Tests scrolling functionality on hotels.com search results page by incrementally scrolling down until a specific hotel listing (Residence Inn by Marriott Frankfurt City Center) is found in the search results.

Starting URL: https://de.hotels.com/search.do?resolved-location=CITY%3A336647%3AUNKNOWN%3AUNKNOWN&destination-id=336647&q-destination=Frankfurt,%20Hessen,%20Deutschland&q-check-in=2020-09-11&q-check-out=2020-09-12&q-rooms=1&q-room-0-adults=2&q-room-0-children=0

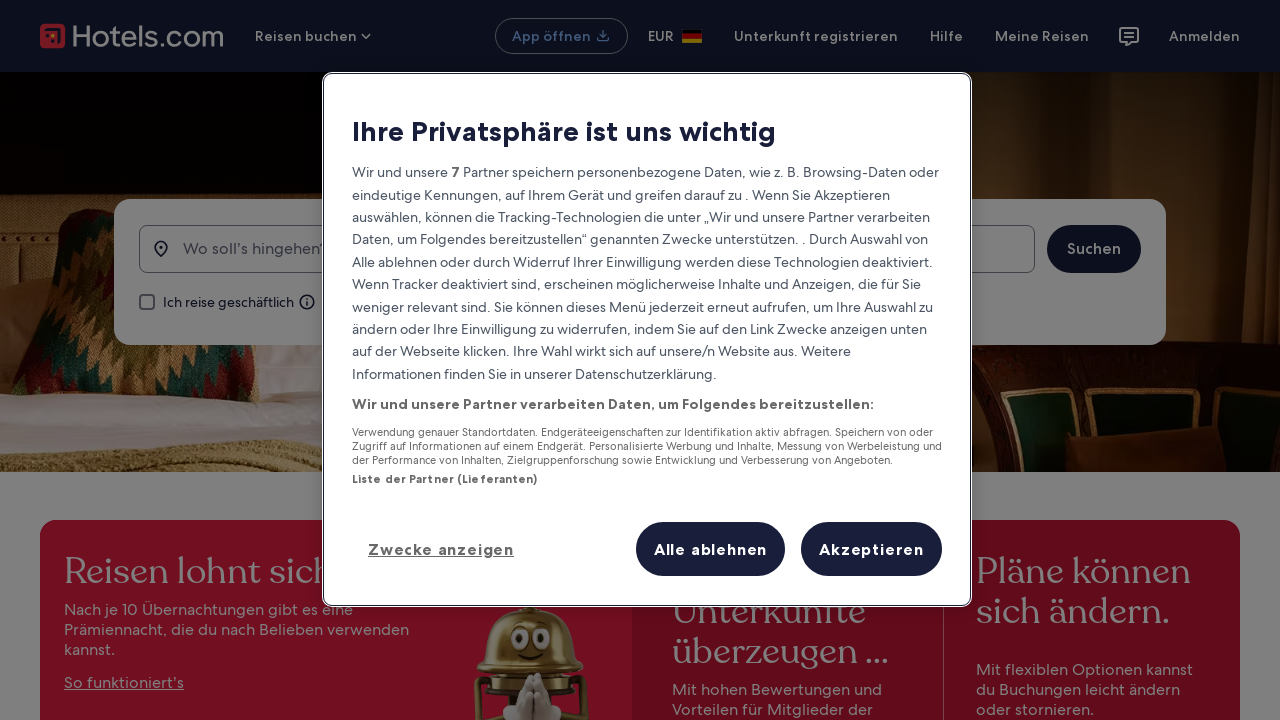

Waited for page to load with networkidle state
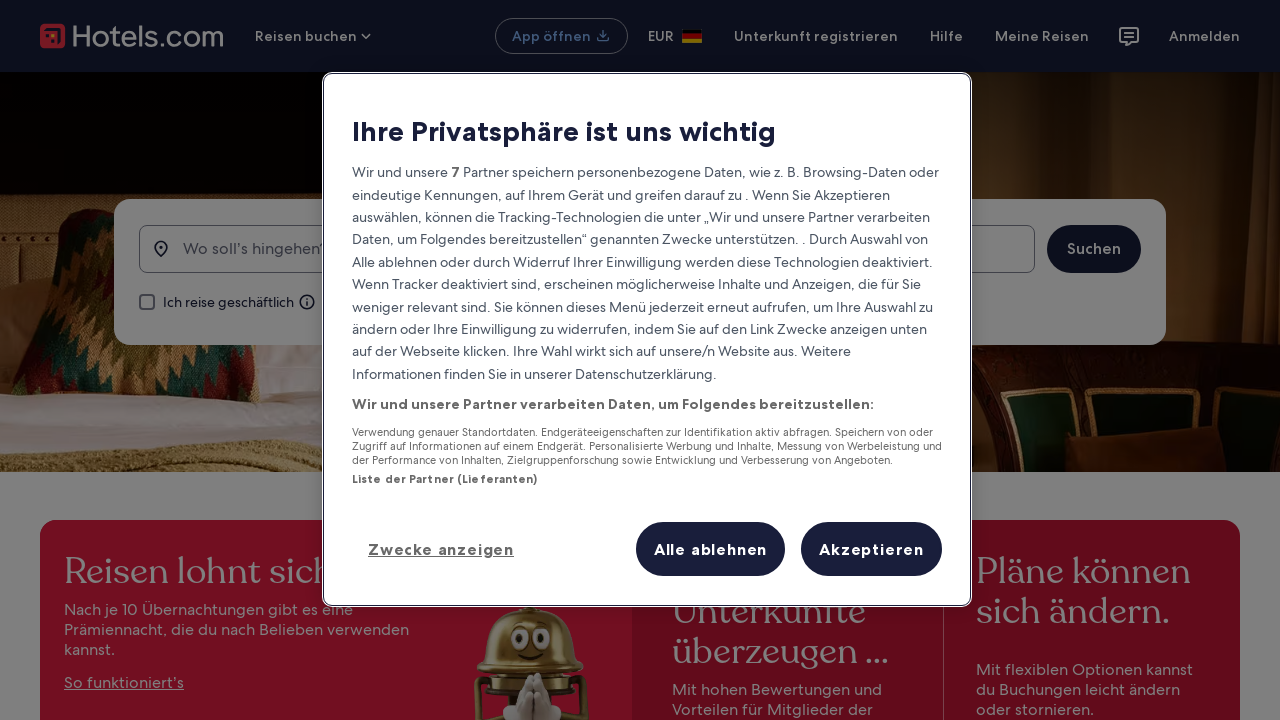

Scrolled down by 100 pixels (iteration 1)
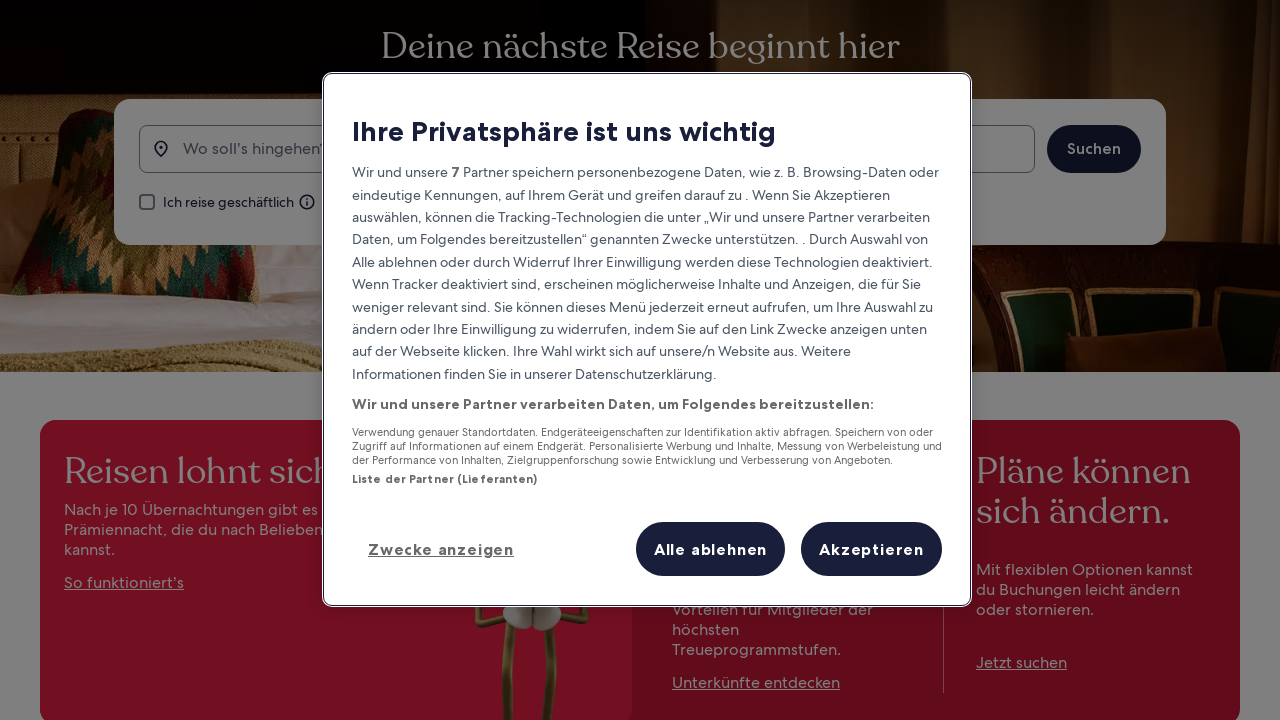

Waited 100ms for content to load after scrolling
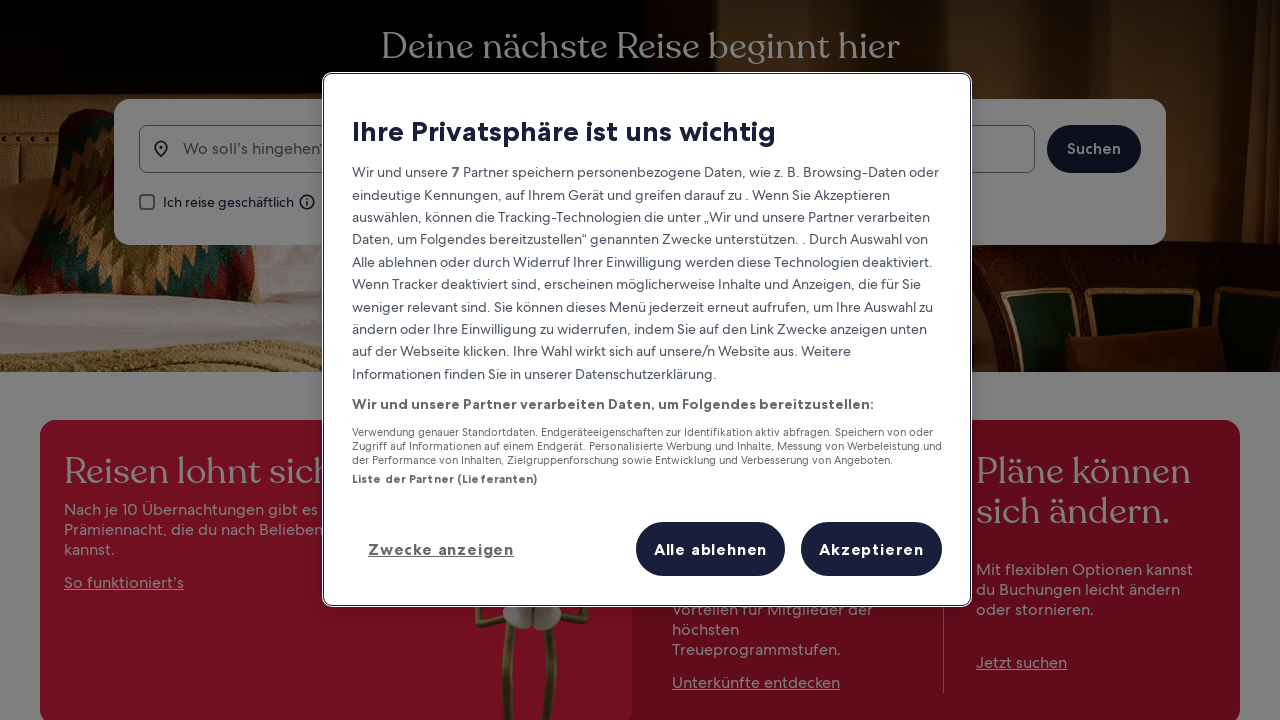

Scrolled down by 100 pixels (iteration 2)
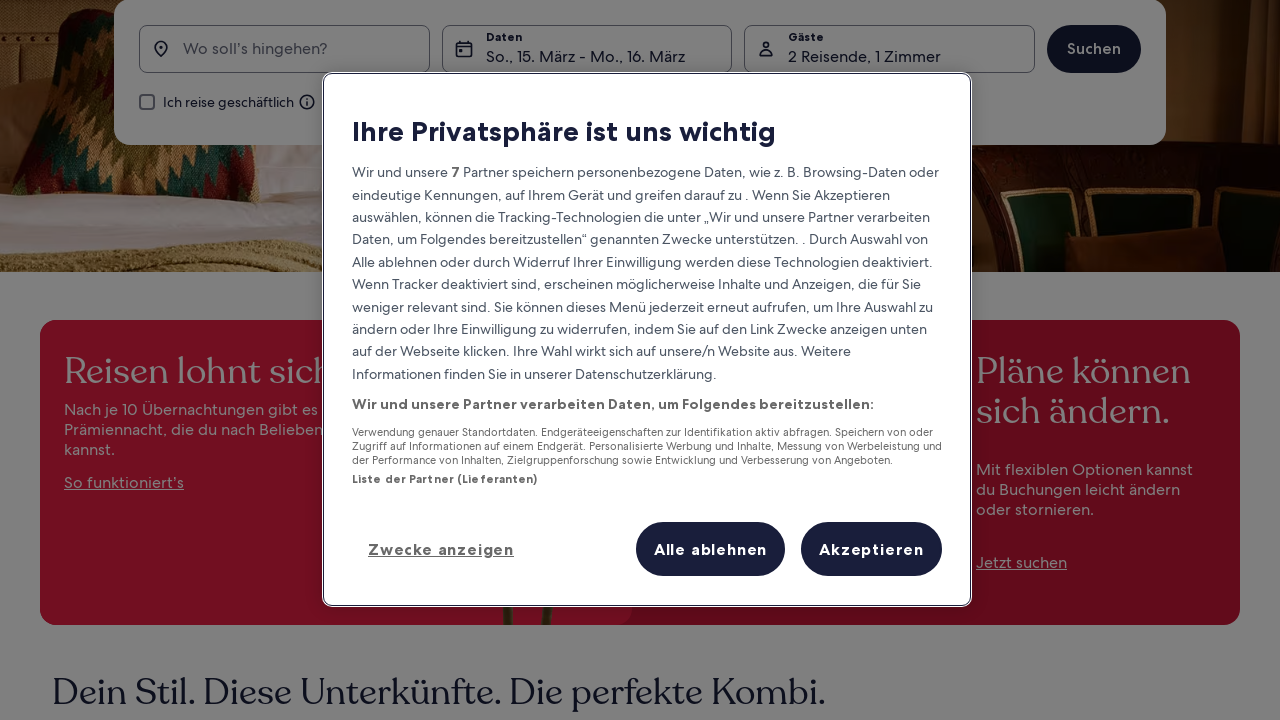

Waited 100ms for content to load after scrolling
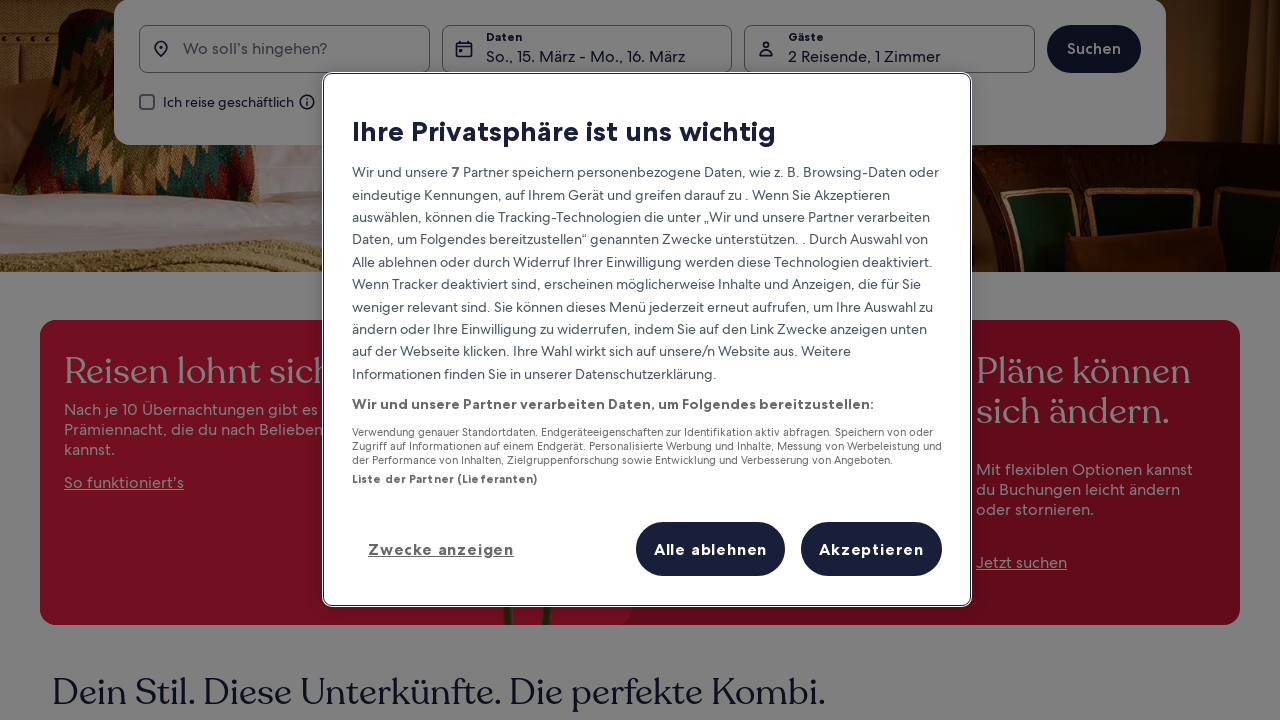

Scrolled down by 100 pixels (iteration 3)
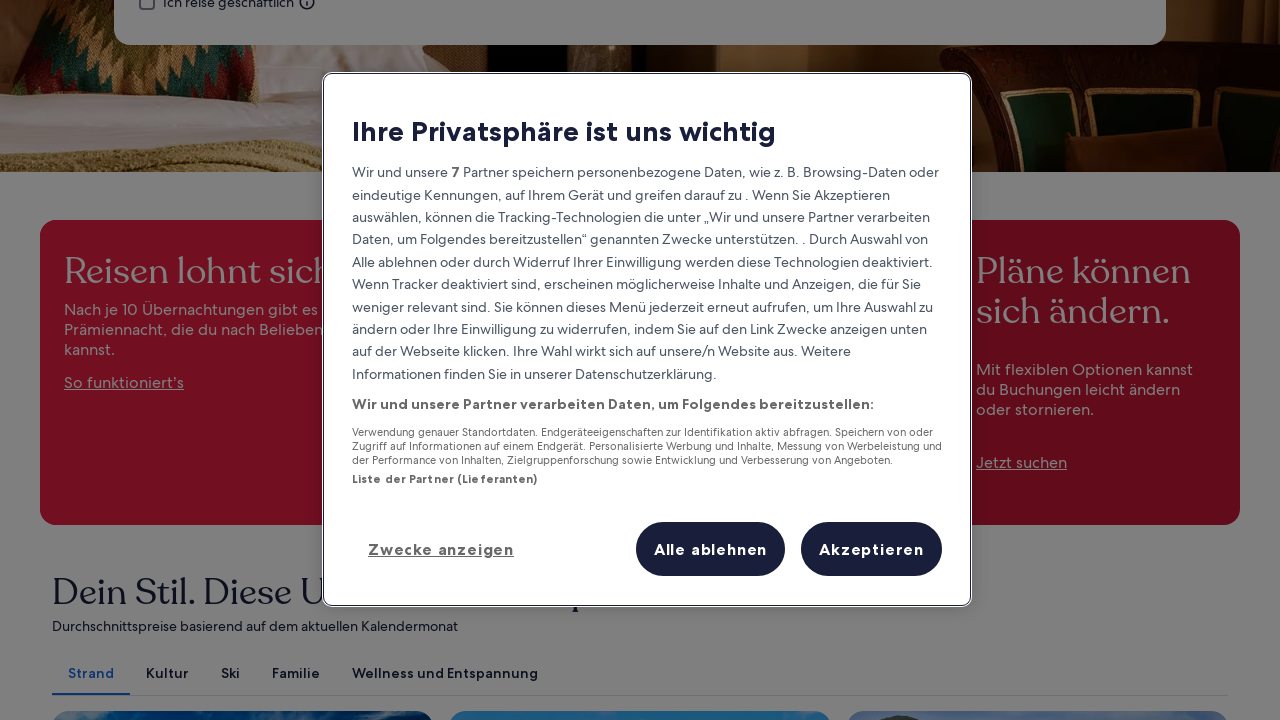

Waited 100ms for content to load after scrolling
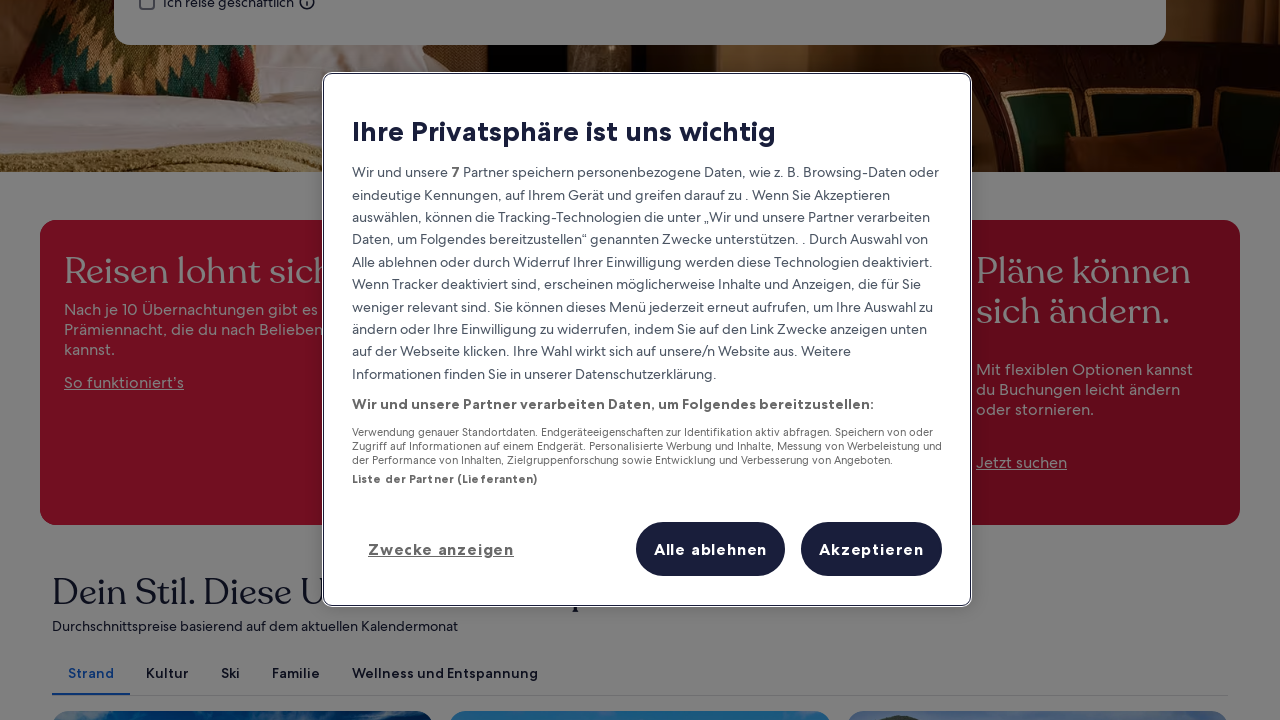

Scrolled down by 100 pixels (iteration 4)
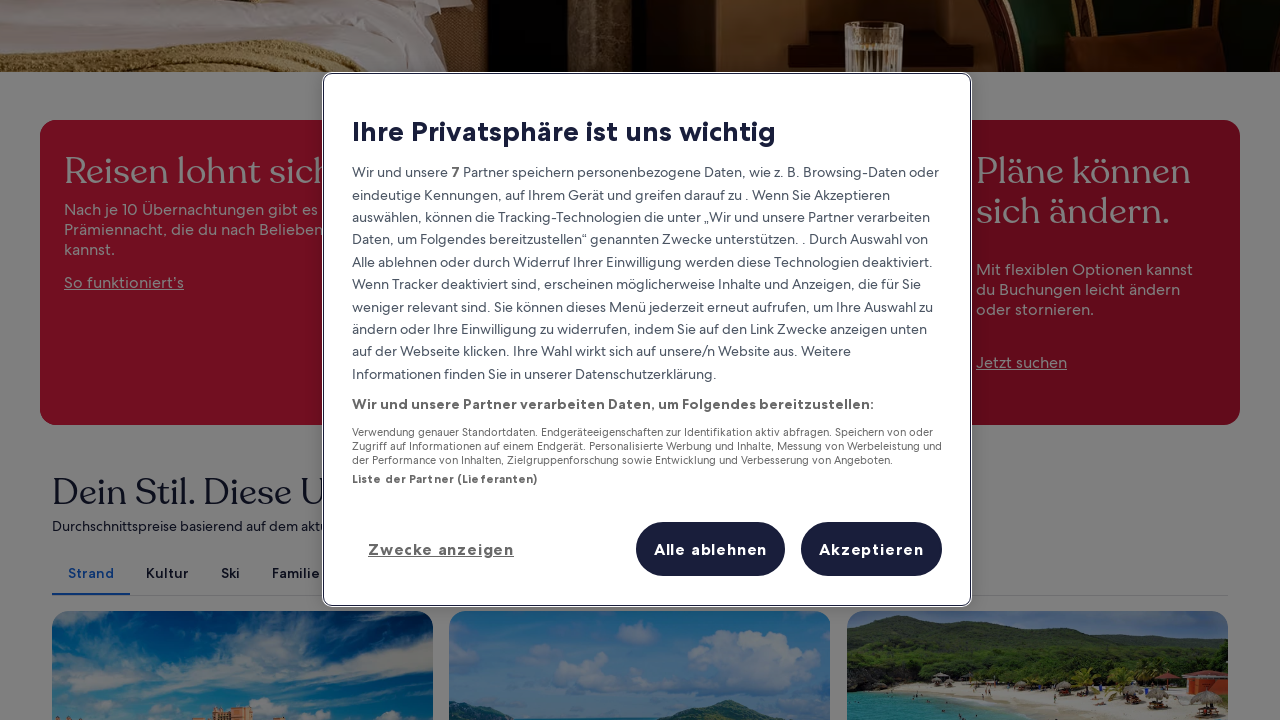

Waited 100ms for content to load after scrolling
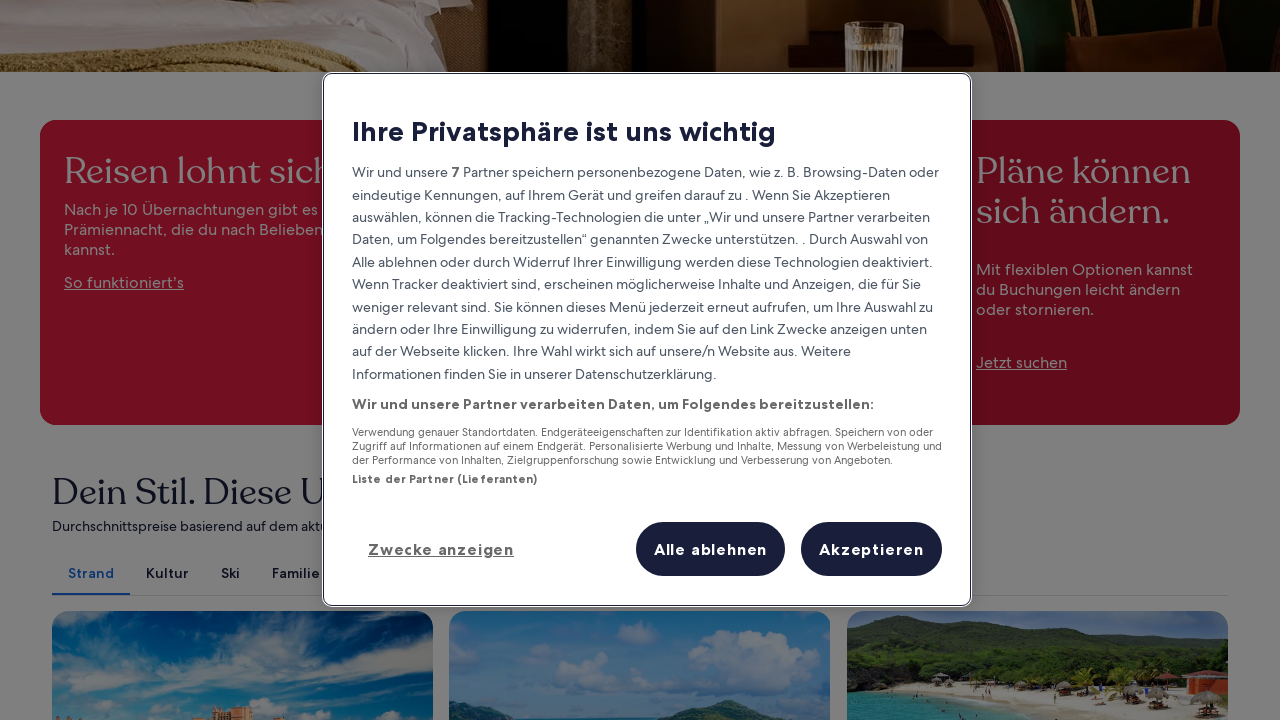

Scrolled down by 100 pixels (iteration 5)
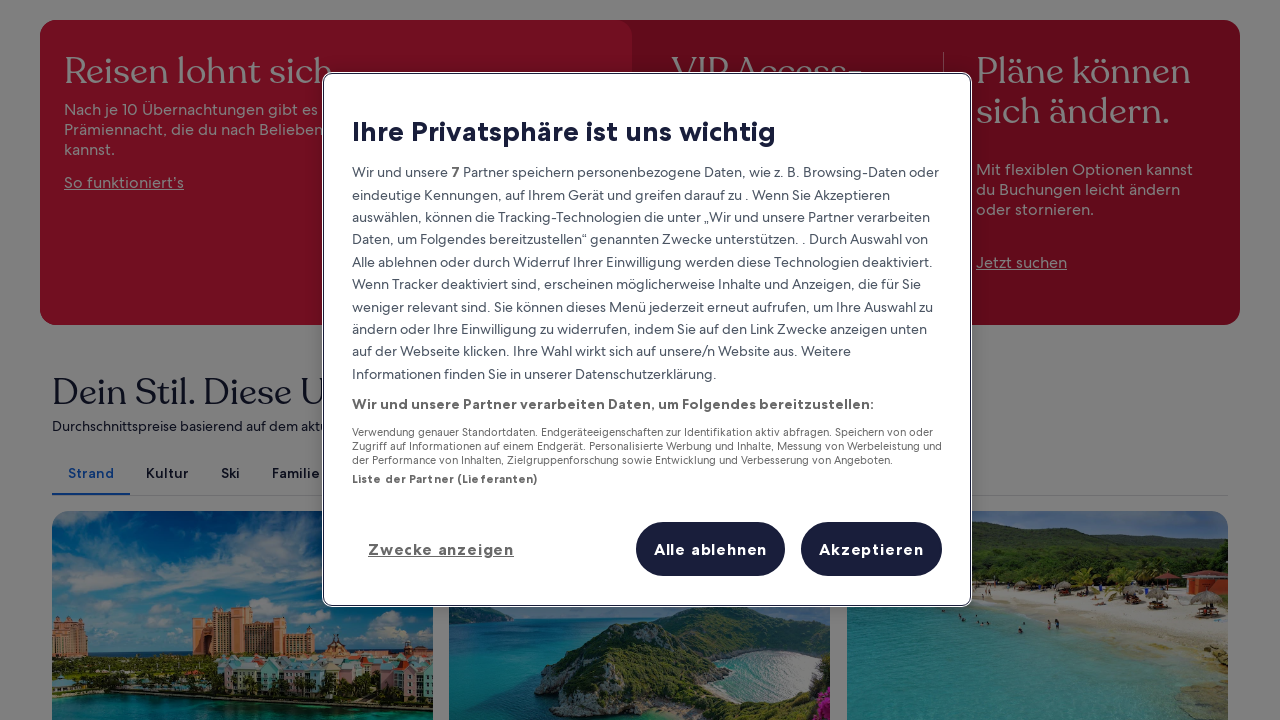

Waited 100ms for content to load after scrolling
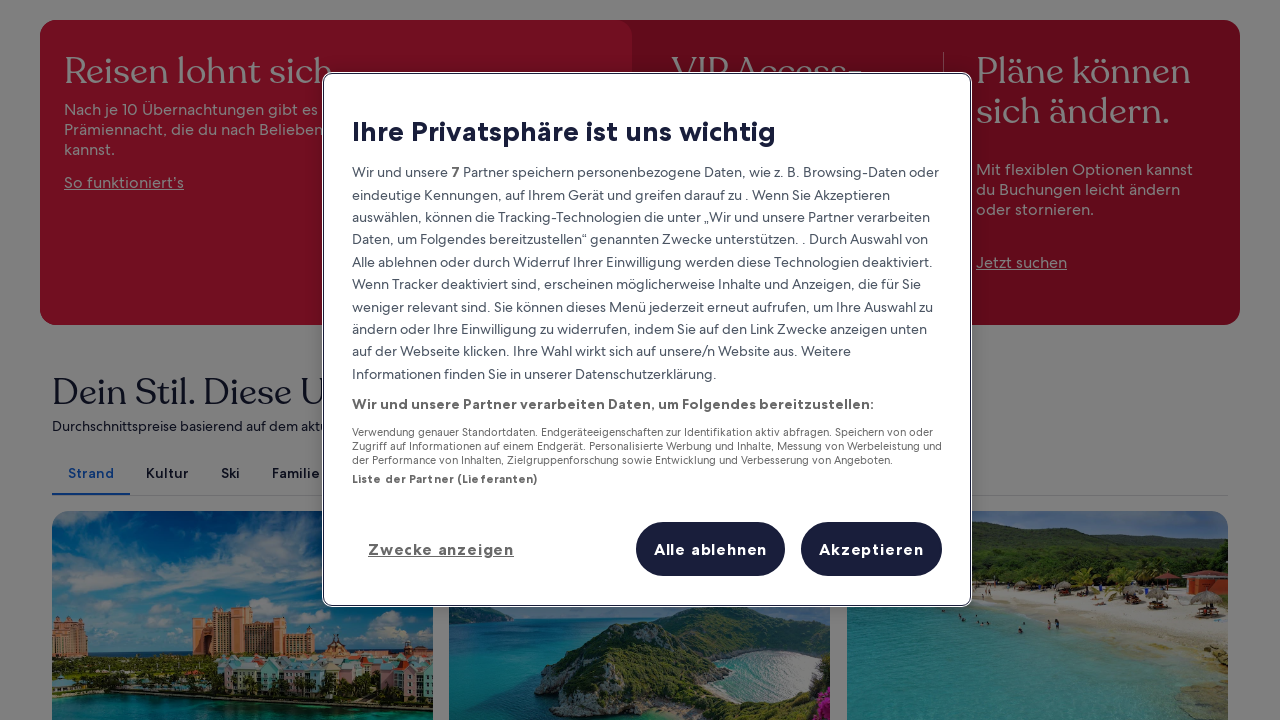

Scrolled down by 100 pixels (iteration 6)
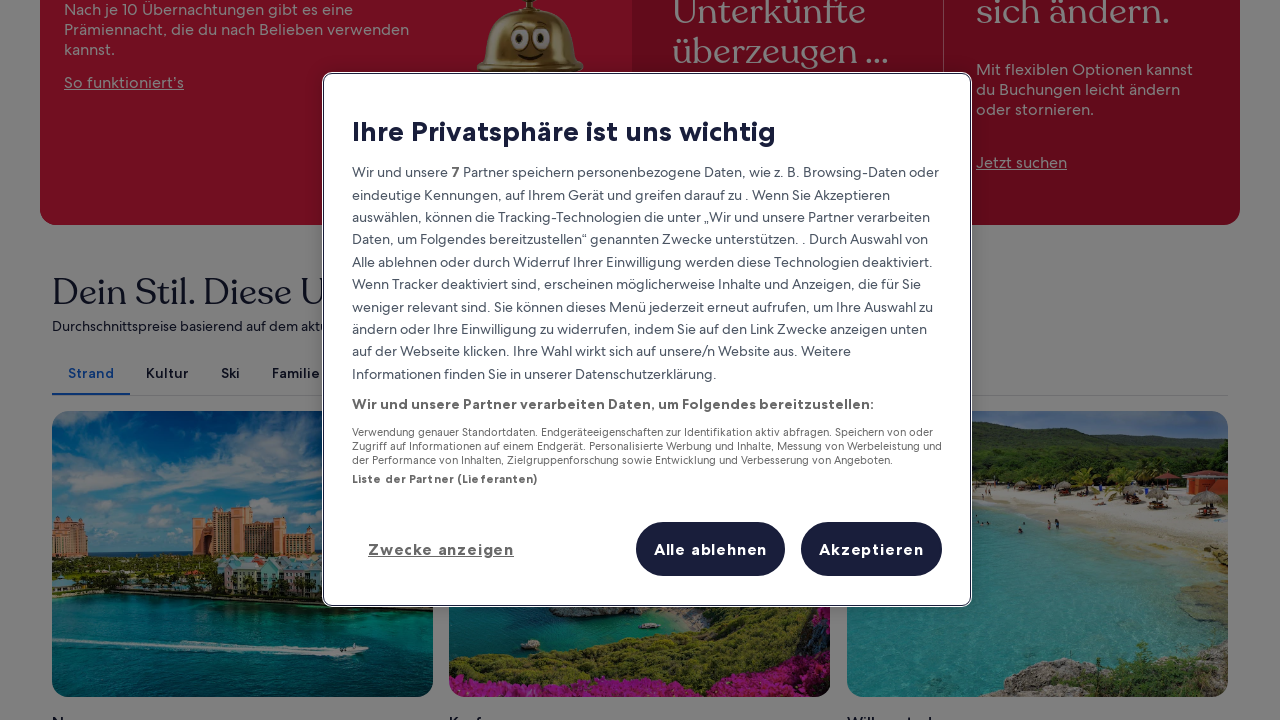

Waited 100ms for content to load after scrolling
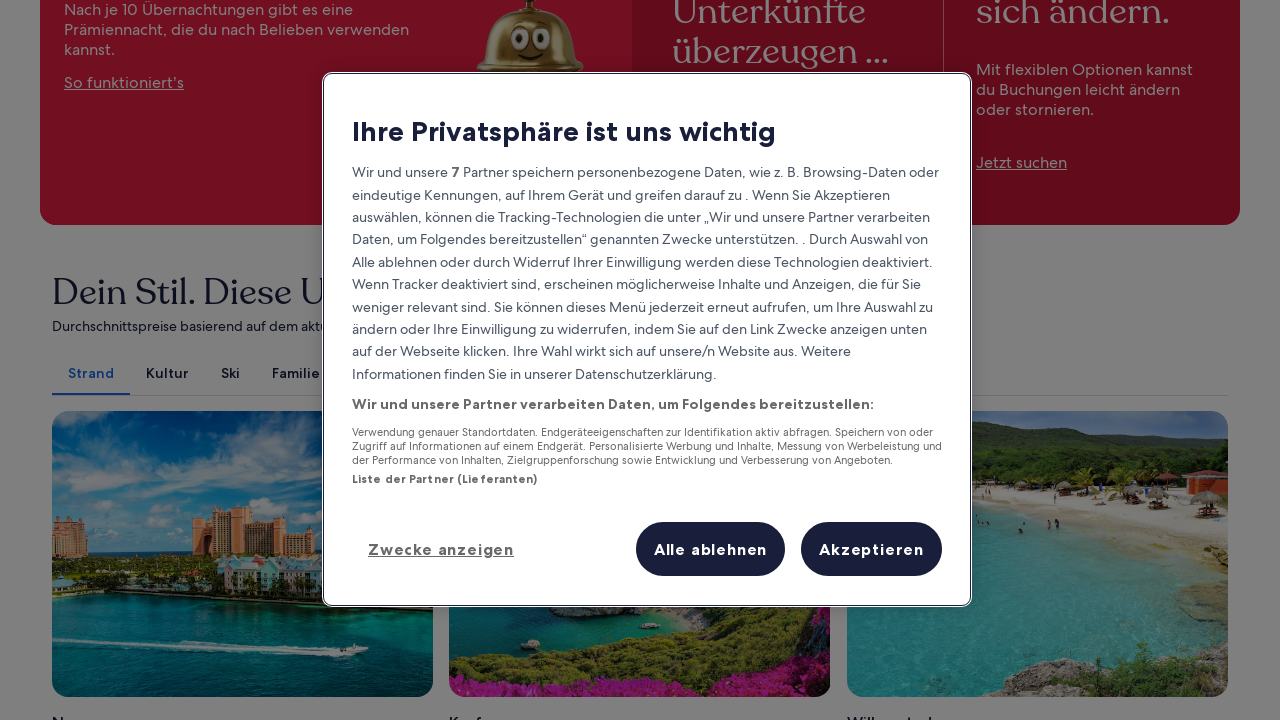

Scrolled down by 100 pixels (iteration 7)
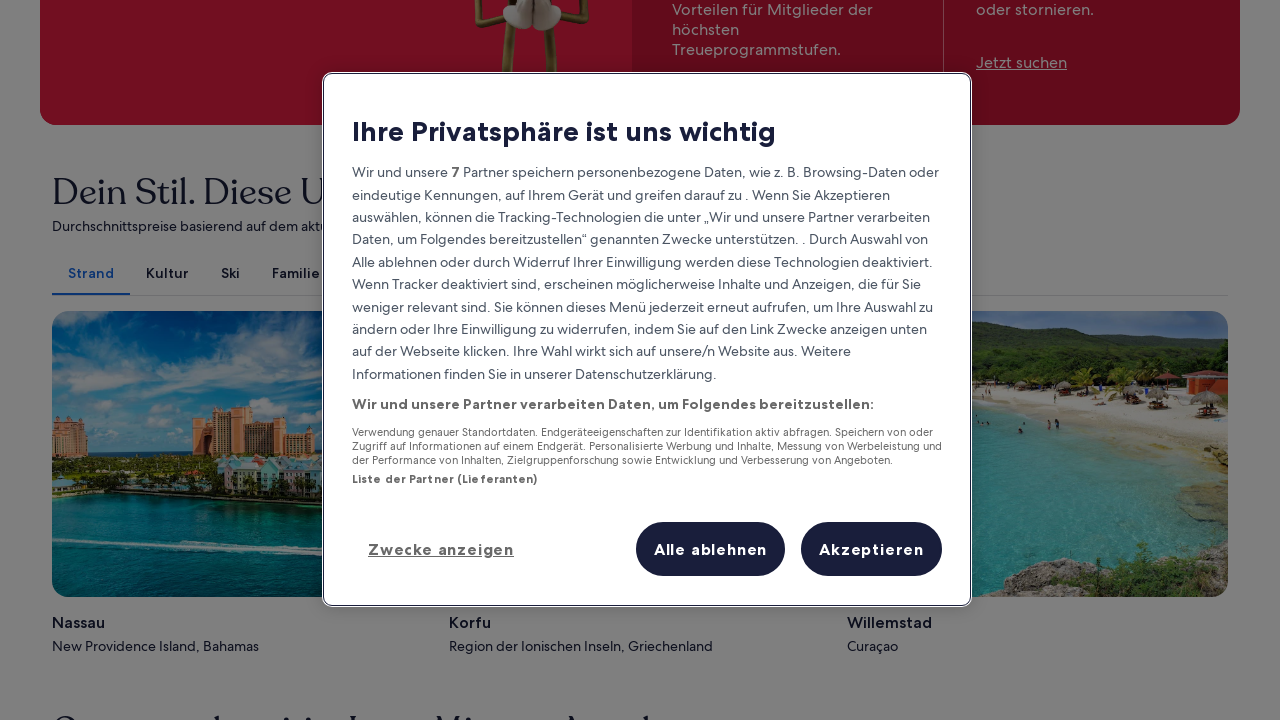

Waited 100ms for content to load after scrolling
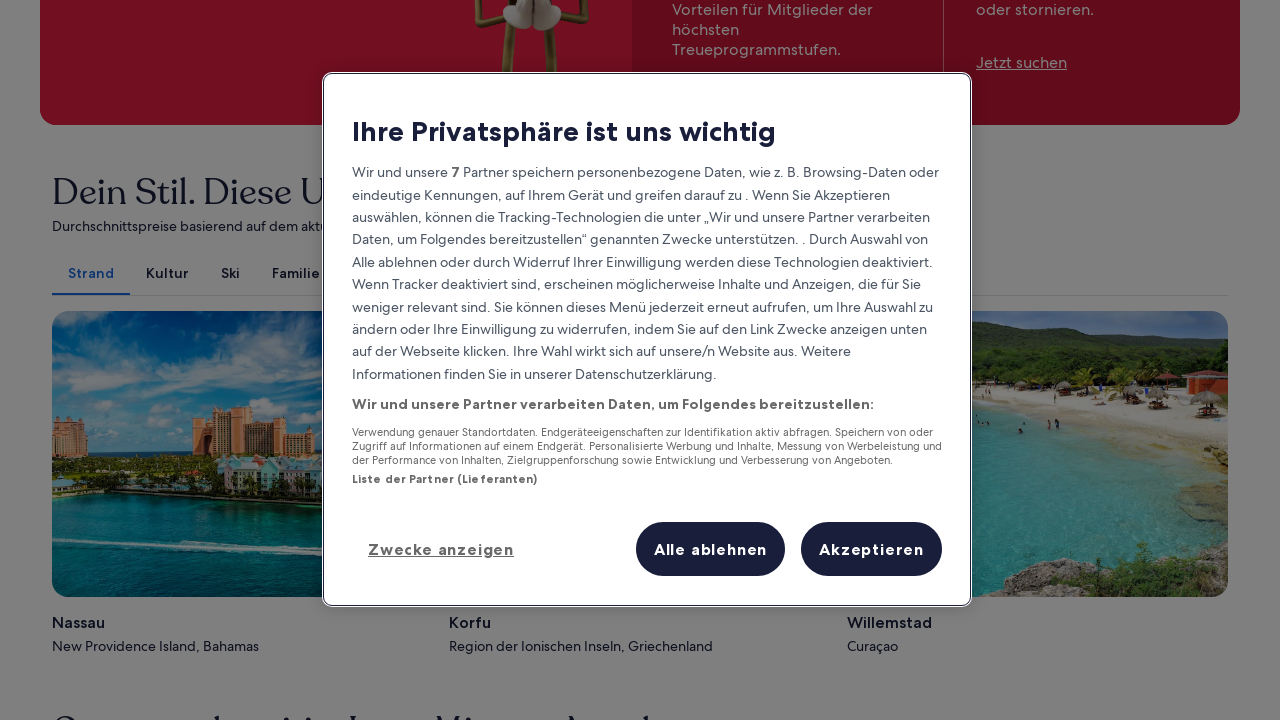

Scrolled down by 100 pixels (iteration 8)
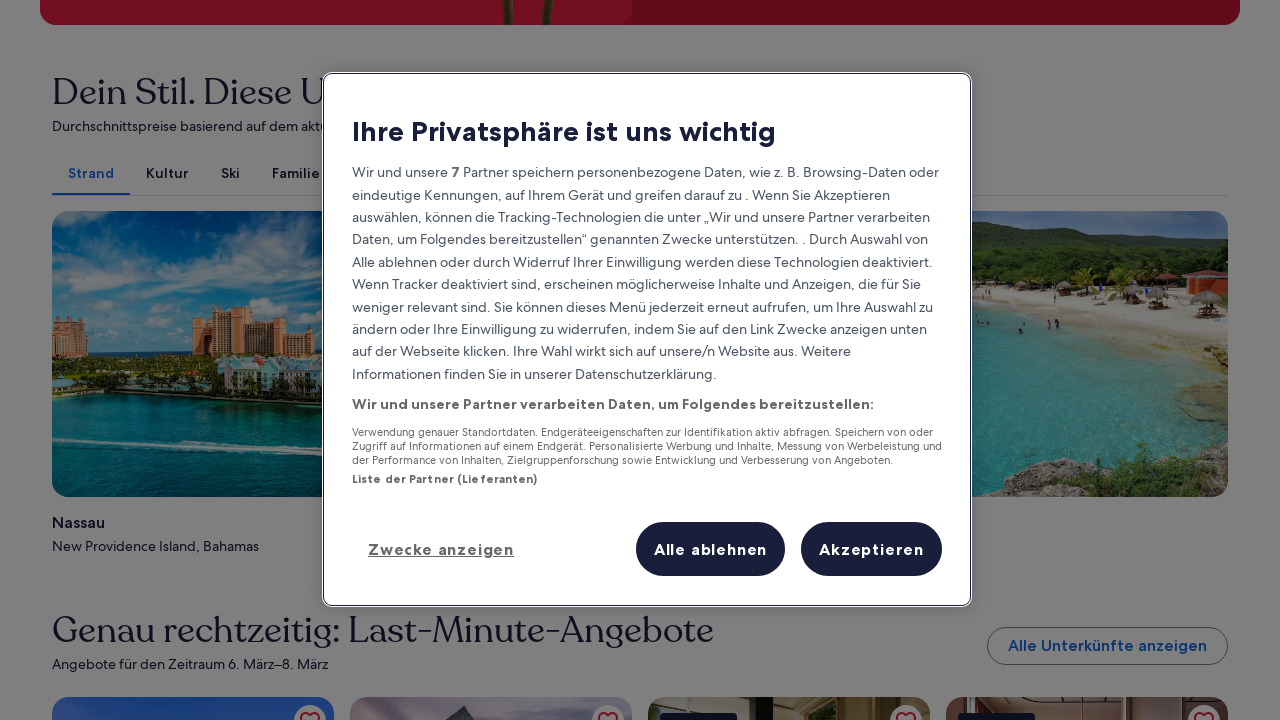

Waited 100ms for content to load after scrolling
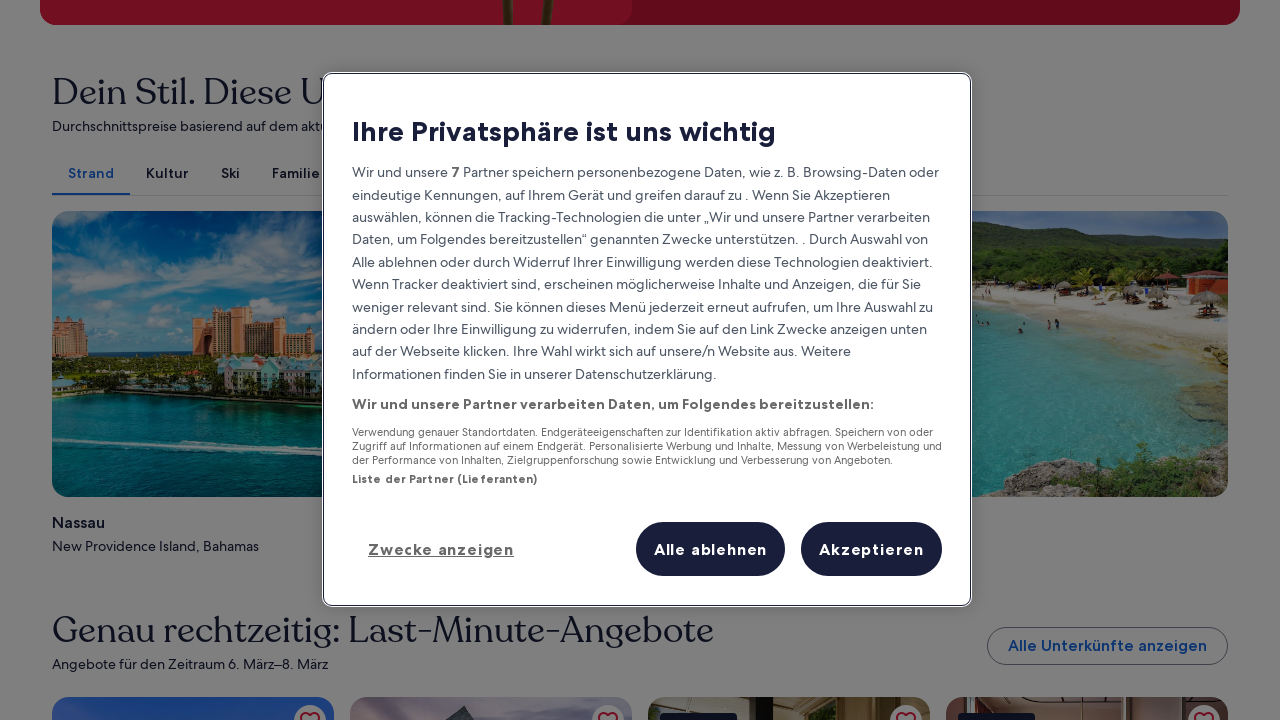

Scrolled down by 100 pixels (iteration 9)
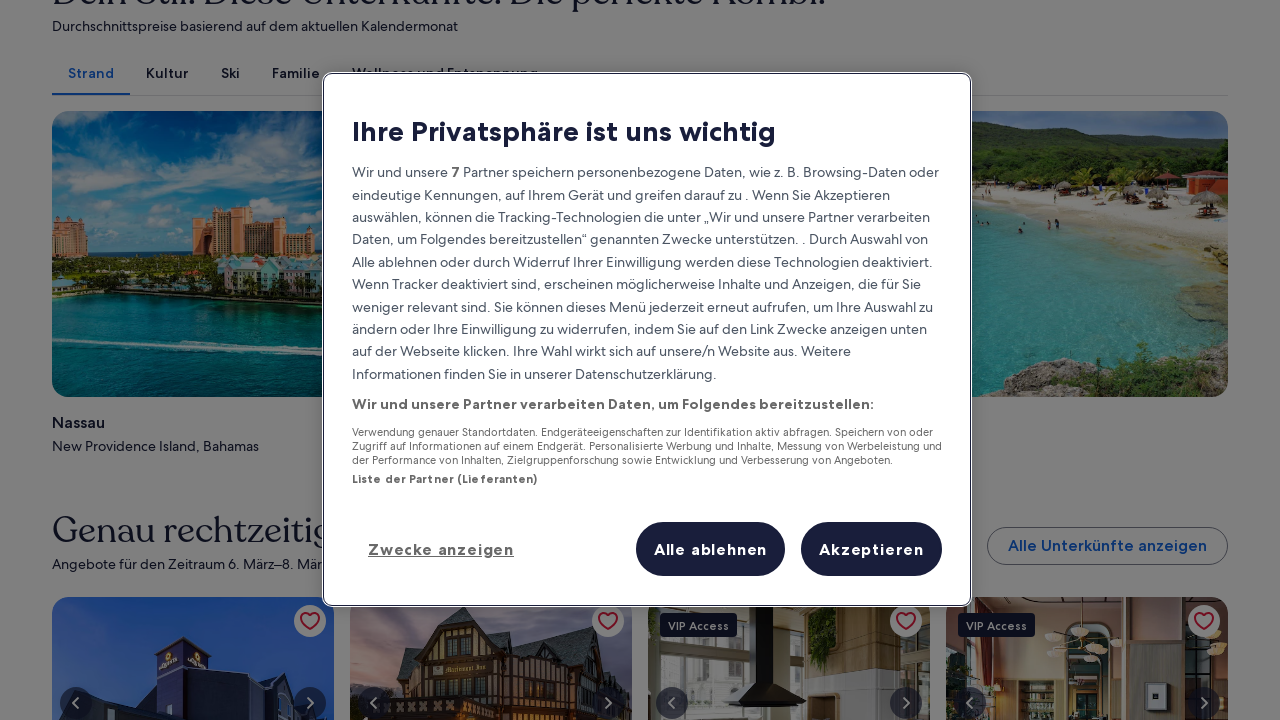

Waited 100ms for content to load after scrolling
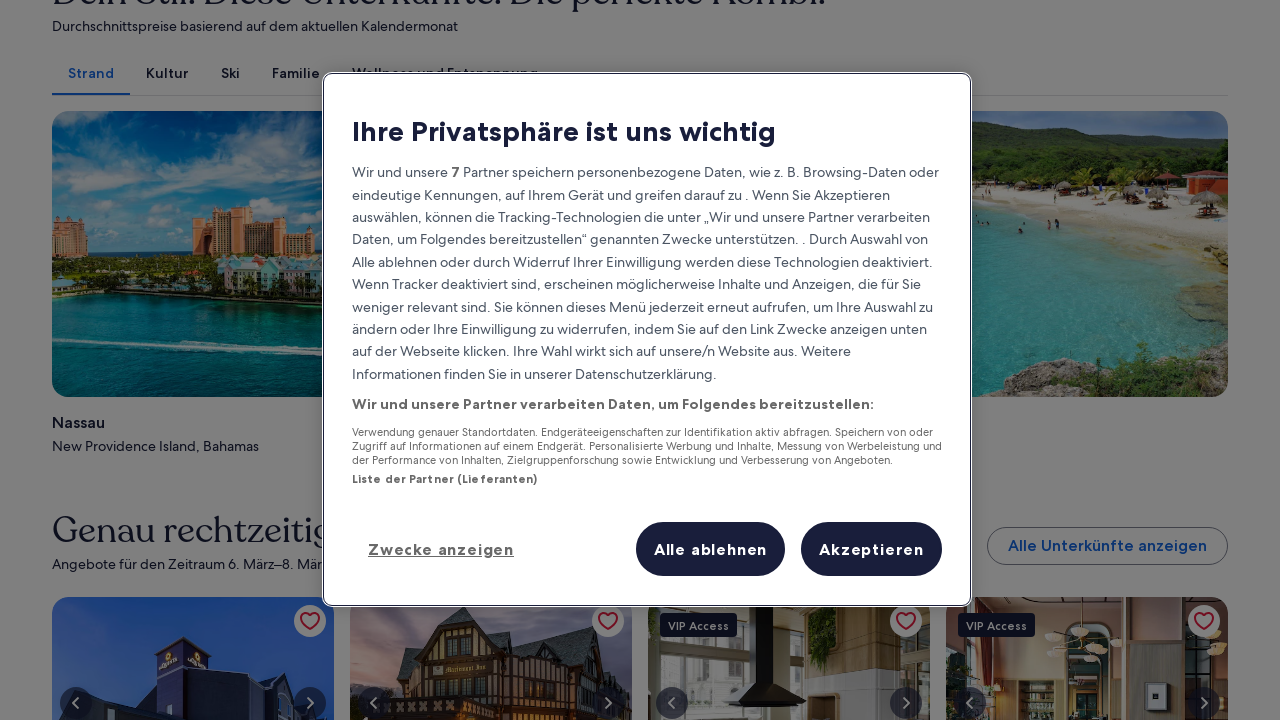

Scrolled down by 100 pixels (iteration 10)
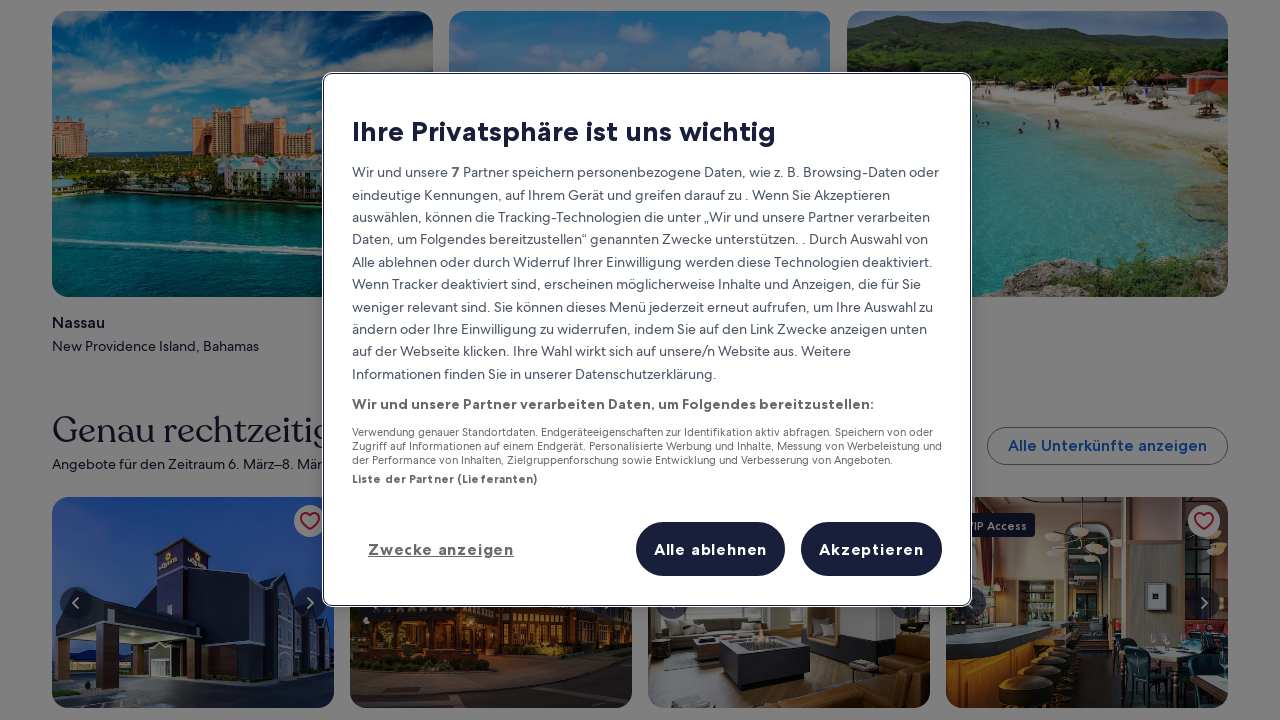

Waited 100ms for content to load after scrolling
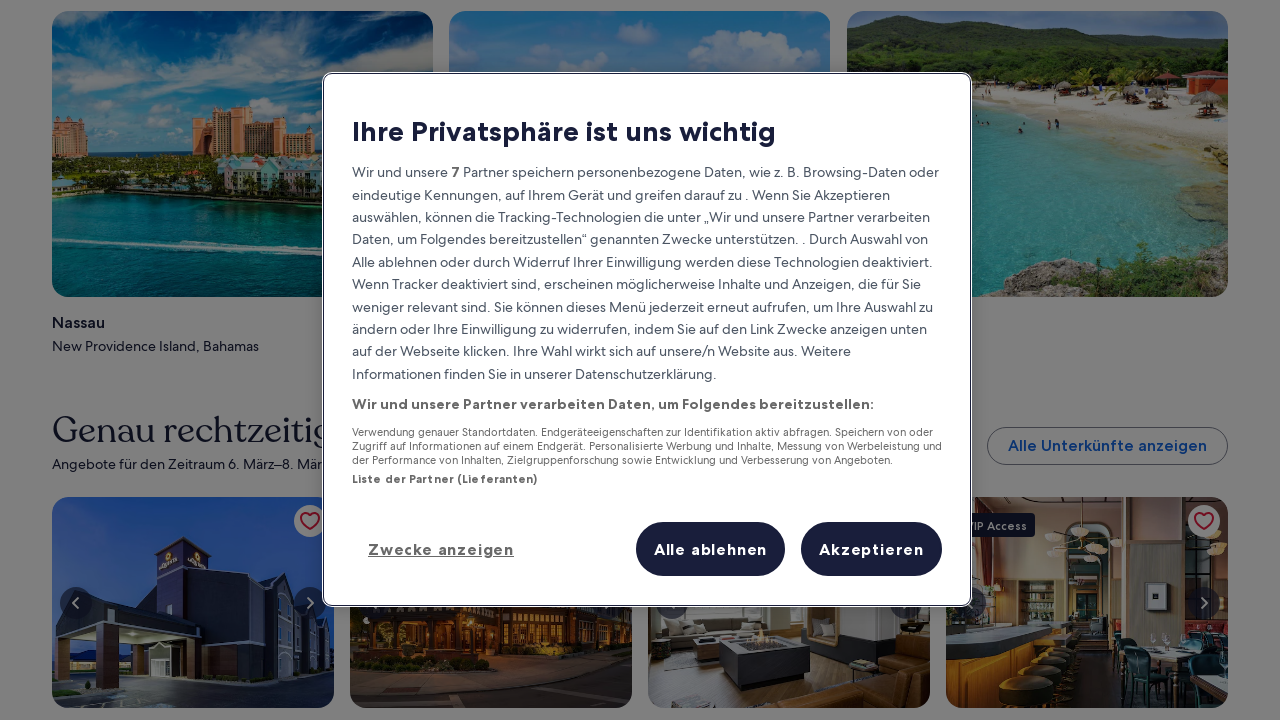

Scrolled down by 100 pixels (iteration 11)
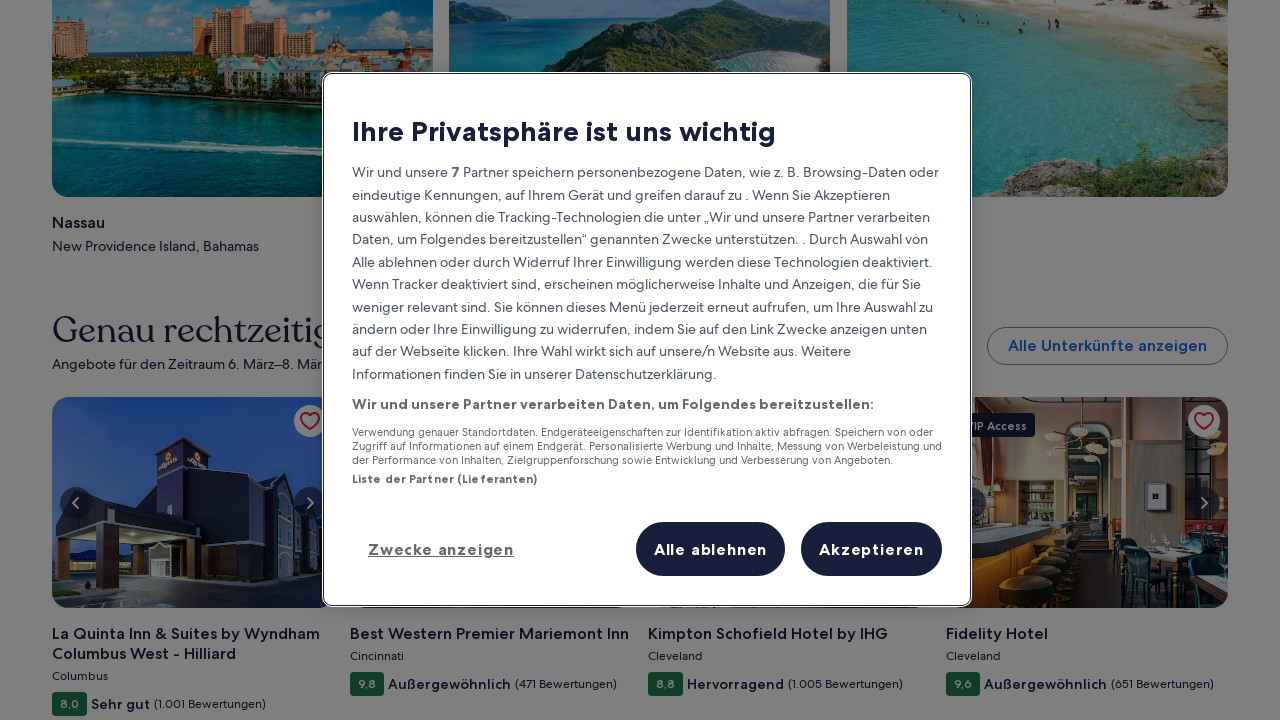

Waited 100ms for content to load after scrolling
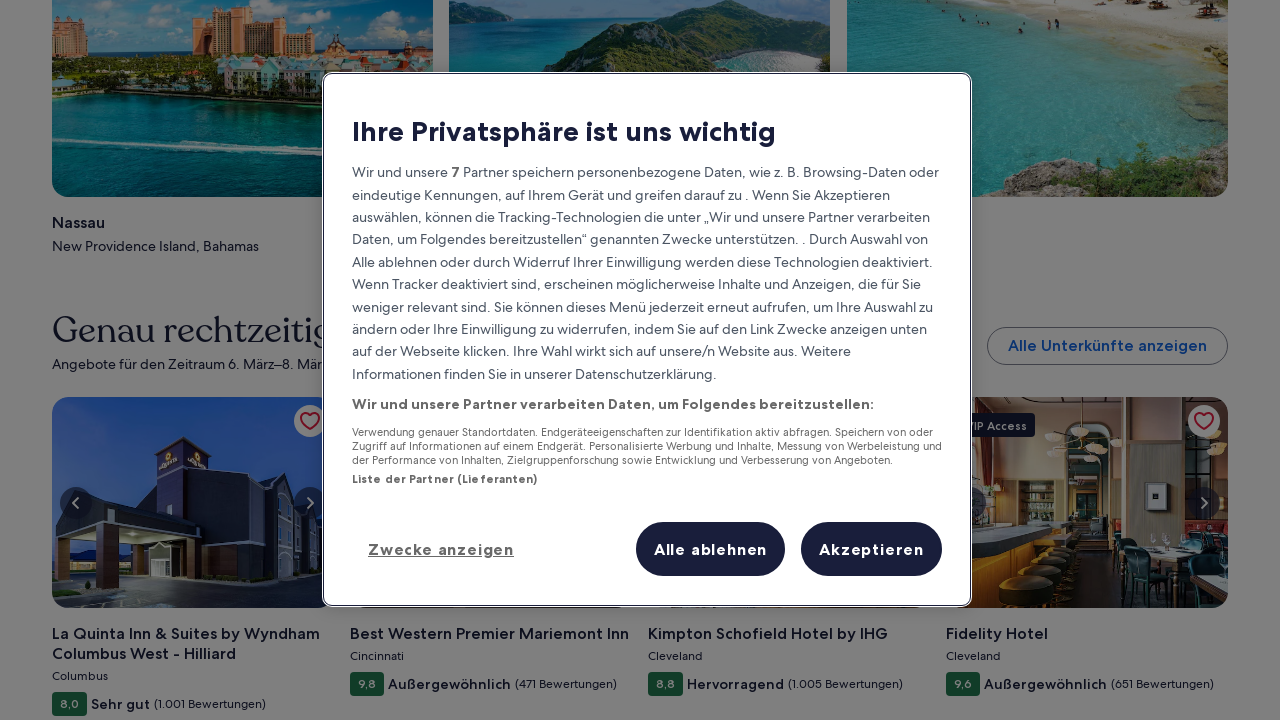

Scrolled down by 100 pixels (iteration 12)
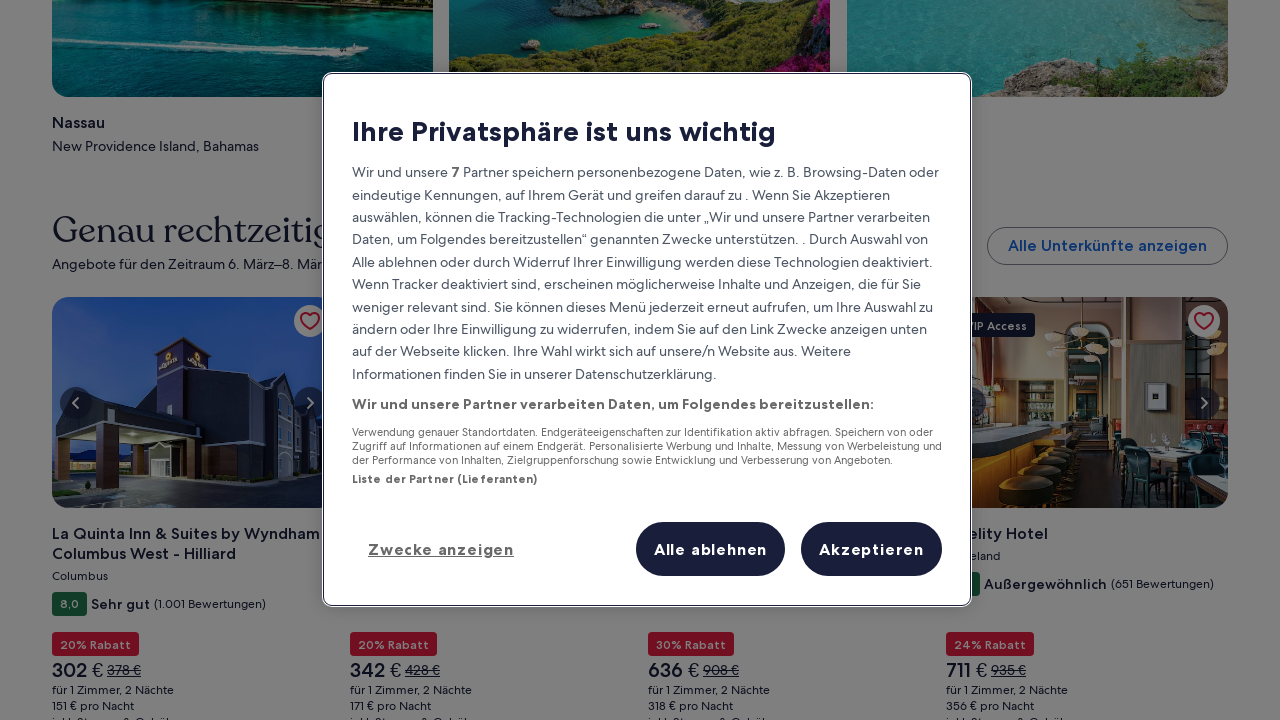

Waited 100ms for content to load after scrolling
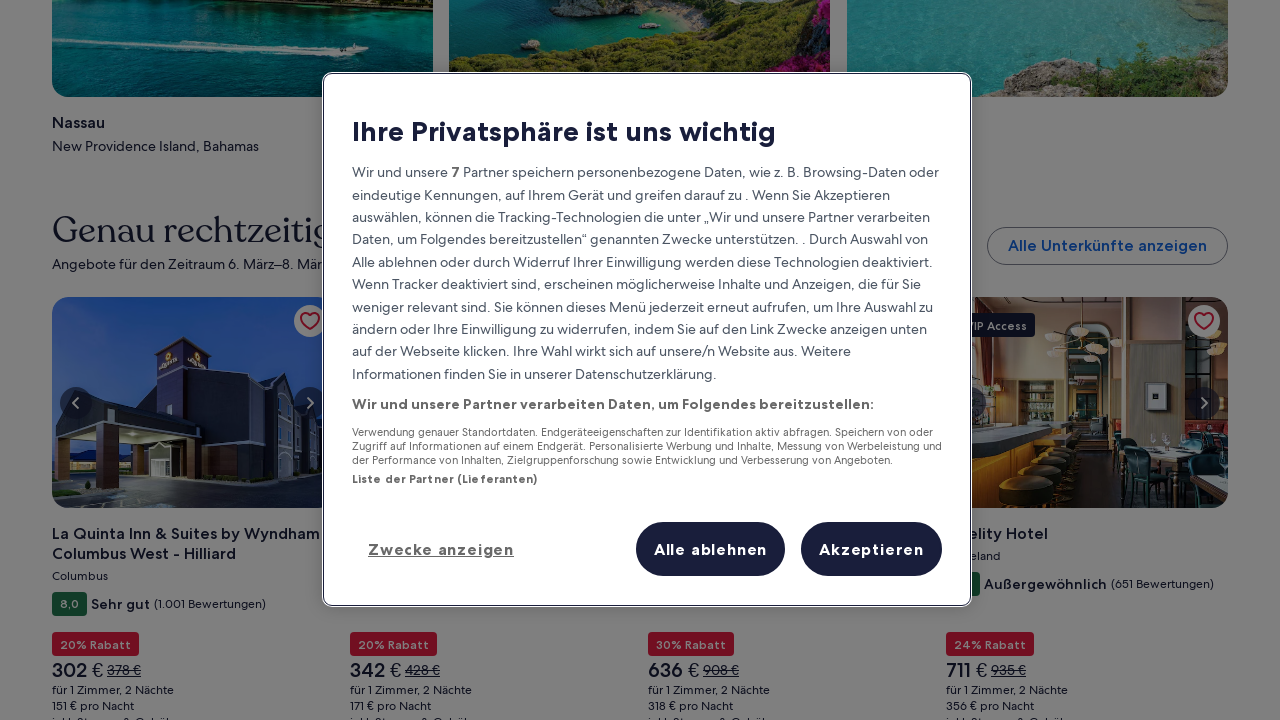

Scrolled down by 100 pixels (iteration 13)
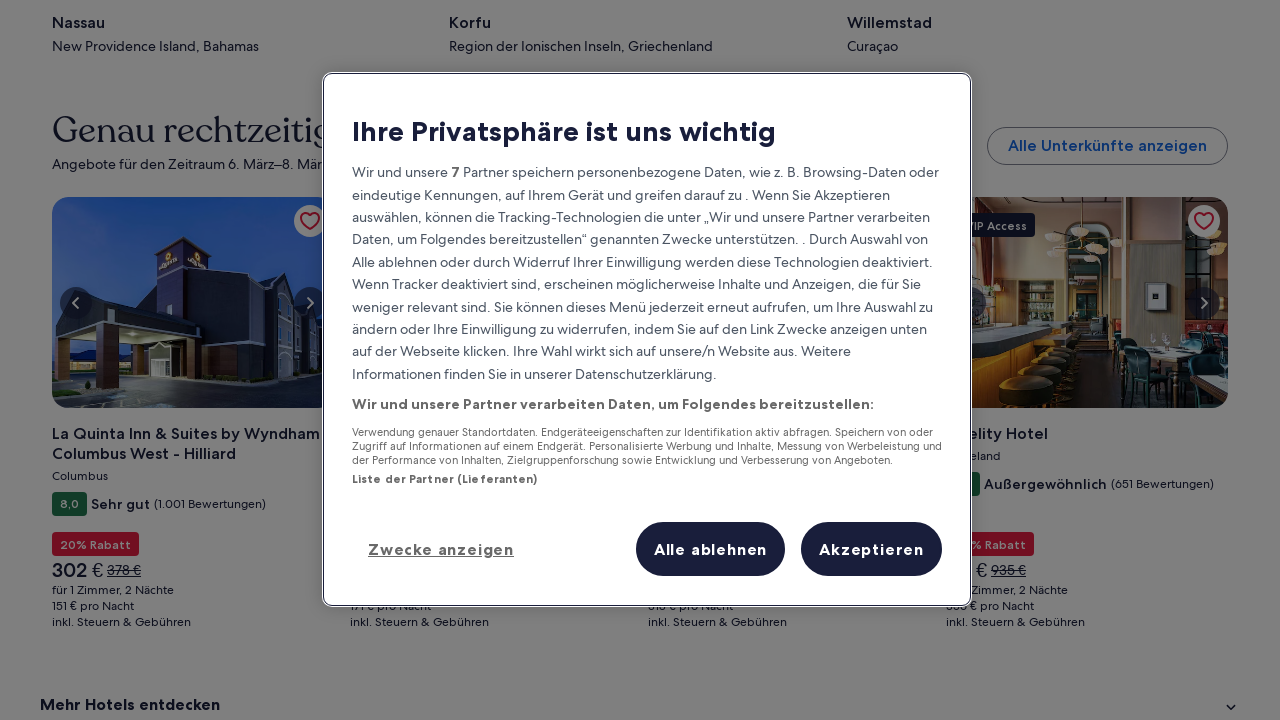

Waited 100ms for content to load after scrolling
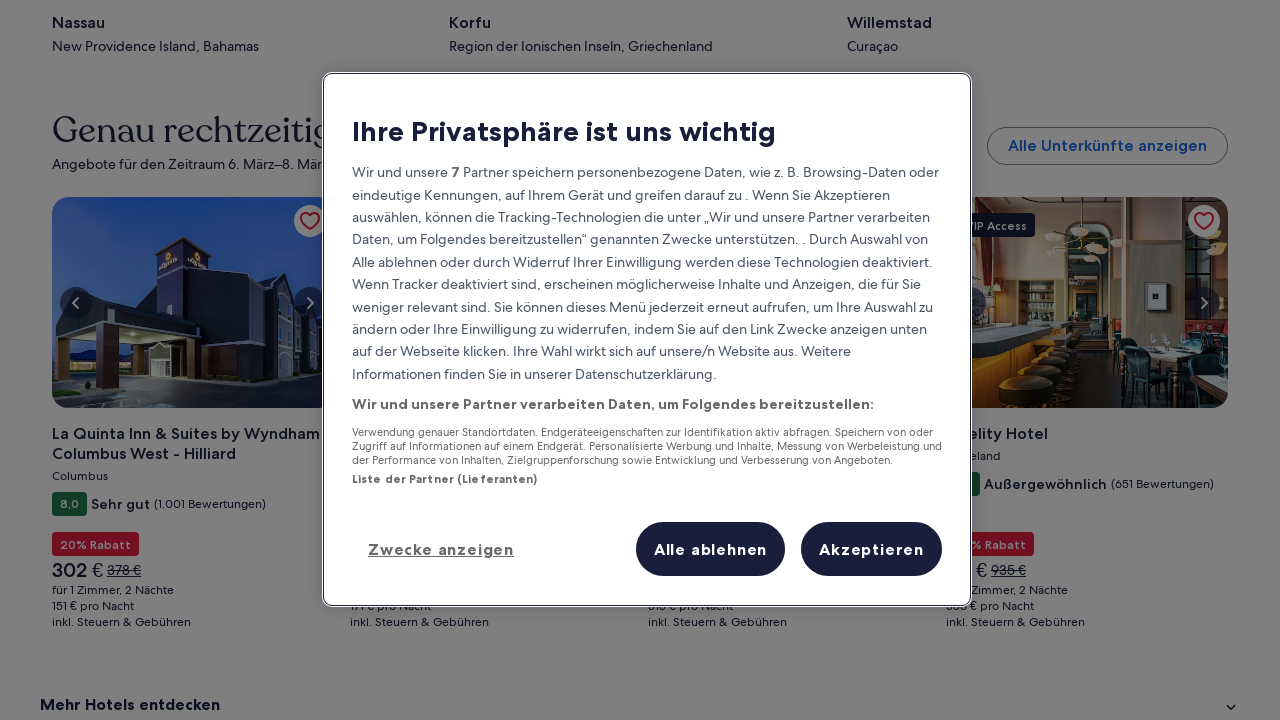

Scrolled down by 100 pixels (iteration 14)
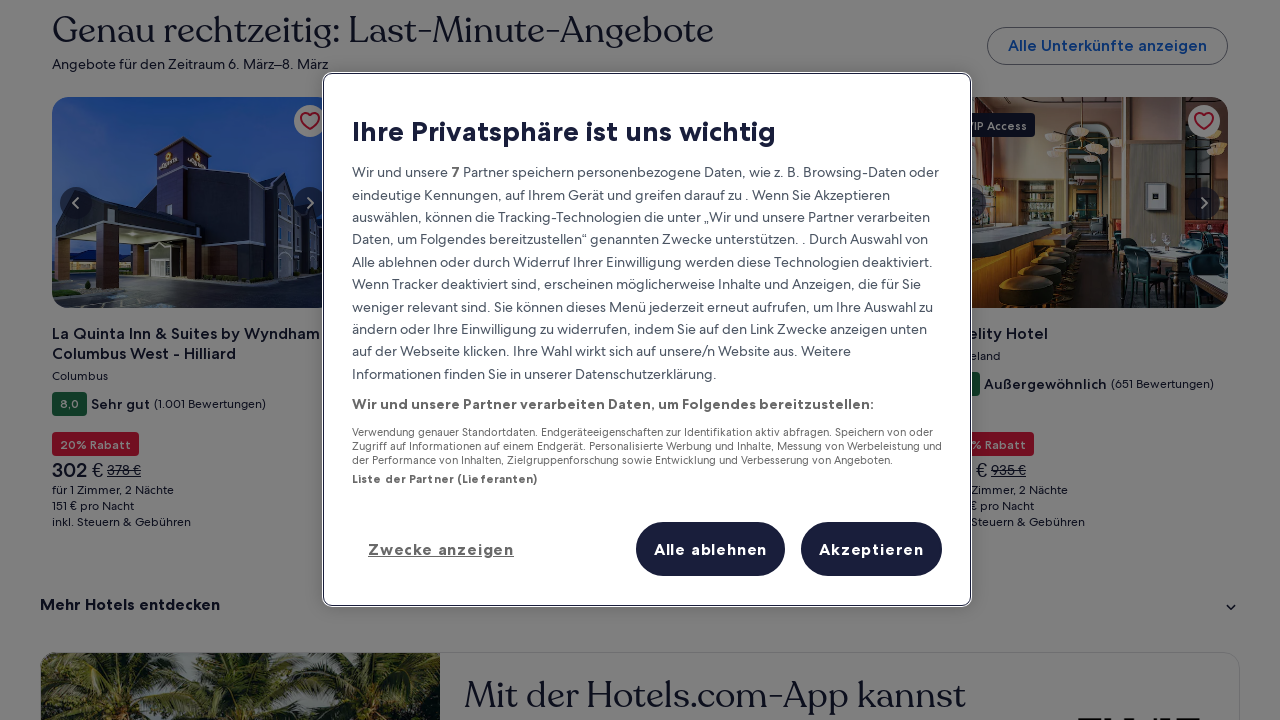

Waited 100ms for content to load after scrolling
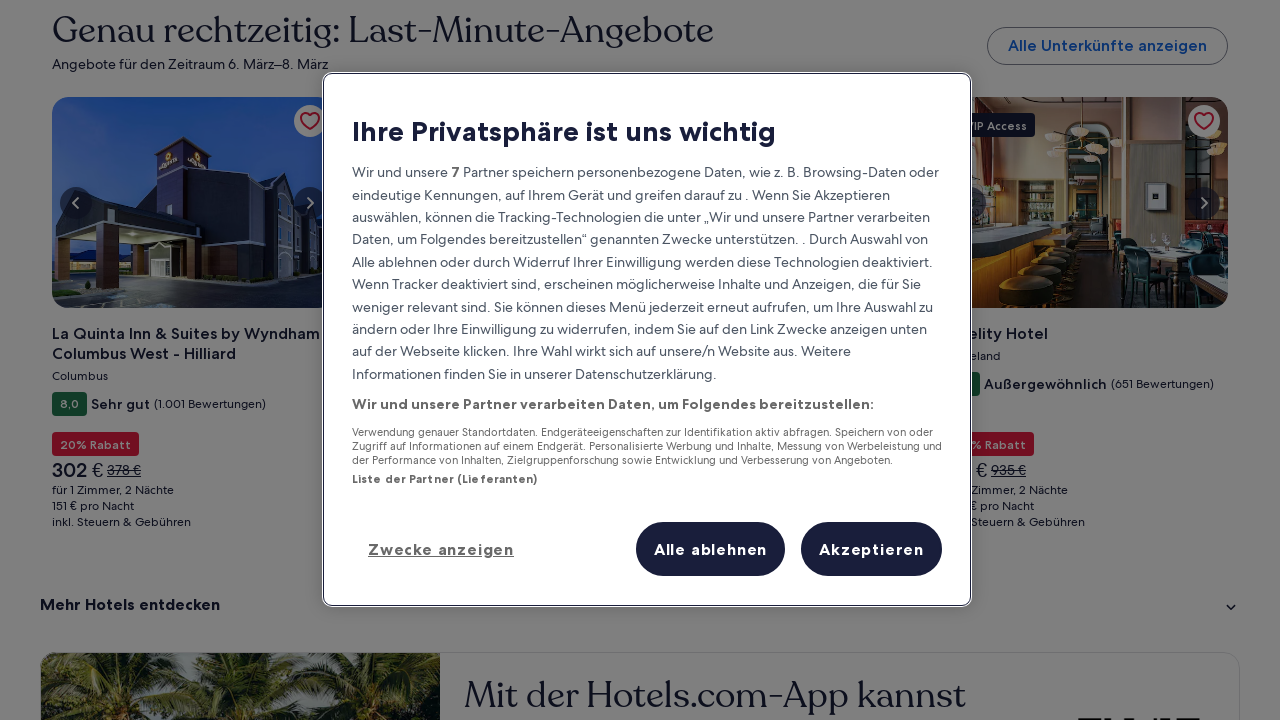

Scrolled down by 100 pixels (iteration 15)
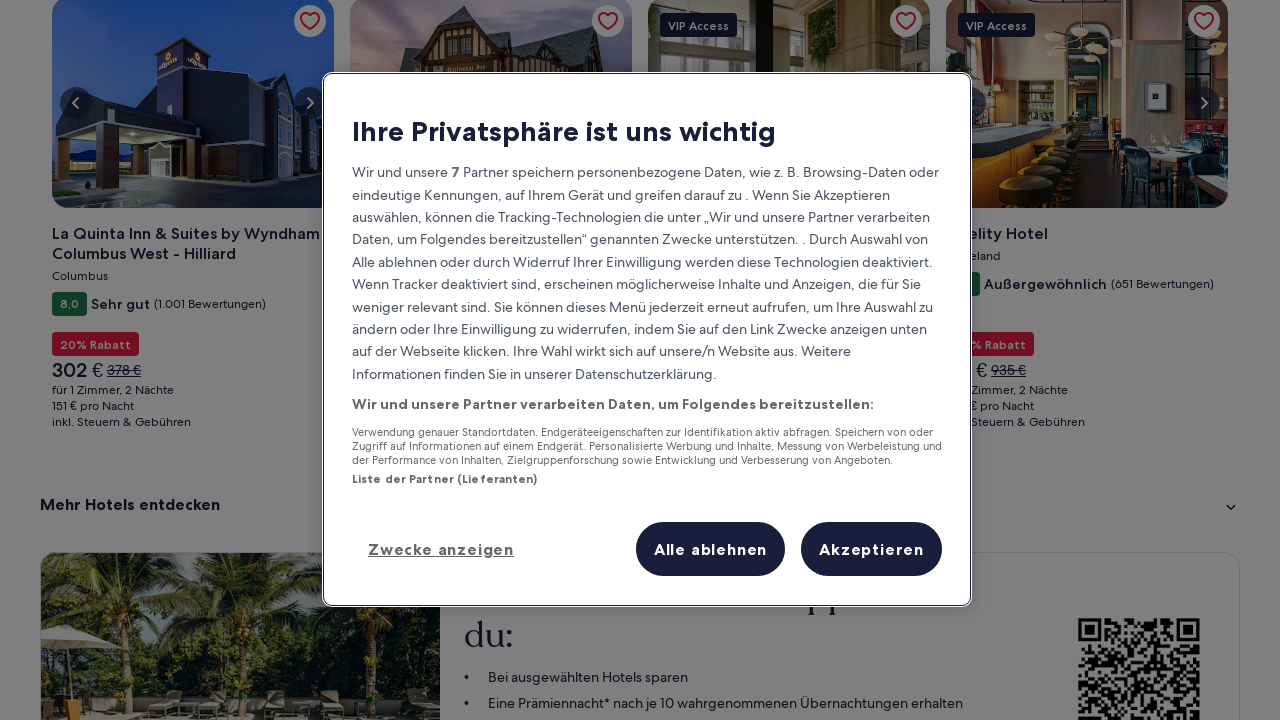

Waited 100ms for content to load after scrolling
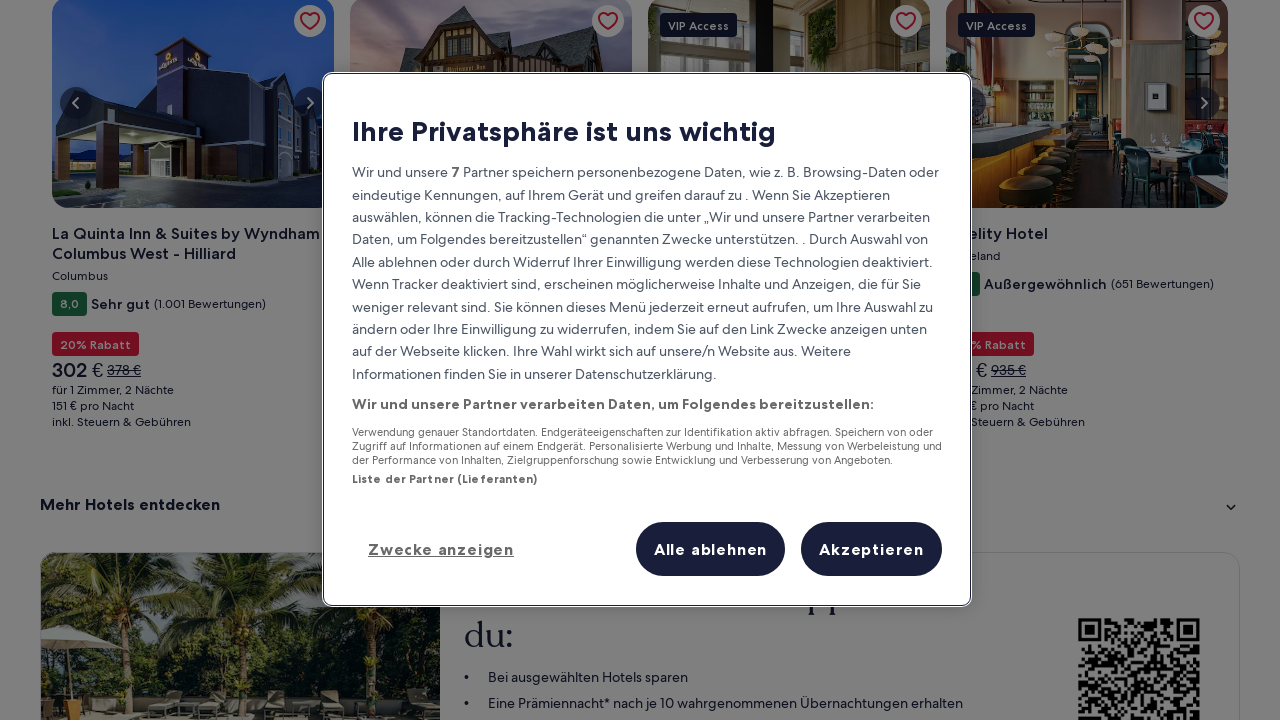

Scrolled down by 100 pixels (iteration 16)
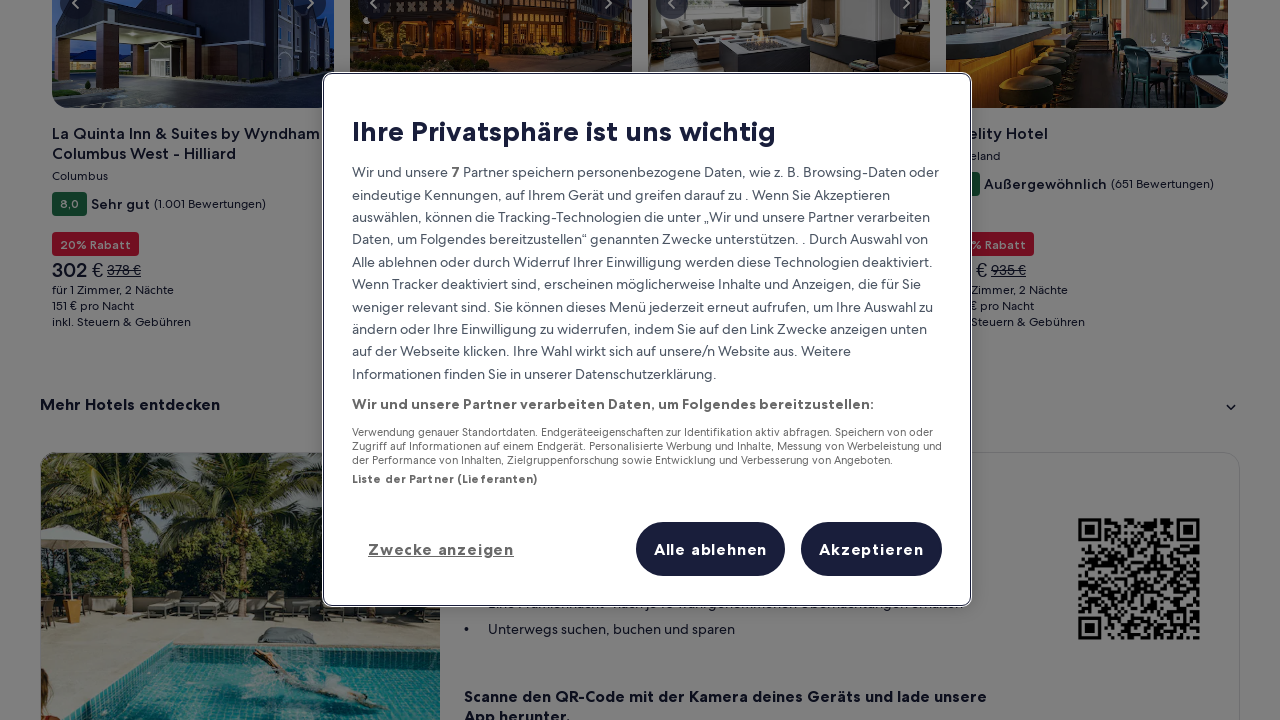

Waited 100ms for content to load after scrolling
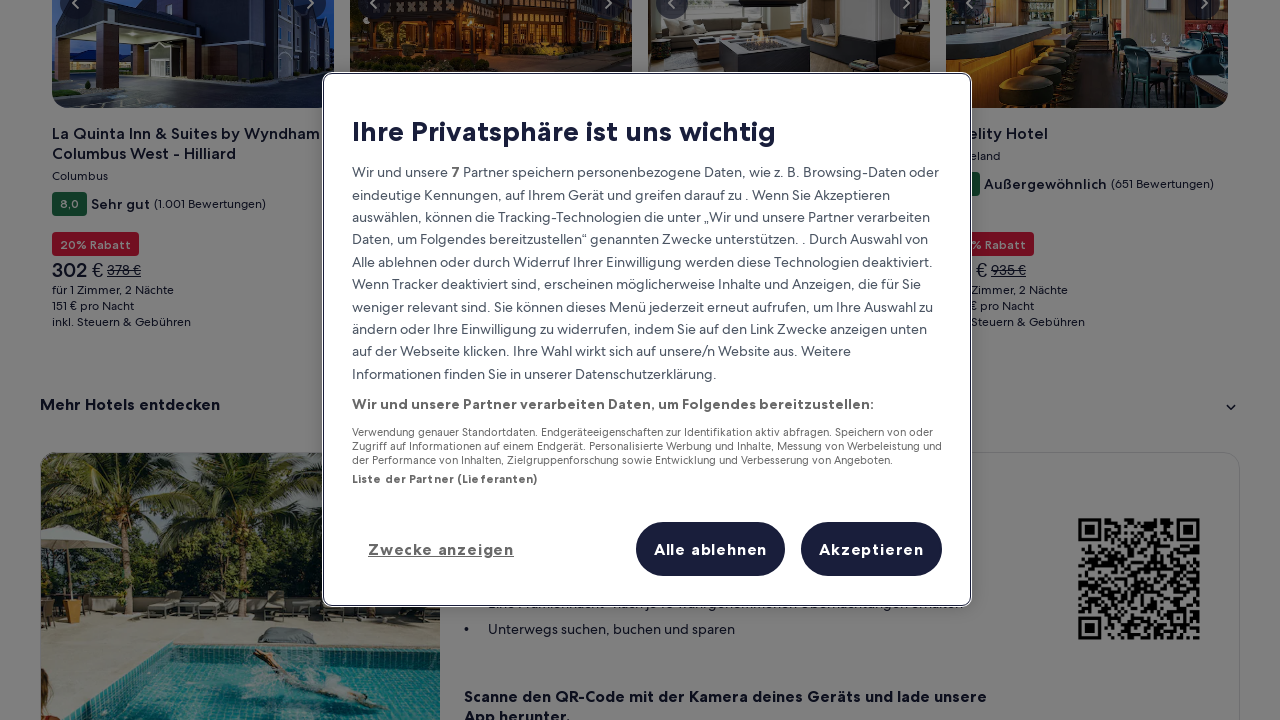

Scrolled down by 100 pixels (iteration 17)
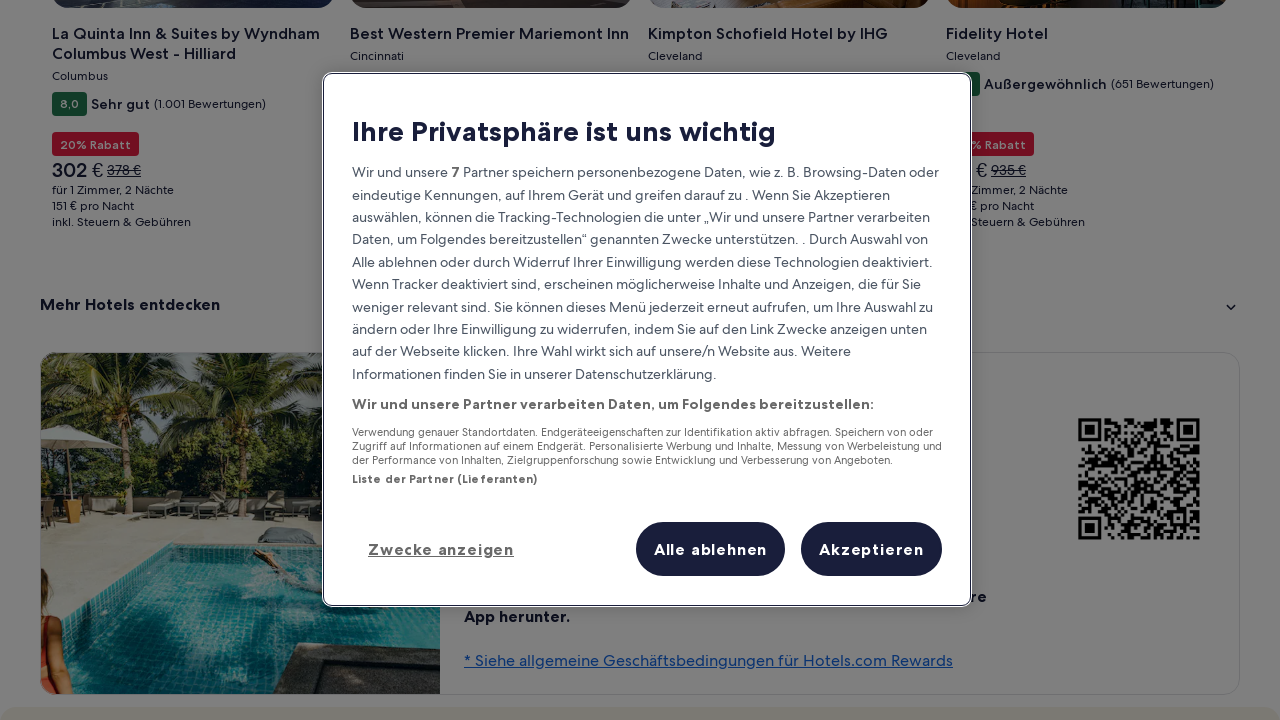

Waited 100ms for content to load after scrolling
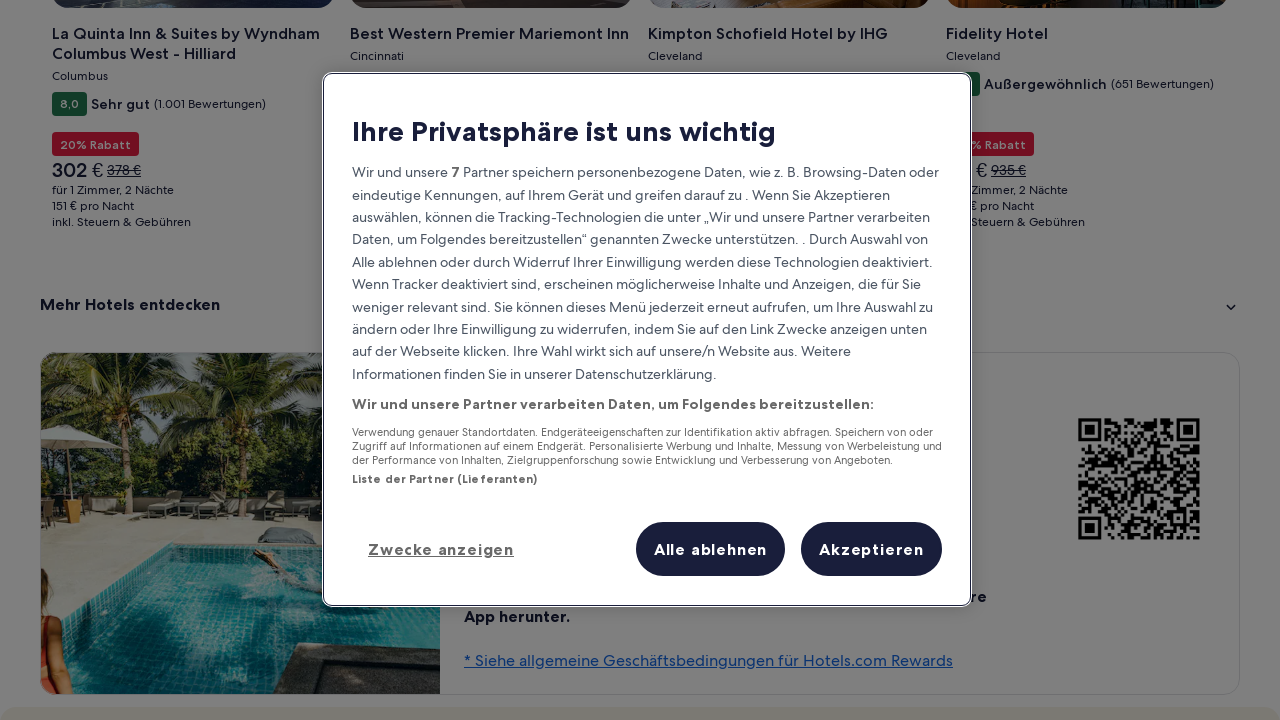

Scrolled down by 100 pixels (iteration 18)
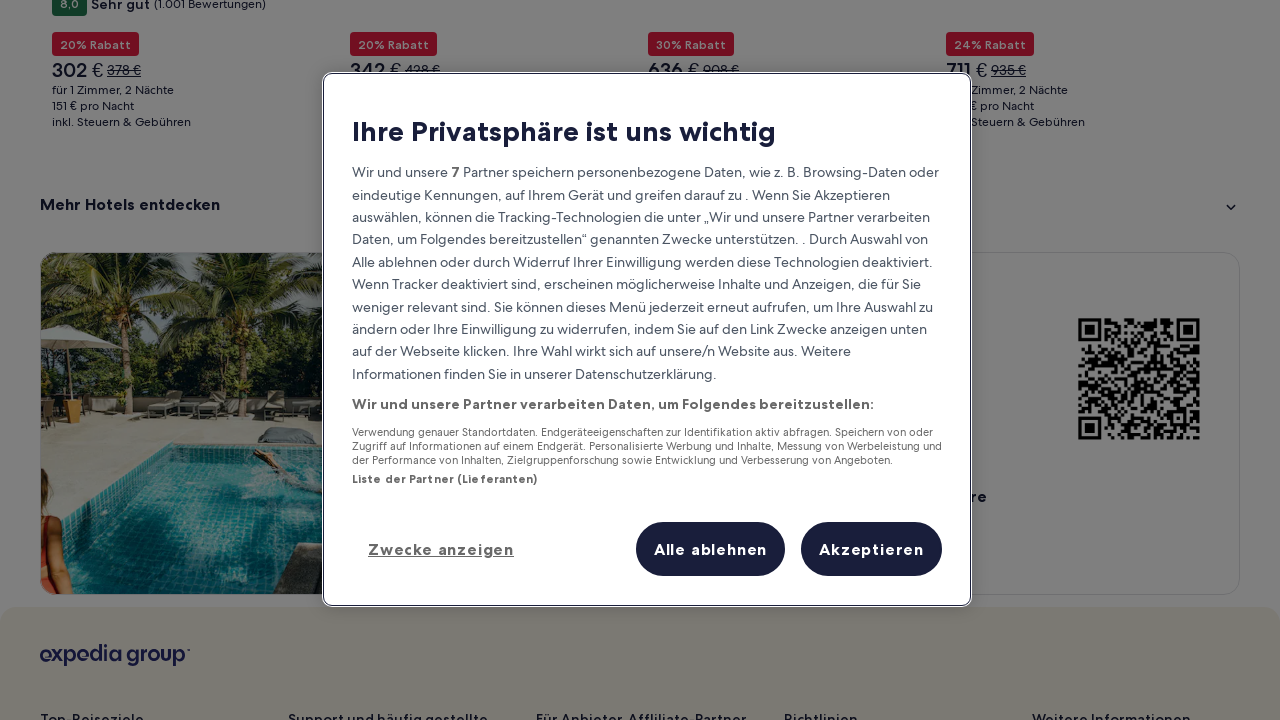

Waited 100ms for content to load after scrolling
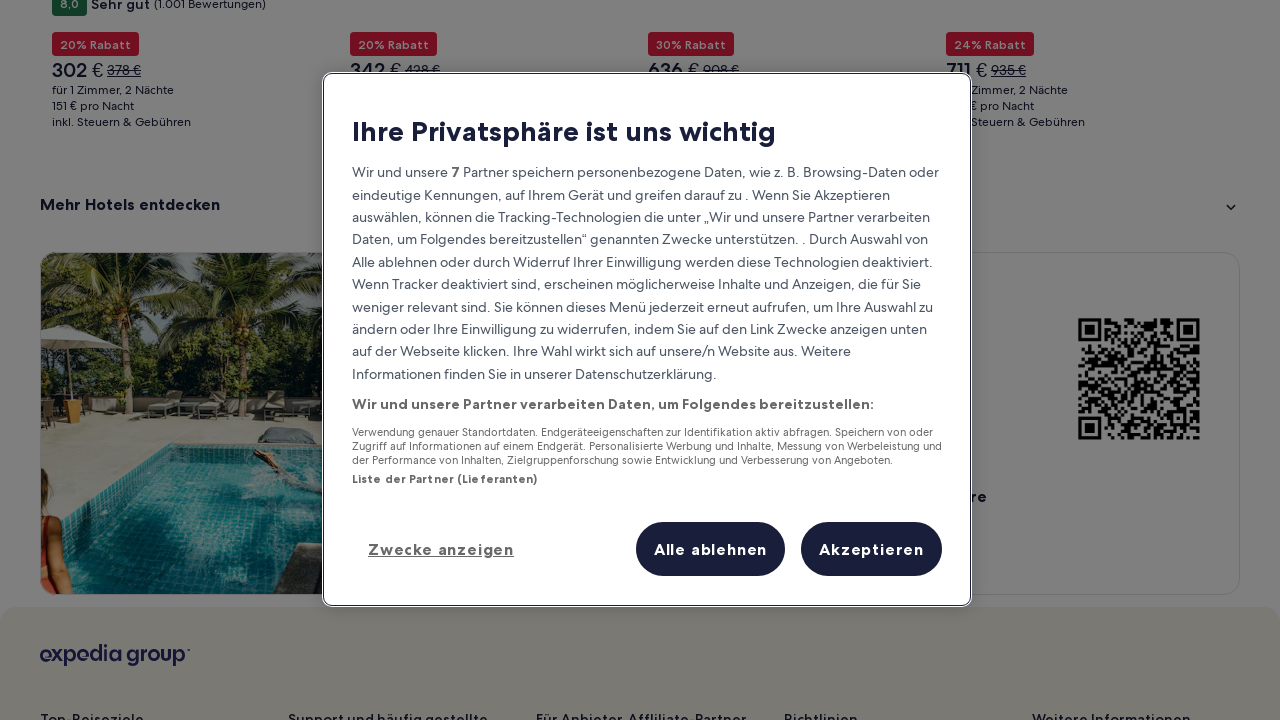

Scrolled down by 100 pixels (iteration 19)
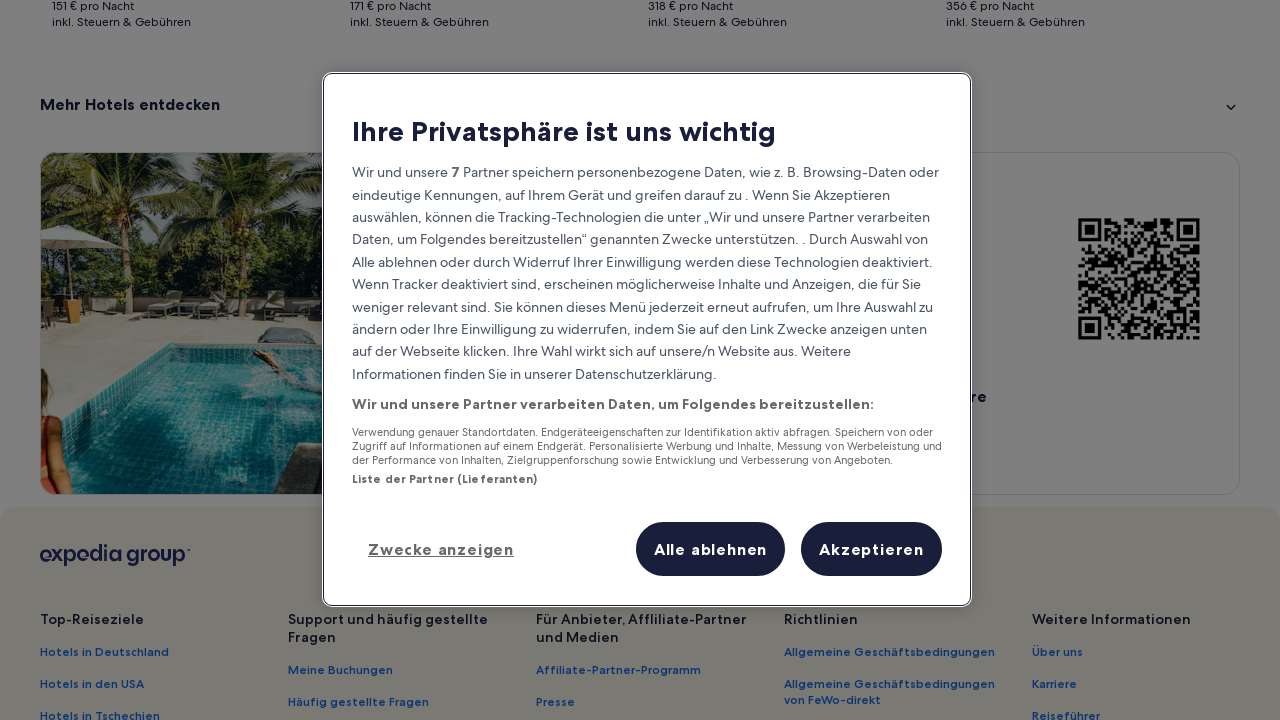

Waited 100ms for content to load after scrolling
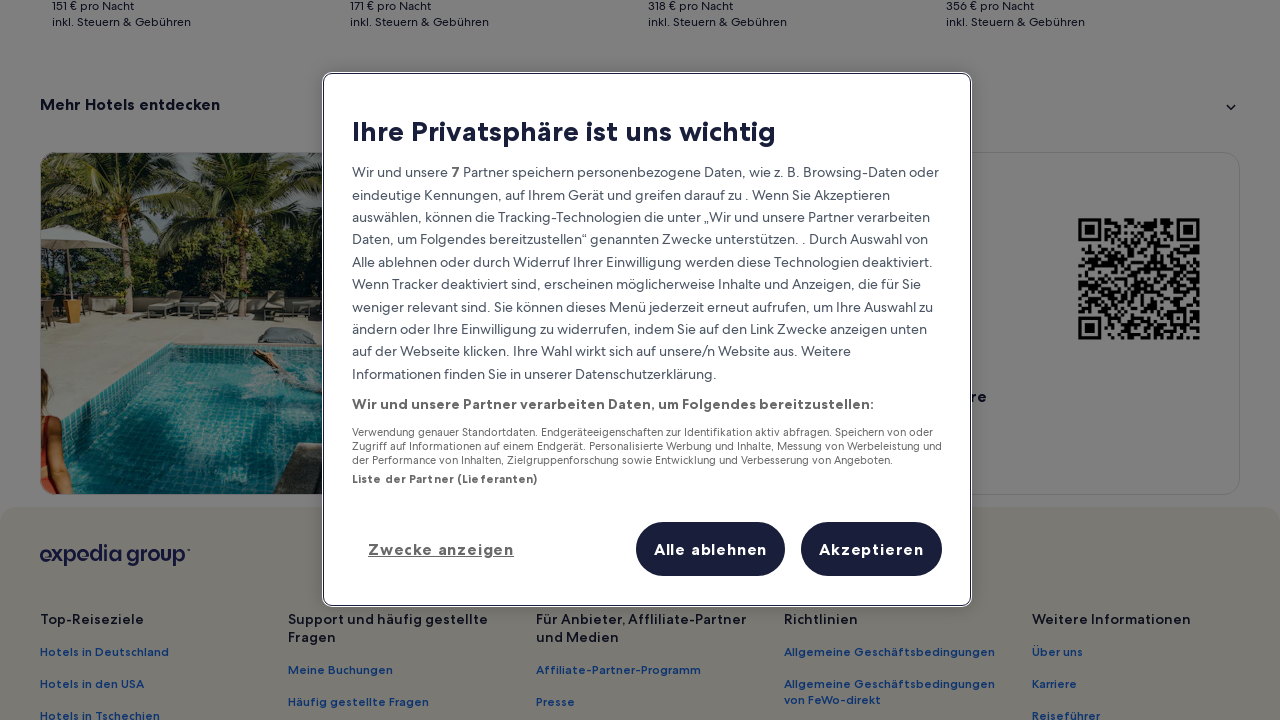

Scrolled down by 100 pixels (iteration 20)
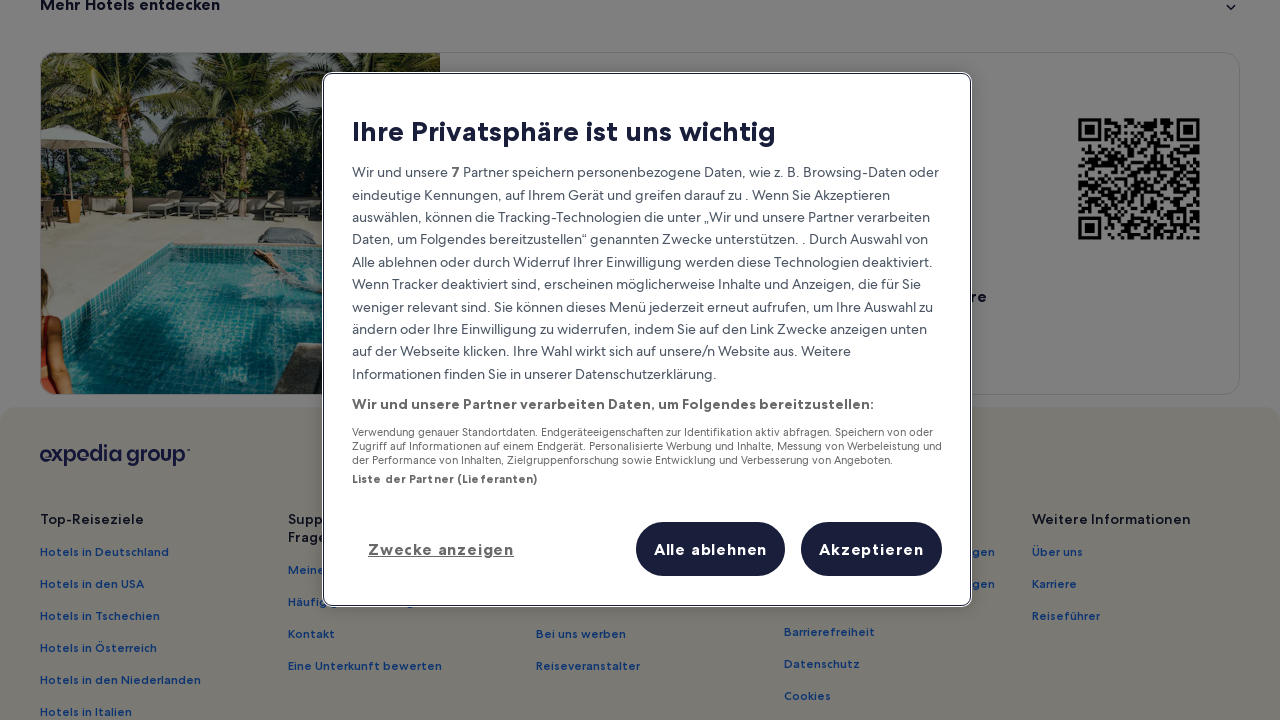

Waited 100ms for content to load after scrolling
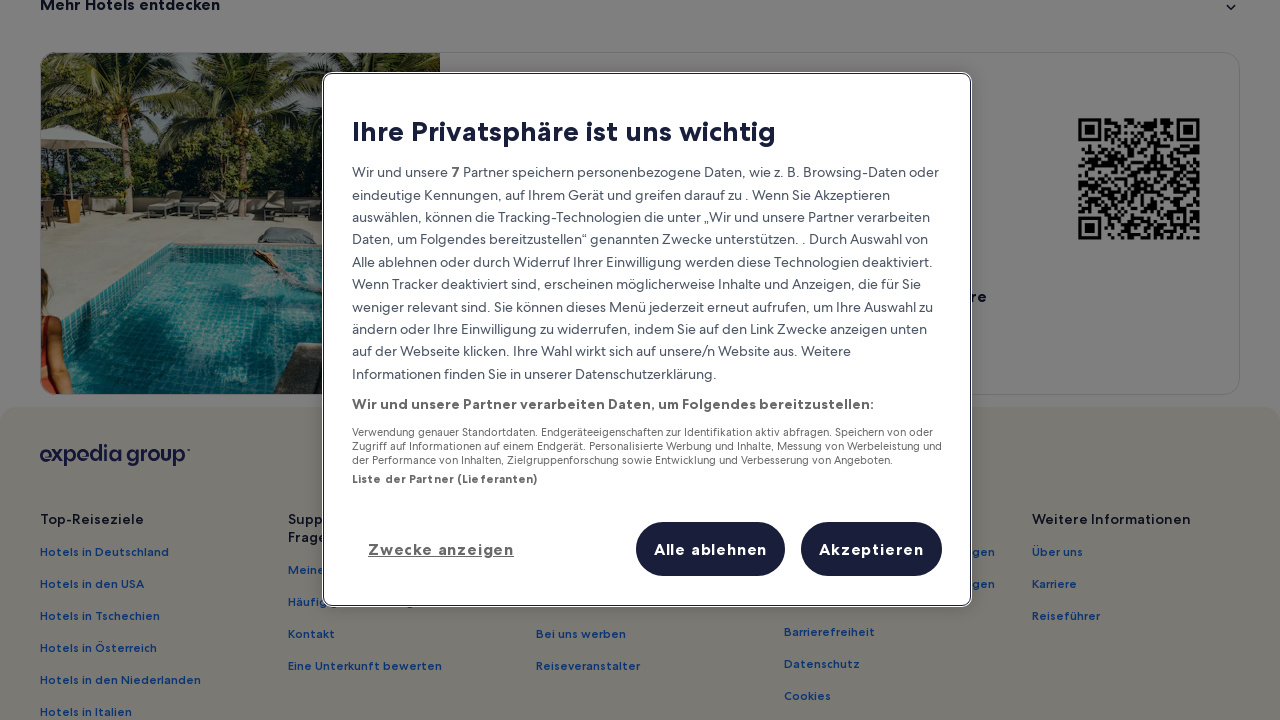

Scrolled down by 100 pixels (iteration 21)
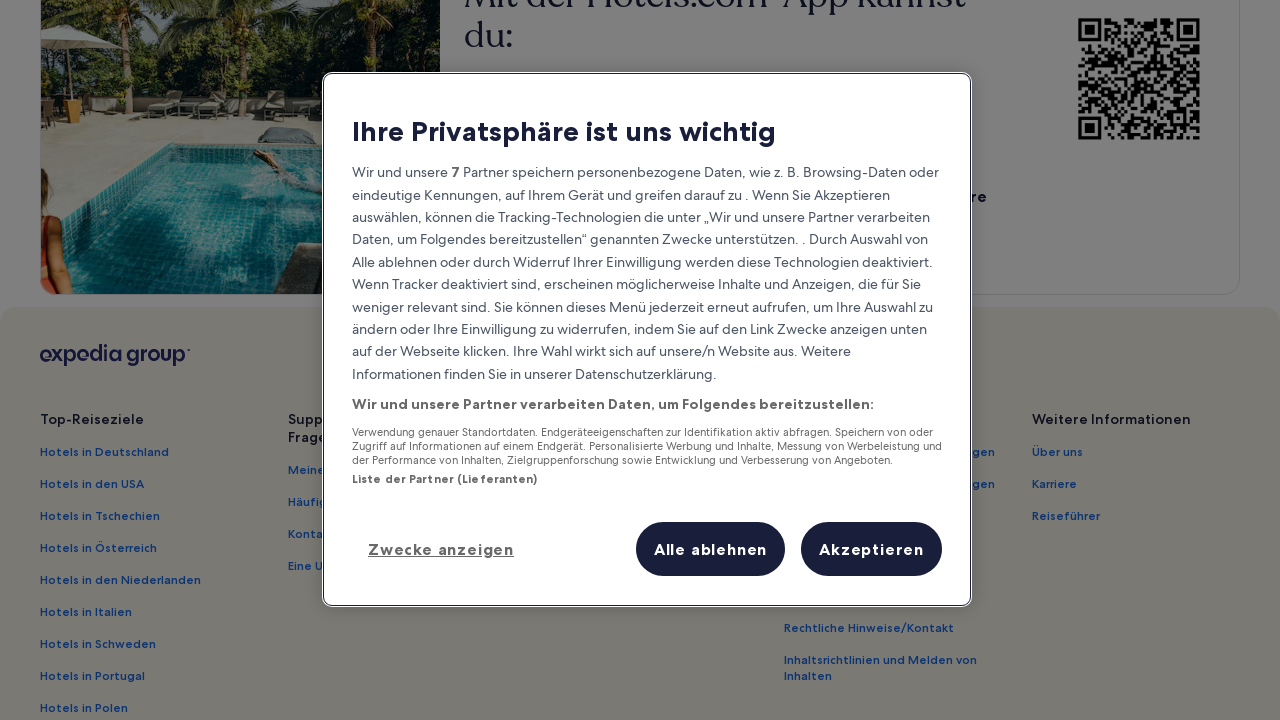

Waited 100ms for content to load after scrolling
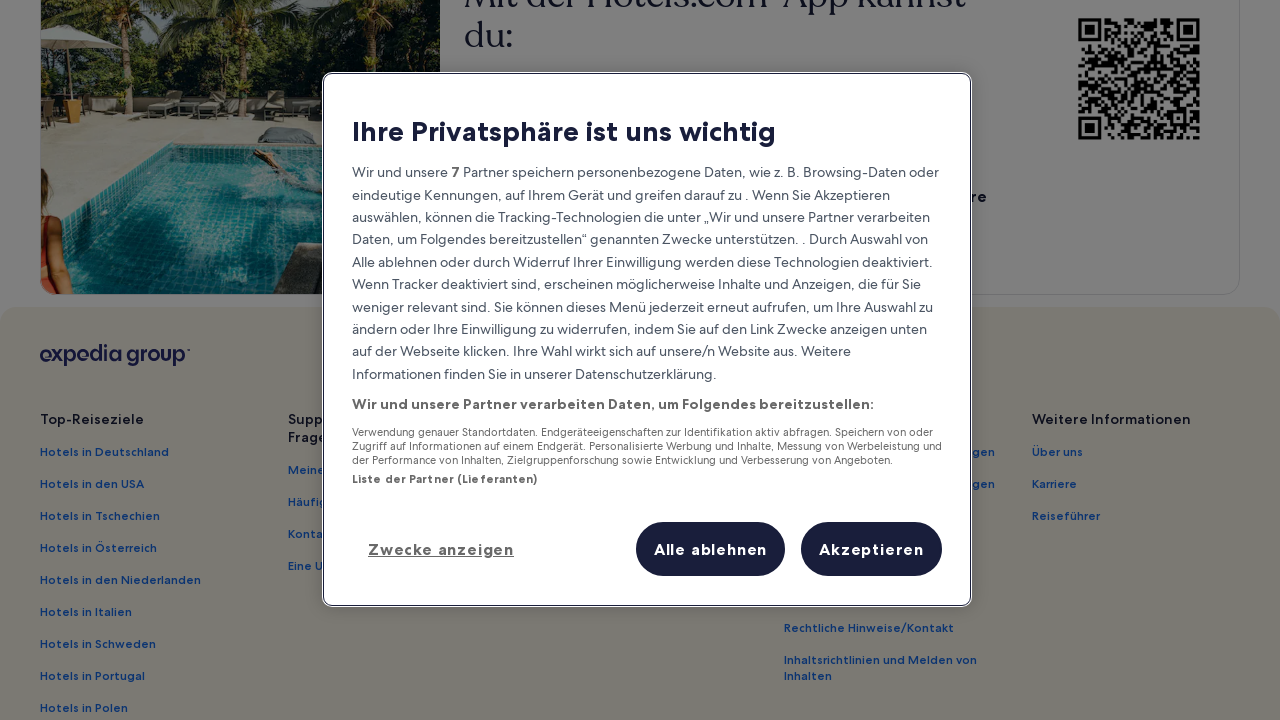

Scrolled down by 100 pixels (iteration 22)
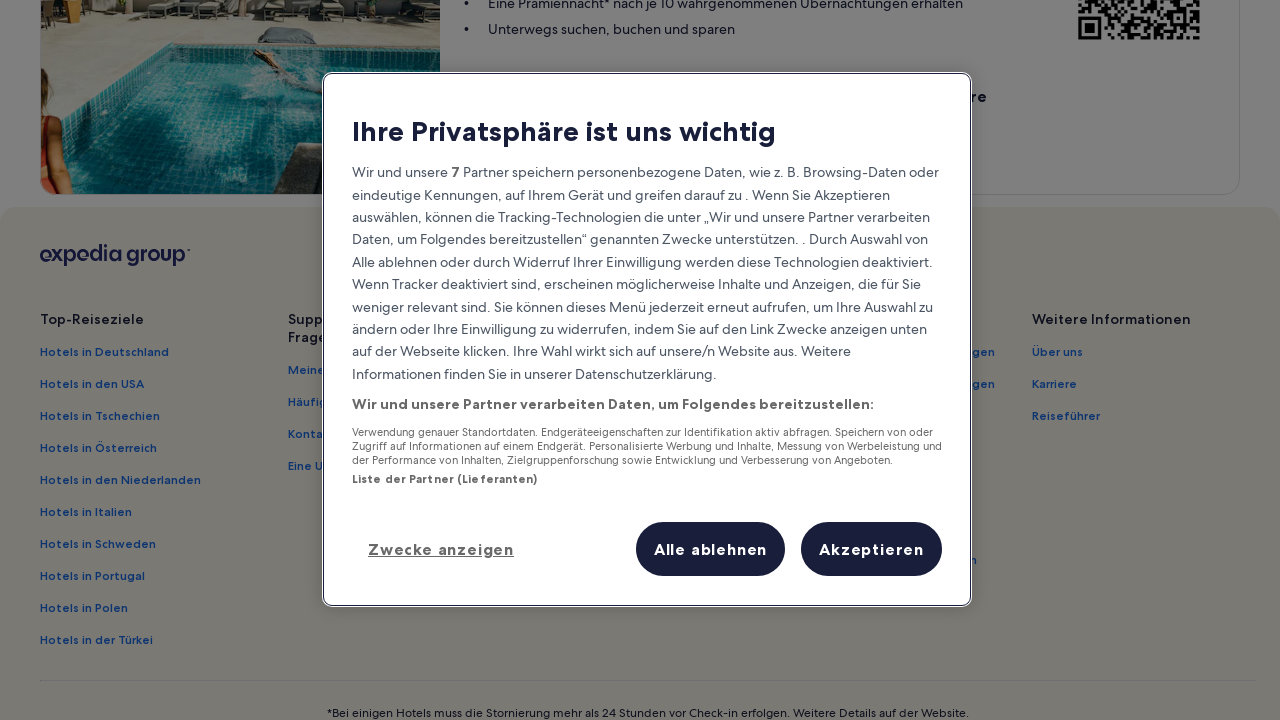

Waited 100ms for content to load after scrolling
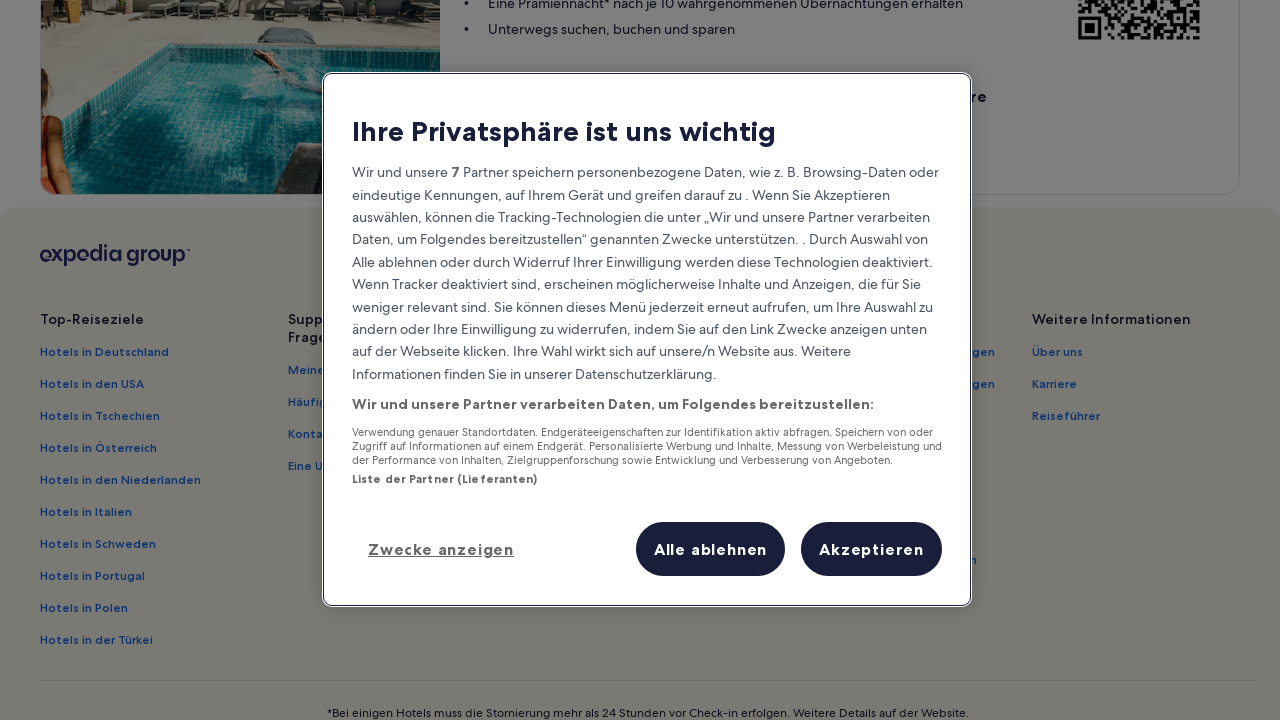

Scrolled down by 100 pixels (iteration 23)
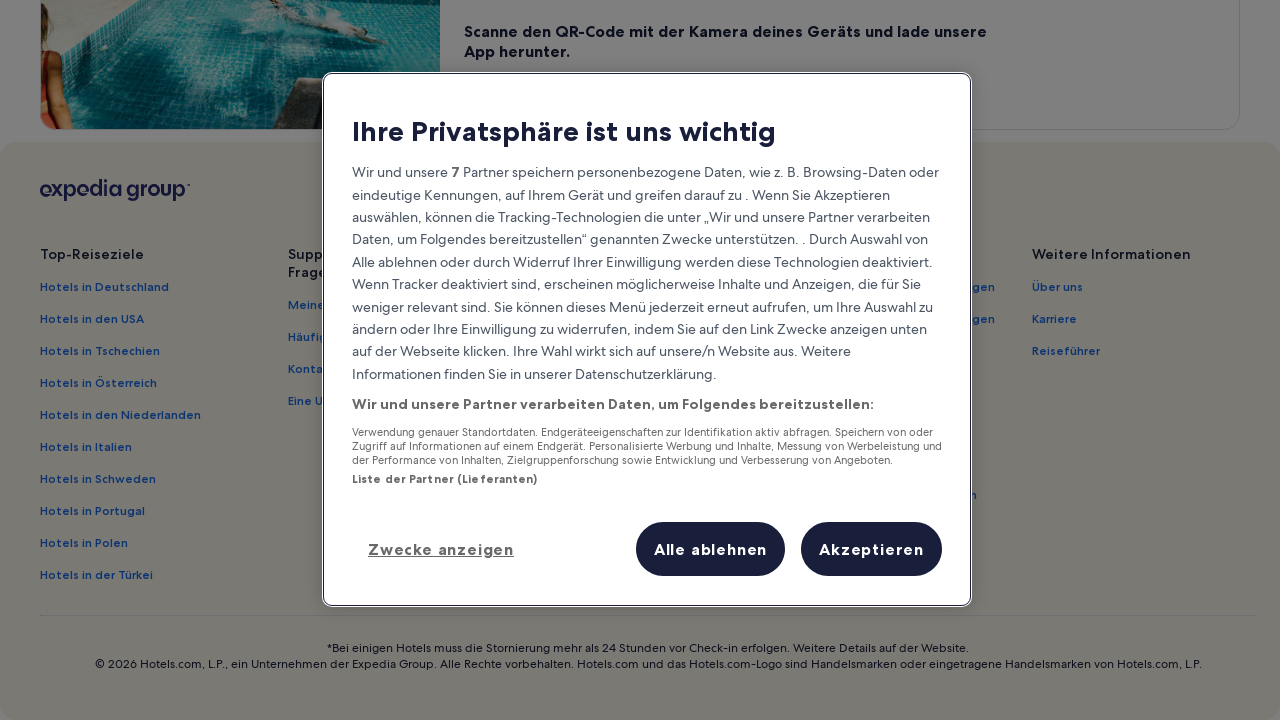

Waited 100ms for content to load after scrolling
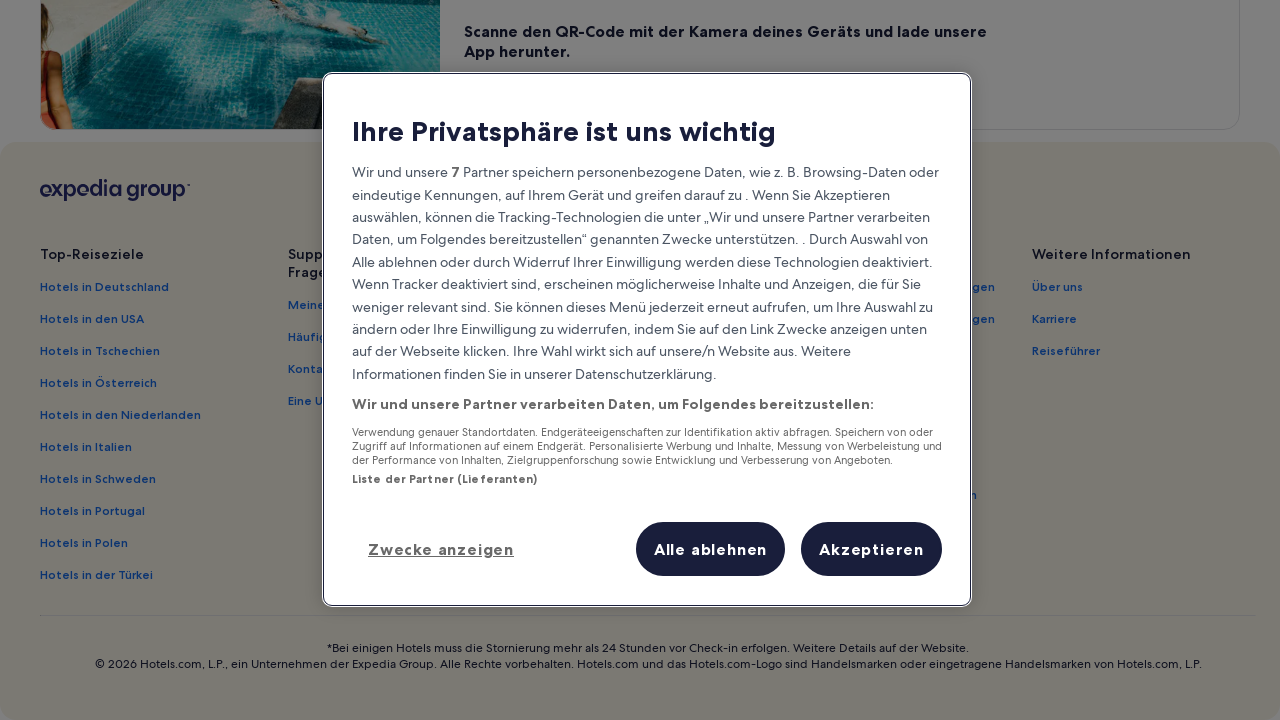

Scrolled down by 100 pixels (iteration 24)
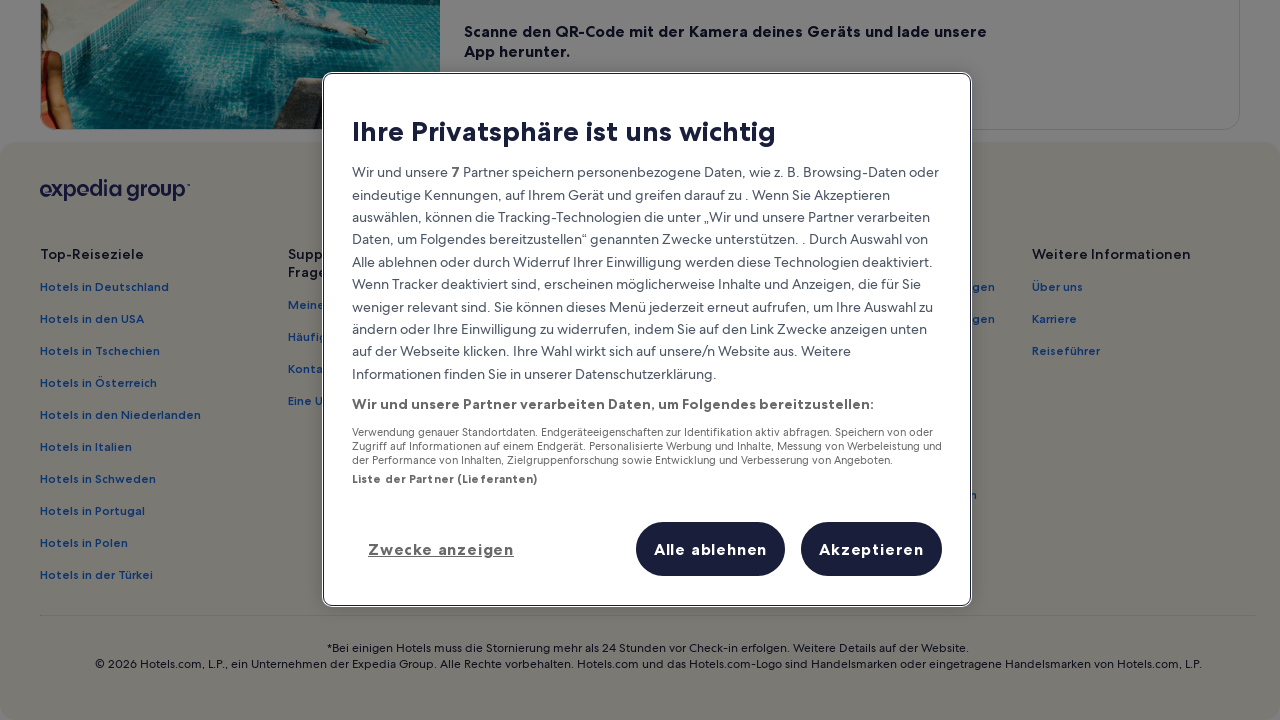

Waited 100ms for content to load after scrolling
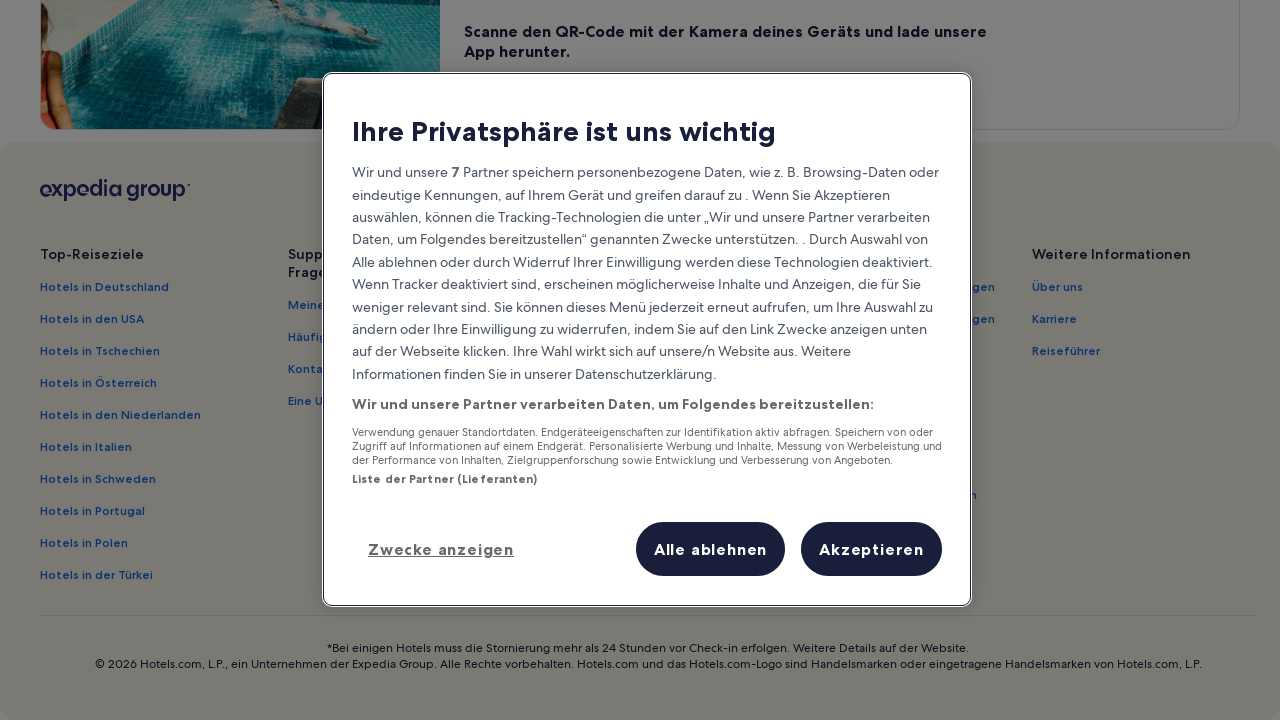

Scrolled down by 100 pixels (iteration 25)
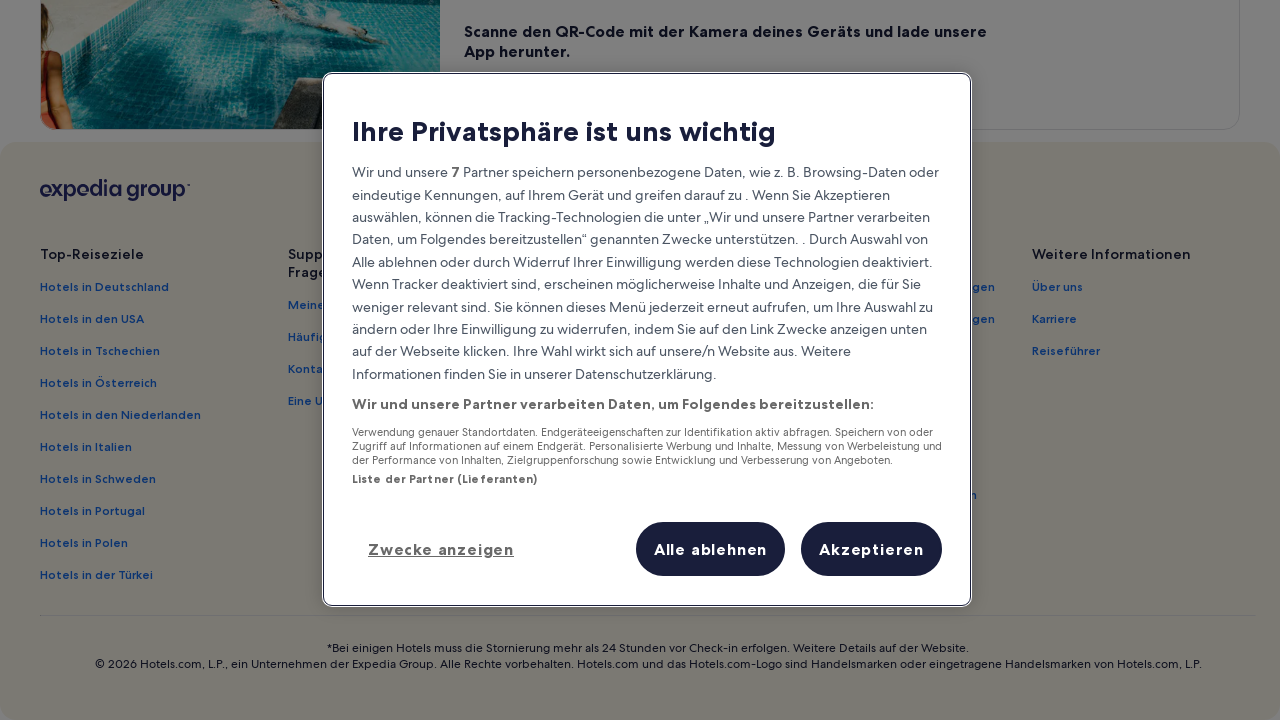

Waited 100ms for content to load after scrolling
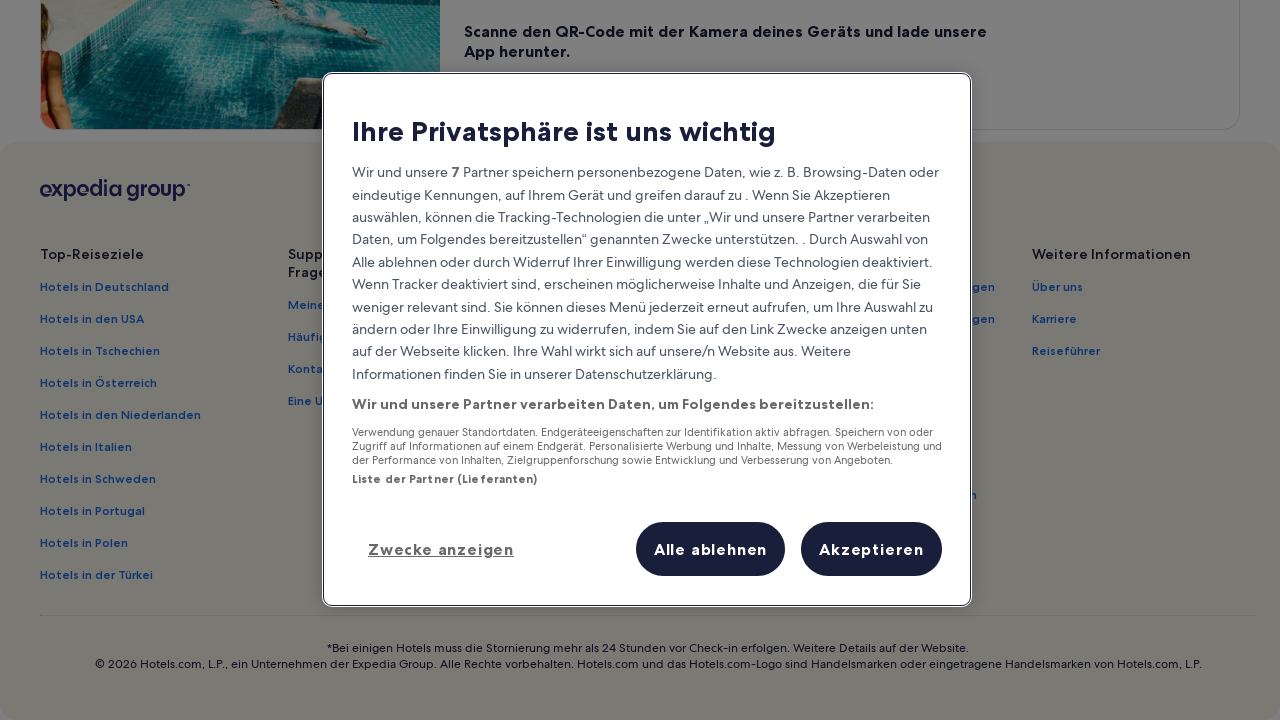

Scrolled down by 100 pixels (iteration 26)
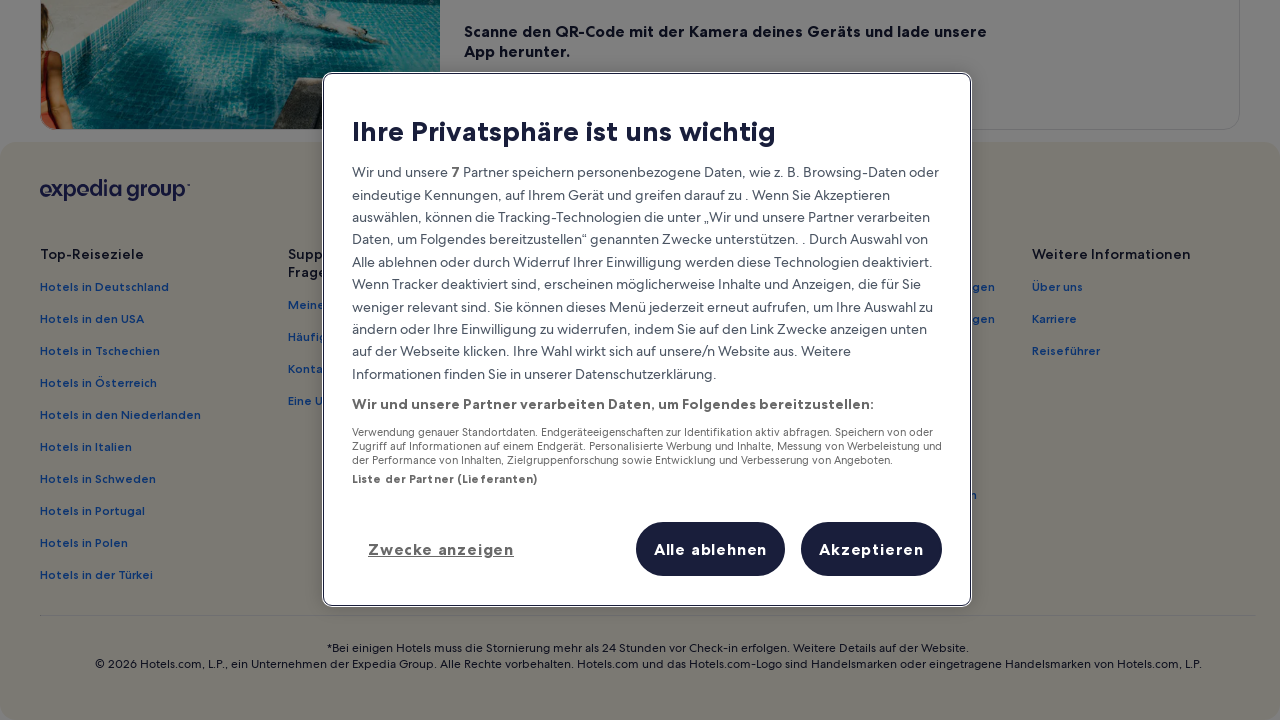

Waited 100ms for content to load after scrolling
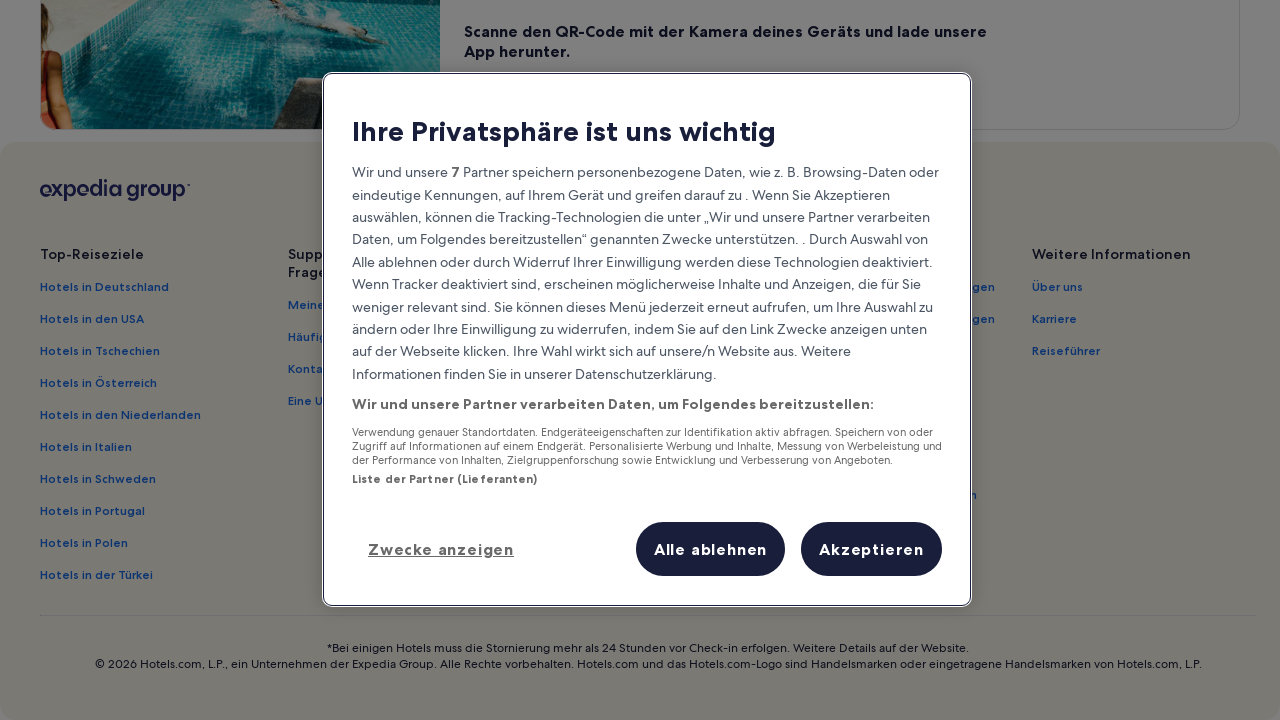

Scrolled down by 100 pixels (iteration 27)
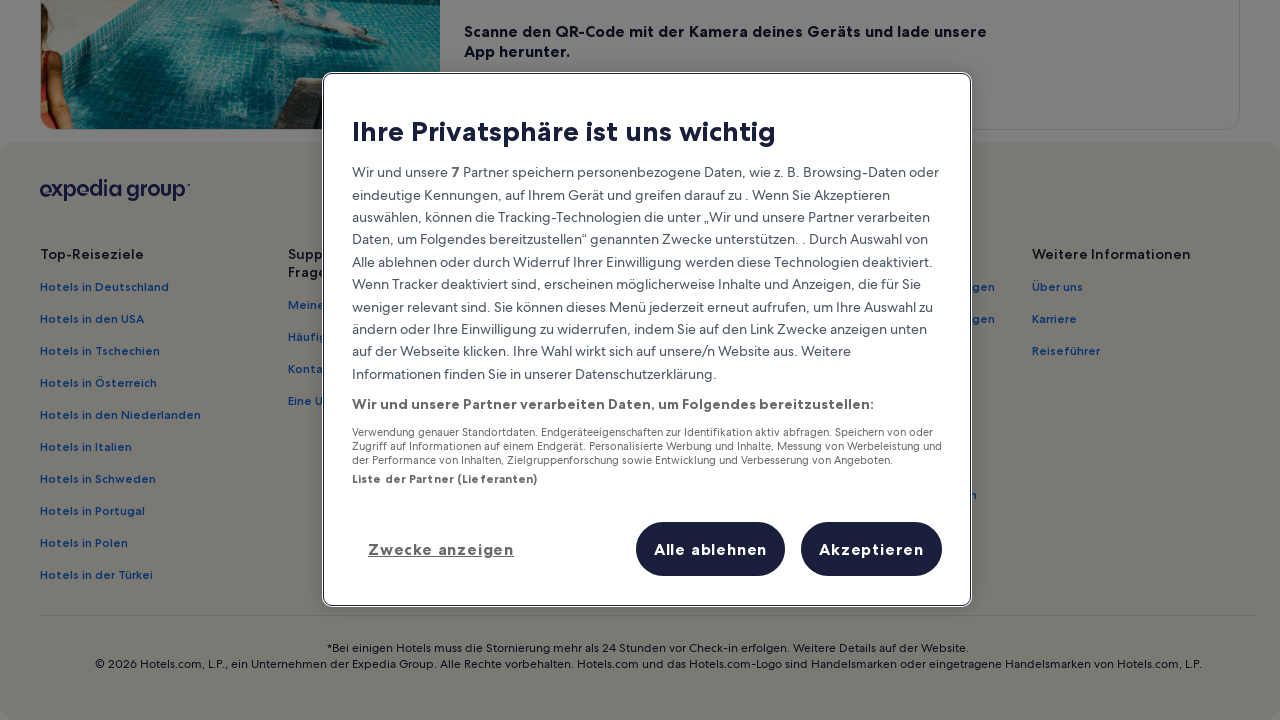

Waited 100ms for content to load after scrolling
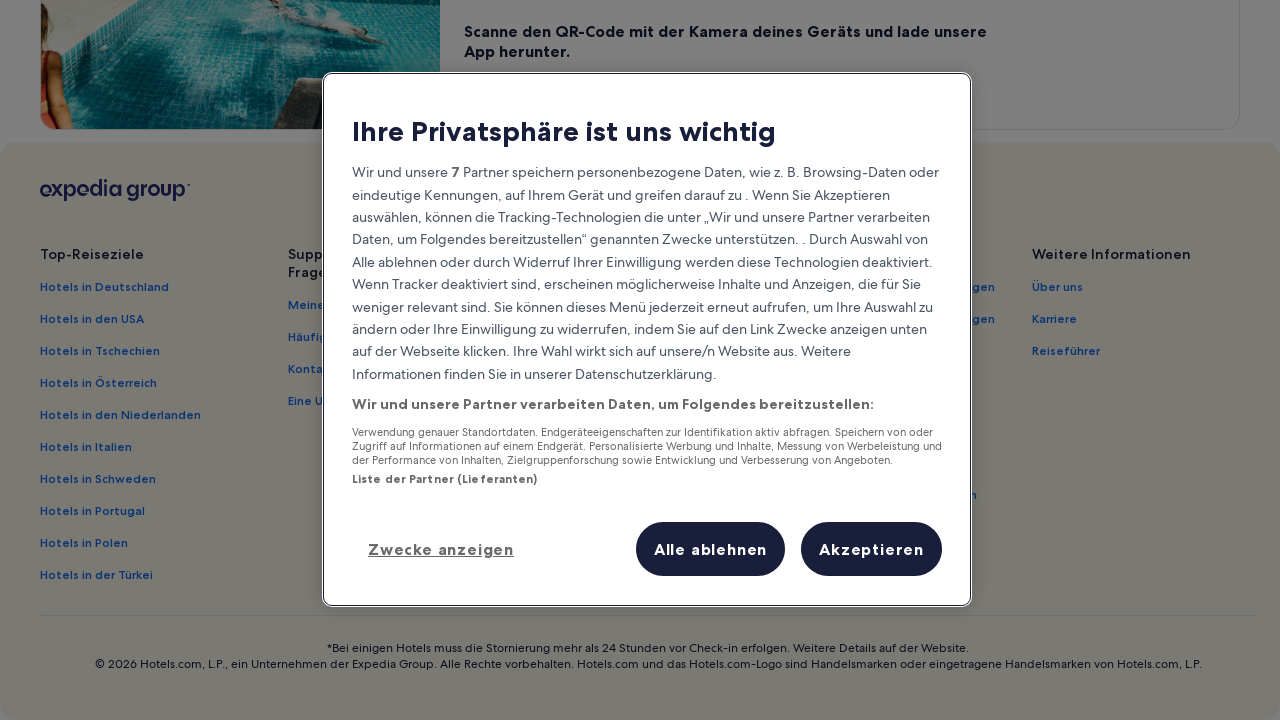

Scrolled down by 100 pixels (iteration 28)
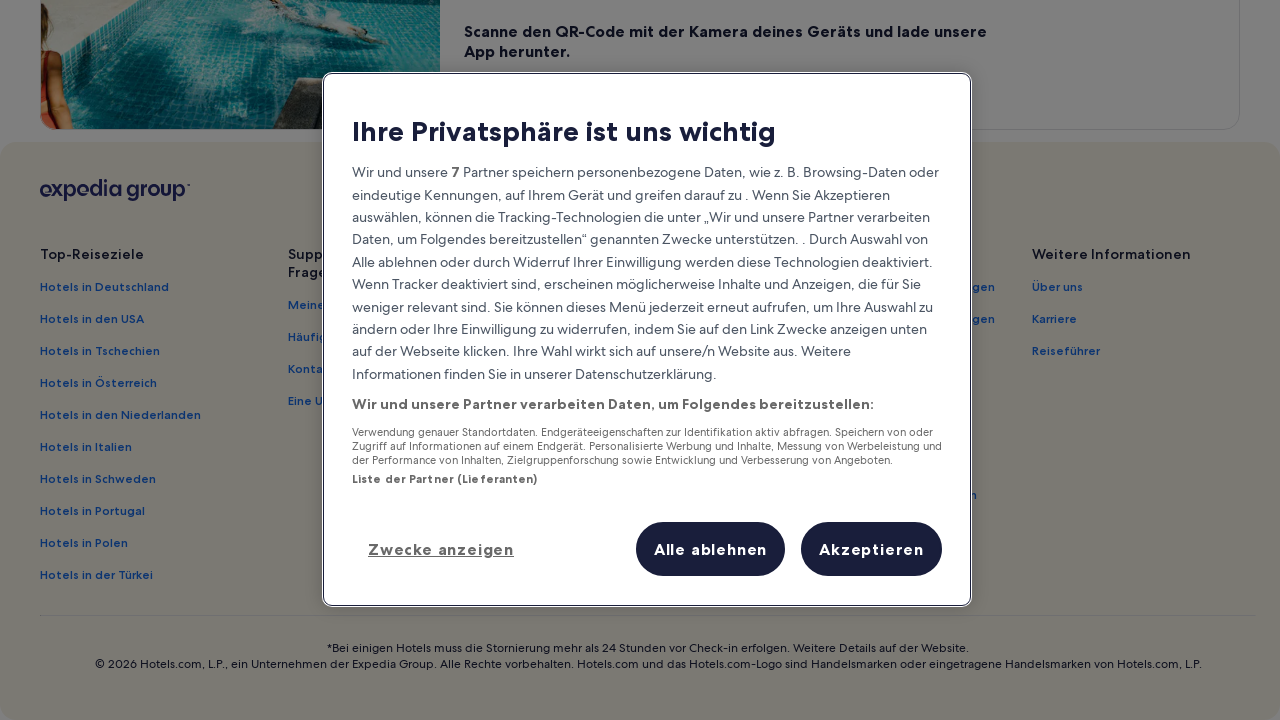

Waited 100ms for content to load after scrolling
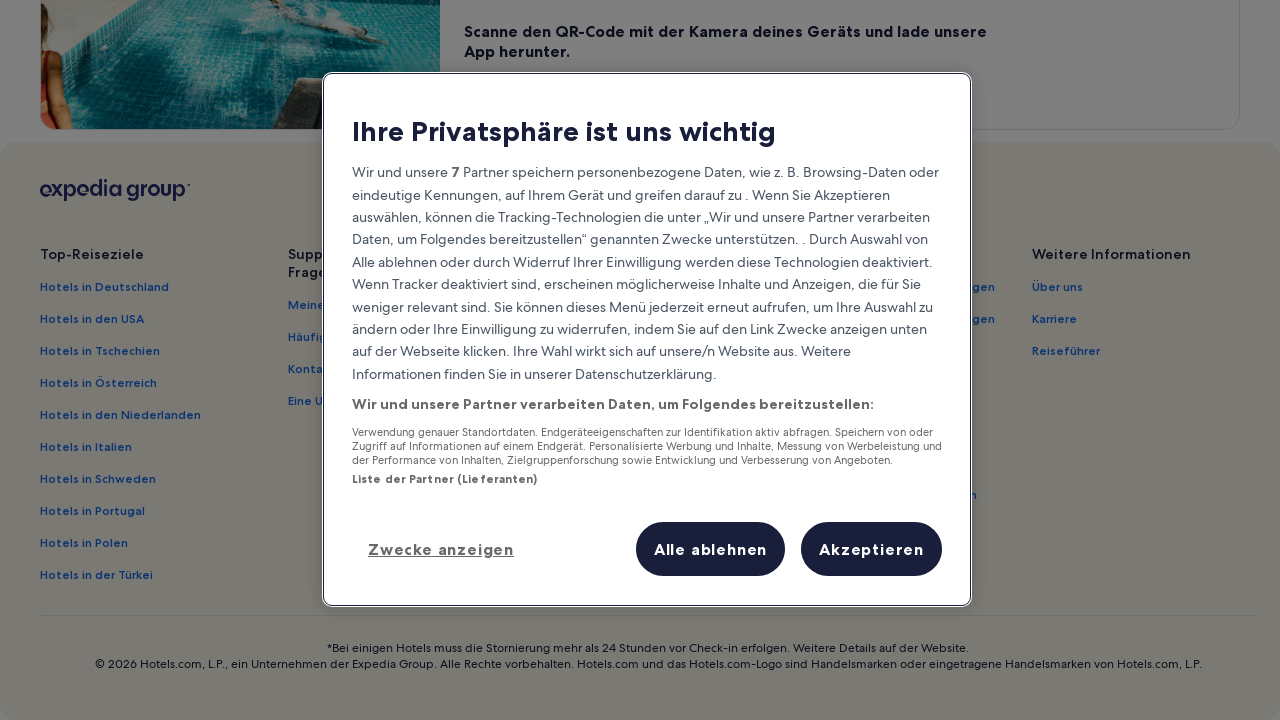

Scrolled down by 100 pixels (iteration 29)
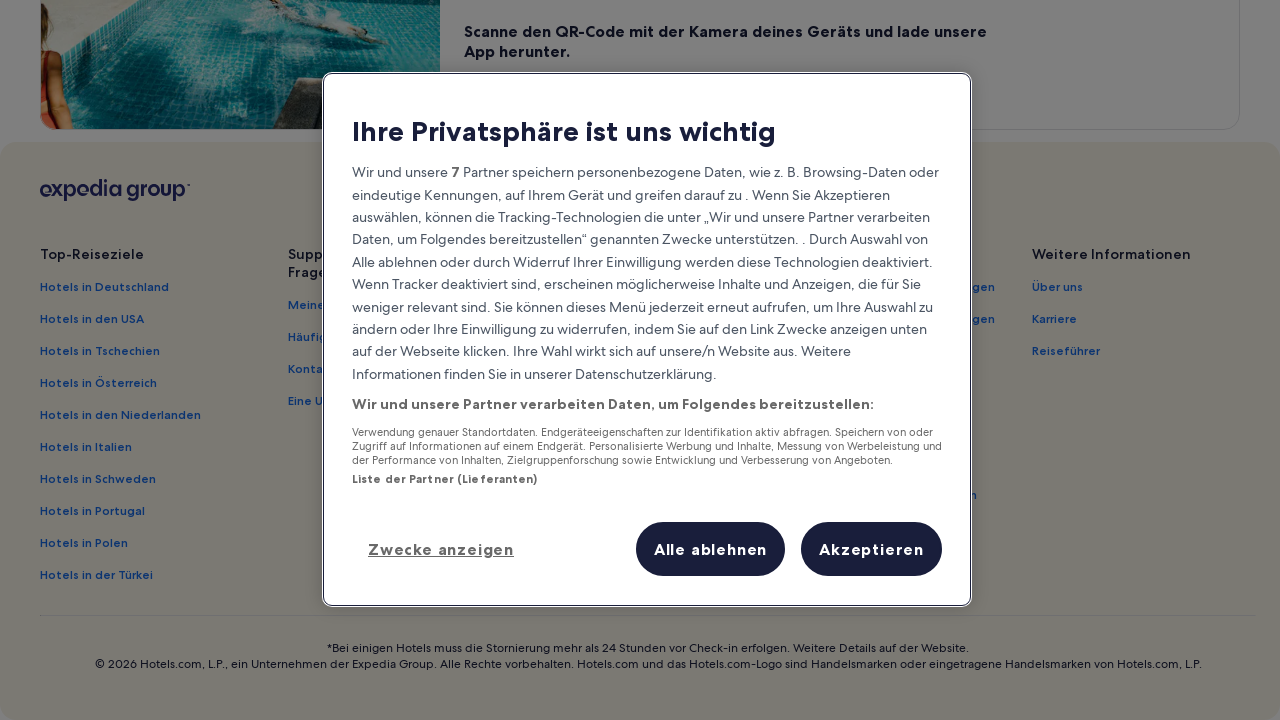

Waited 100ms for content to load after scrolling
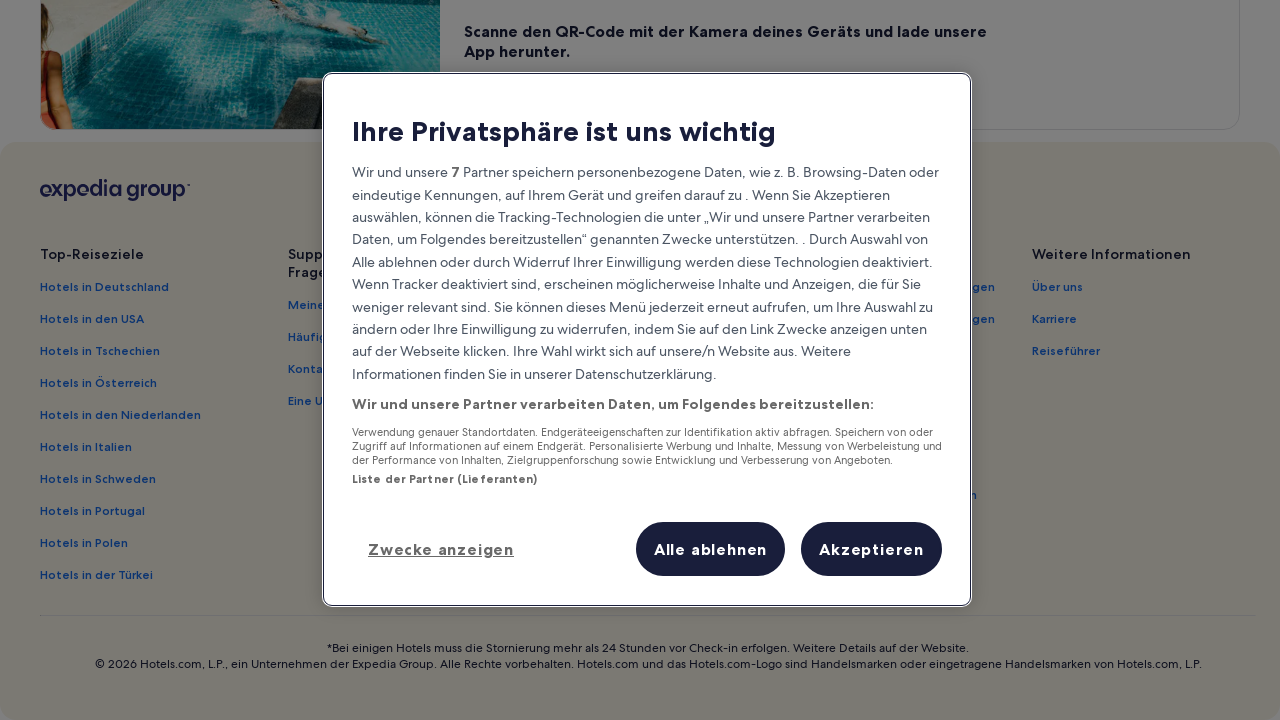

Scrolled down by 100 pixels (iteration 30)
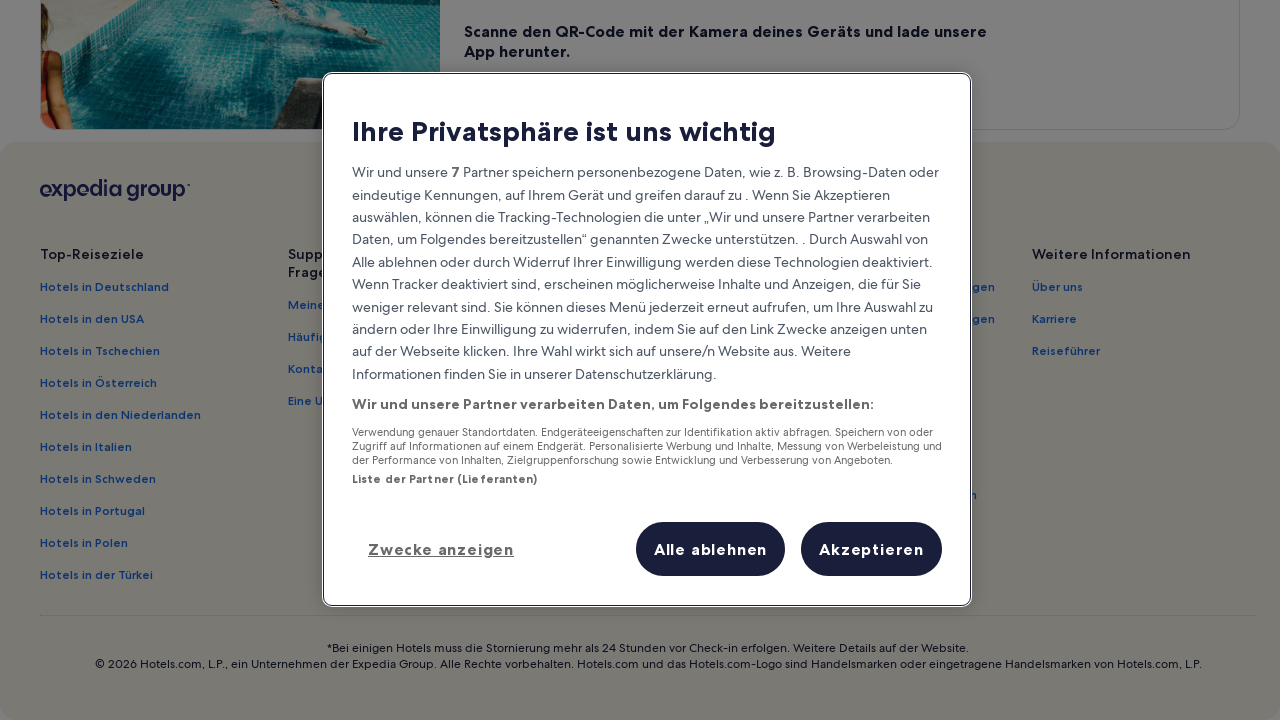

Waited 100ms for content to load after scrolling
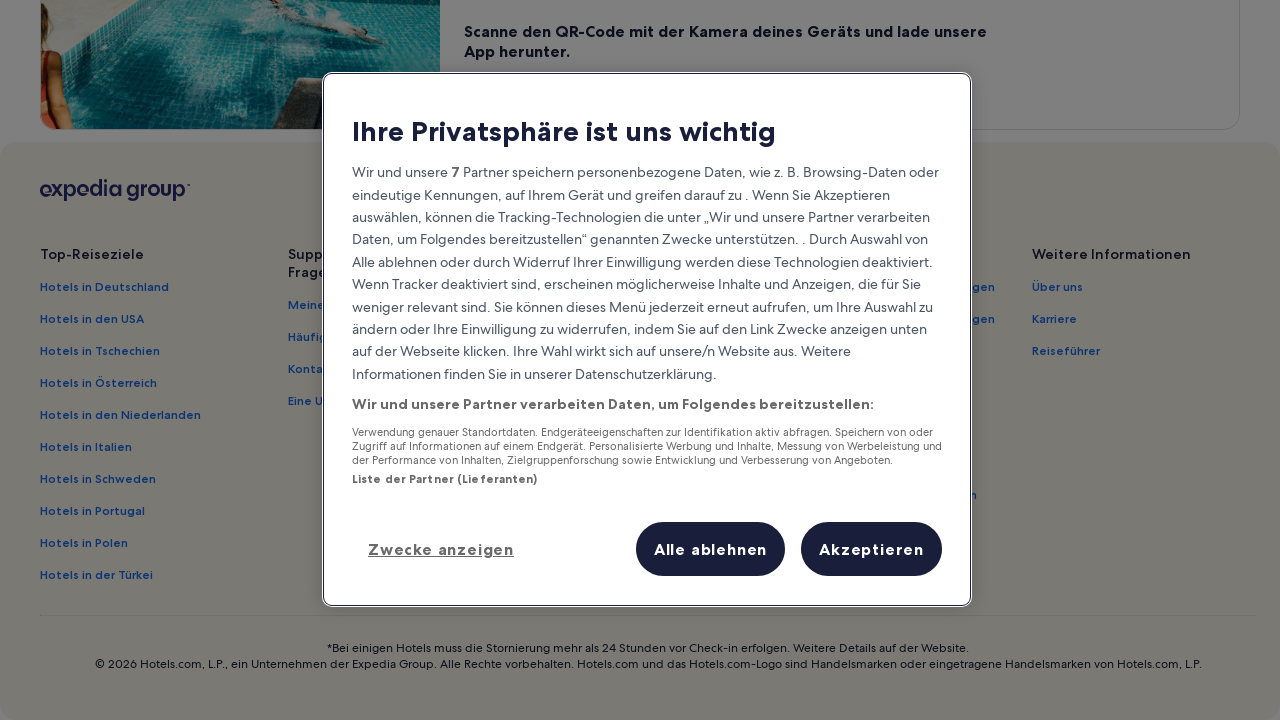

Scrolled down by 100 pixels (iteration 31)
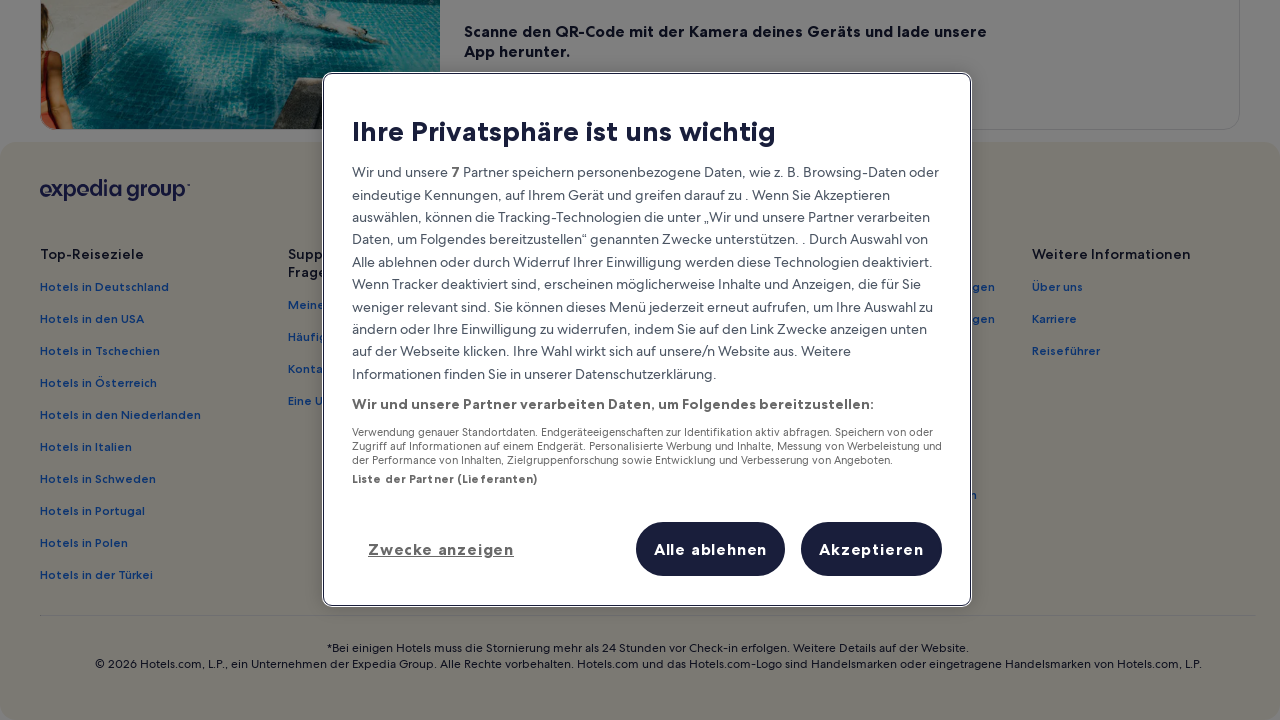

Waited 100ms for content to load after scrolling
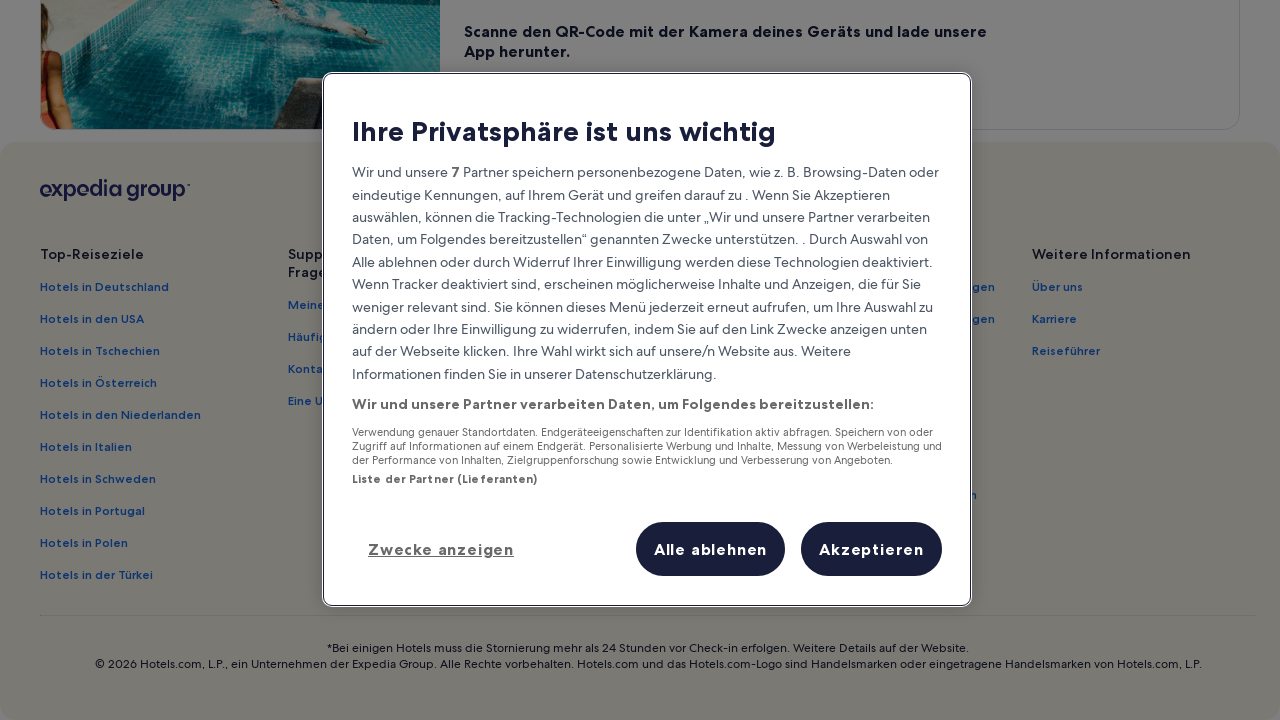

Scrolled down by 100 pixels (iteration 32)
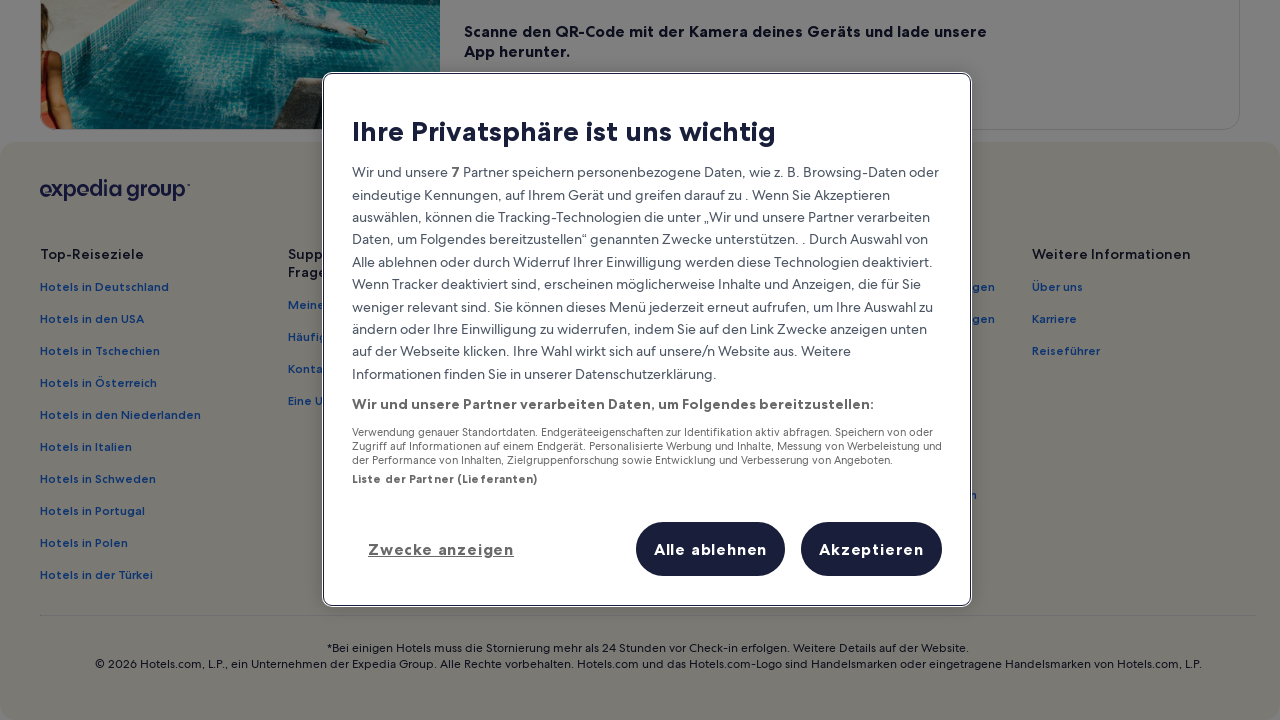

Waited 100ms for content to load after scrolling
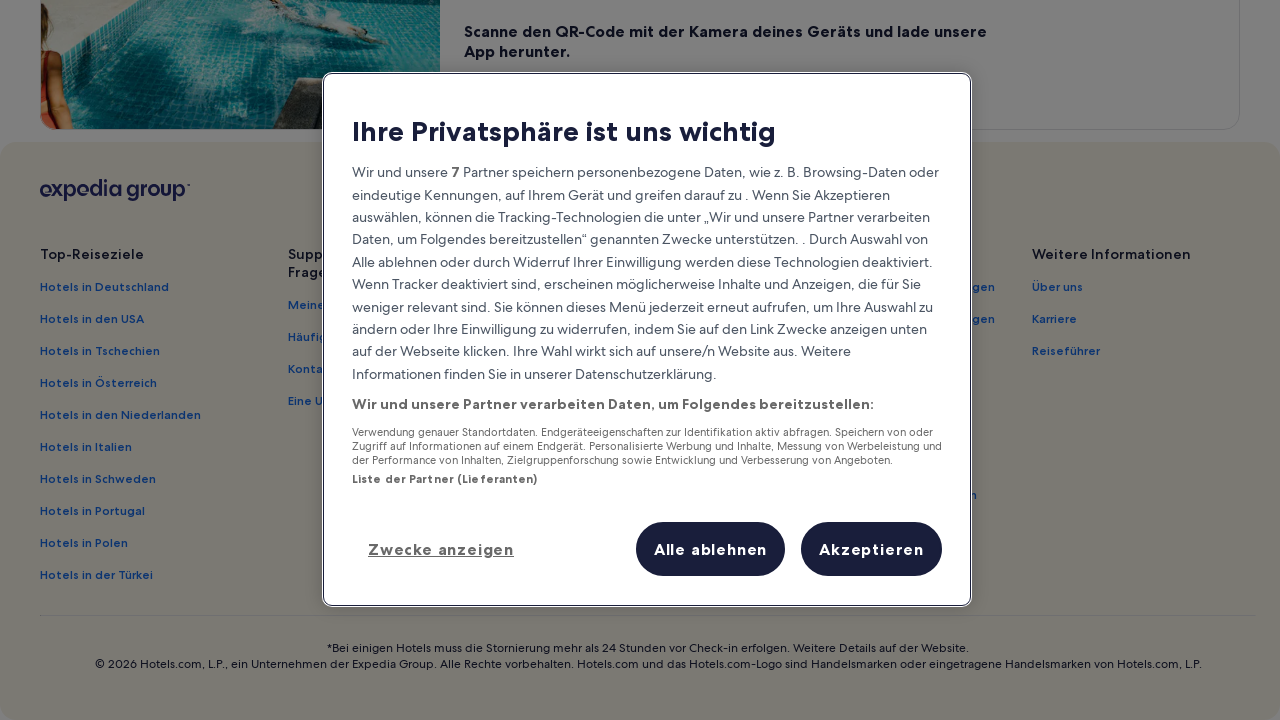

Scrolled down by 100 pixels (iteration 33)
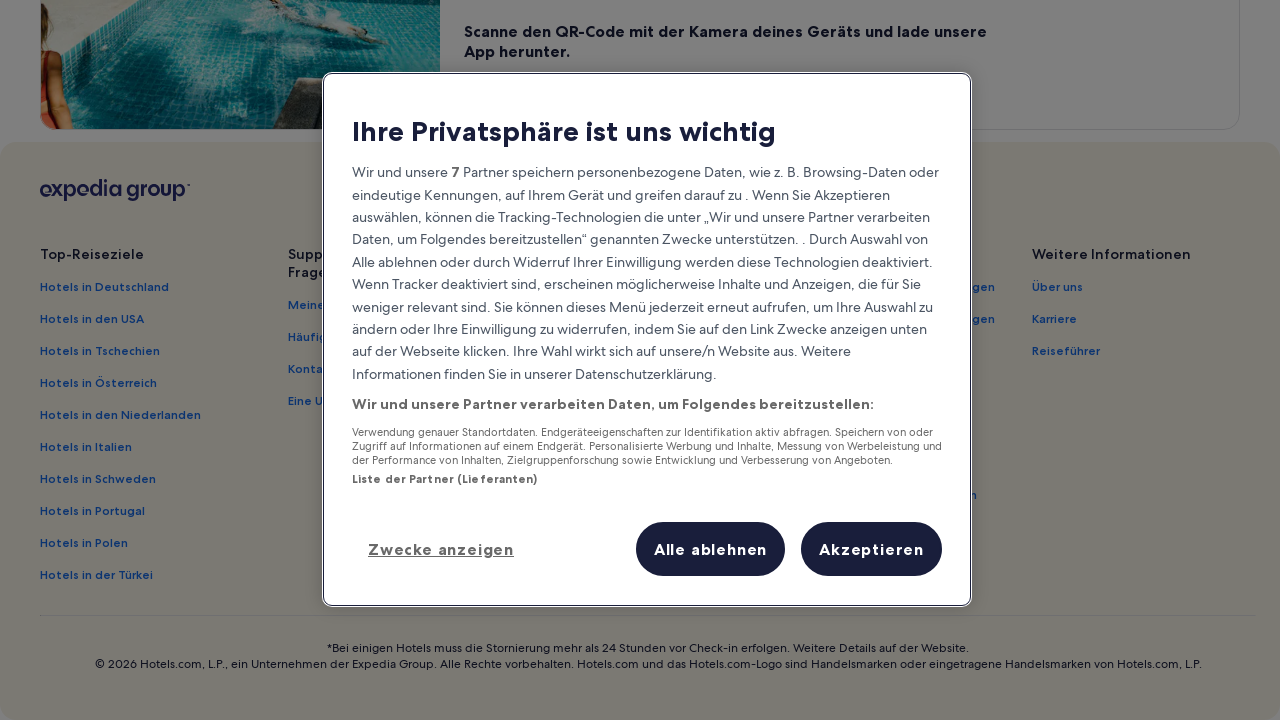

Waited 100ms for content to load after scrolling
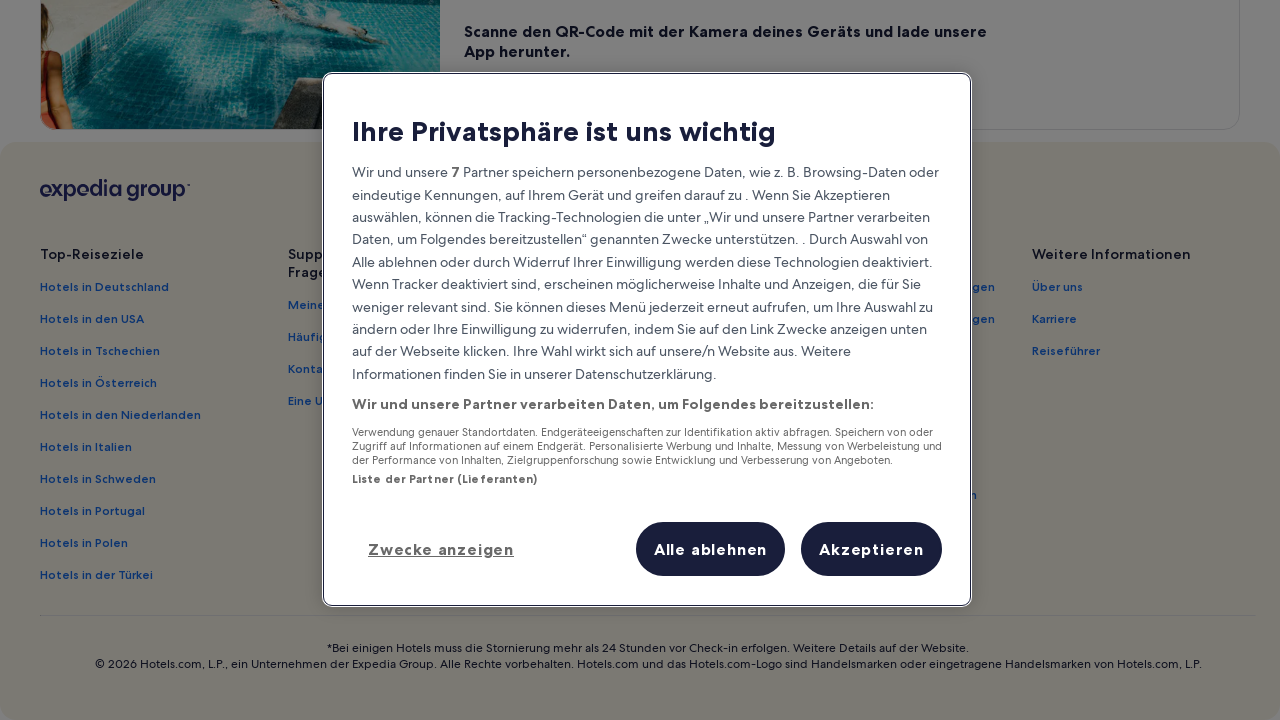

Scrolled down by 100 pixels (iteration 34)
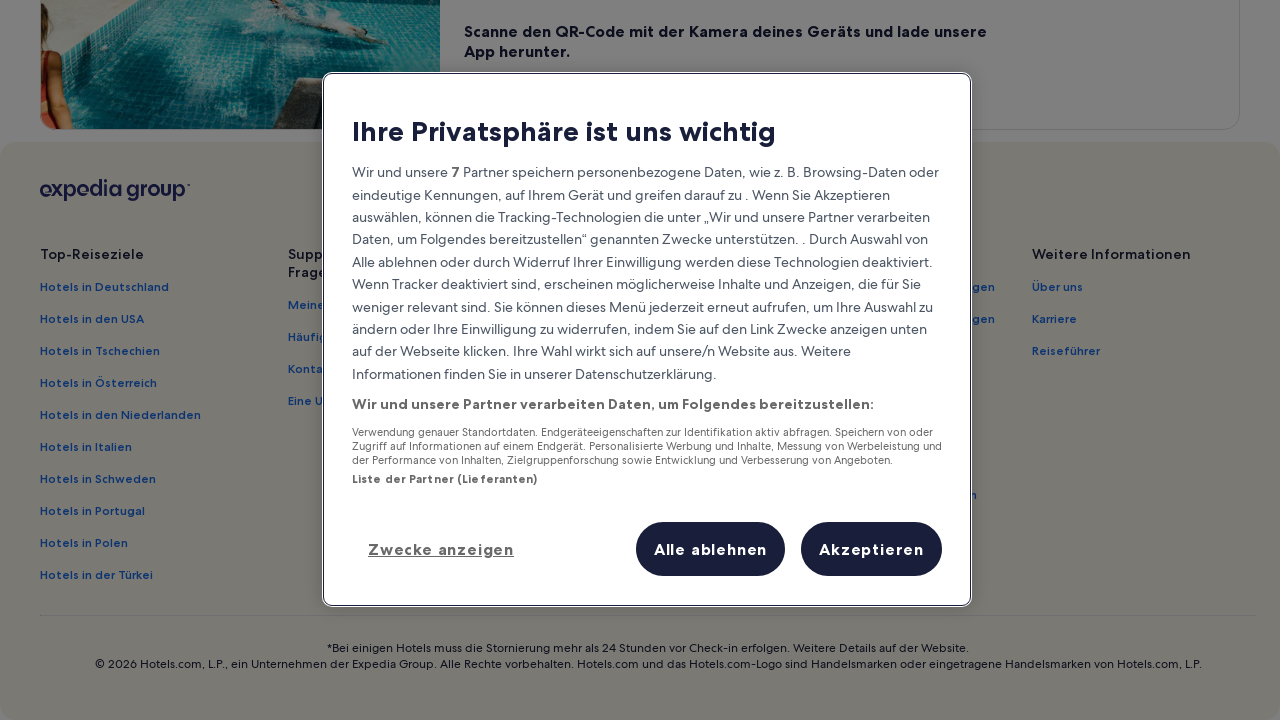

Waited 100ms for content to load after scrolling
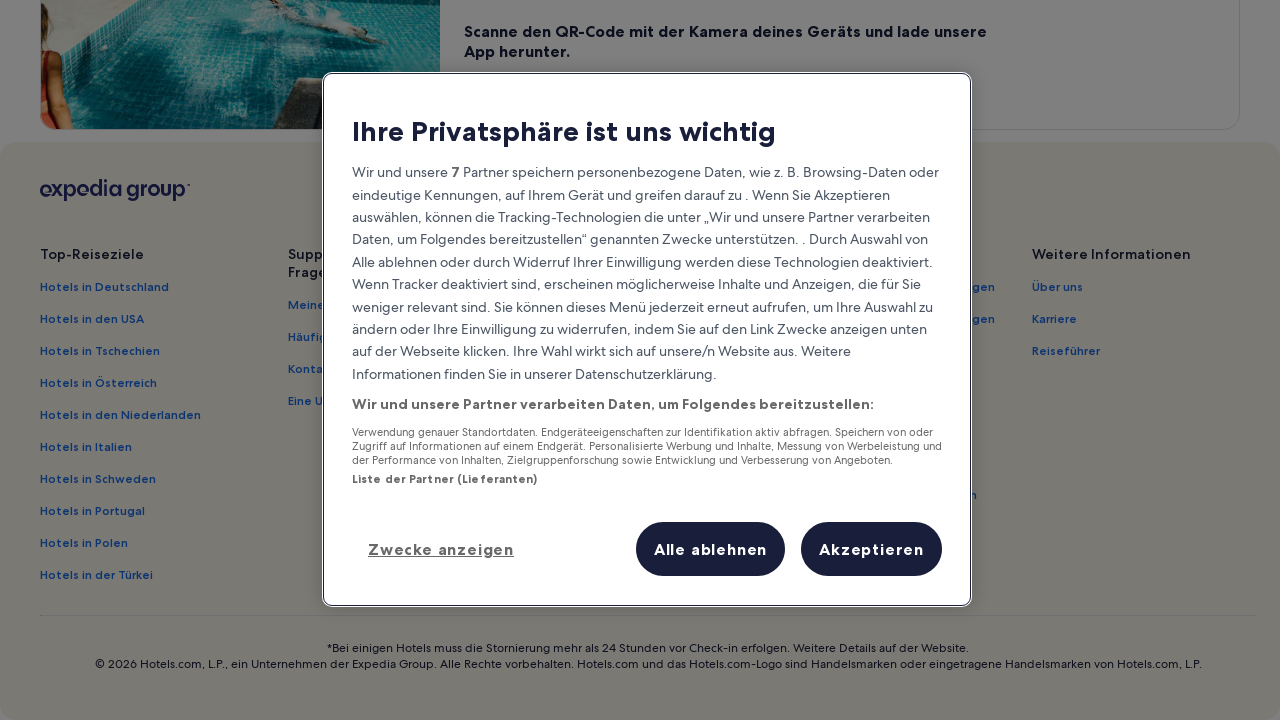

Scrolled down by 100 pixels (iteration 35)
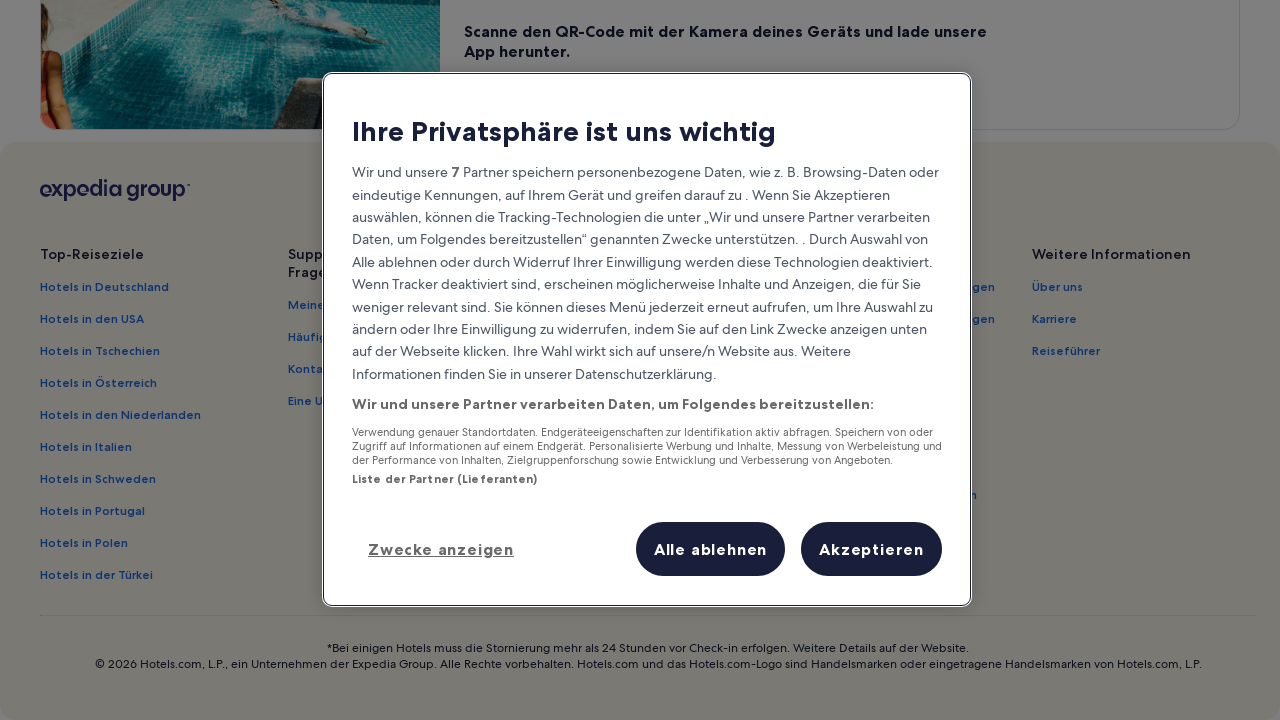

Waited 100ms for content to load after scrolling
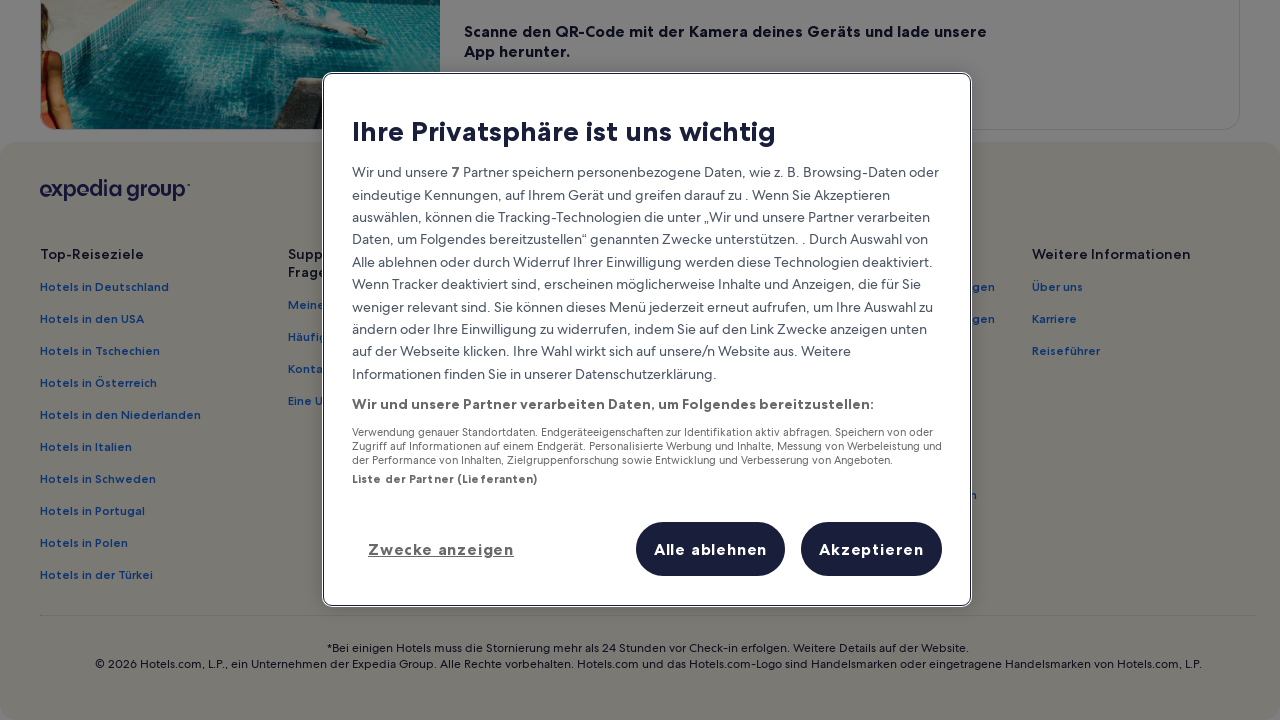

Scrolled down by 100 pixels (iteration 36)
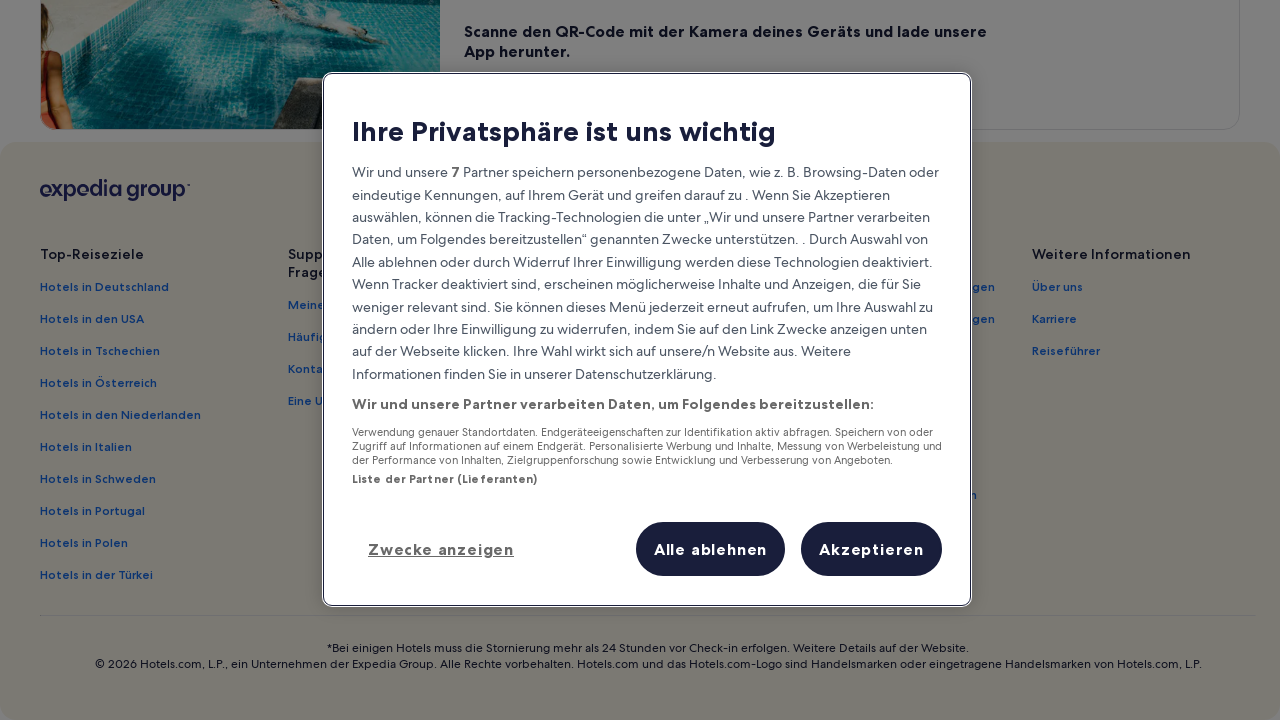

Waited 100ms for content to load after scrolling
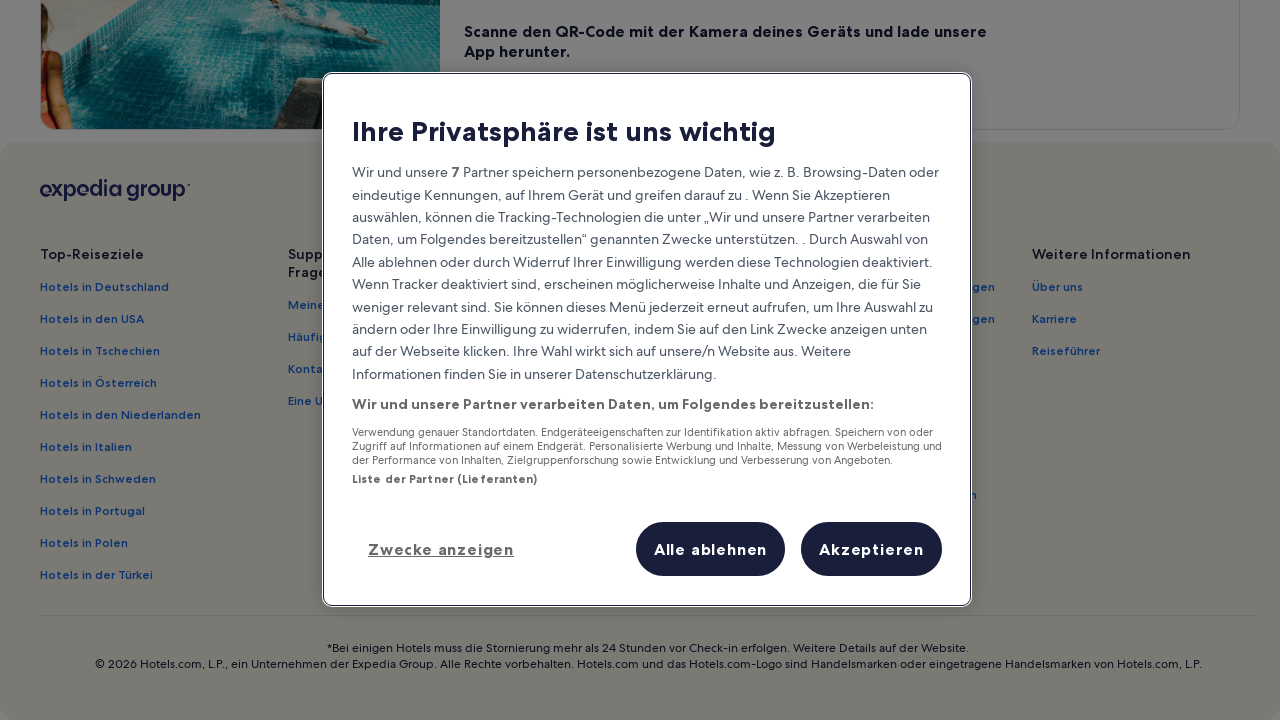

Scrolled down by 100 pixels (iteration 37)
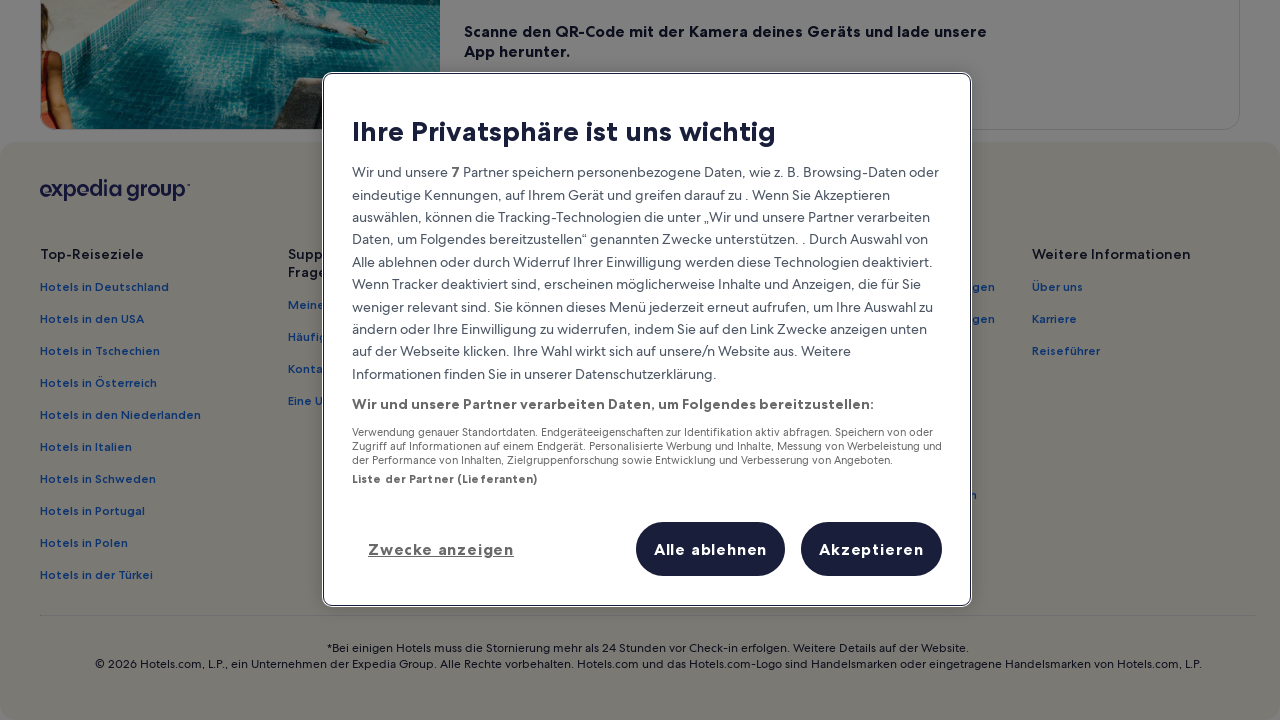

Waited 100ms for content to load after scrolling
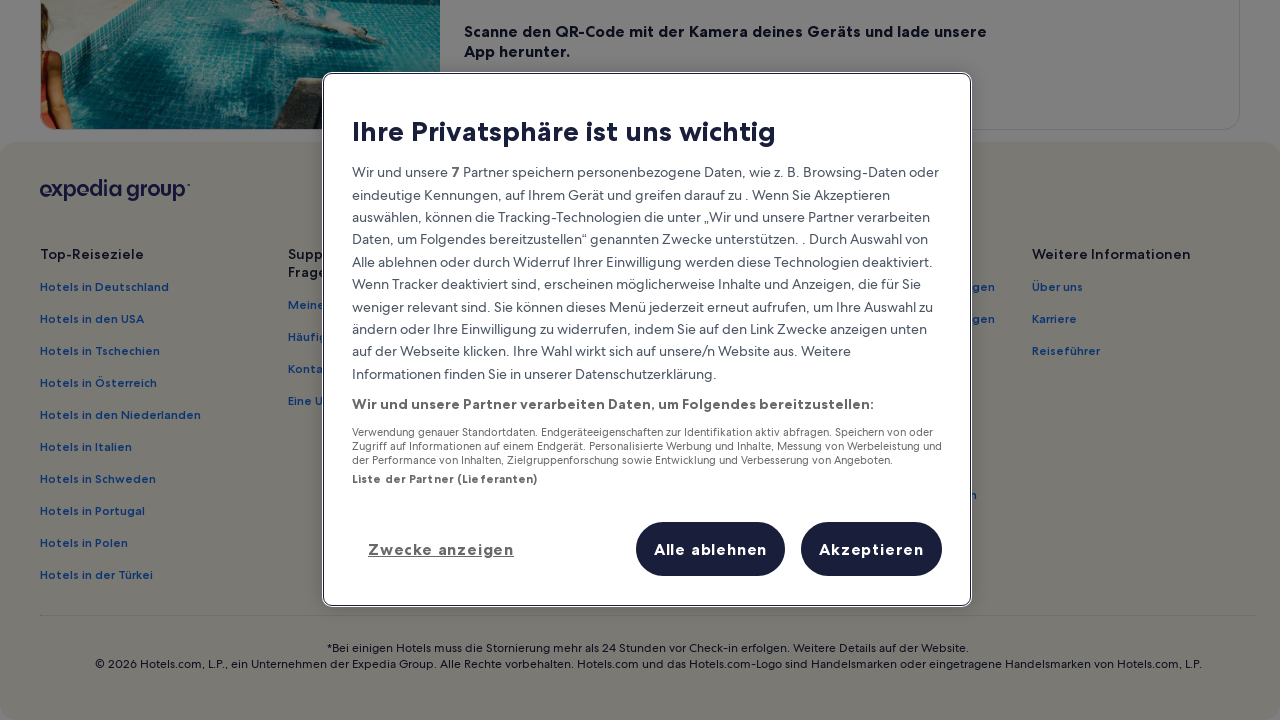

Scrolled down by 100 pixels (iteration 38)
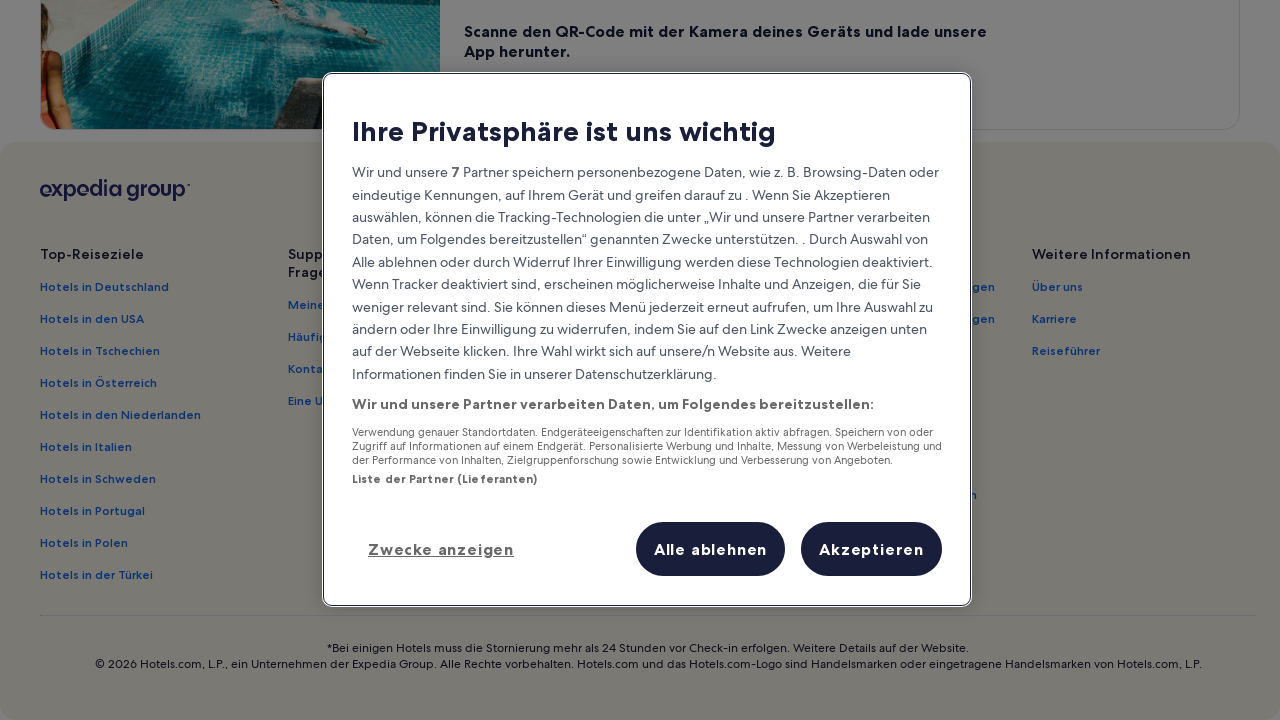

Waited 100ms for content to load after scrolling
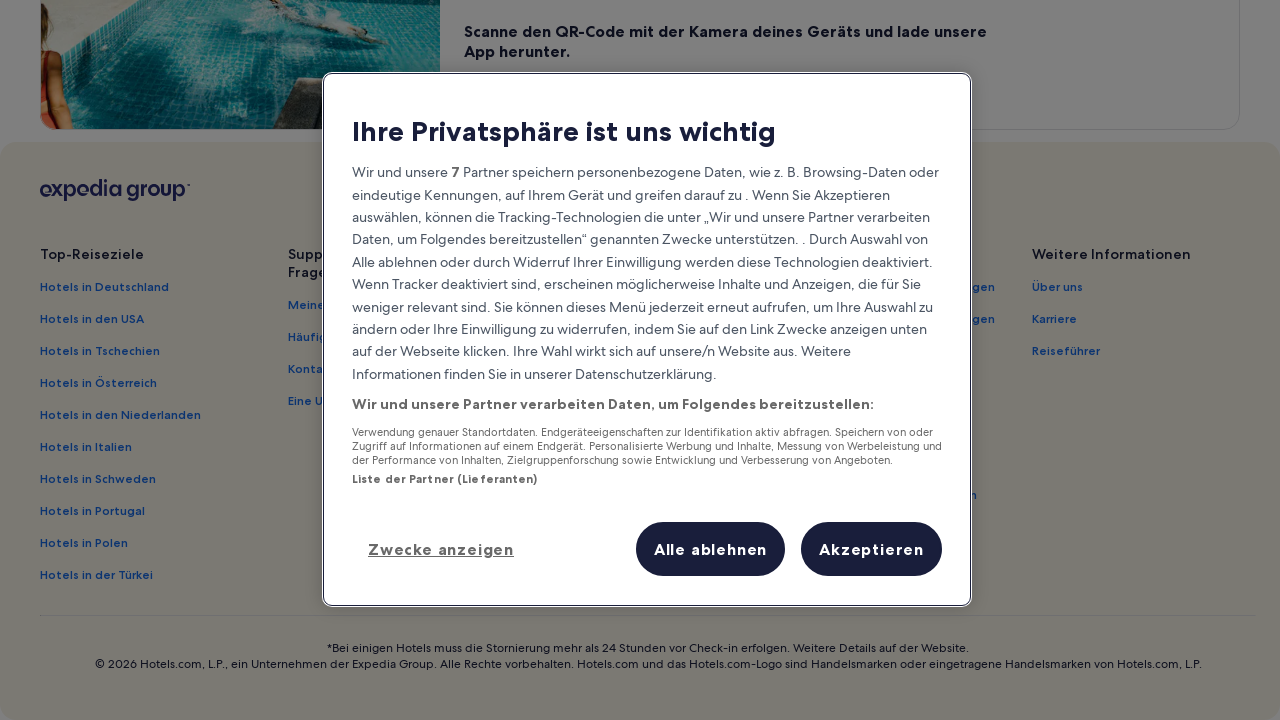

Scrolled down by 100 pixels (iteration 39)
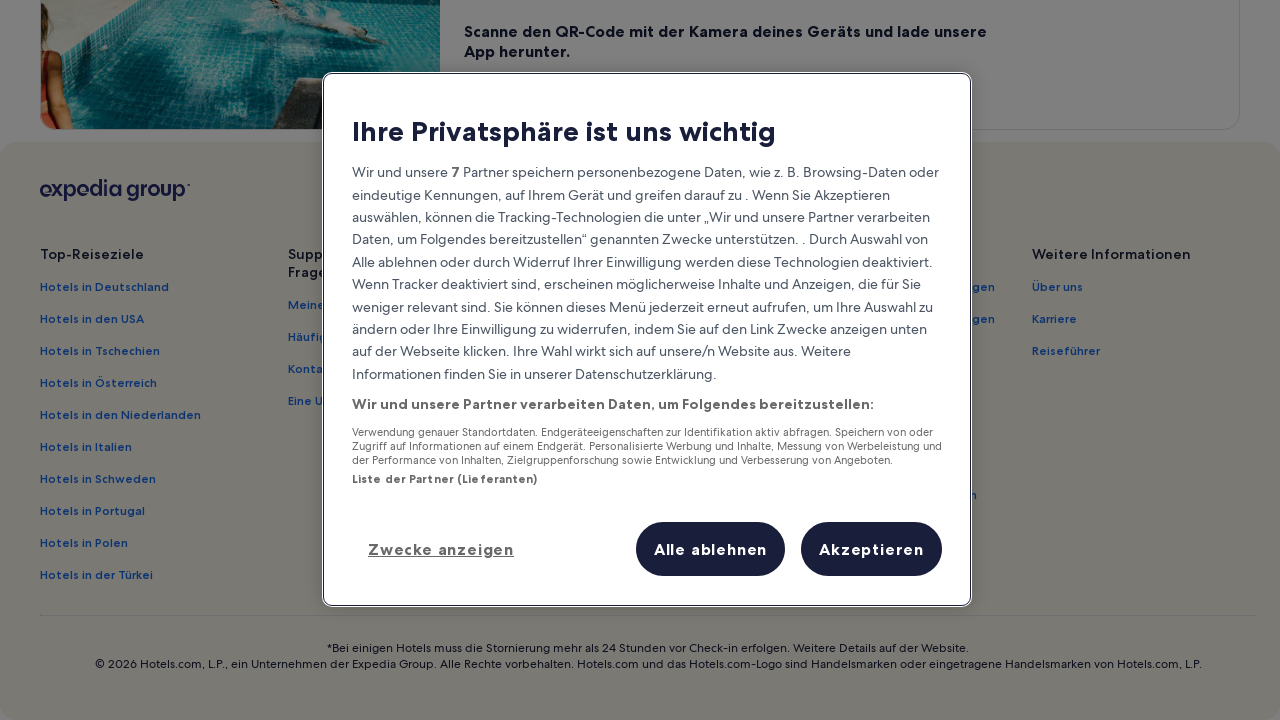

Waited 100ms for content to load after scrolling
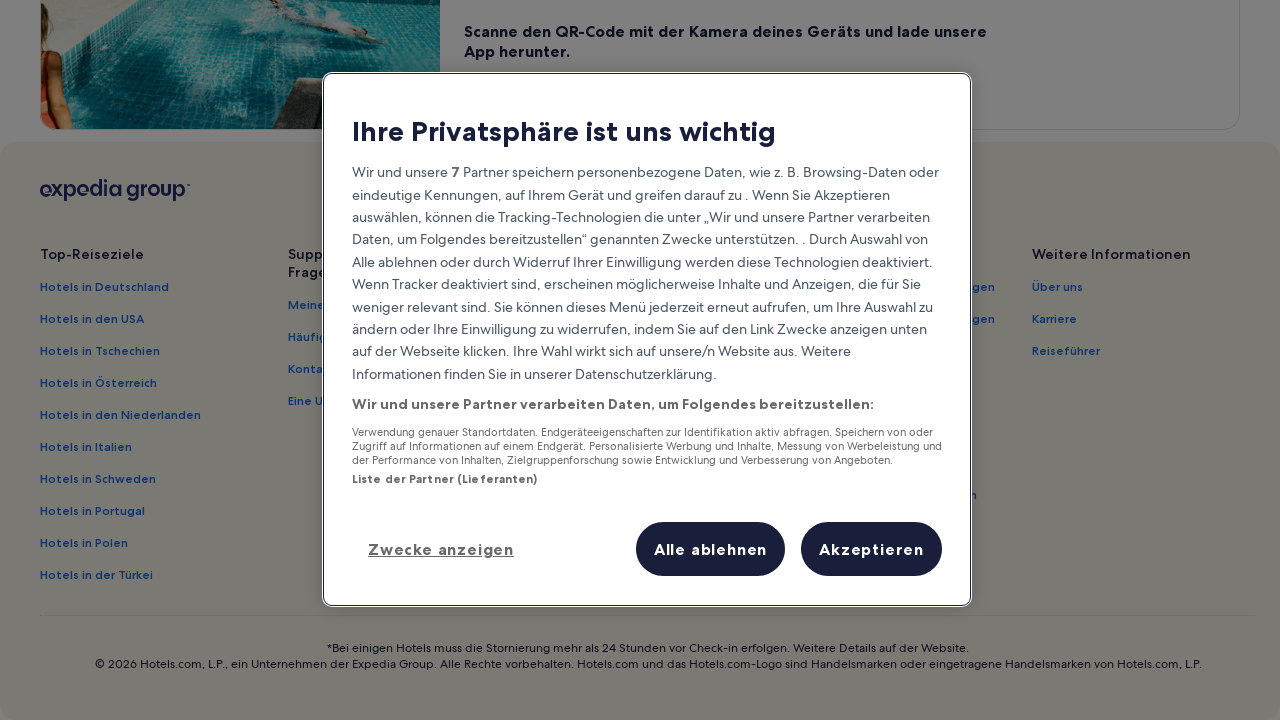

Scrolled down by 100 pixels (iteration 40)
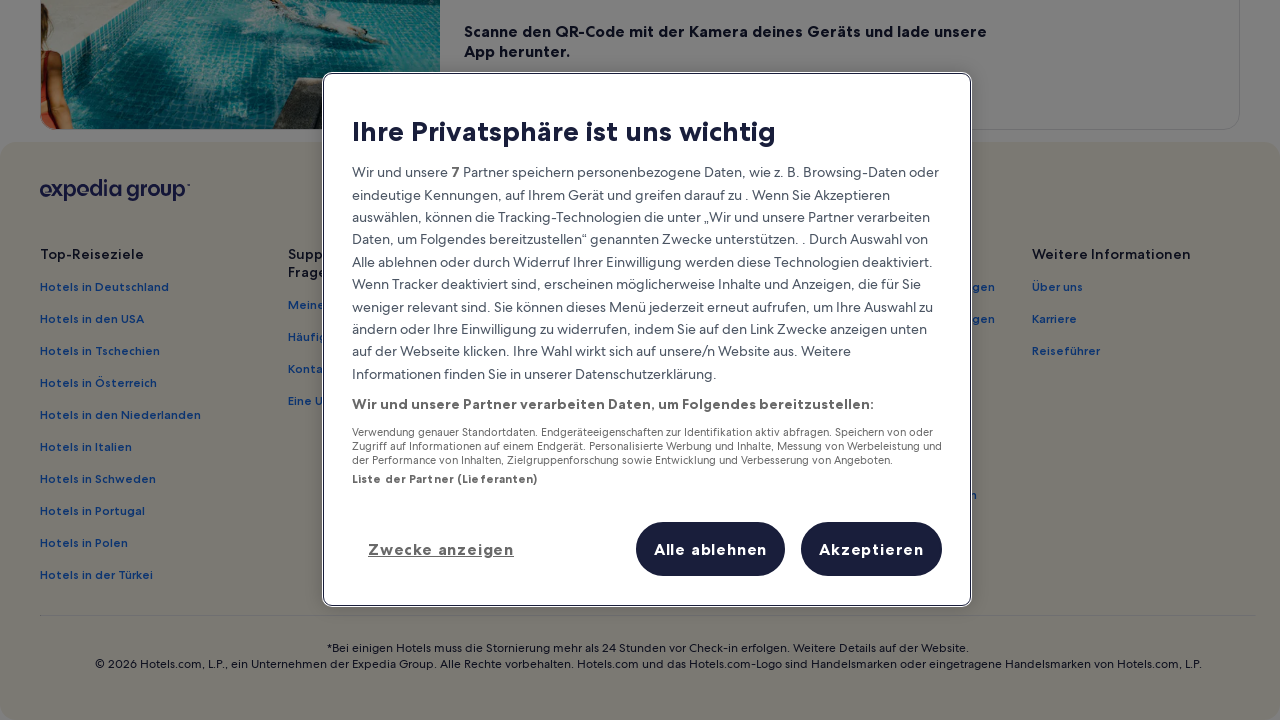

Waited 100ms for content to load after scrolling
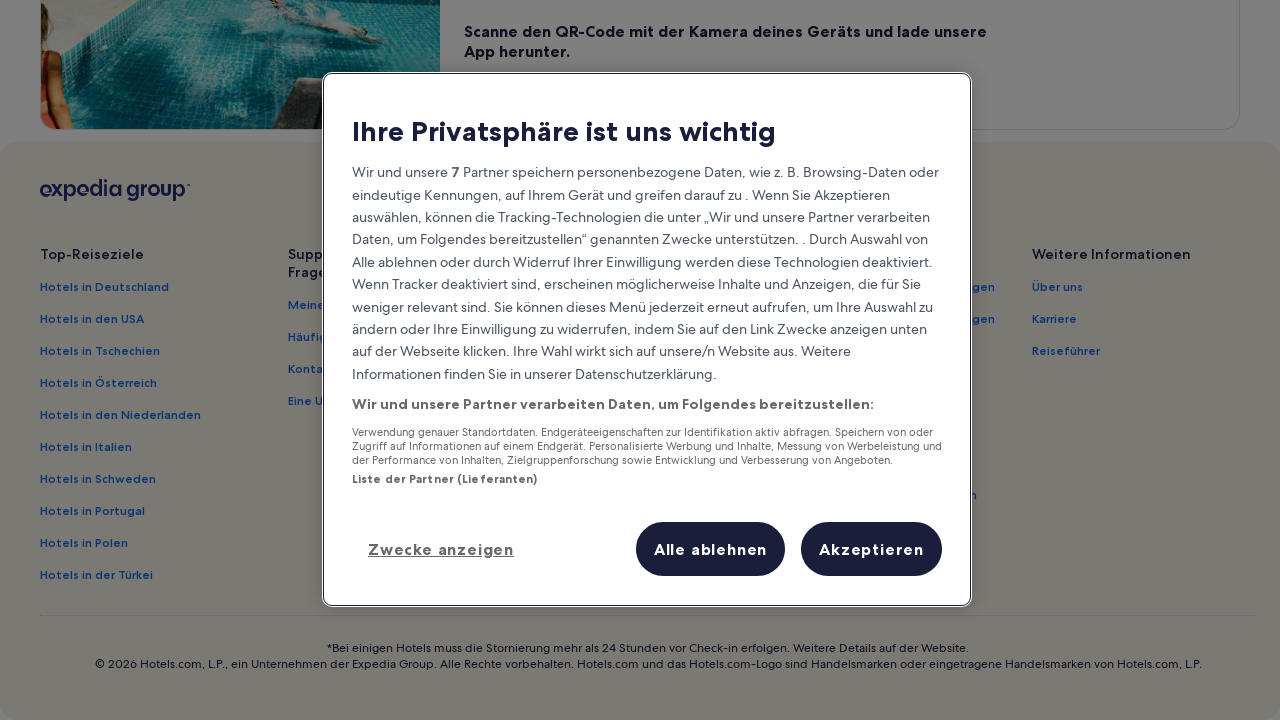

Scrolled down by 100 pixels (iteration 41)
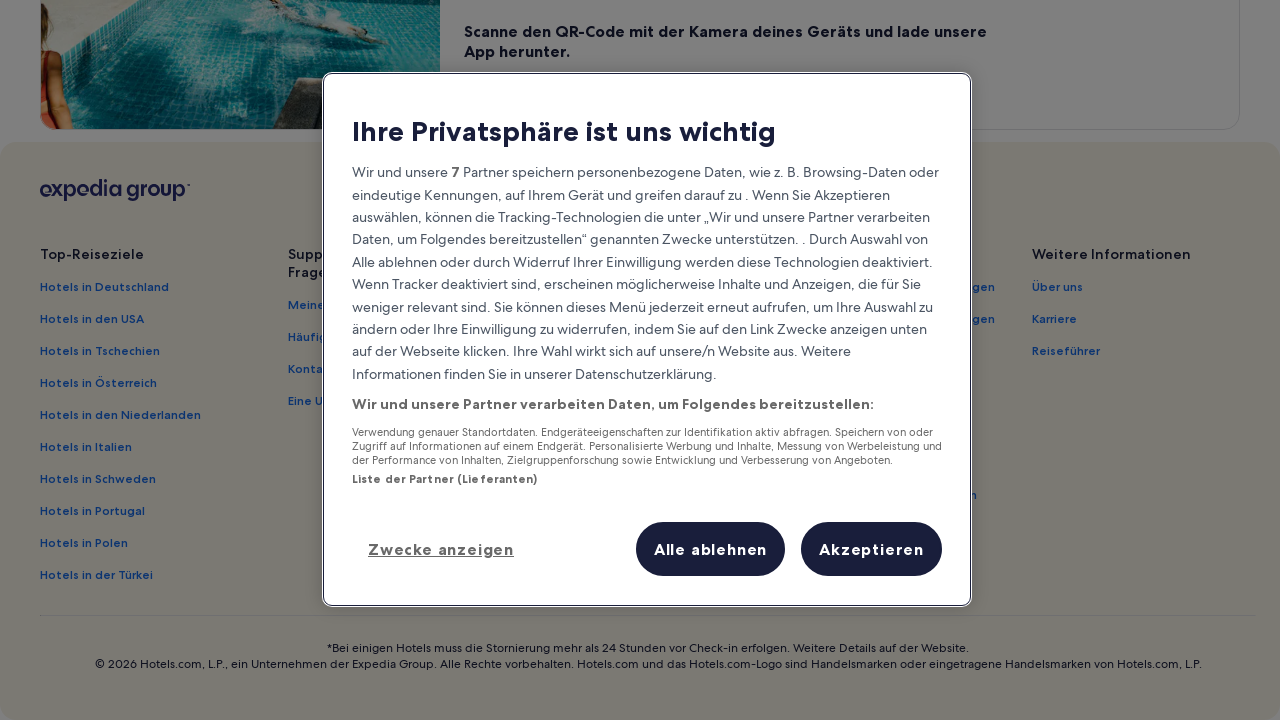

Waited 100ms for content to load after scrolling
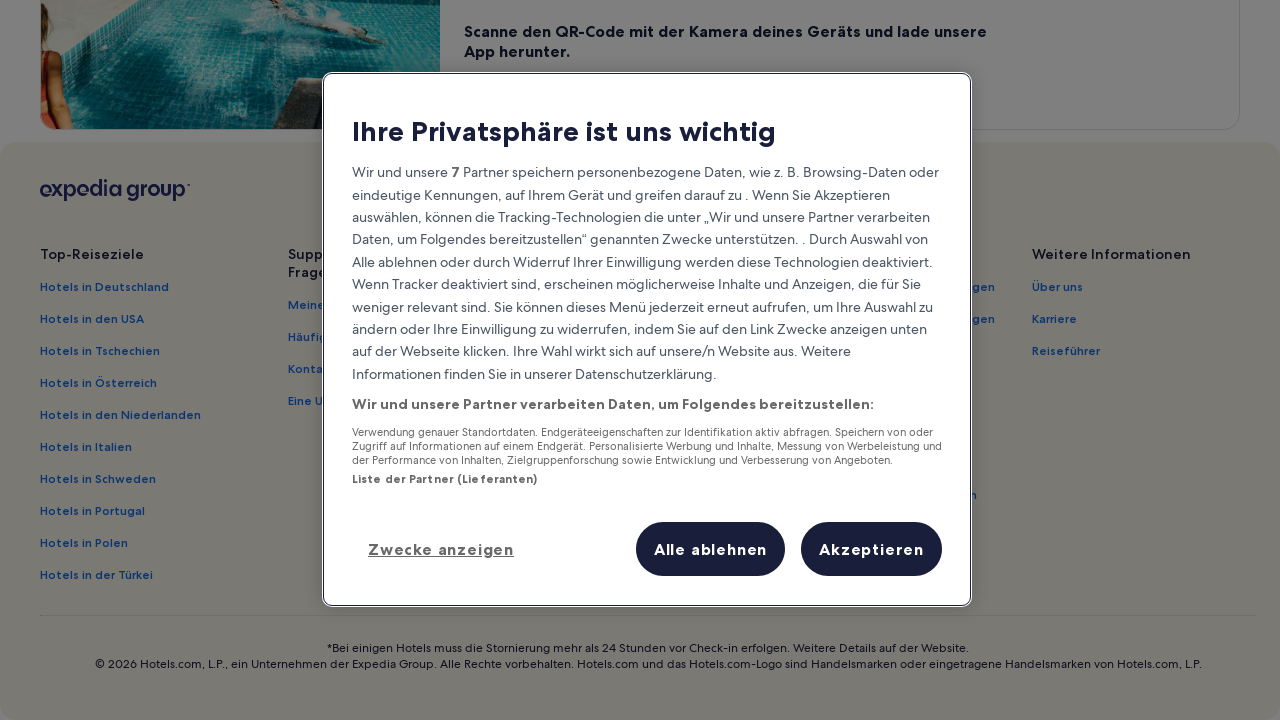

Scrolled down by 100 pixels (iteration 42)
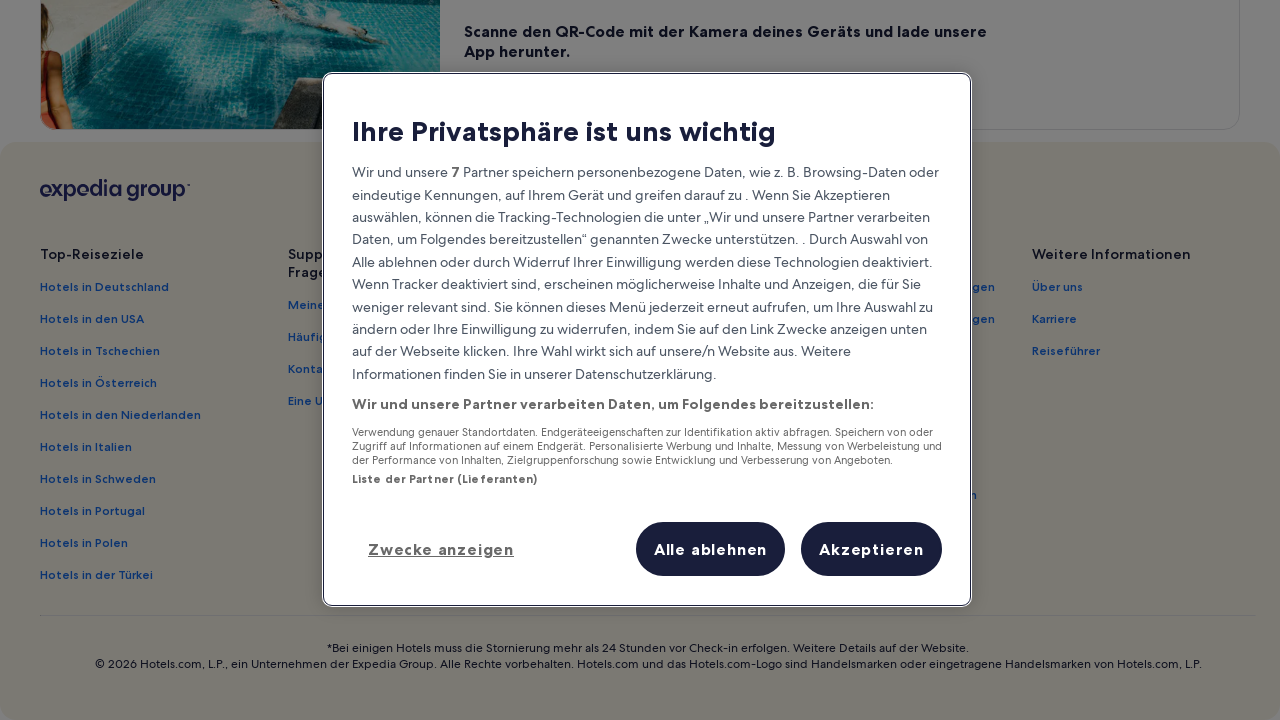

Waited 100ms for content to load after scrolling
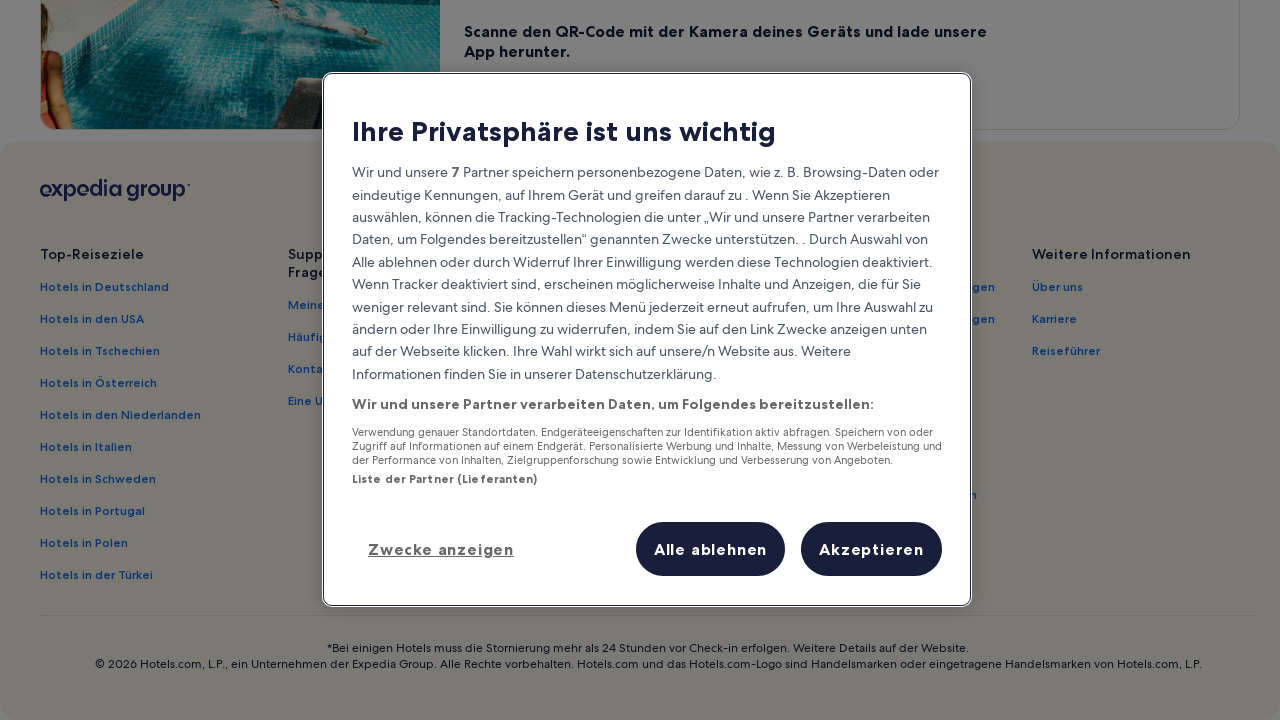

Scrolled down by 100 pixels (iteration 43)
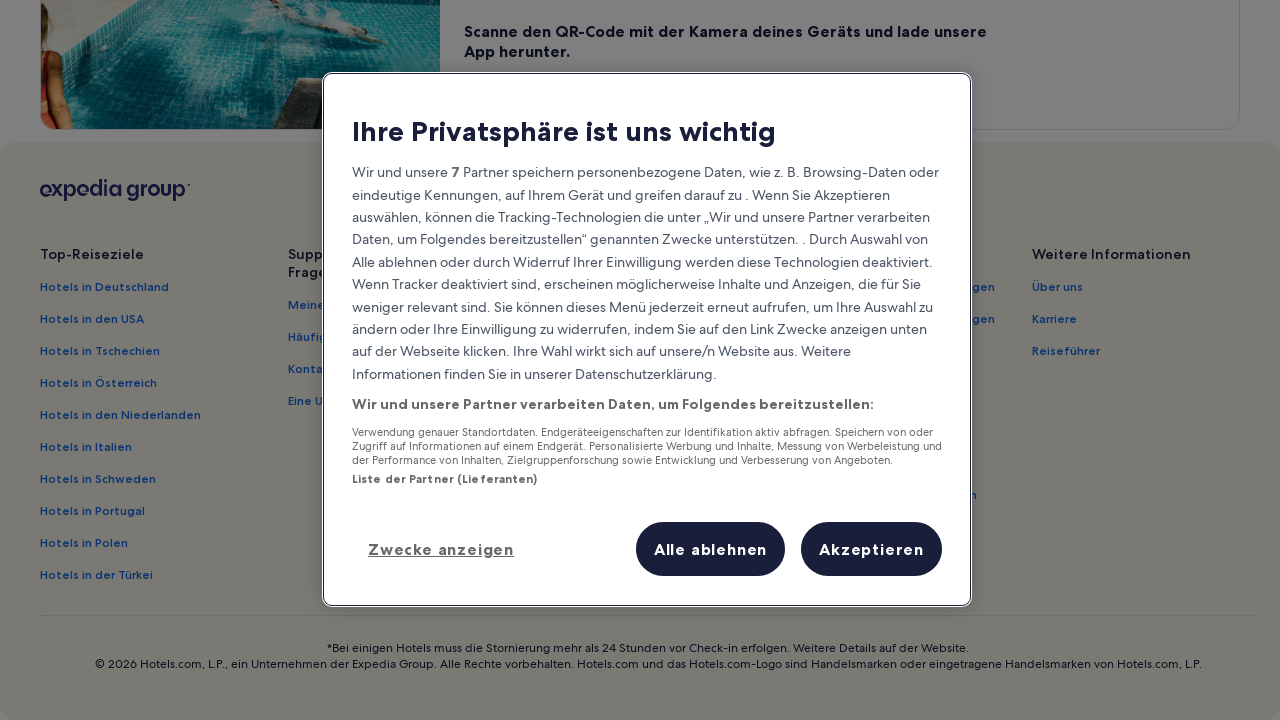

Waited 100ms for content to load after scrolling
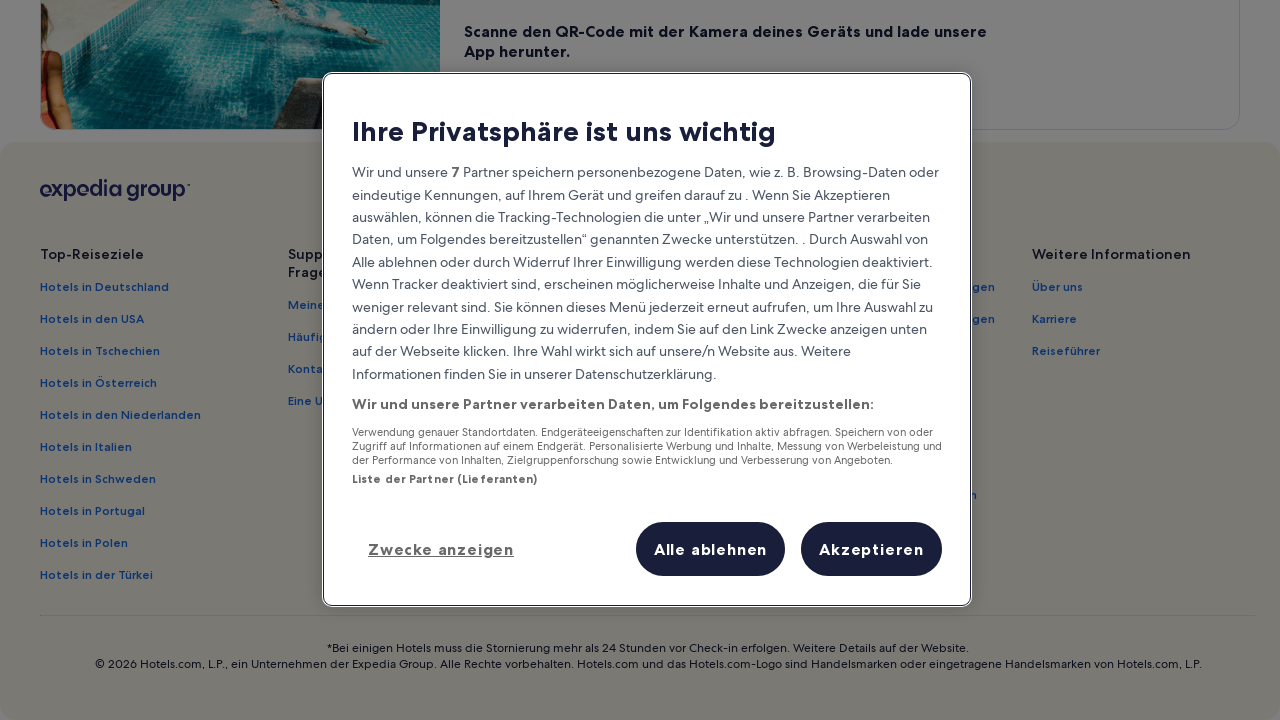

Scrolled down by 100 pixels (iteration 44)
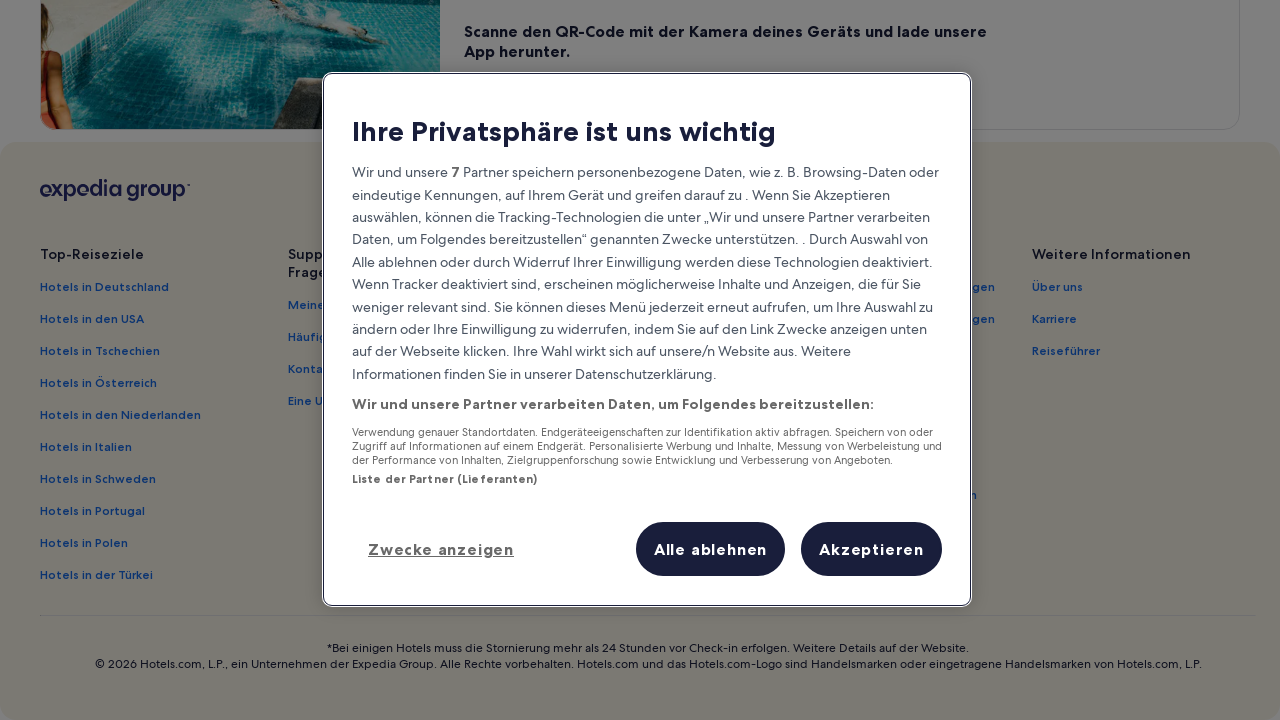

Waited 100ms for content to load after scrolling
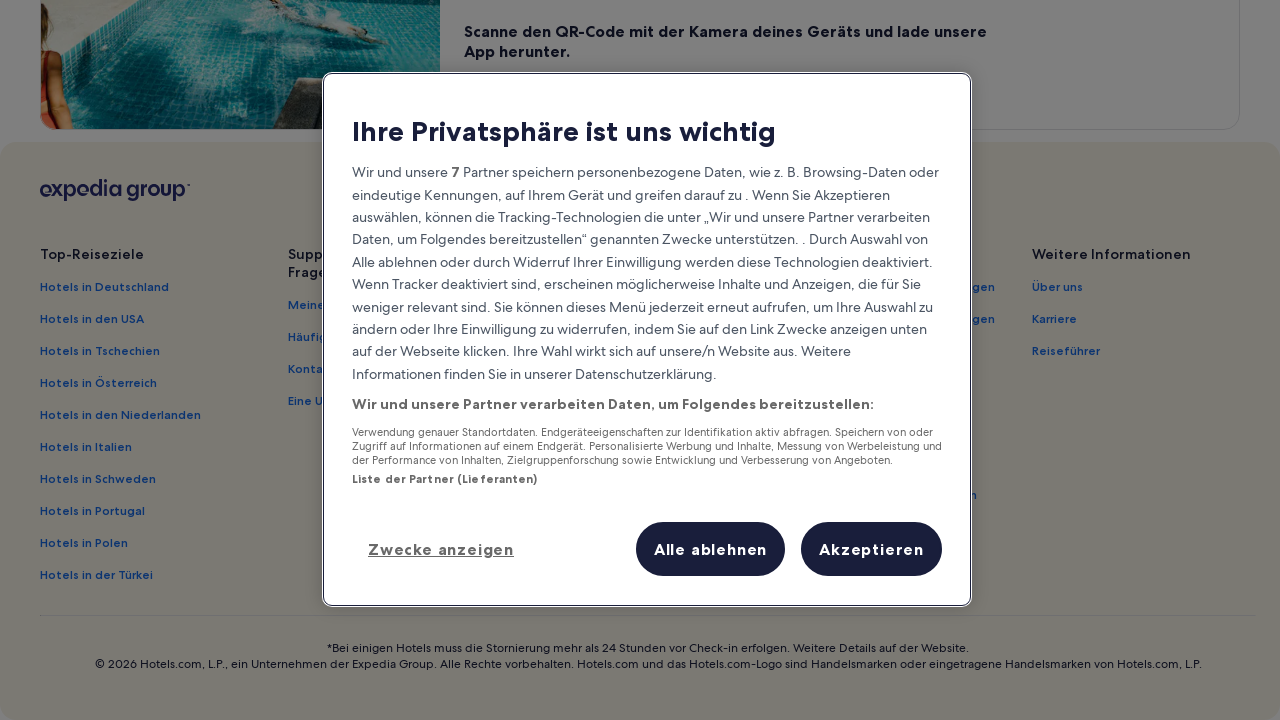

Scrolled down by 100 pixels (iteration 45)
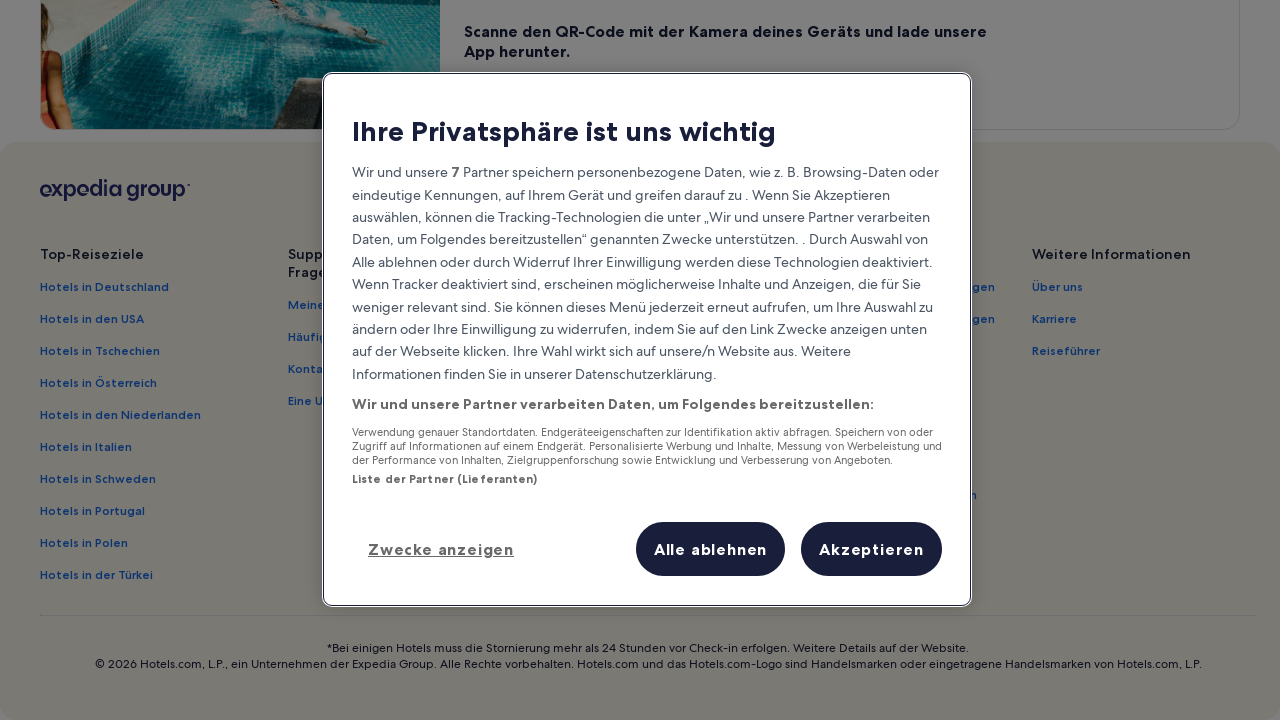

Waited 100ms for content to load after scrolling
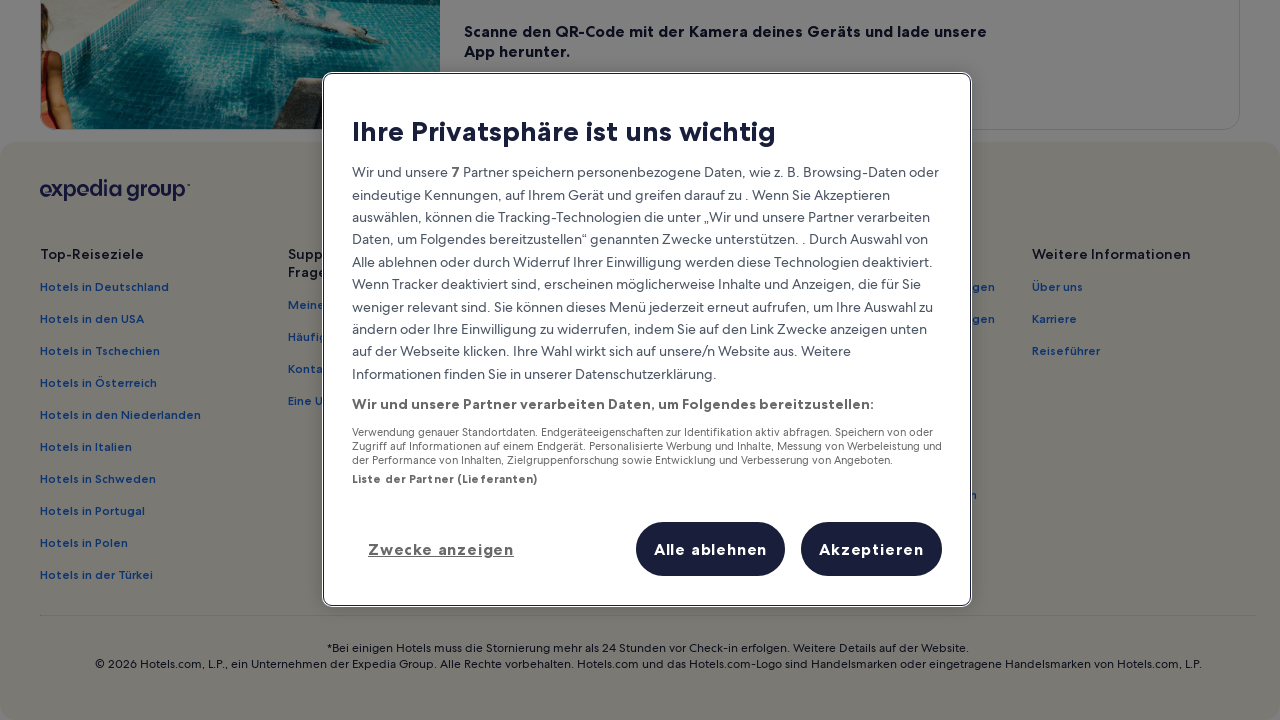

Scrolled down by 100 pixels (iteration 46)
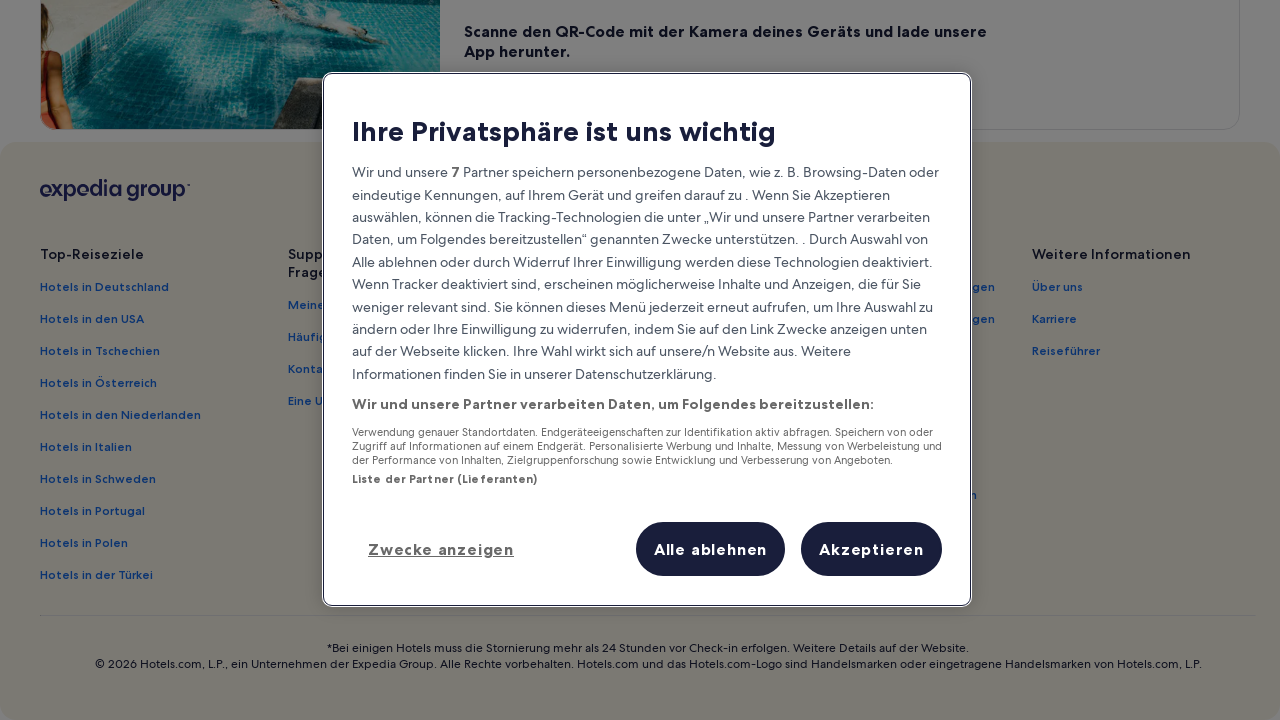

Waited 100ms for content to load after scrolling
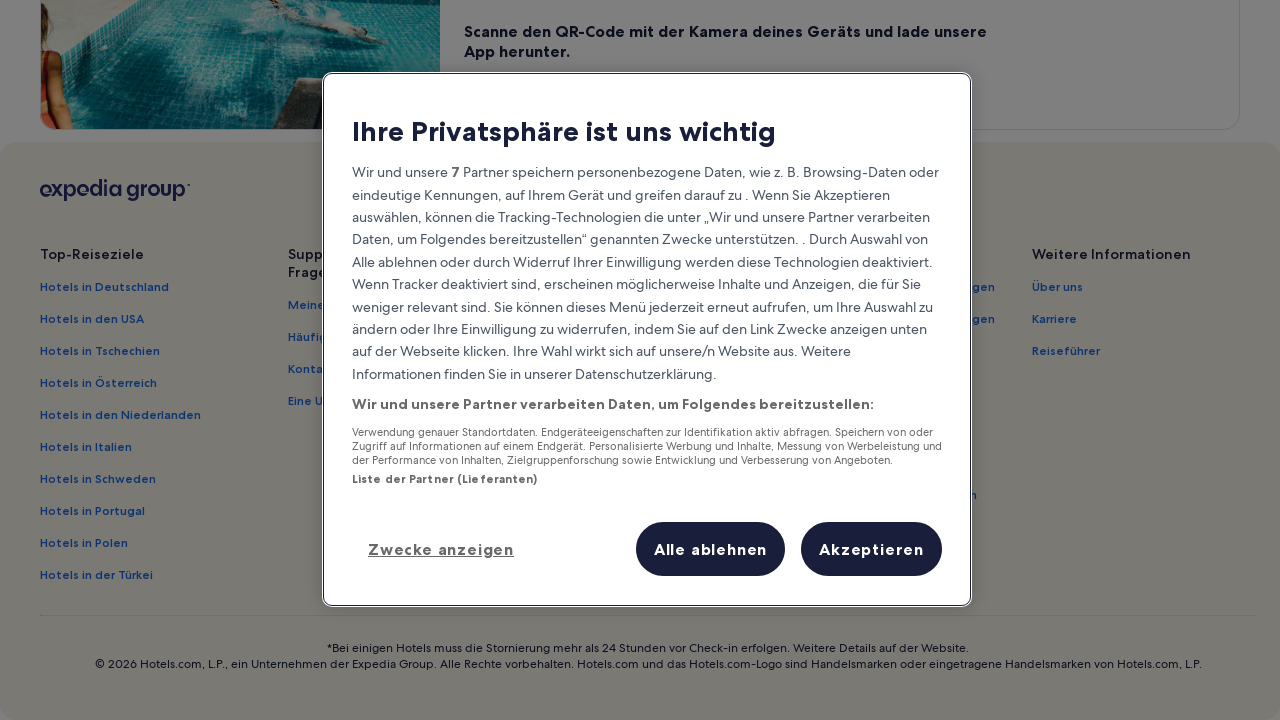

Scrolled down by 100 pixels (iteration 47)
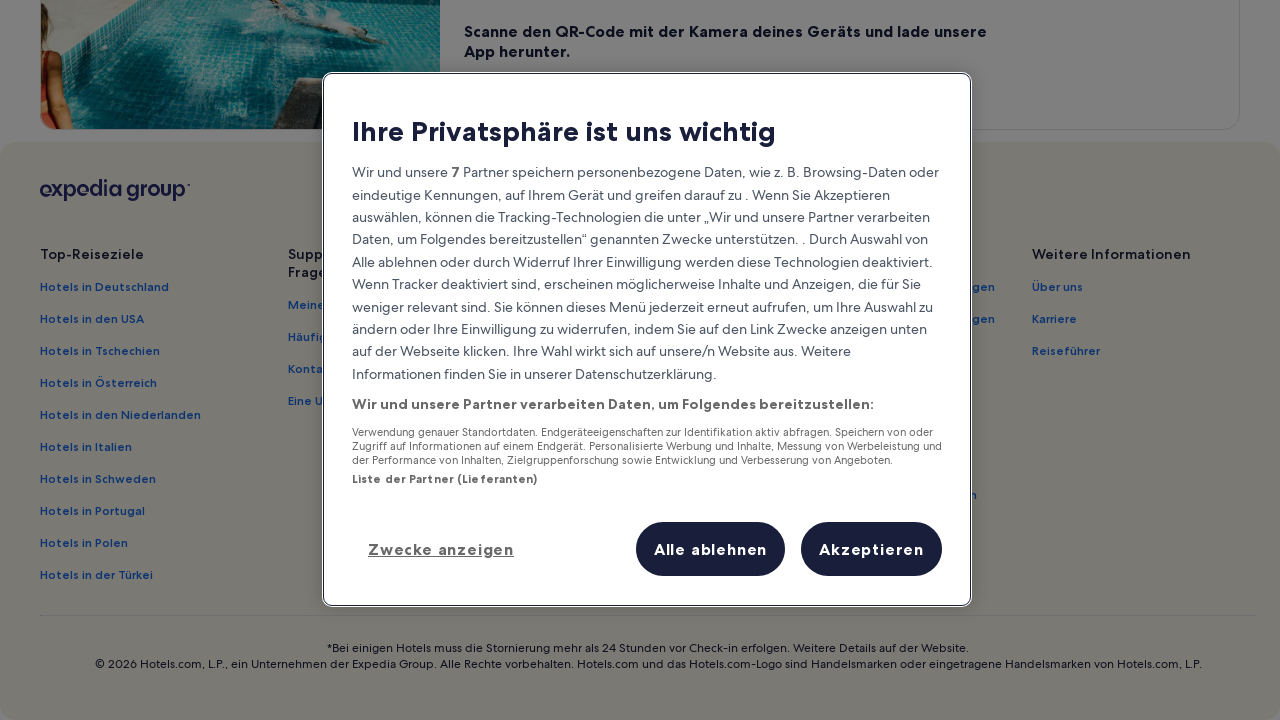

Waited 100ms for content to load after scrolling
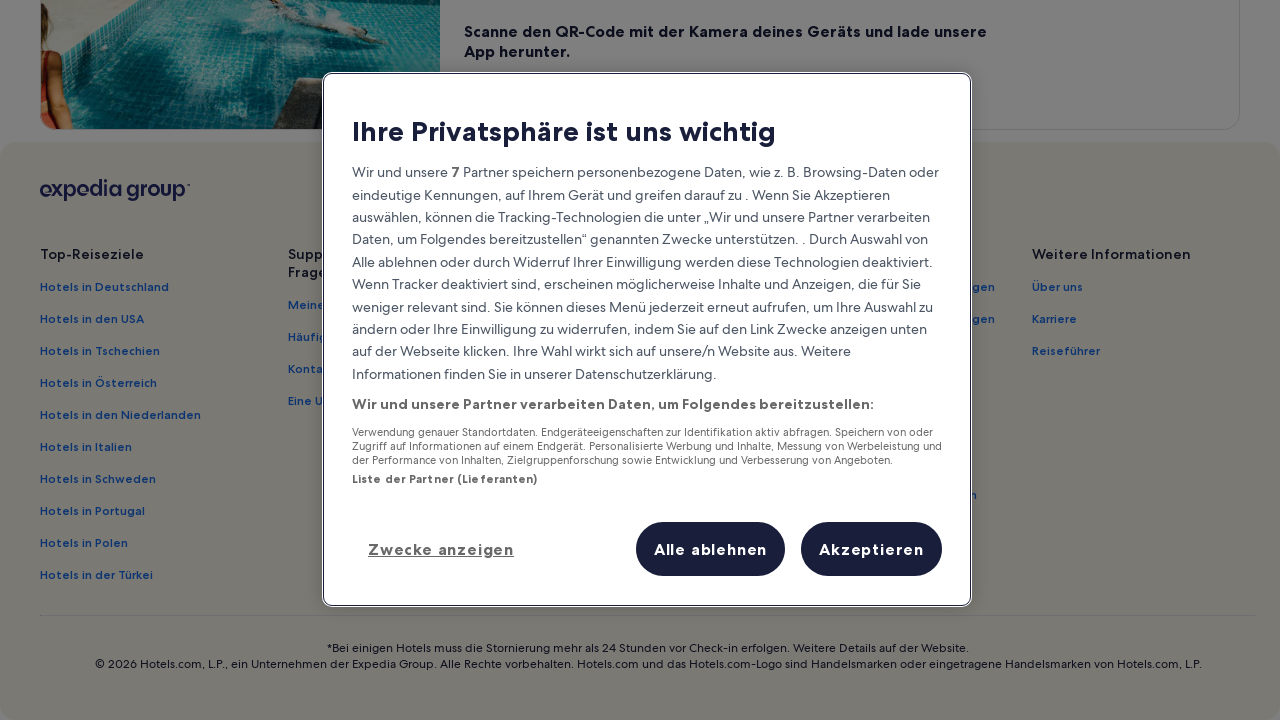

Scrolled down by 100 pixels (iteration 48)
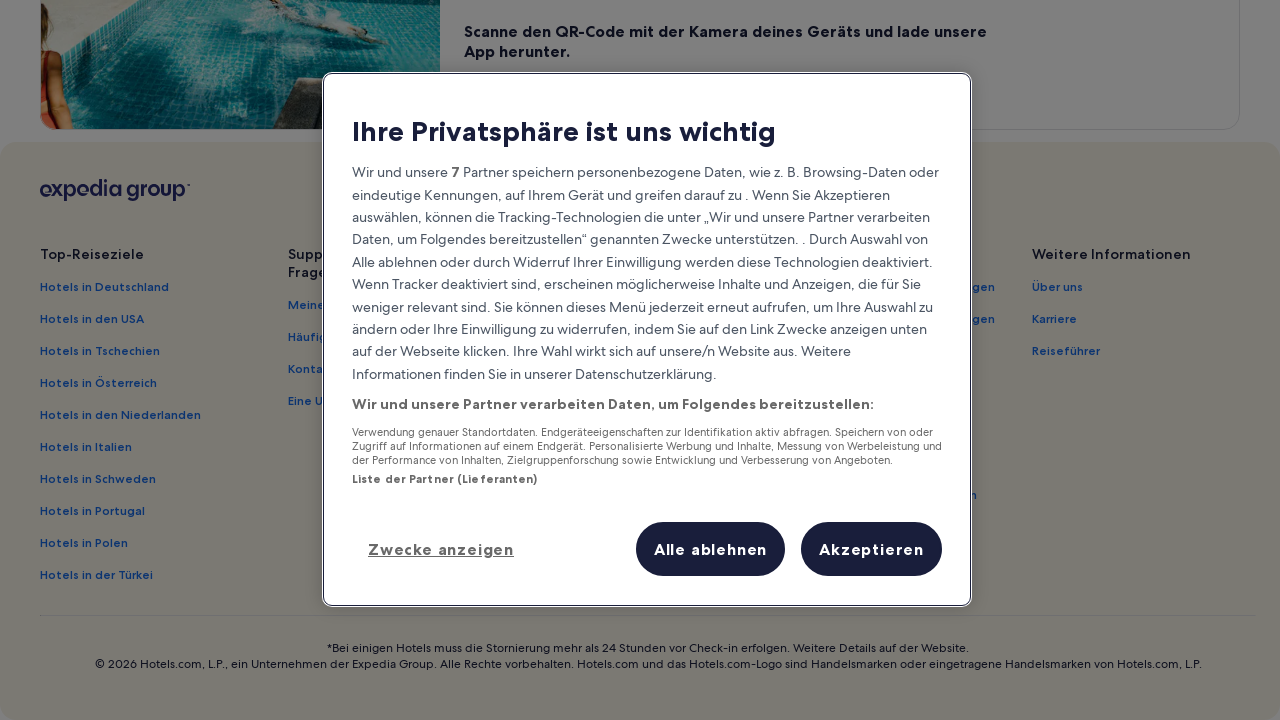

Waited 100ms for content to load after scrolling
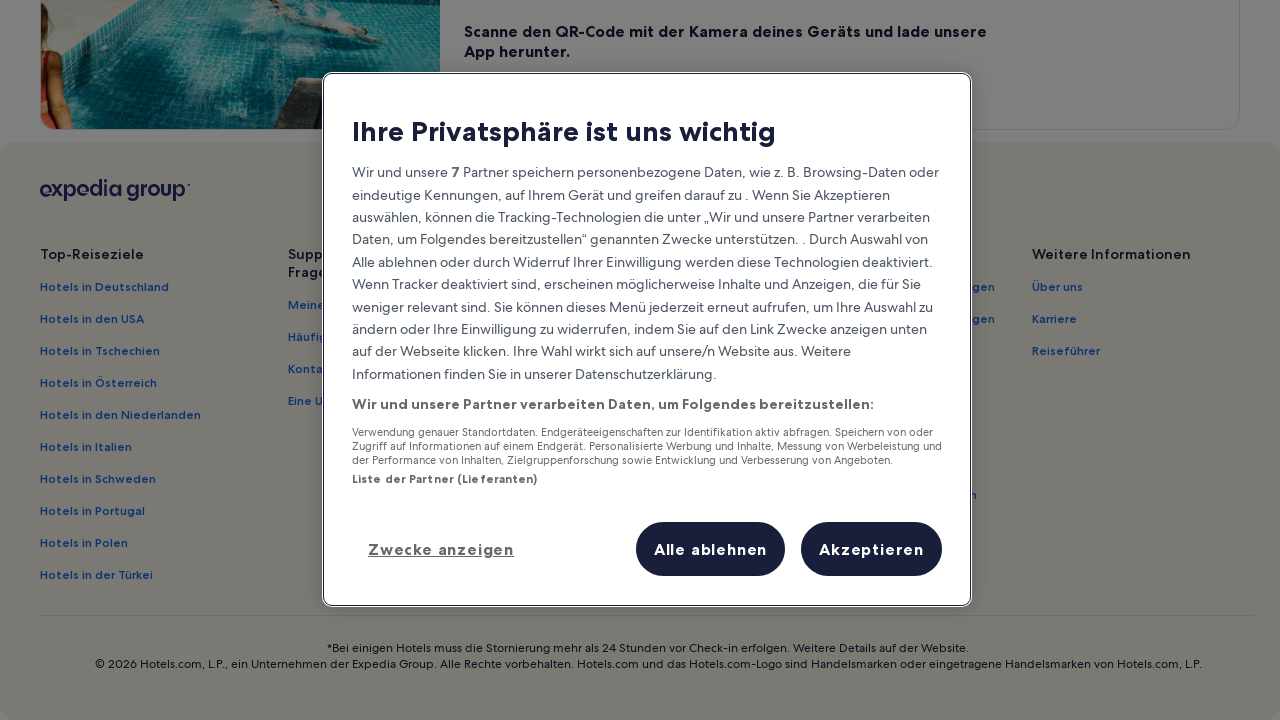

Scrolled down by 100 pixels (iteration 49)
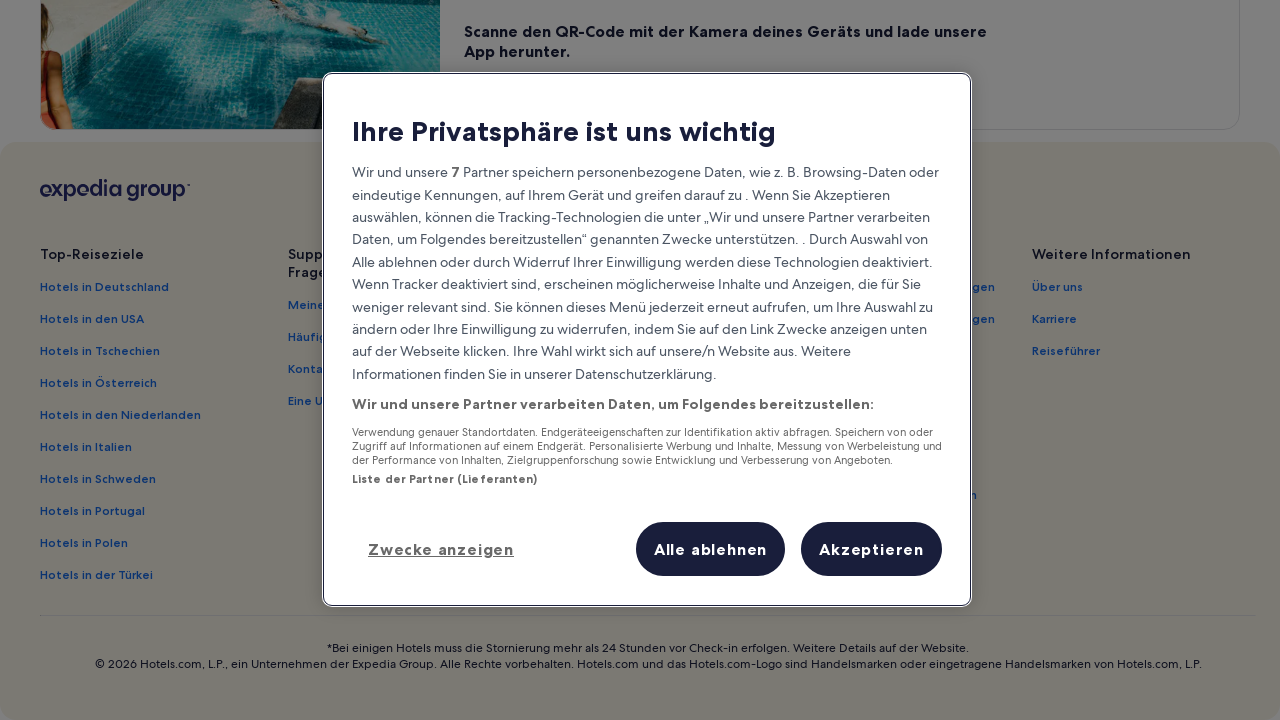

Waited 100ms for content to load after scrolling
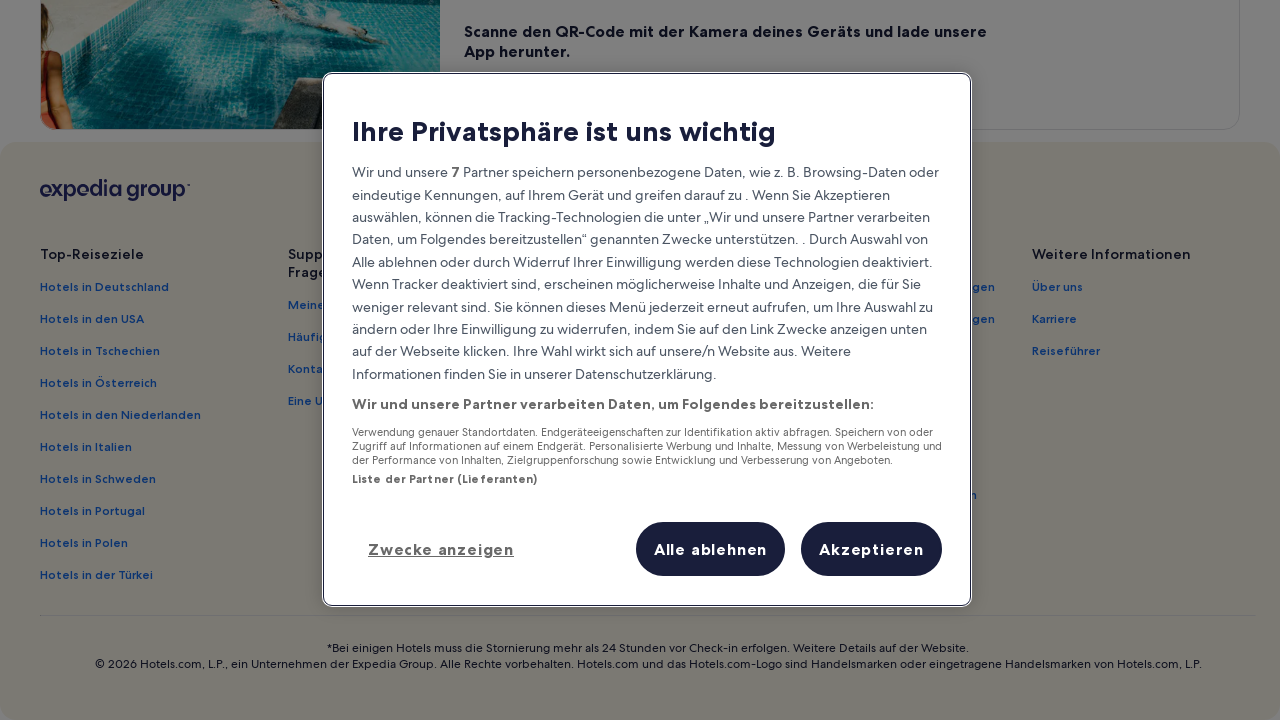

Scrolled down by 100 pixels (iteration 50)
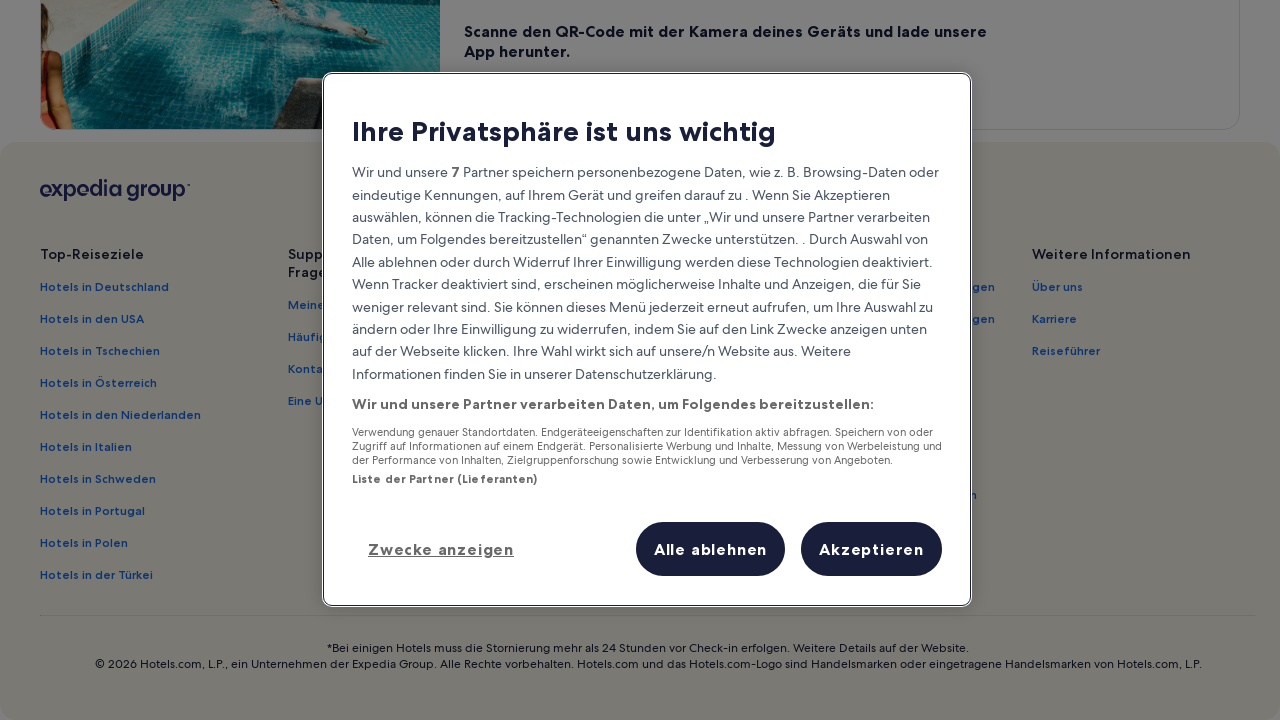

Waited 100ms for content to load after scrolling
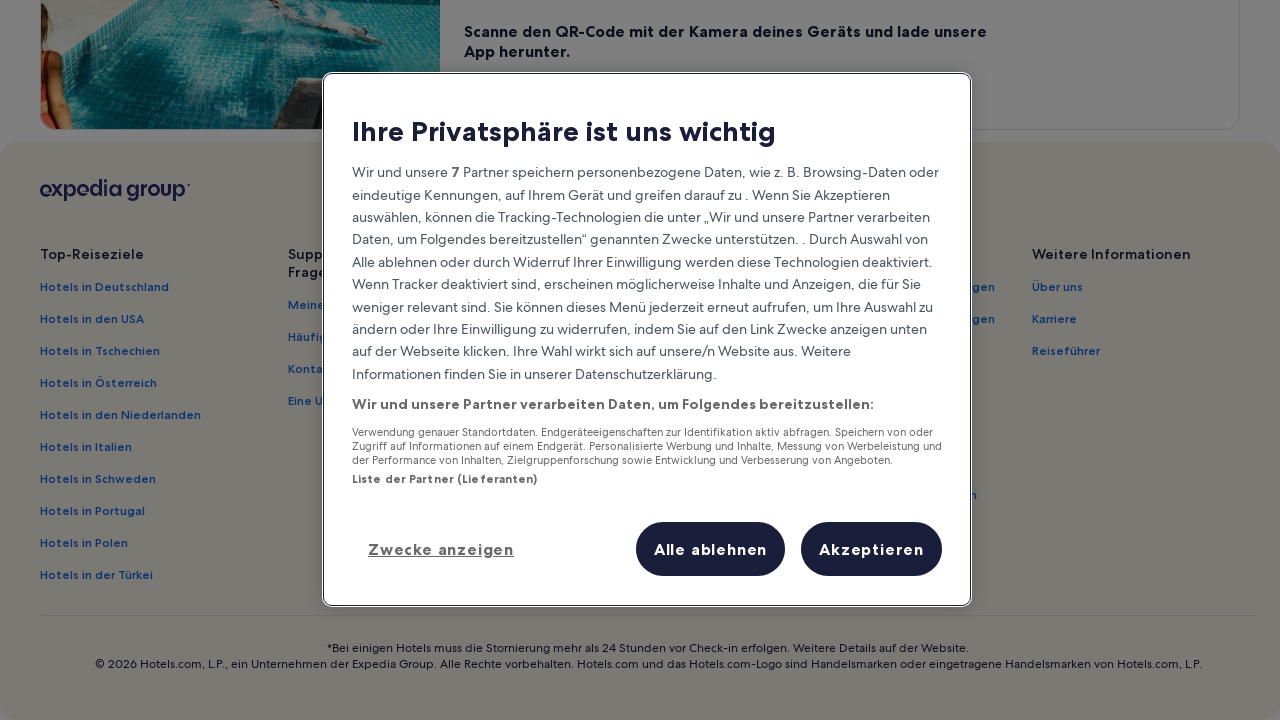

Scrolled down by 100 pixels (iteration 51)
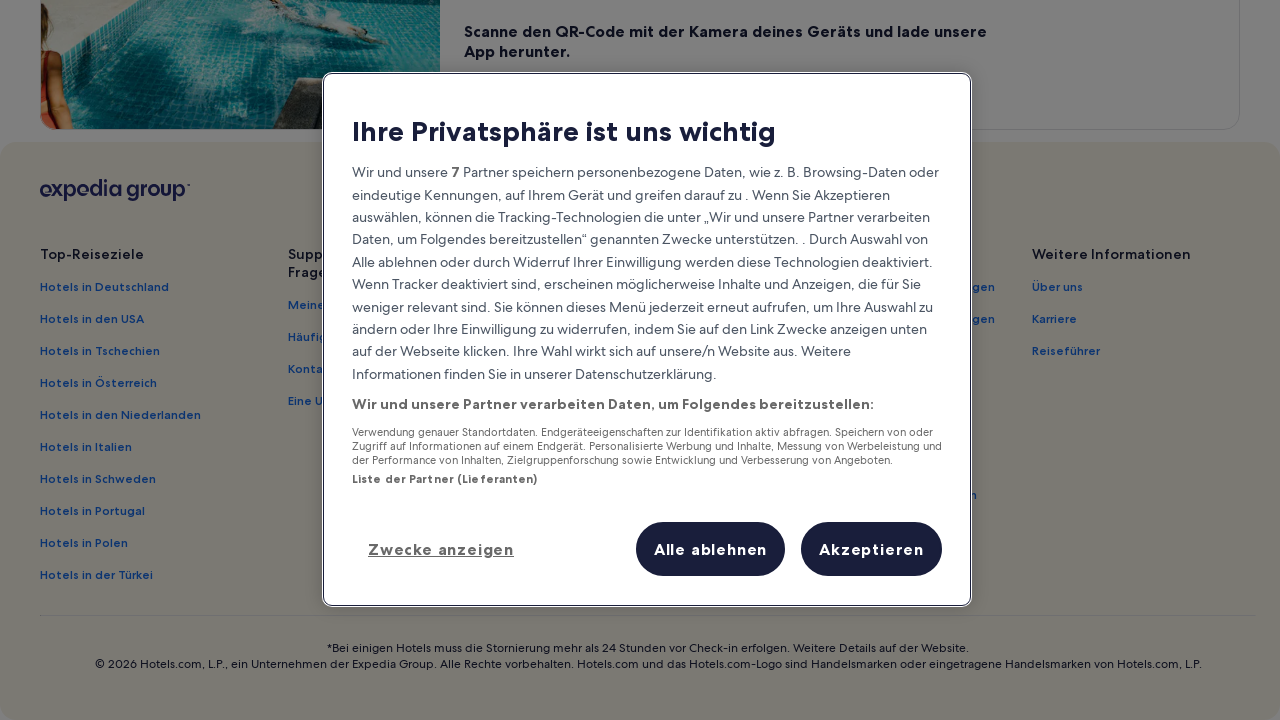

Waited 100ms for content to load after scrolling
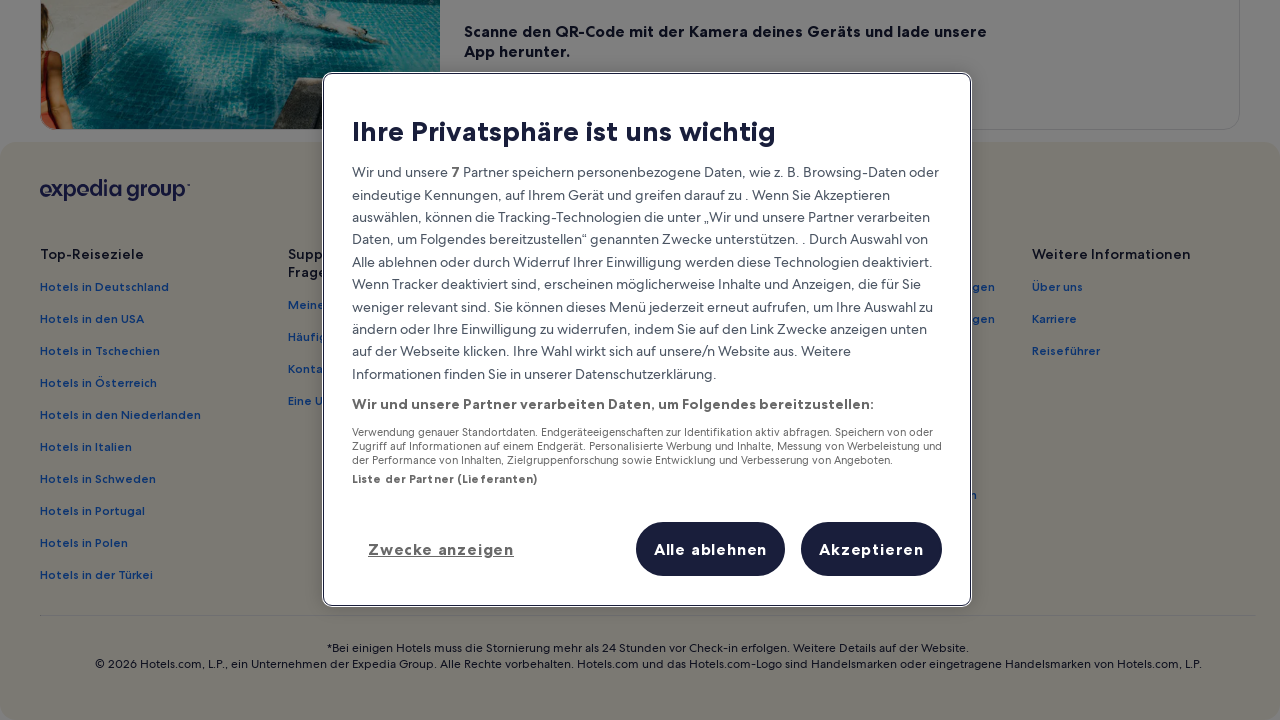

Scrolled down by 100 pixels (iteration 52)
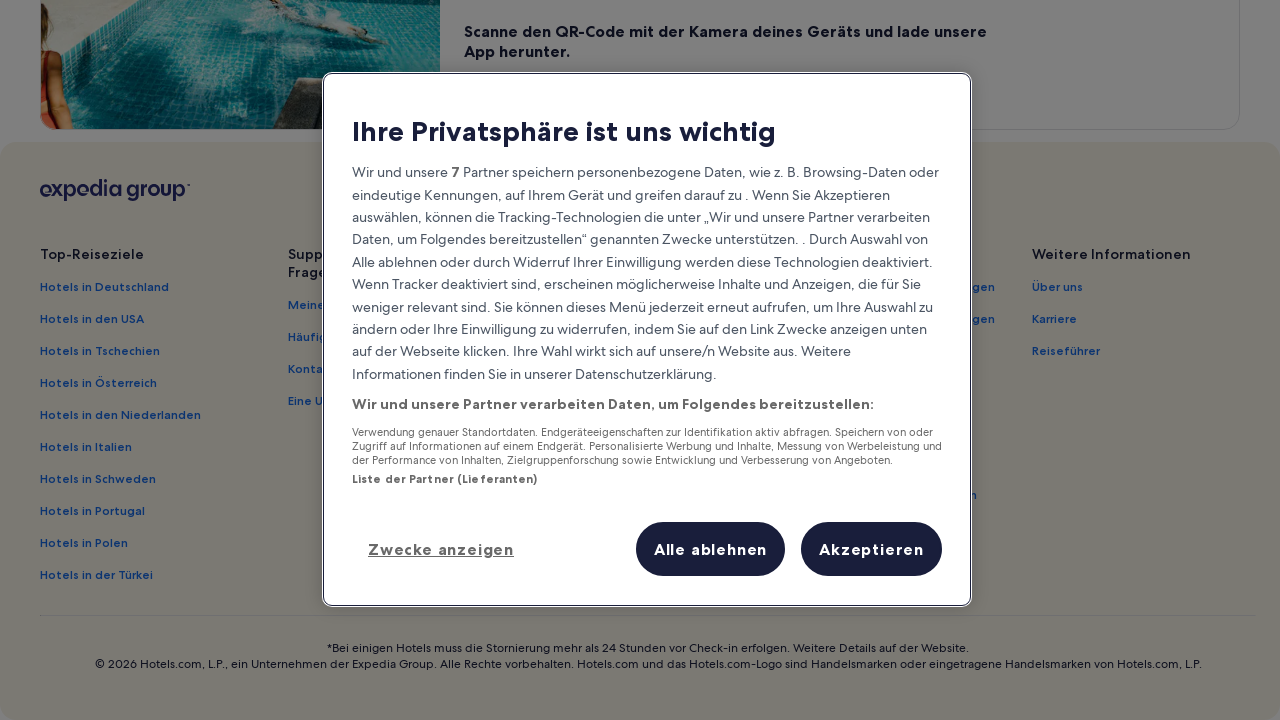

Waited 100ms for content to load after scrolling
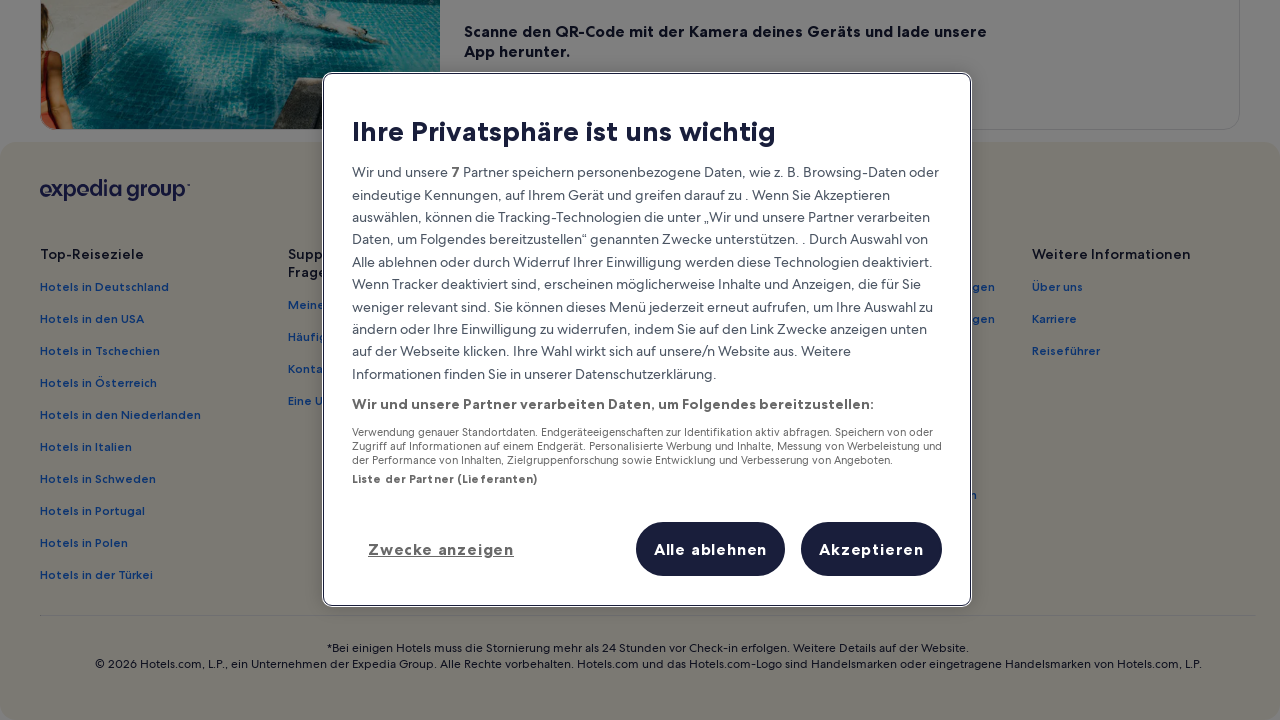

Scrolled down by 100 pixels (iteration 53)
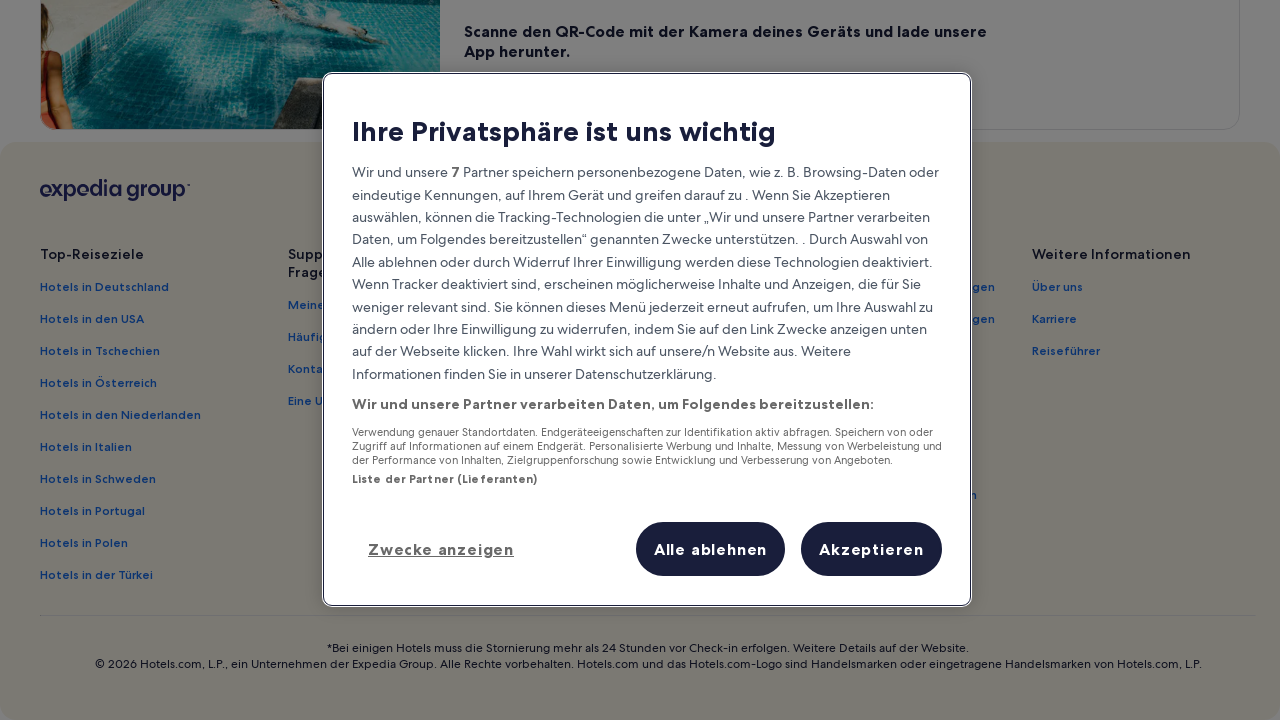

Waited 100ms for content to load after scrolling
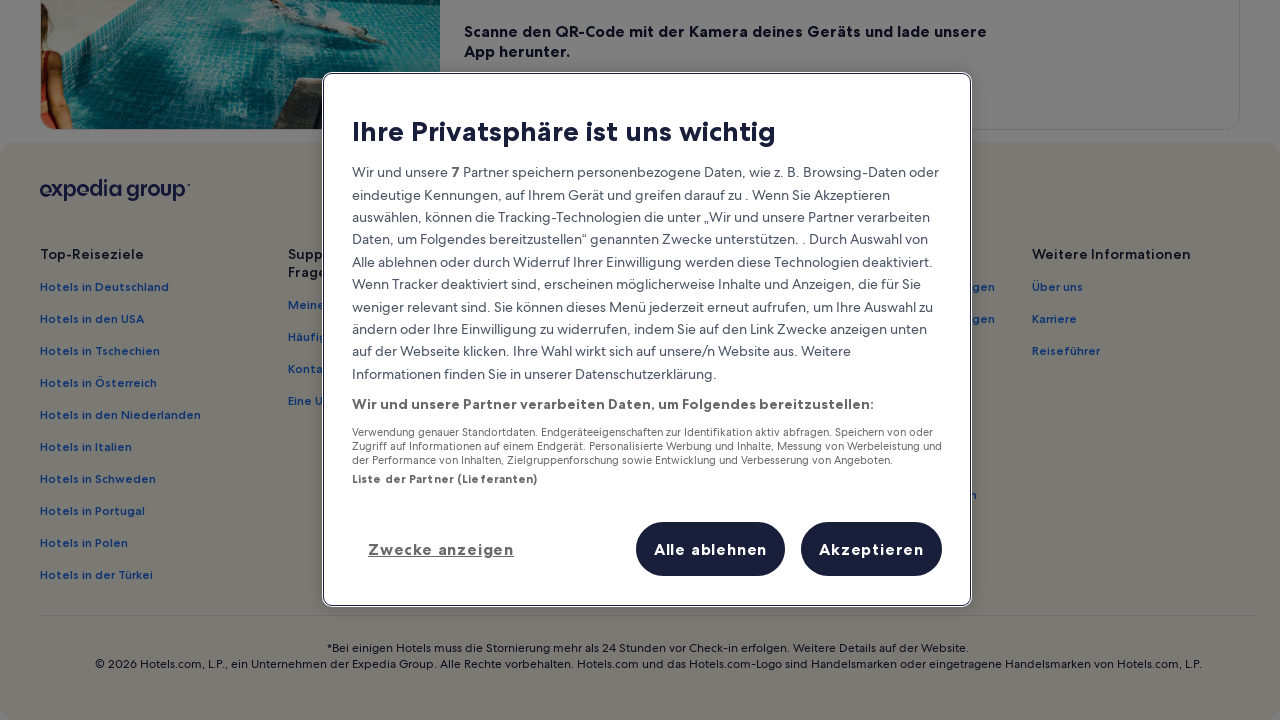

Scrolled down by 100 pixels (iteration 54)
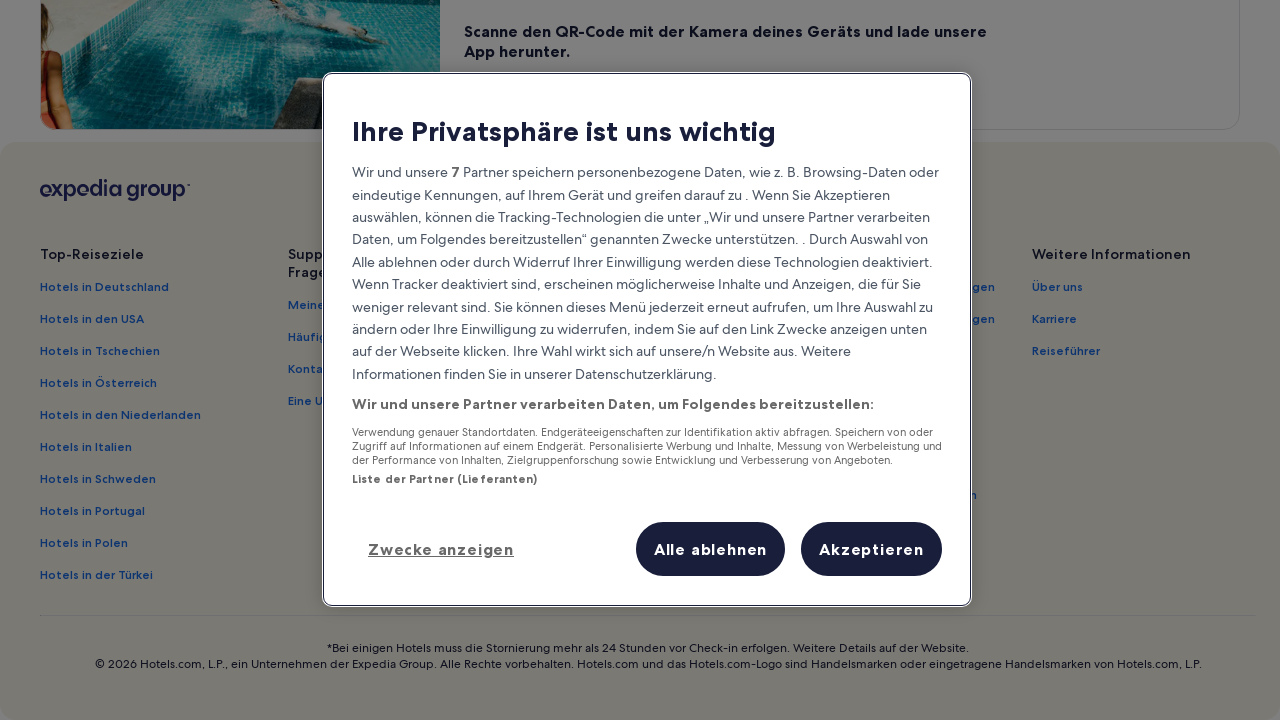

Waited 100ms for content to load after scrolling
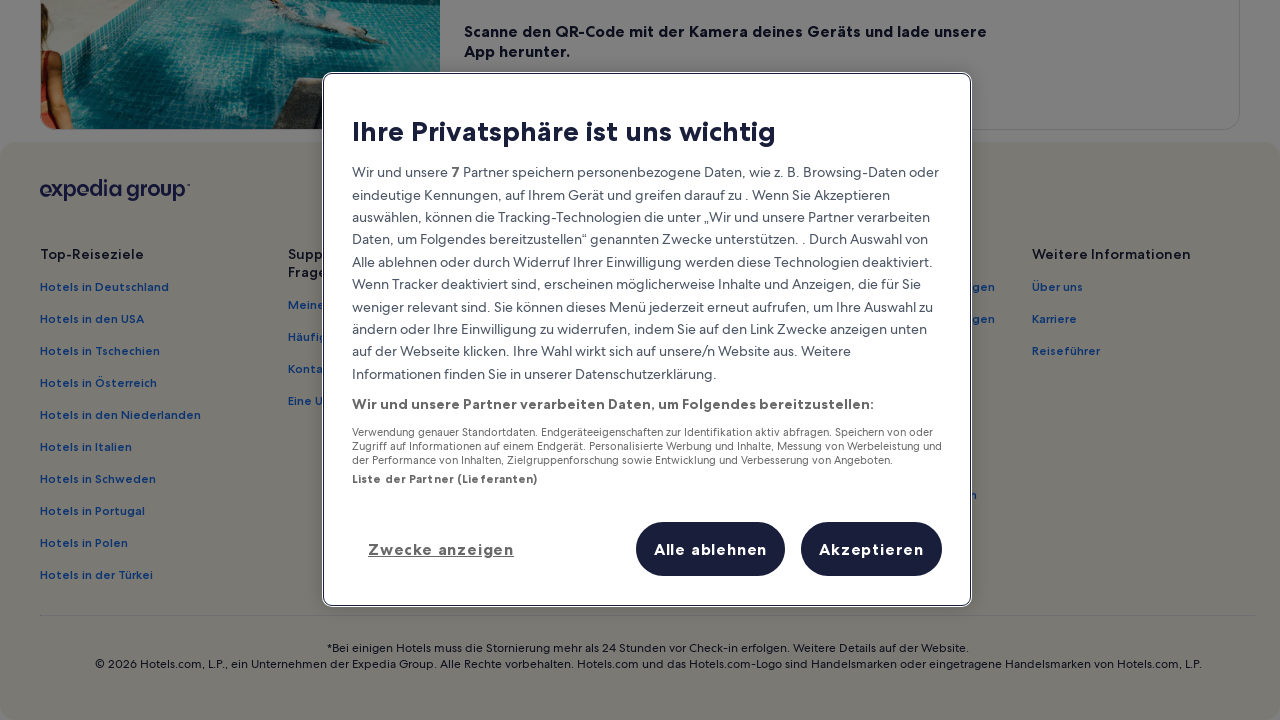

Scrolled down by 100 pixels (iteration 55)
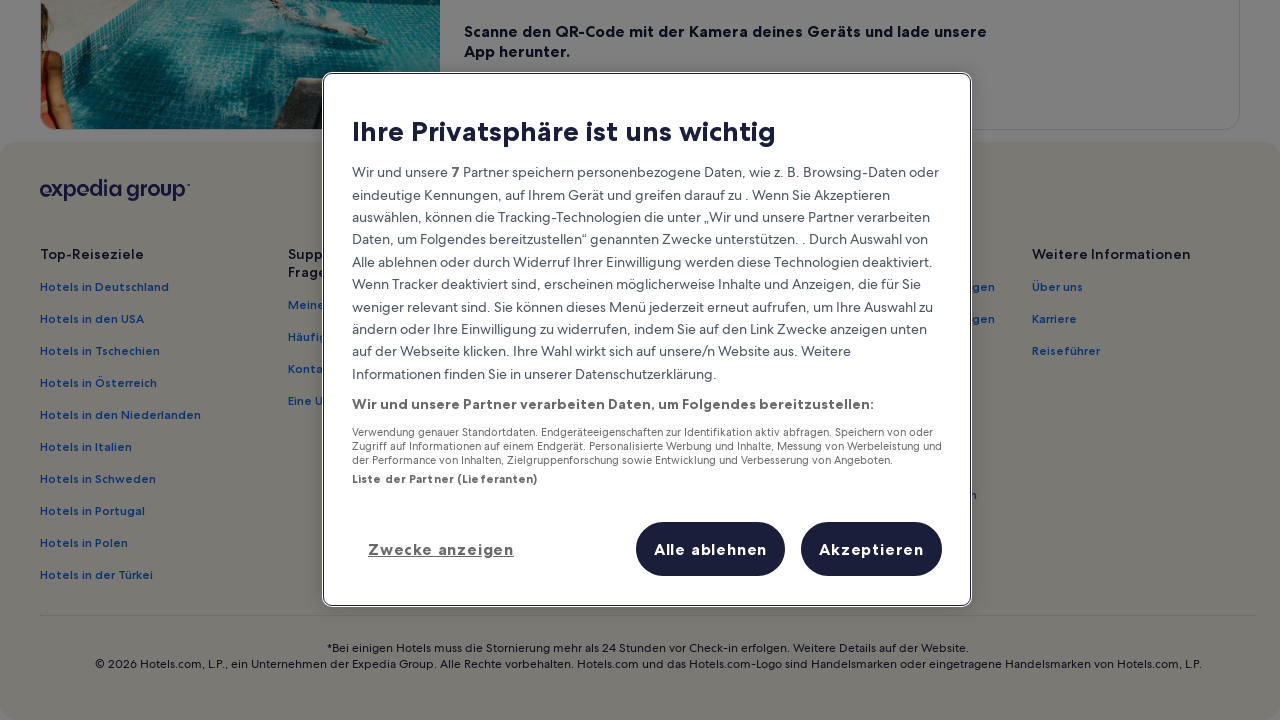

Waited 100ms for content to load after scrolling
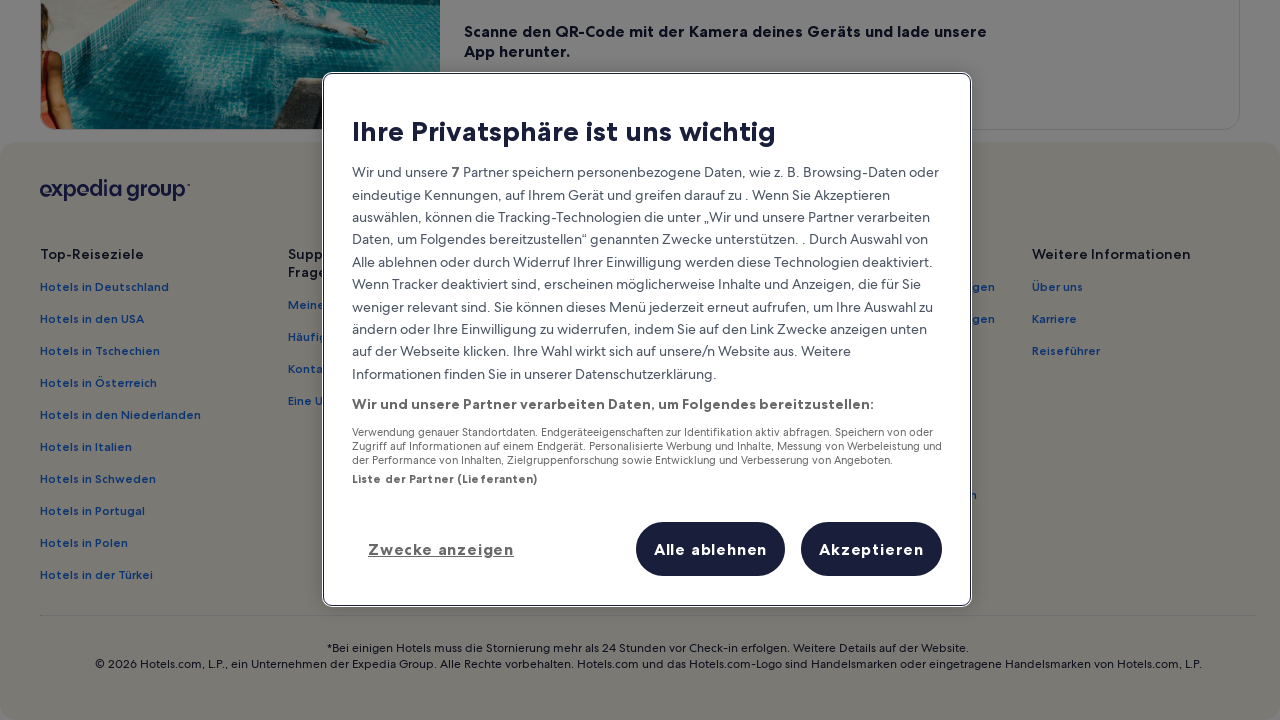

Scrolled down by 100 pixels (iteration 56)
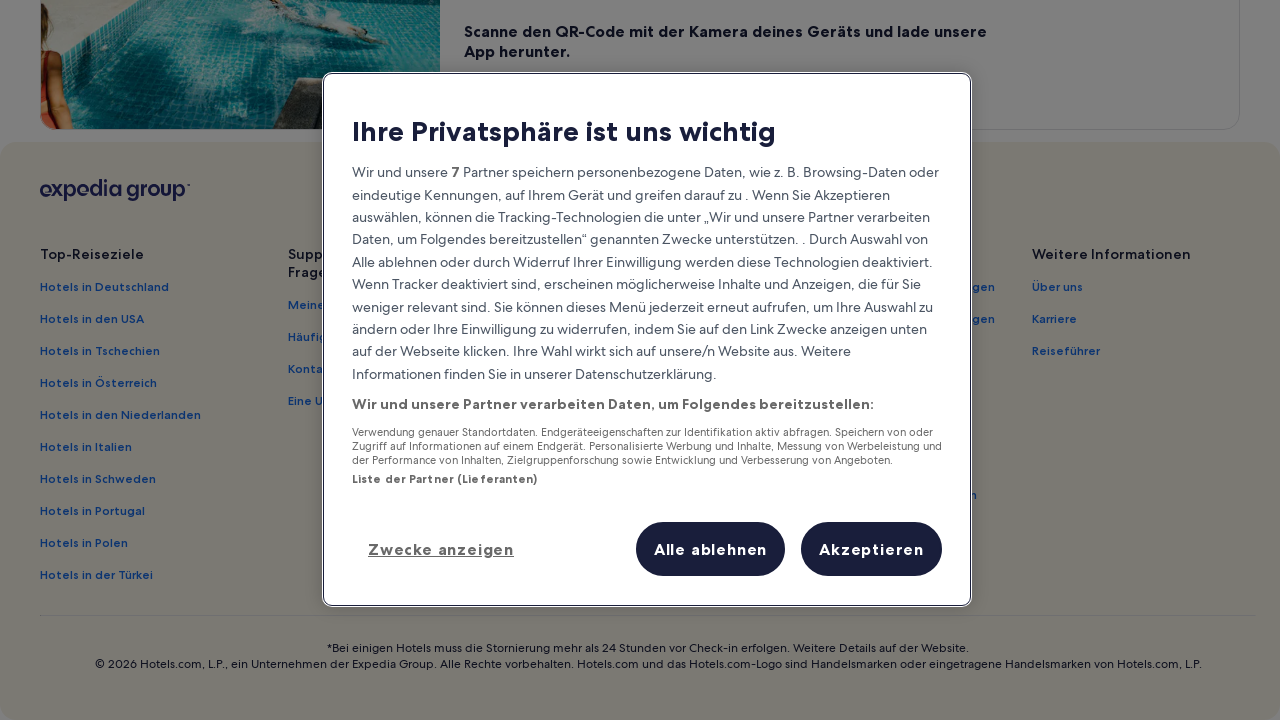

Waited 100ms for content to load after scrolling
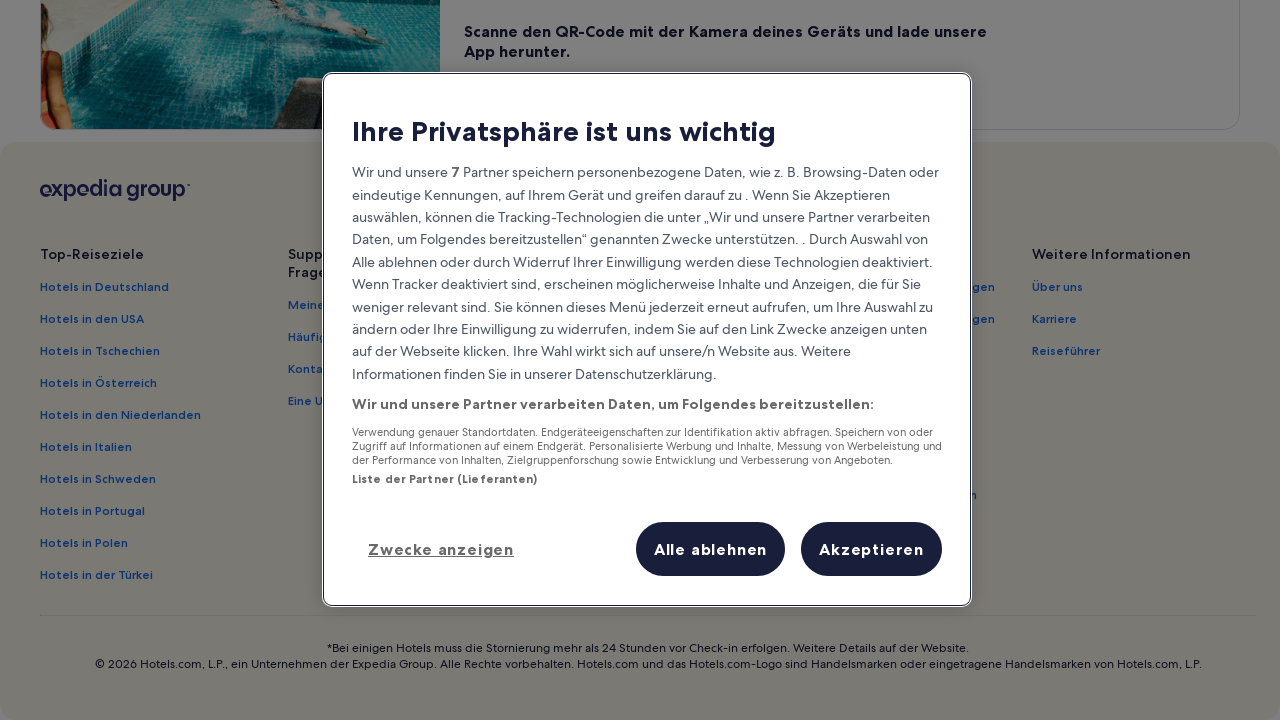

Scrolled down by 100 pixels (iteration 57)
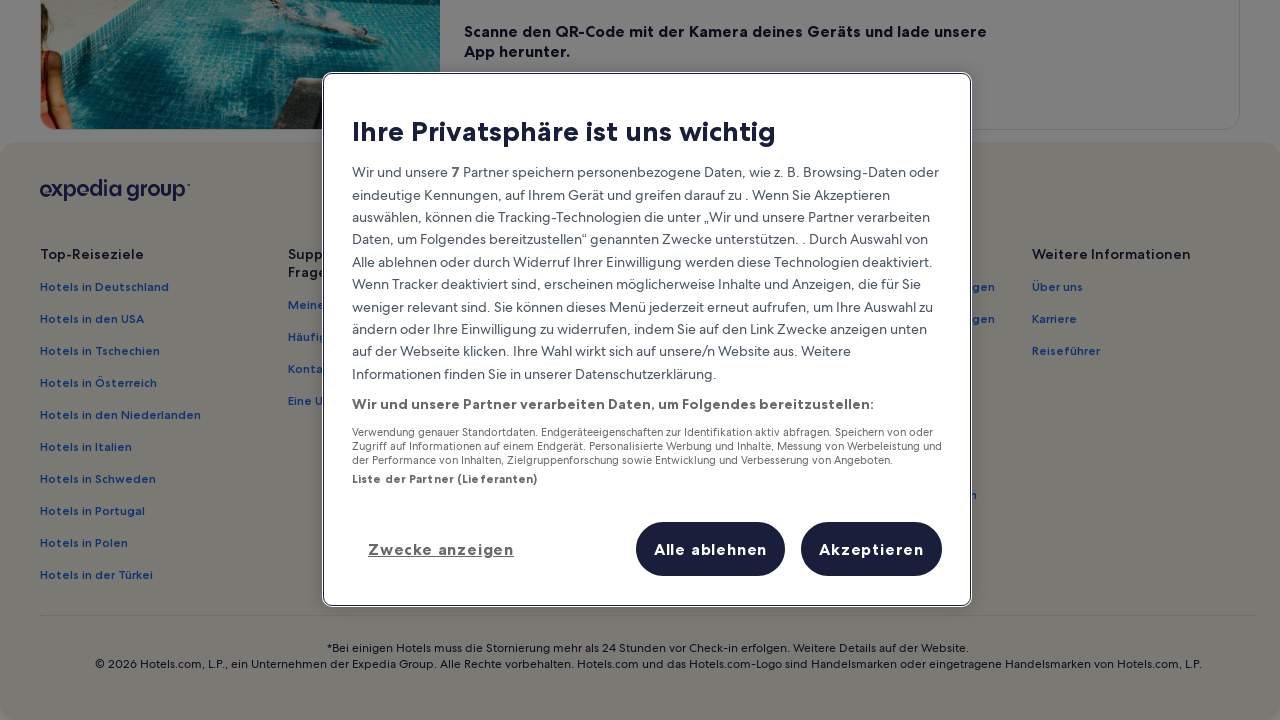

Waited 100ms for content to load after scrolling
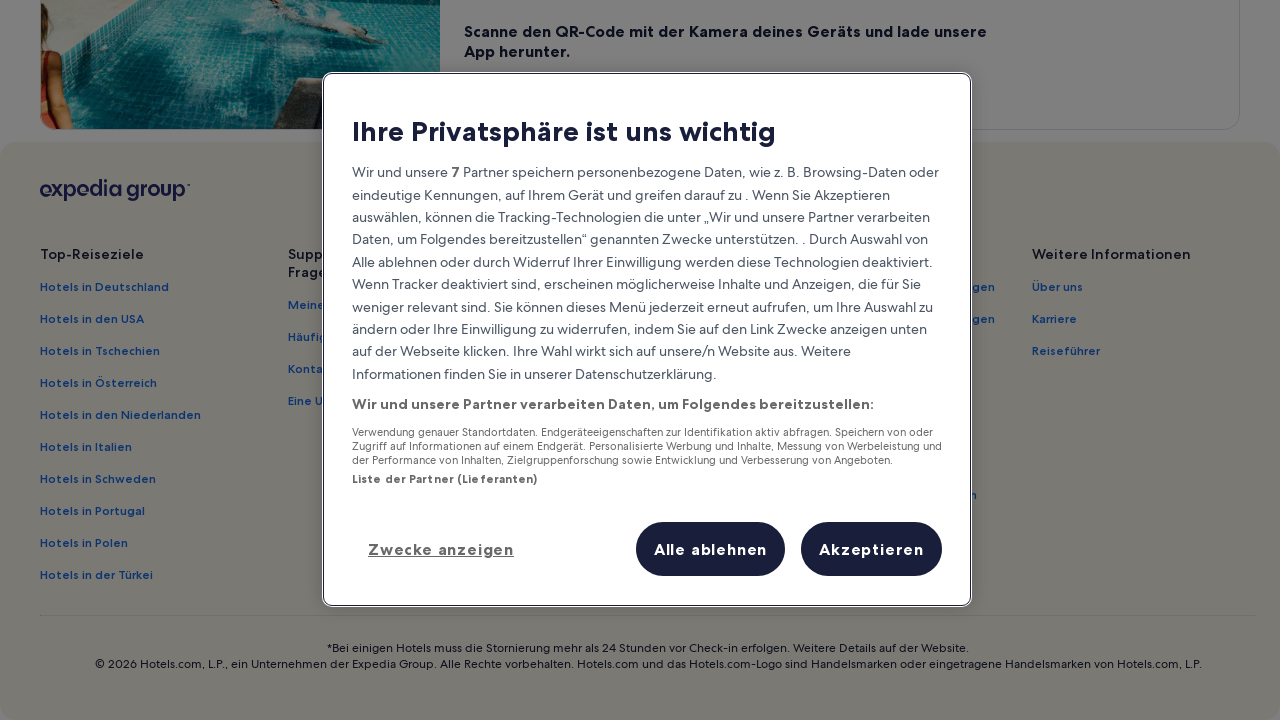

Scrolled down by 100 pixels (iteration 58)
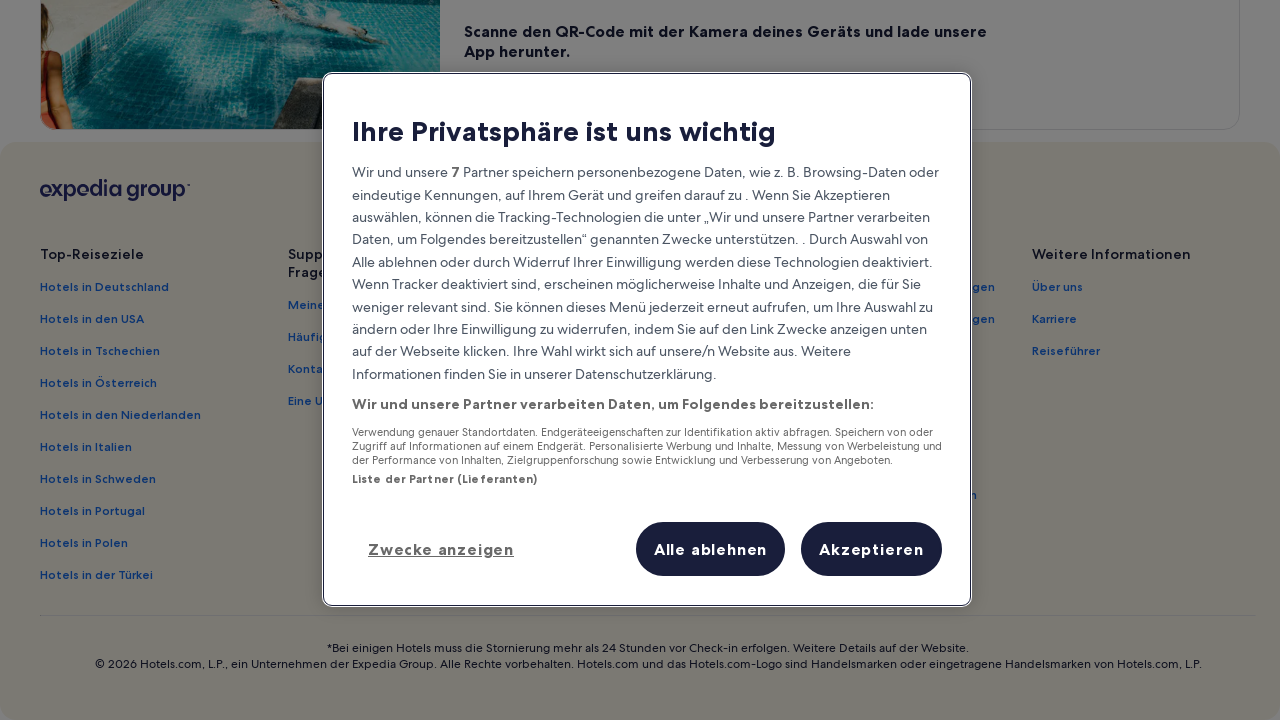

Waited 100ms for content to load after scrolling
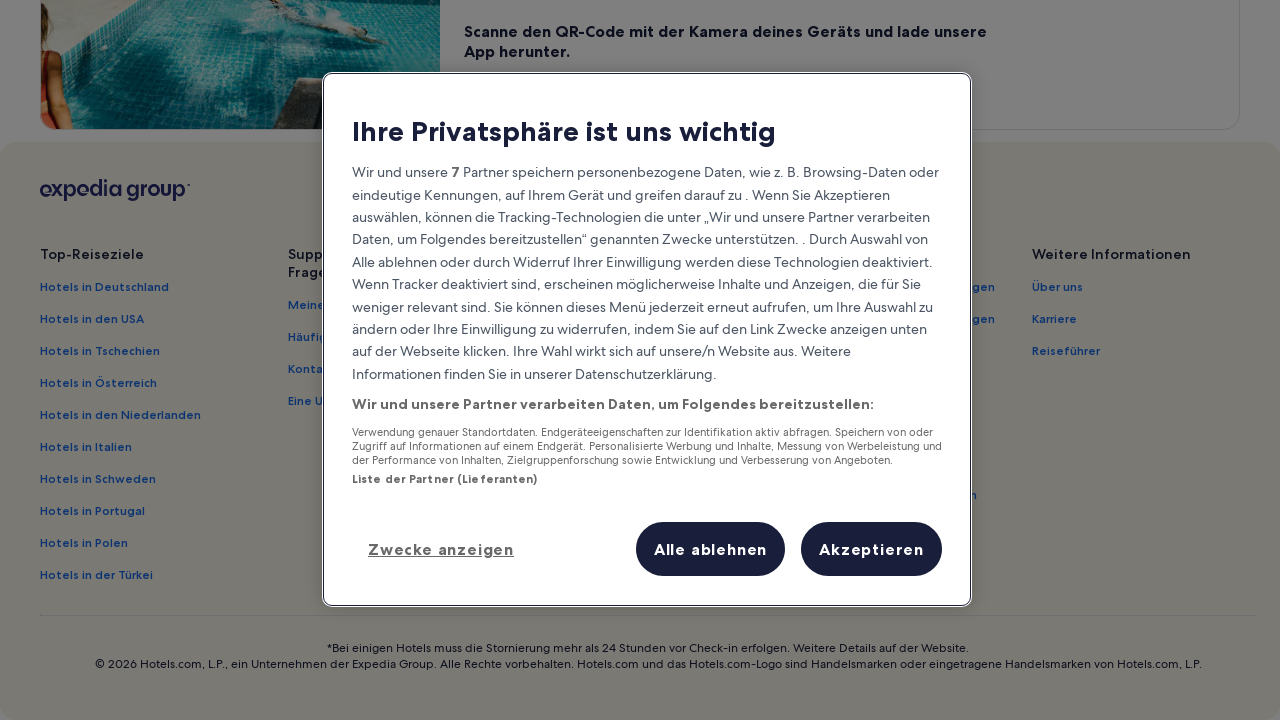

Scrolled down by 100 pixels (iteration 59)
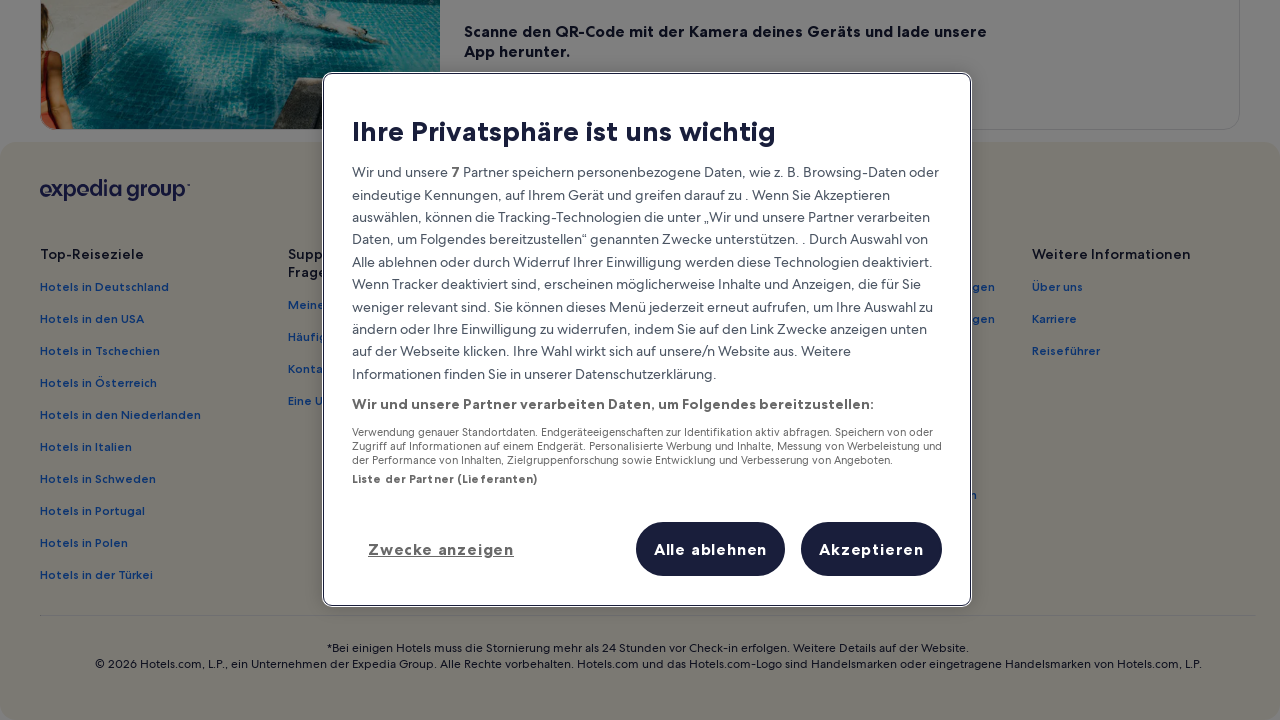

Waited 100ms for content to load after scrolling
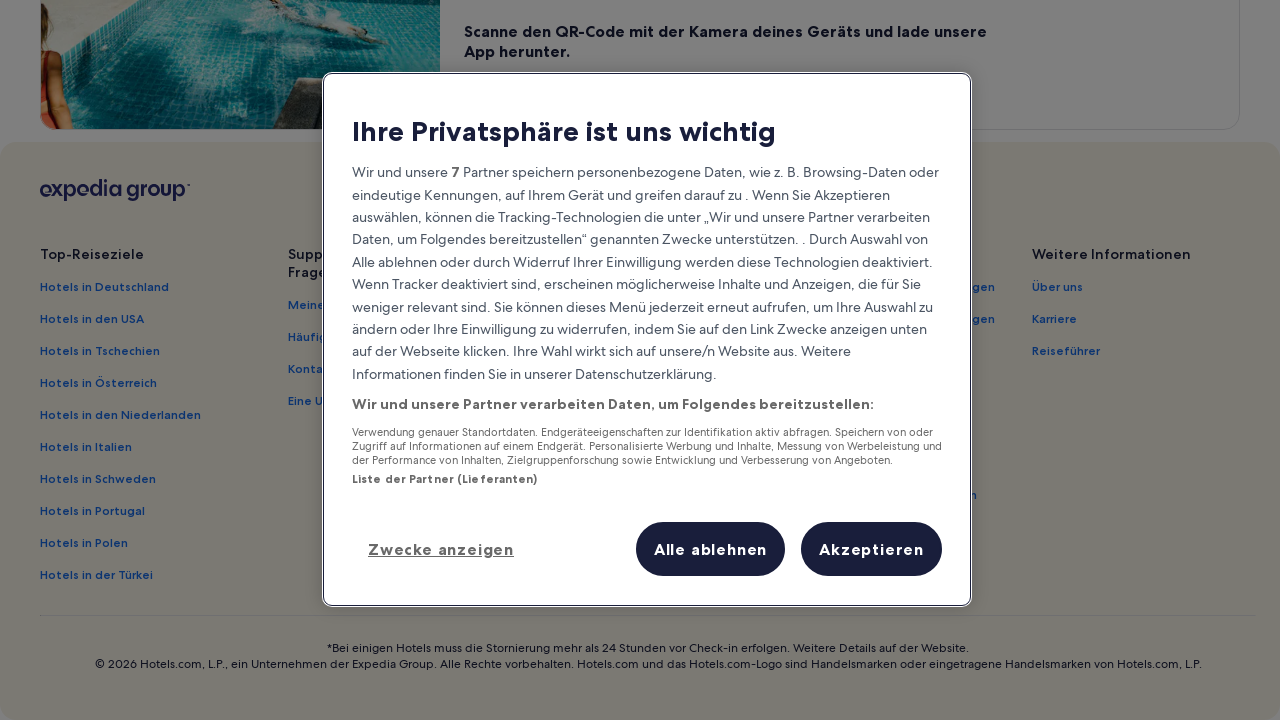

Scrolled down by 100 pixels (iteration 60)
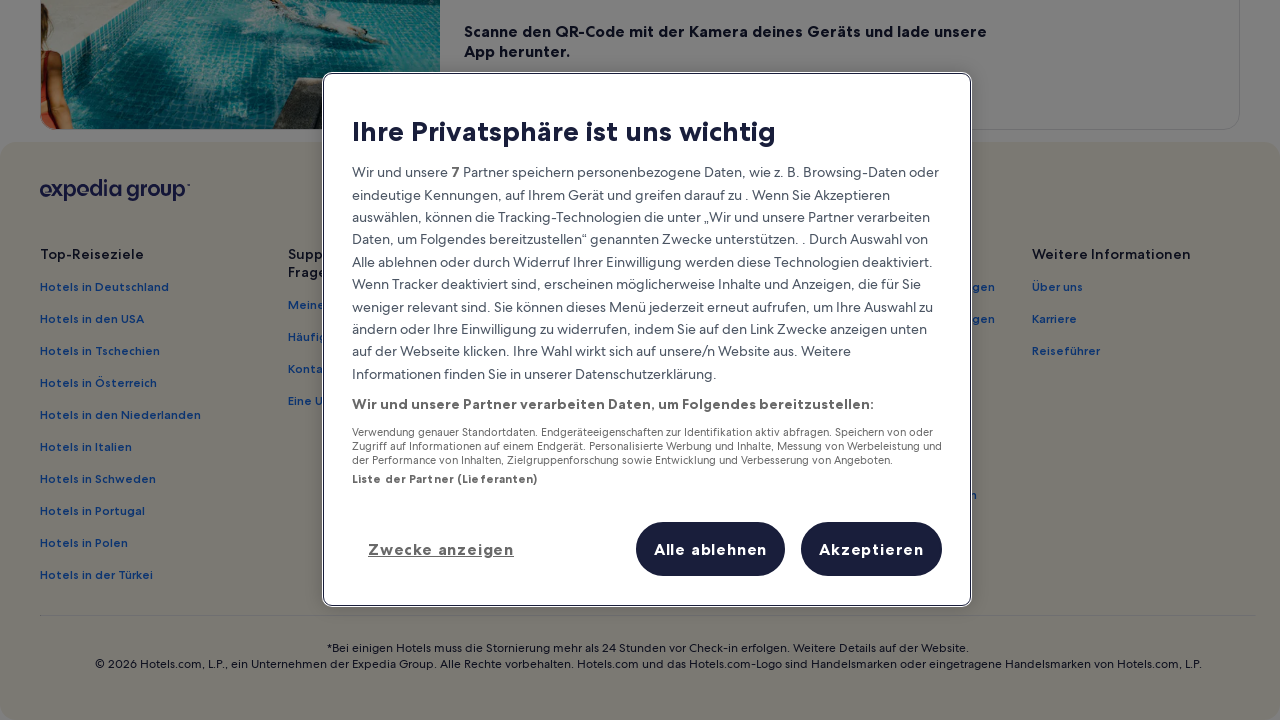

Waited 100ms for content to load after scrolling
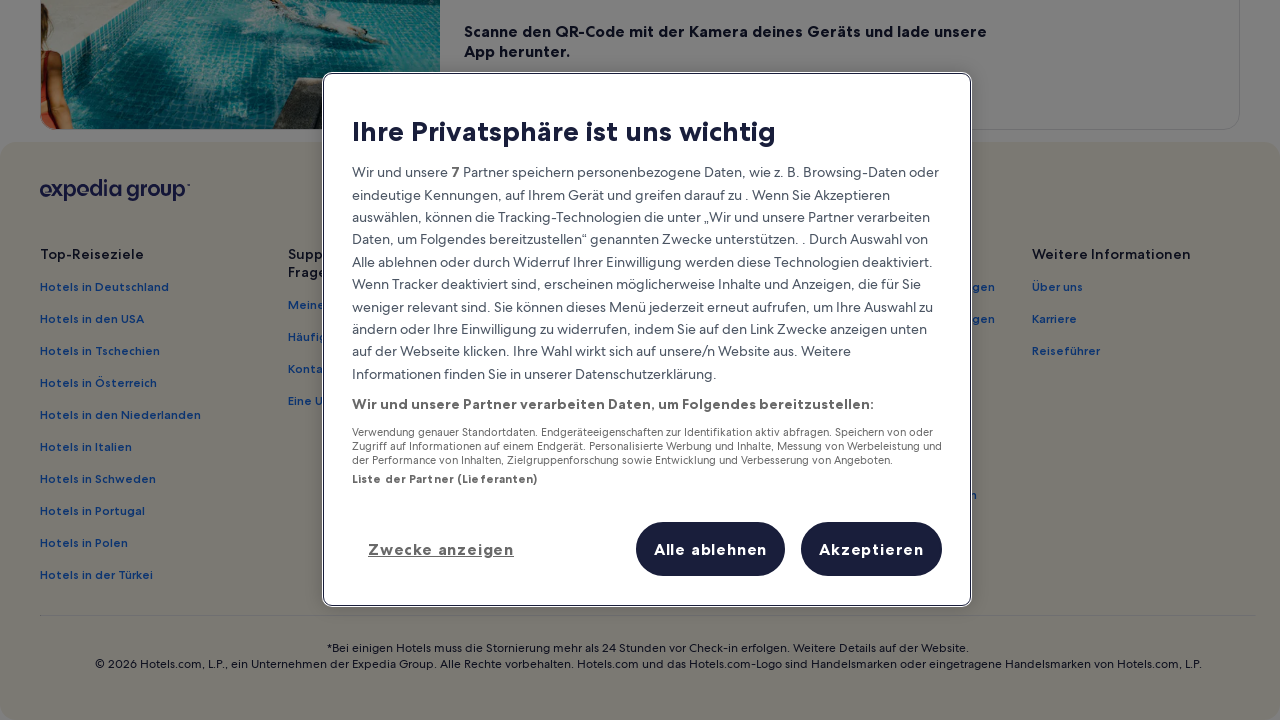

Scrolled down by 100 pixels (iteration 61)
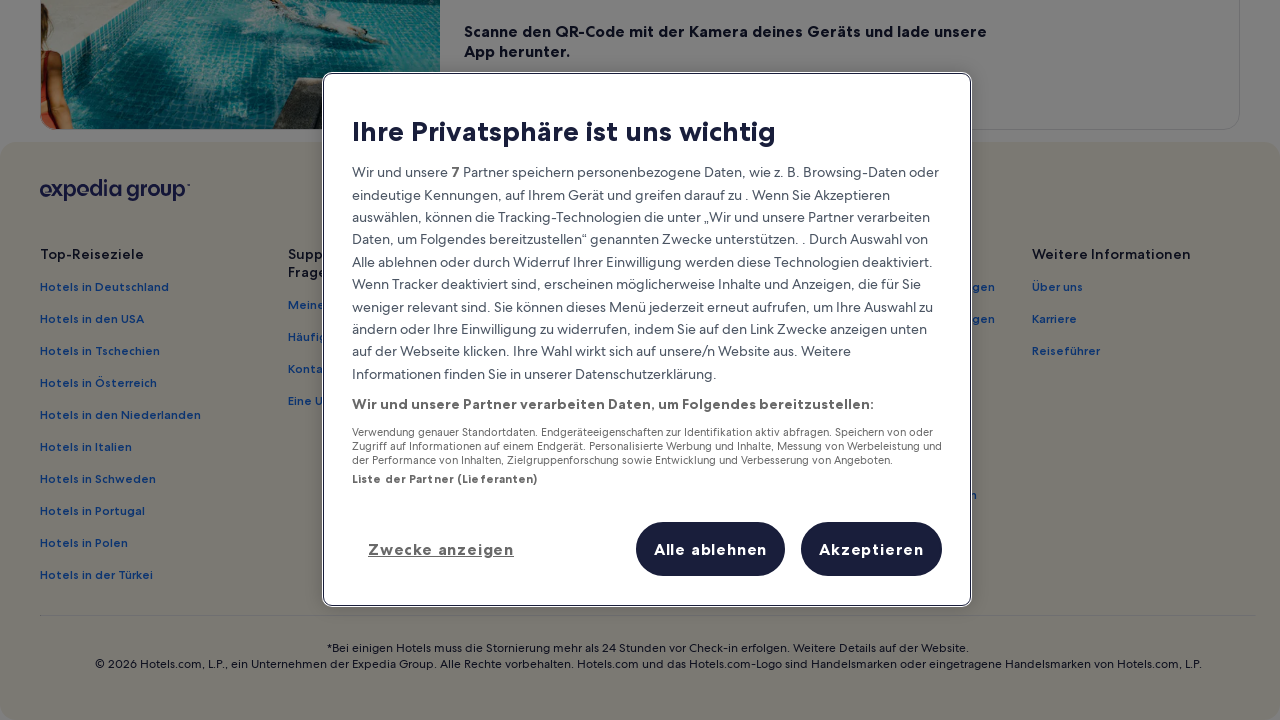

Waited 100ms for content to load after scrolling
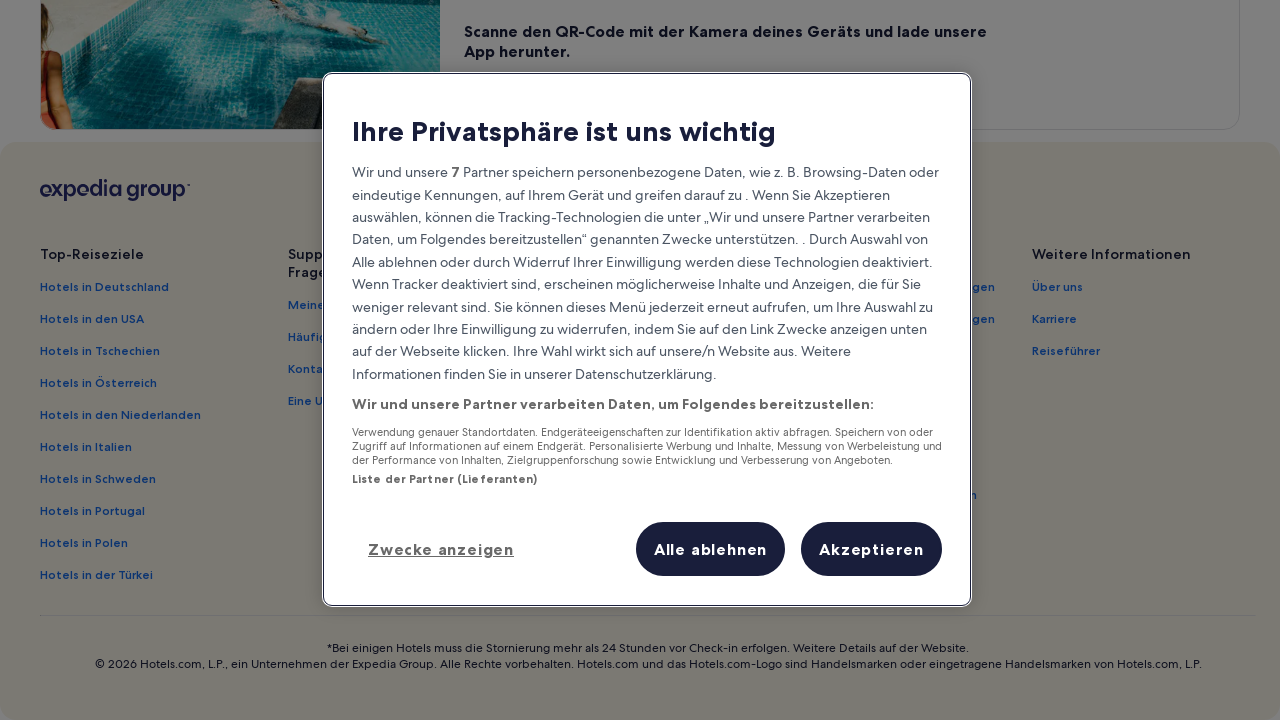

Scrolled down by 100 pixels (iteration 62)
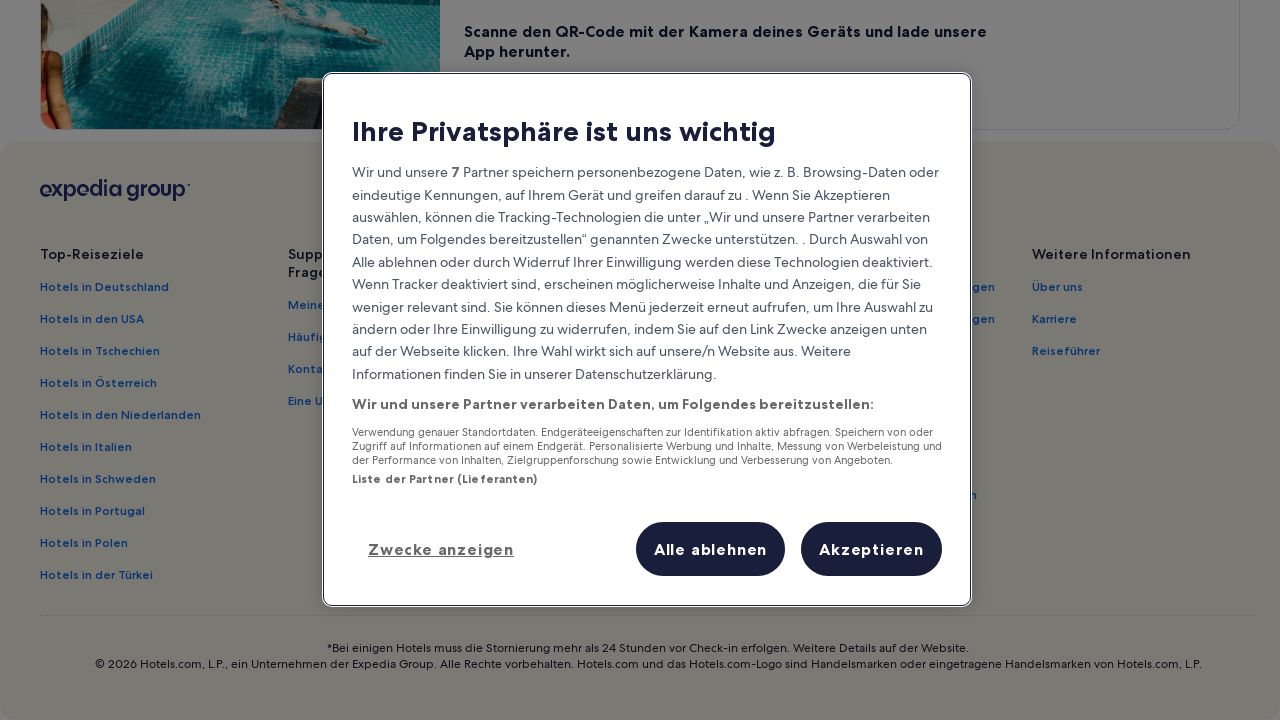

Waited 100ms for content to load after scrolling
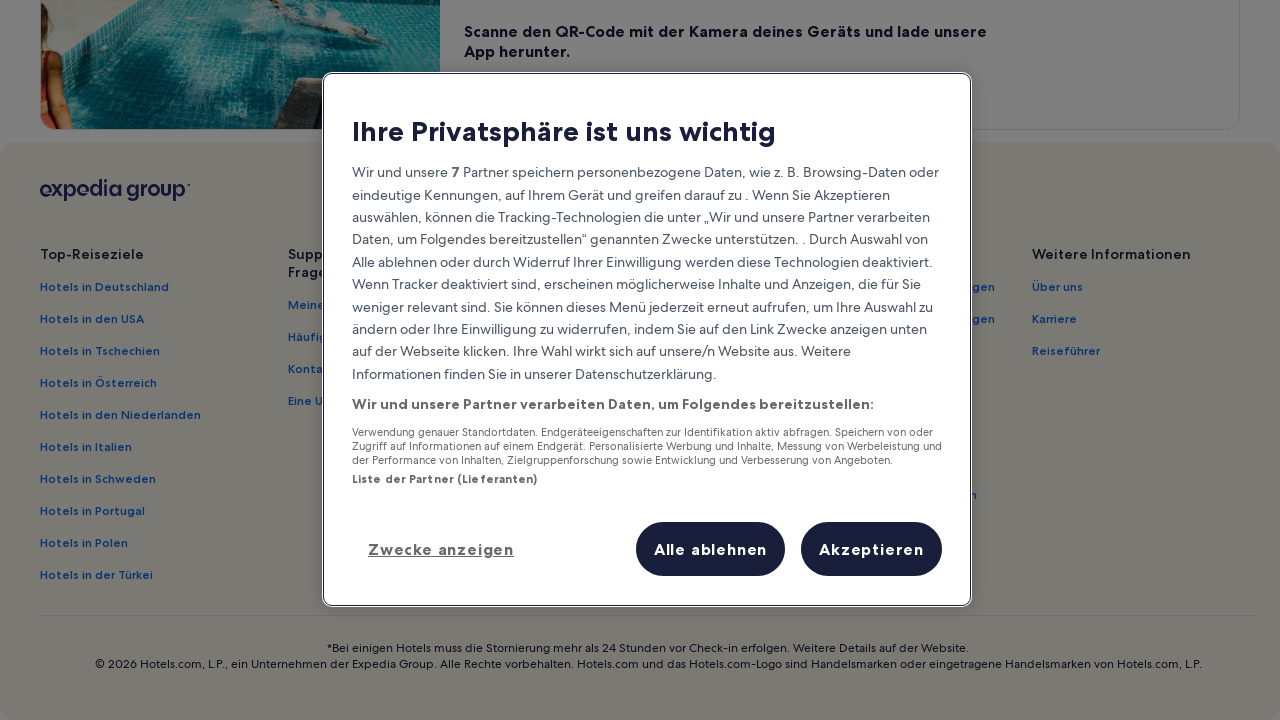

Scrolled down by 100 pixels (iteration 63)
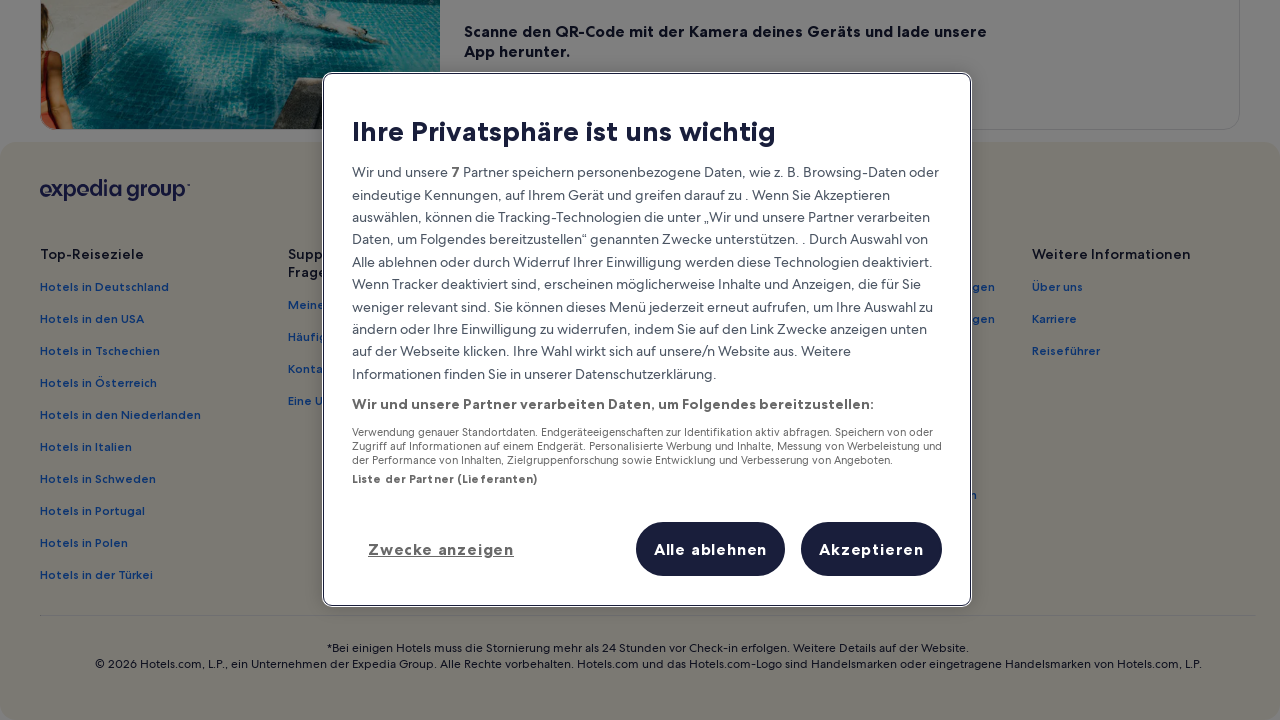

Waited 100ms for content to load after scrolling
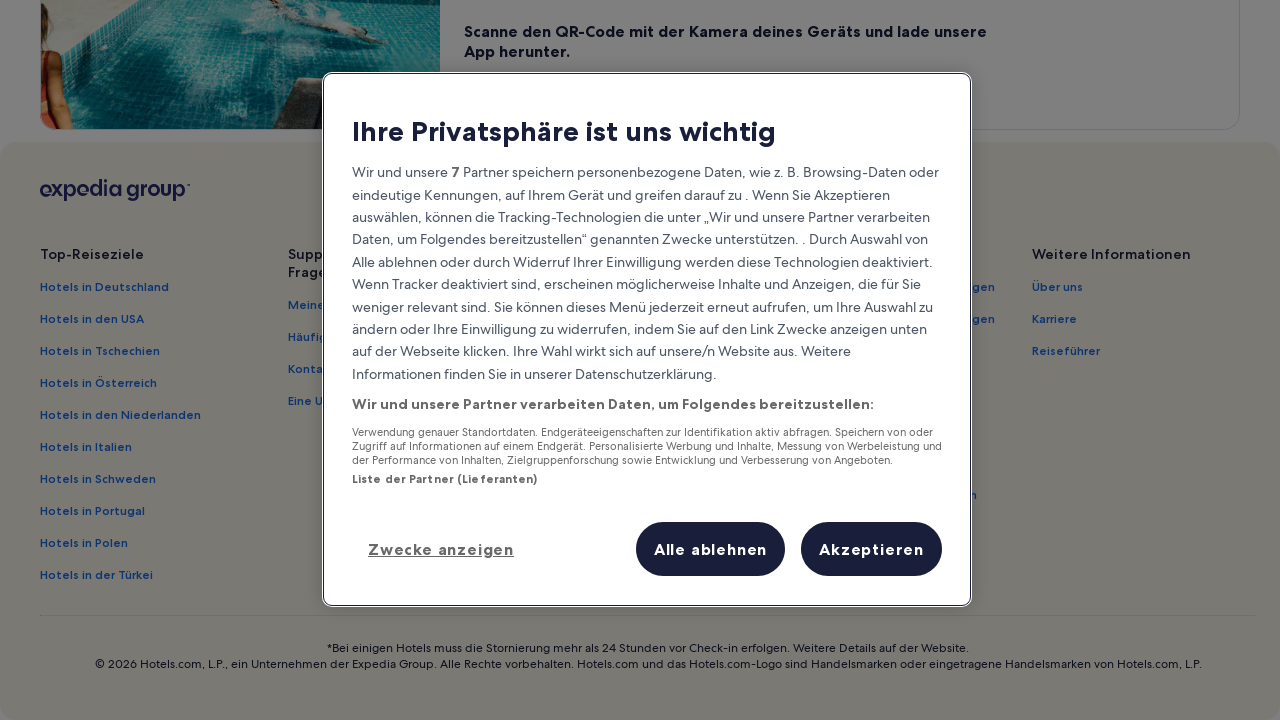

Scrolled down by 100 pixels (iteration 64)
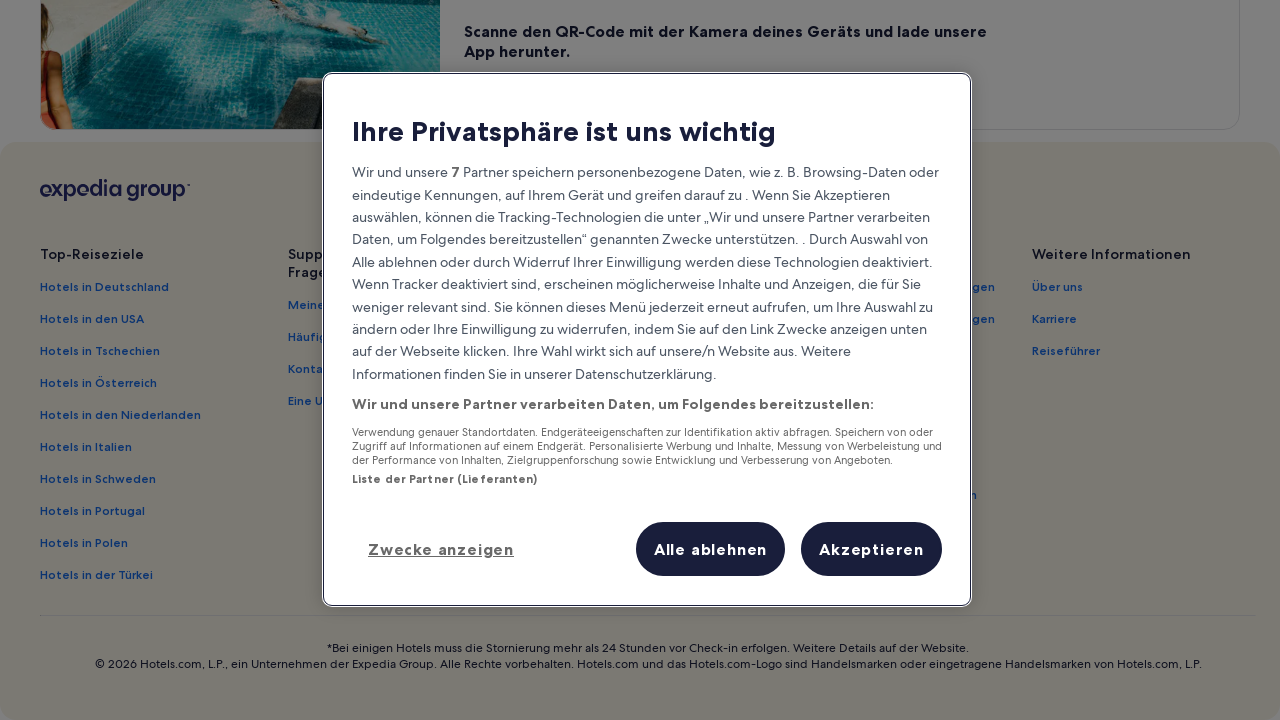

Waited 100ms for content to load after scrolling
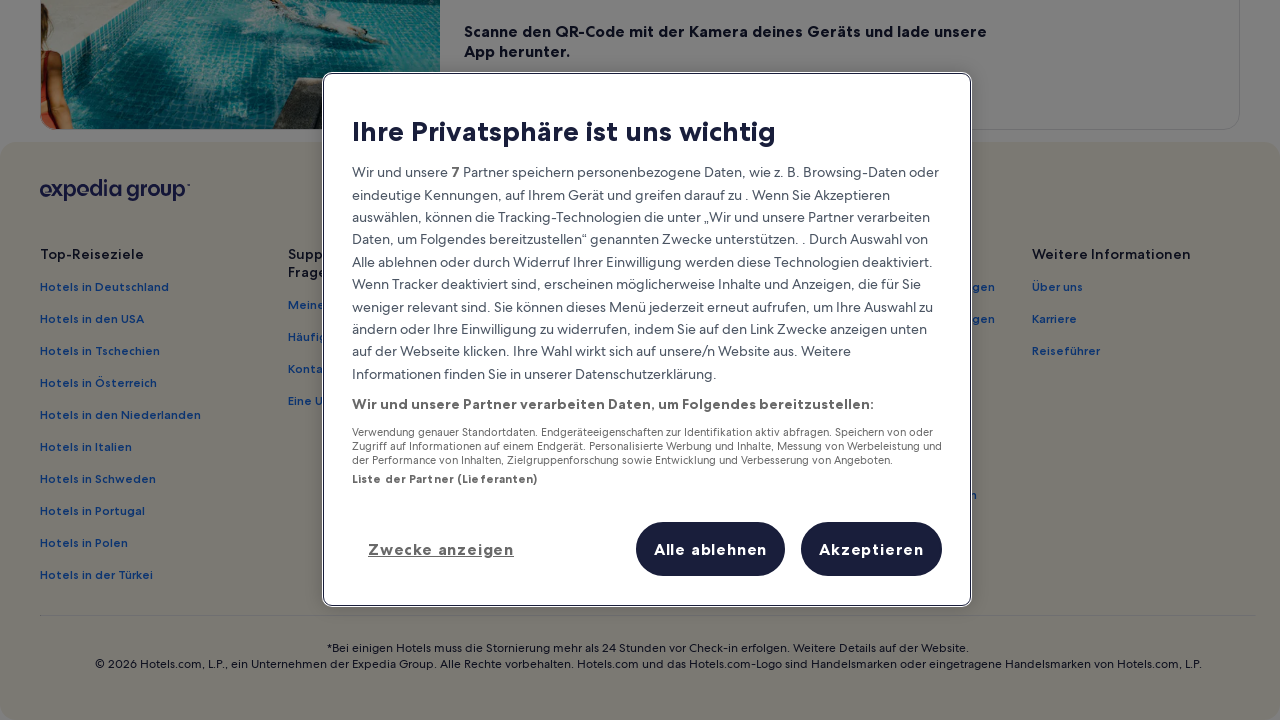

Scrolled down by 100 pixels (iteration 65)
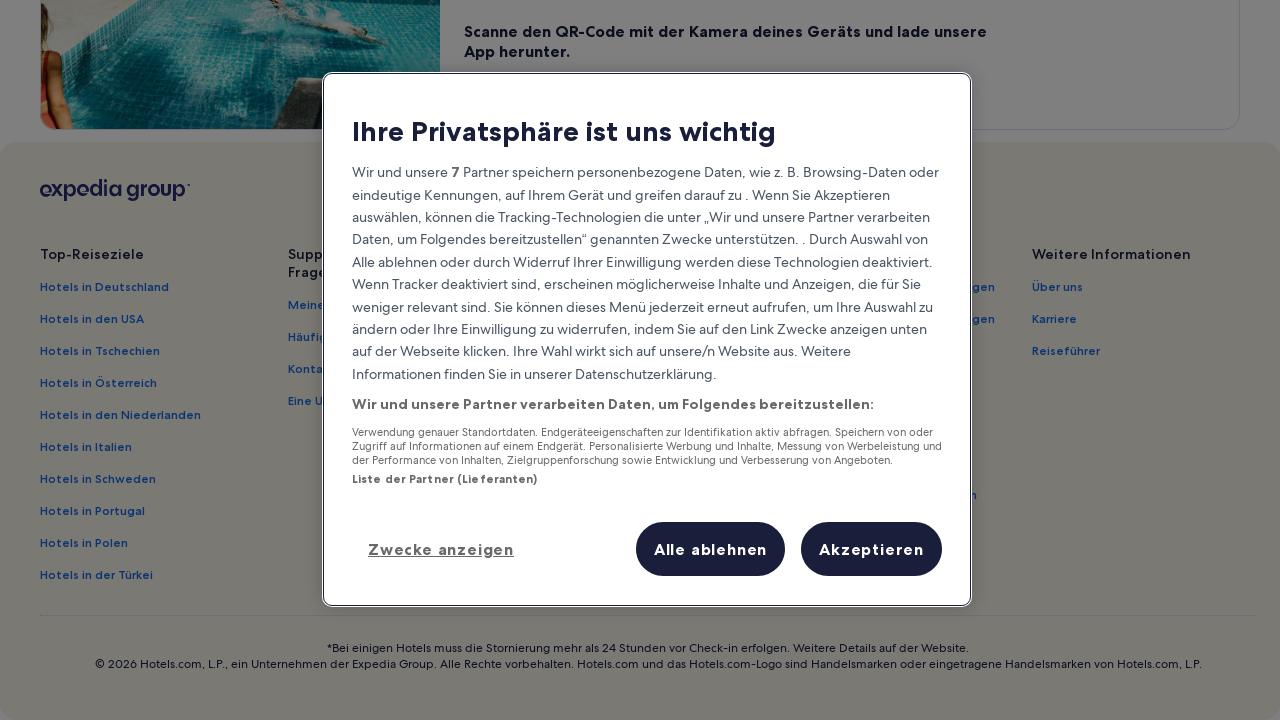

Waited 100ms for content to load after scrolling
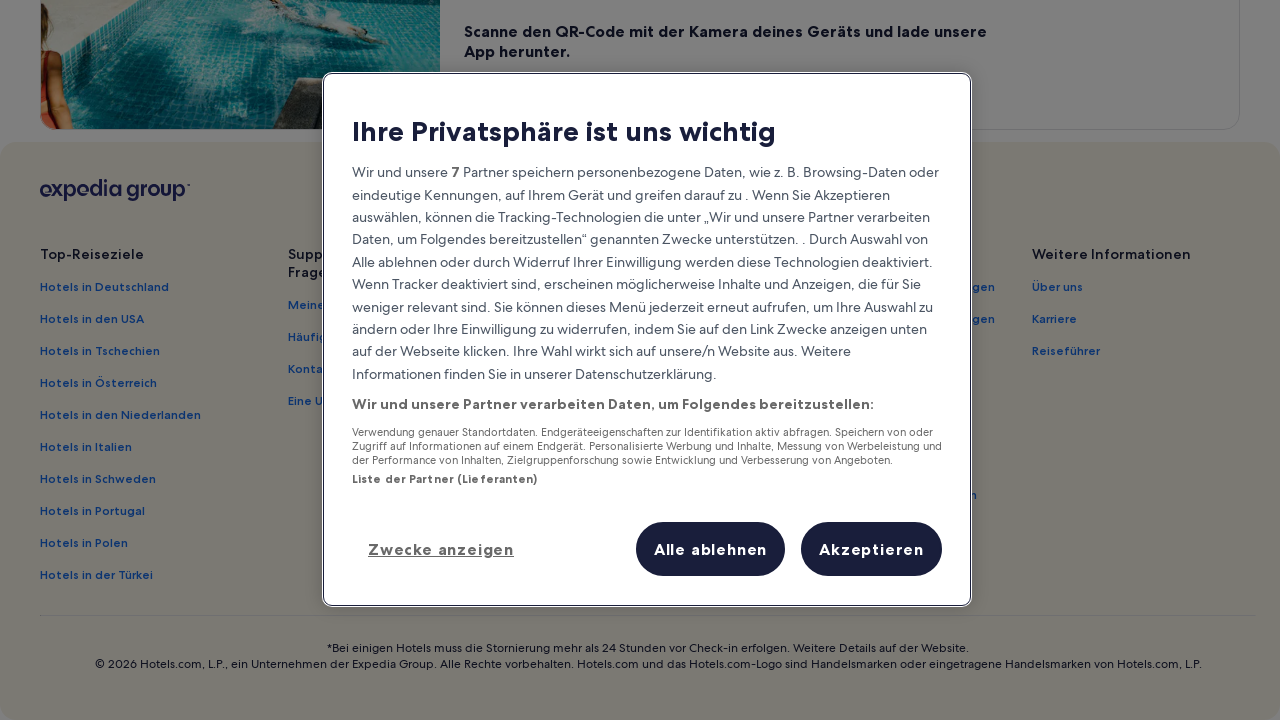

Scrolled down by 100 pixels (iteration 66)
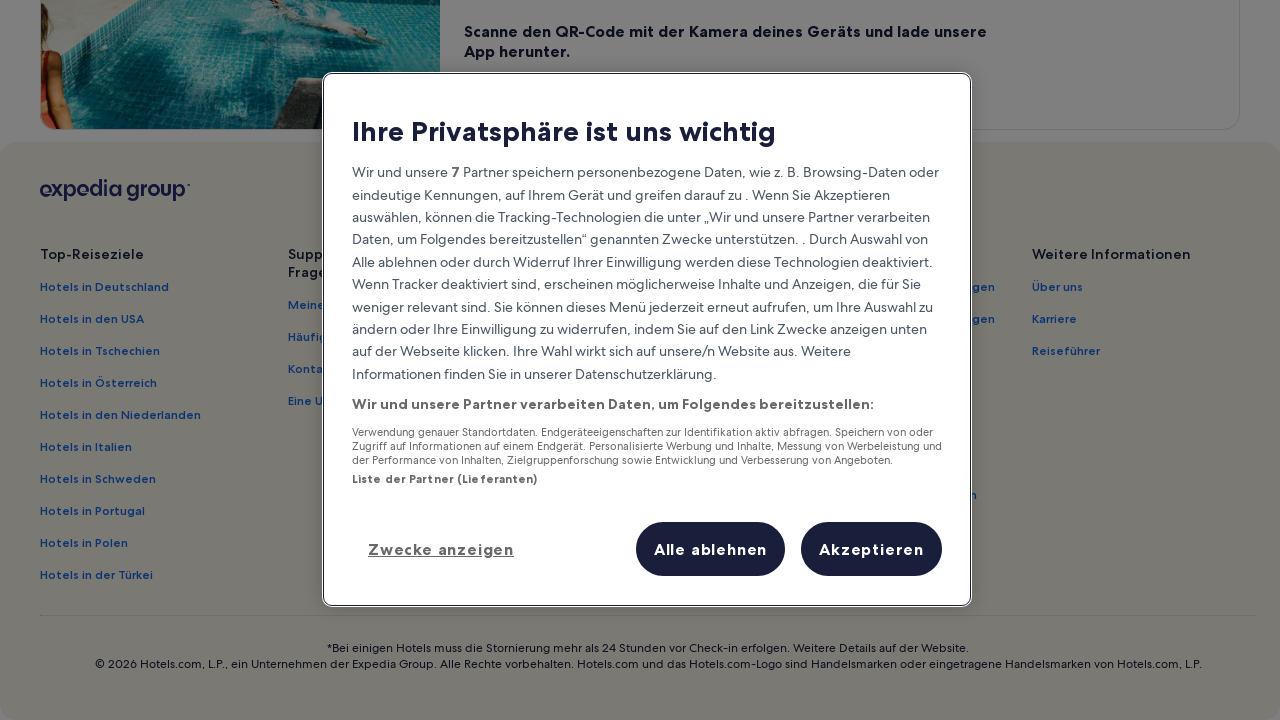

Waited 100ms for content to load after scrolling
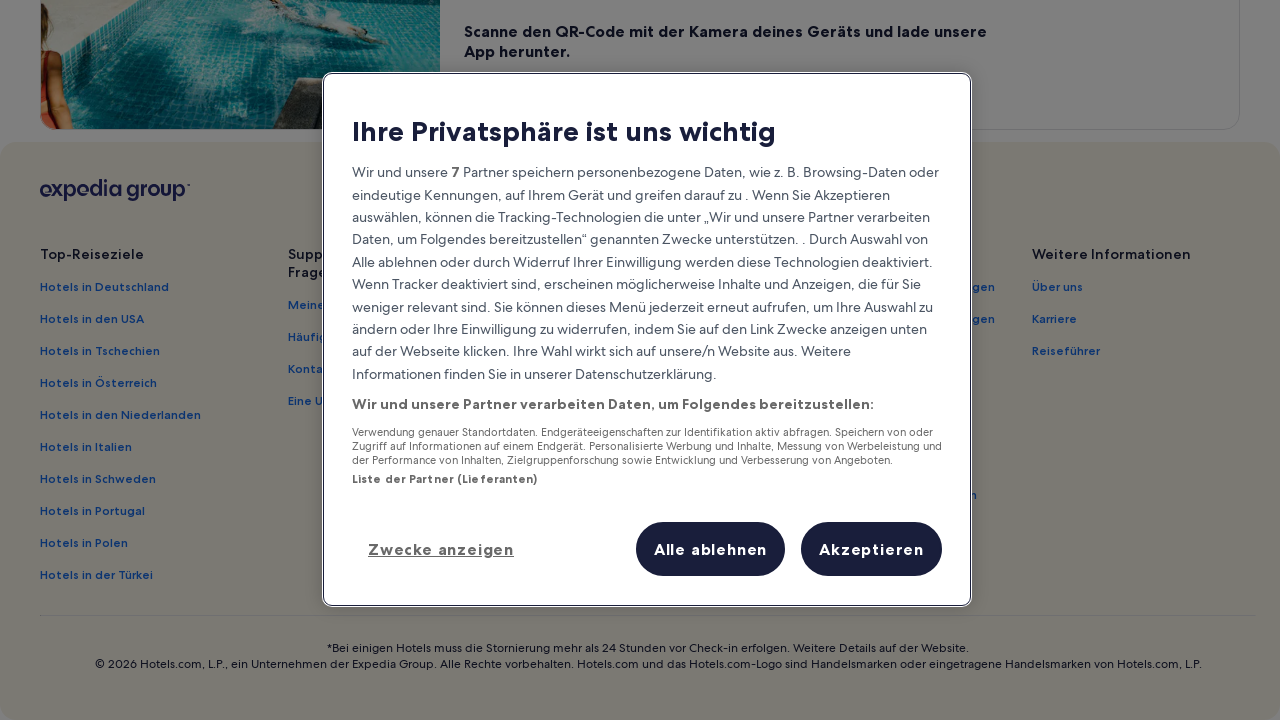

Scrolled down by 100 pixels (iteration 67)
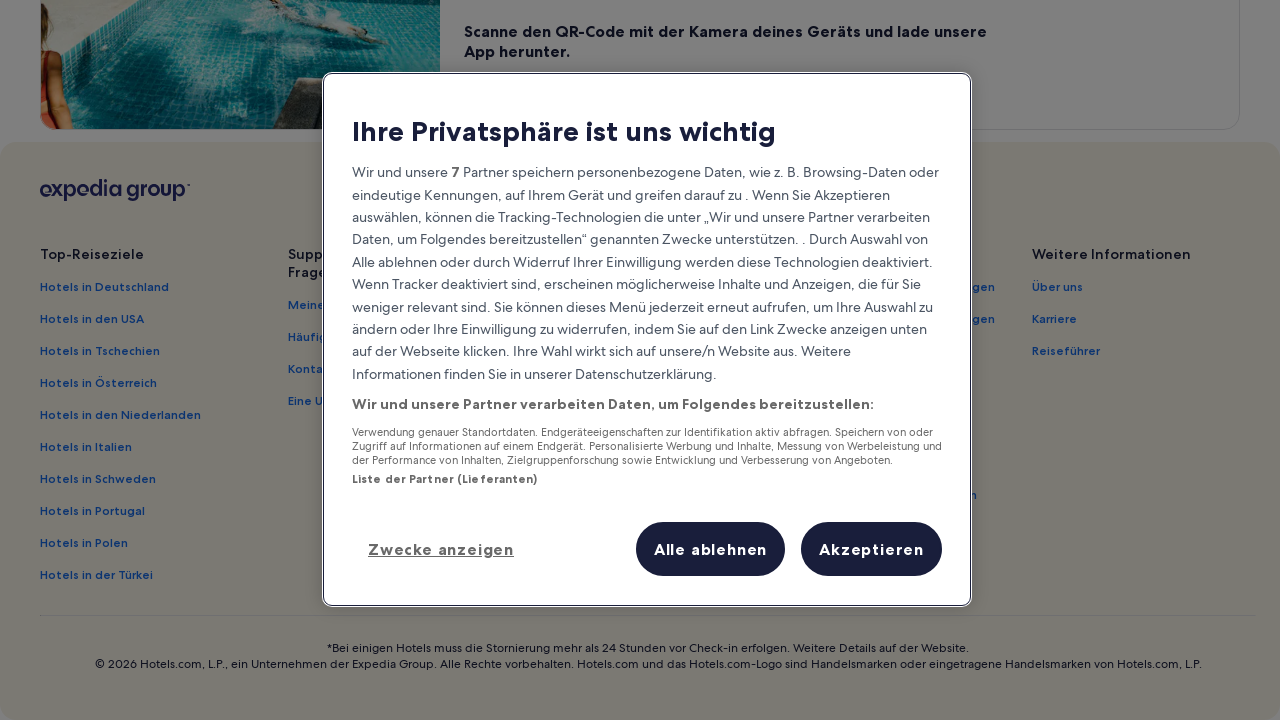

Waited 100ms for content to load after scrolling
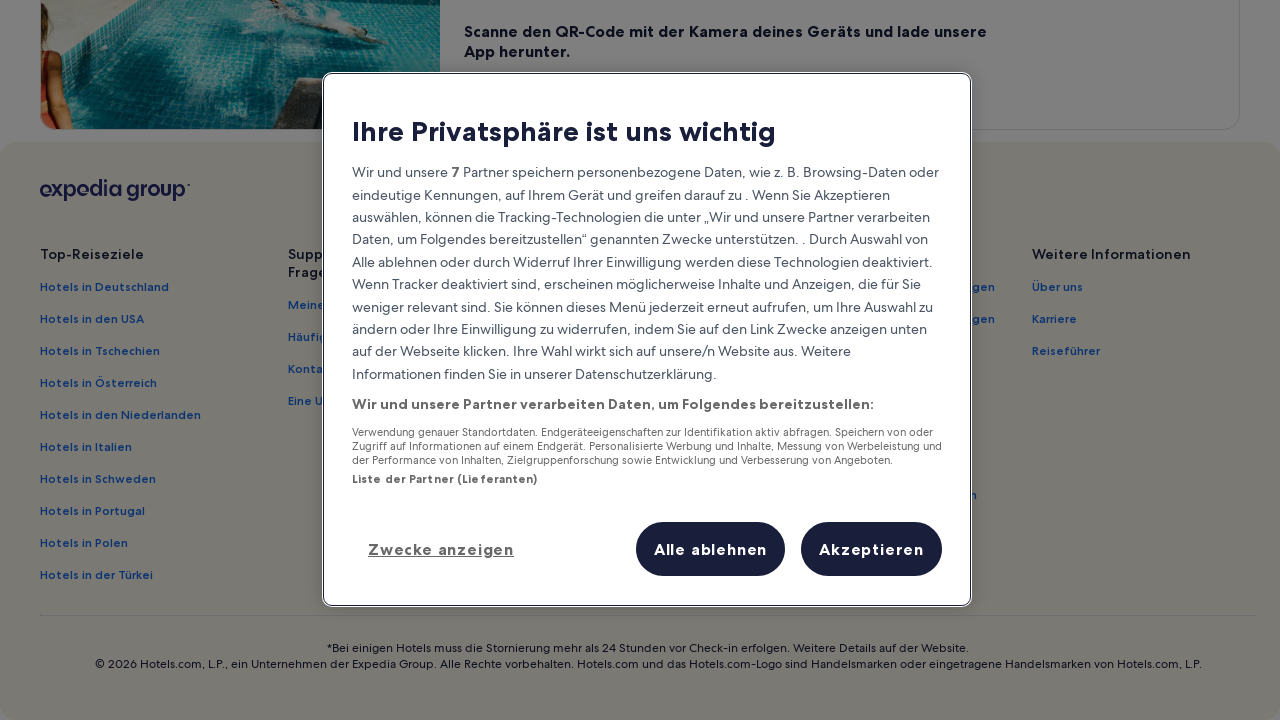

Scrolled down by 100 pixels (iteration 68)
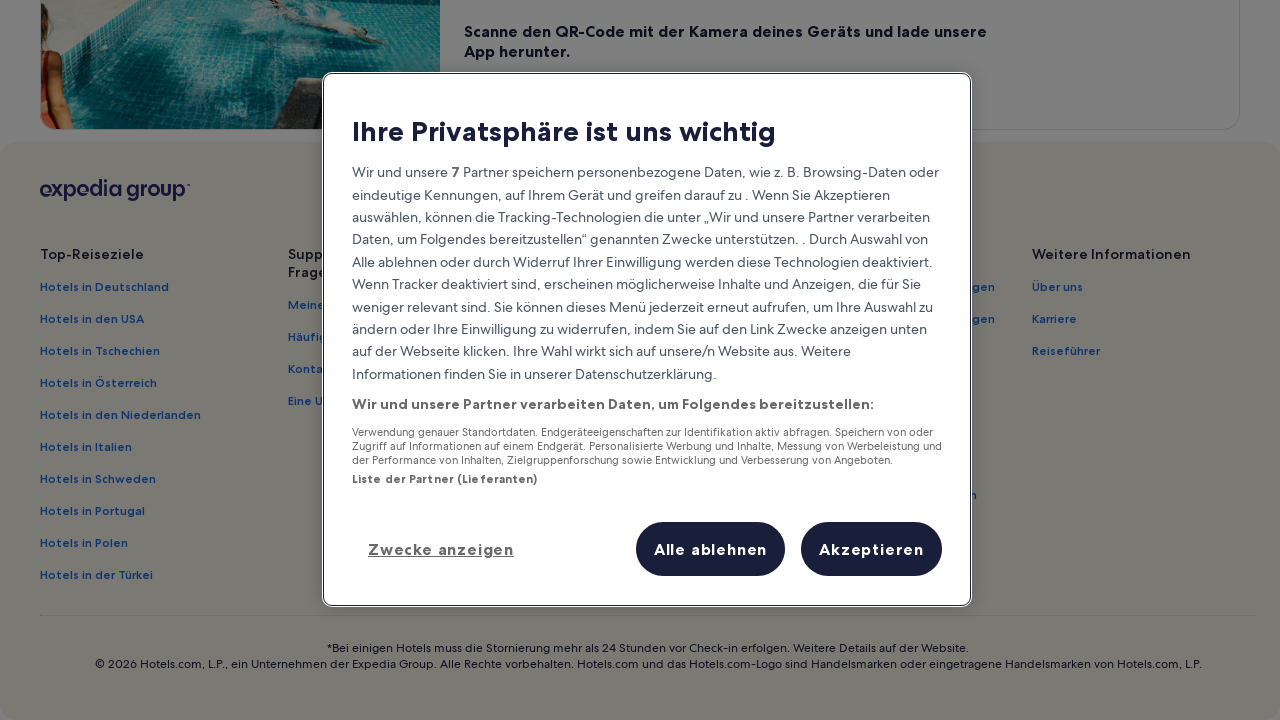

Waited 100ms for content to load after scrolling
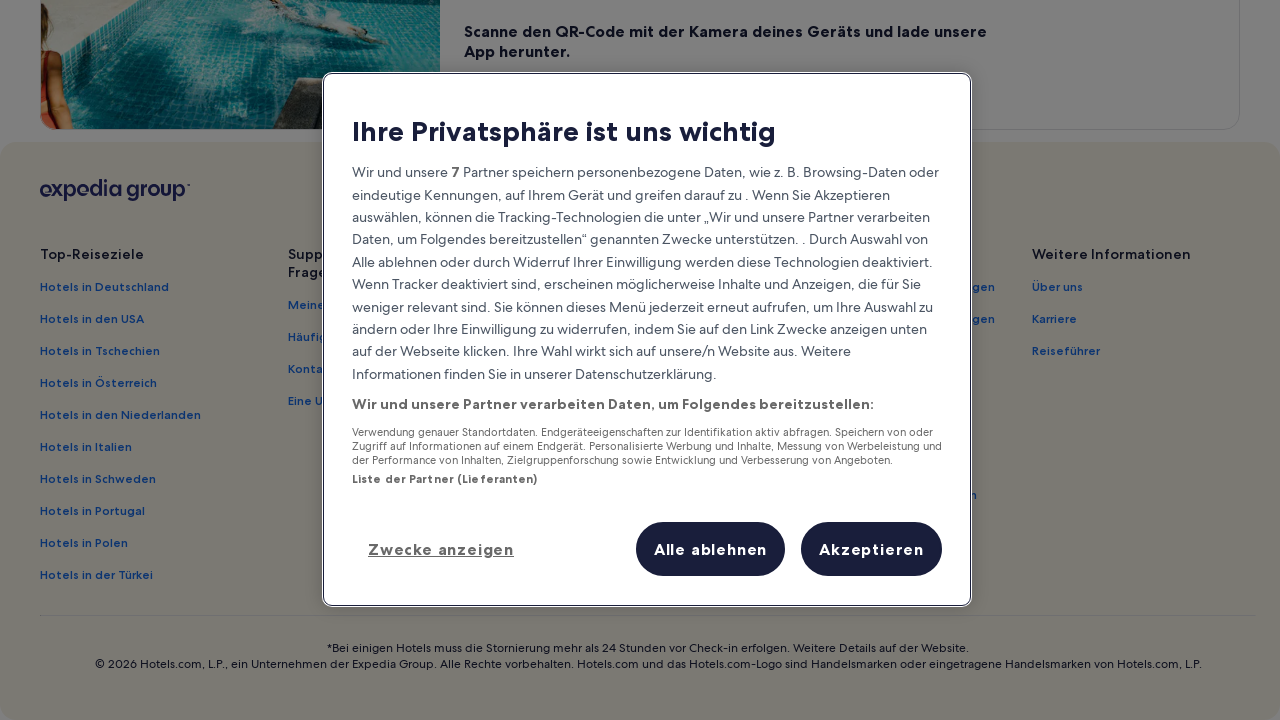

Scrolled down by 100 pixels (iteration 69)
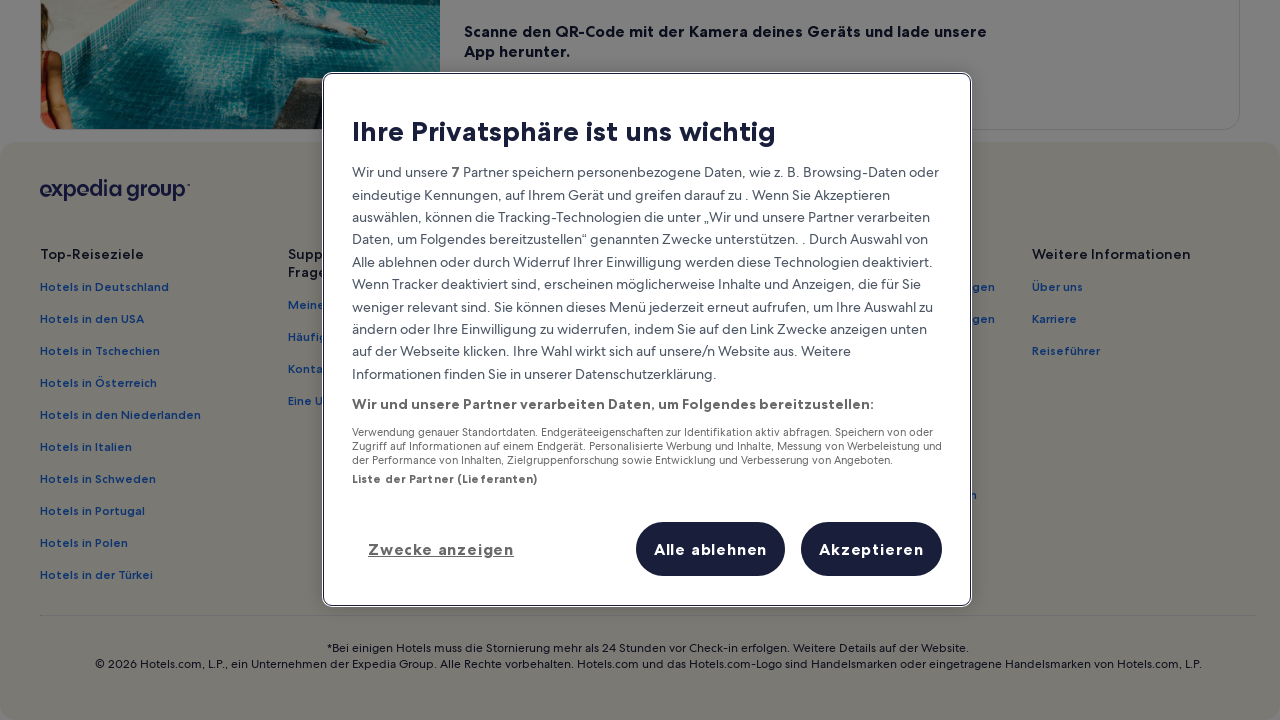

Waited 100ms for content to load after scrolling
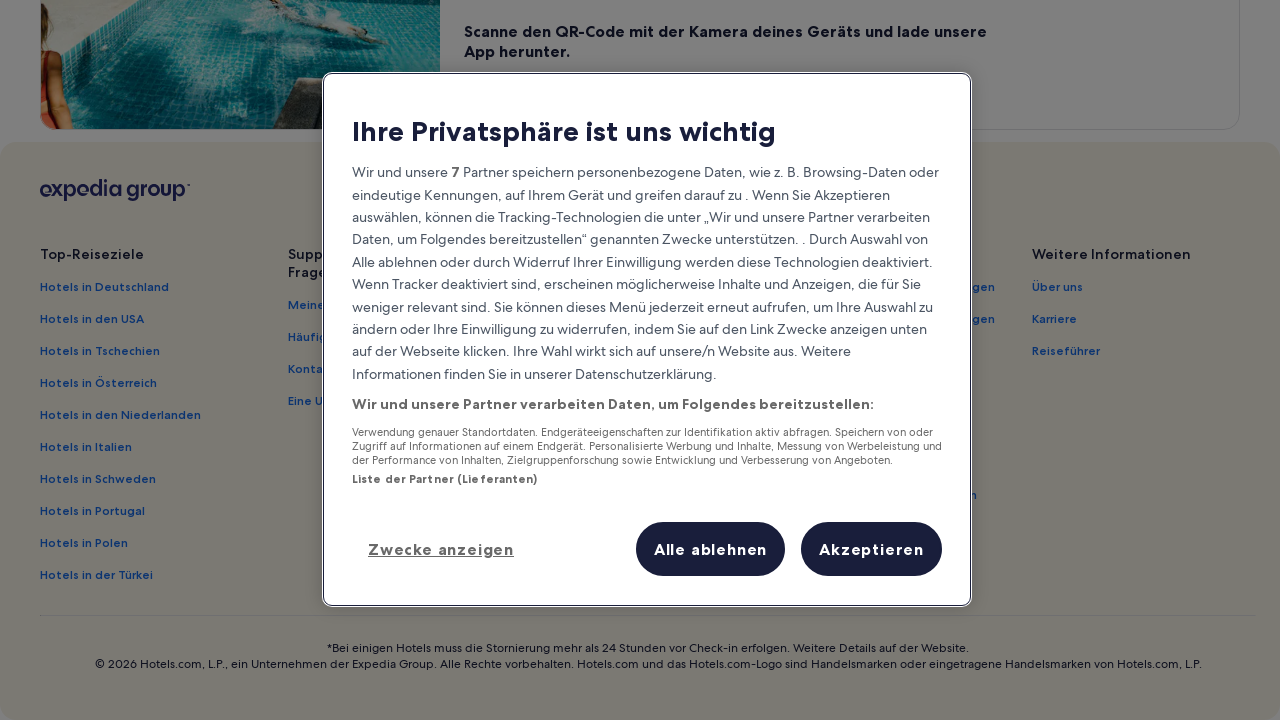

Scrolled down by 100 pixels (iteration 70)
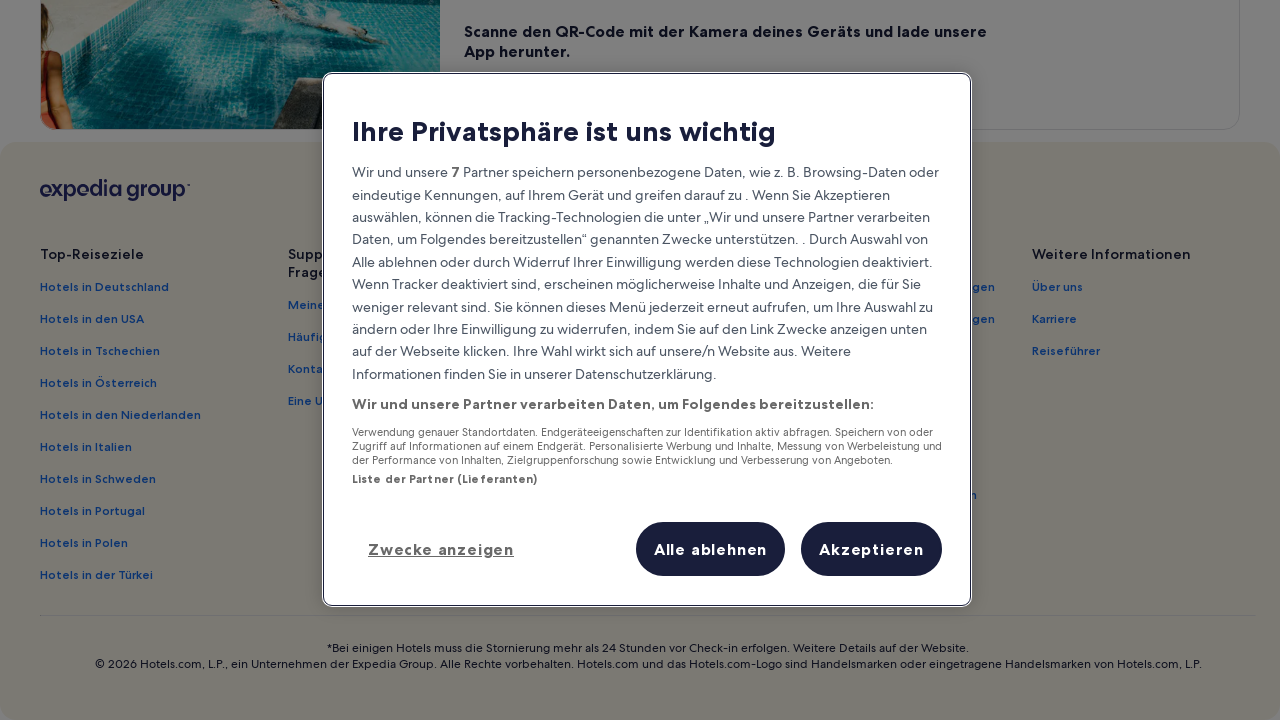

Waited 100ms for content to load after scrolling
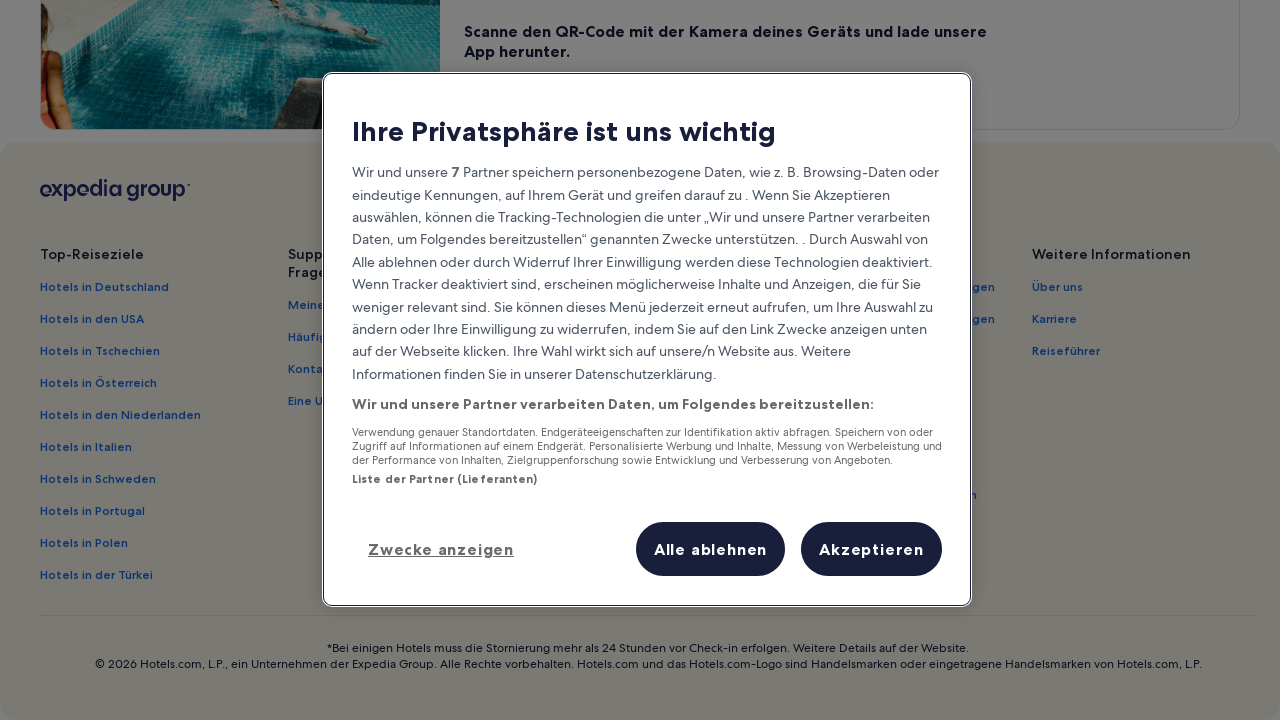

Scrolled down by 100 pixels (iteration 71)
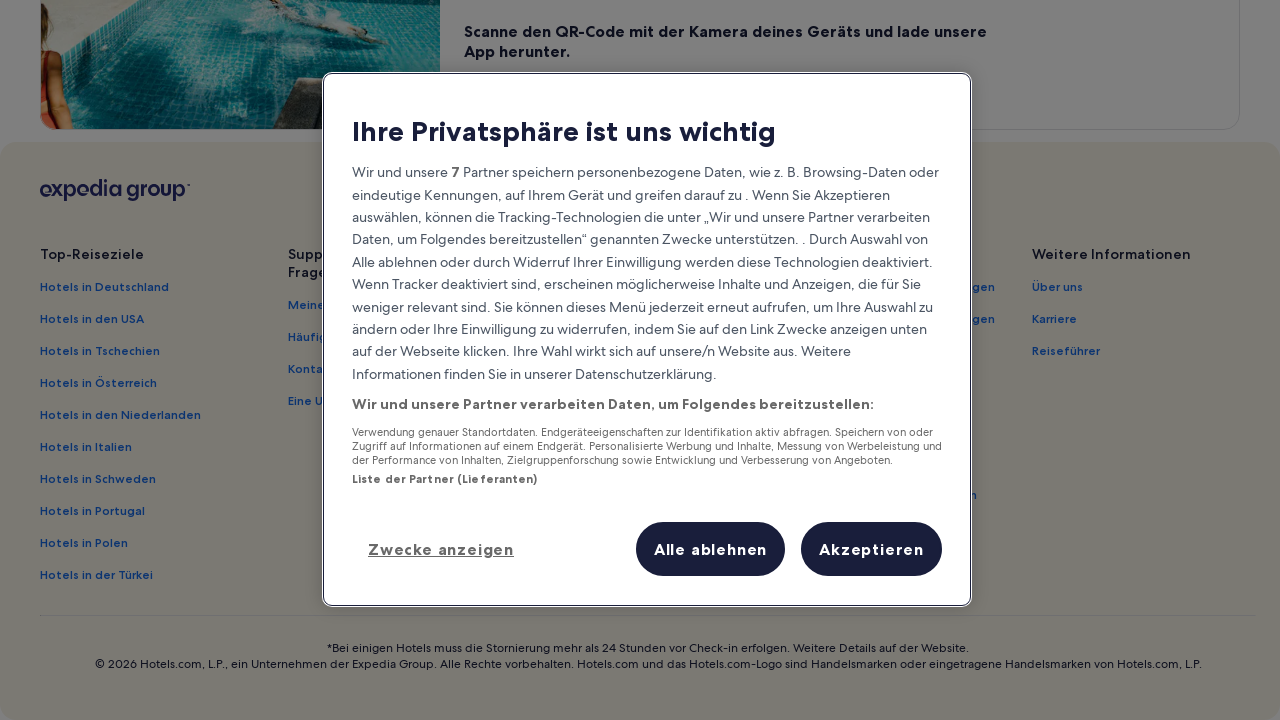

Waited 100ms for content to load after scrolling
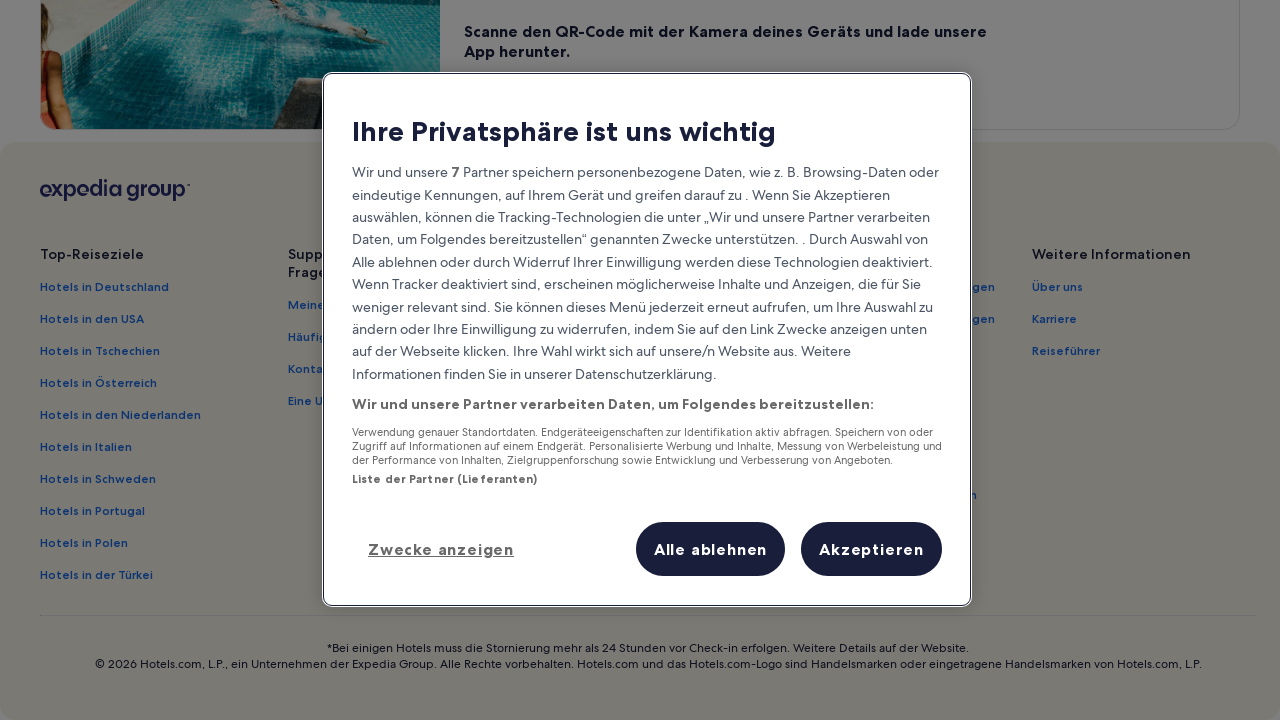

Scrolled down by 100 pixels (iteration 72)
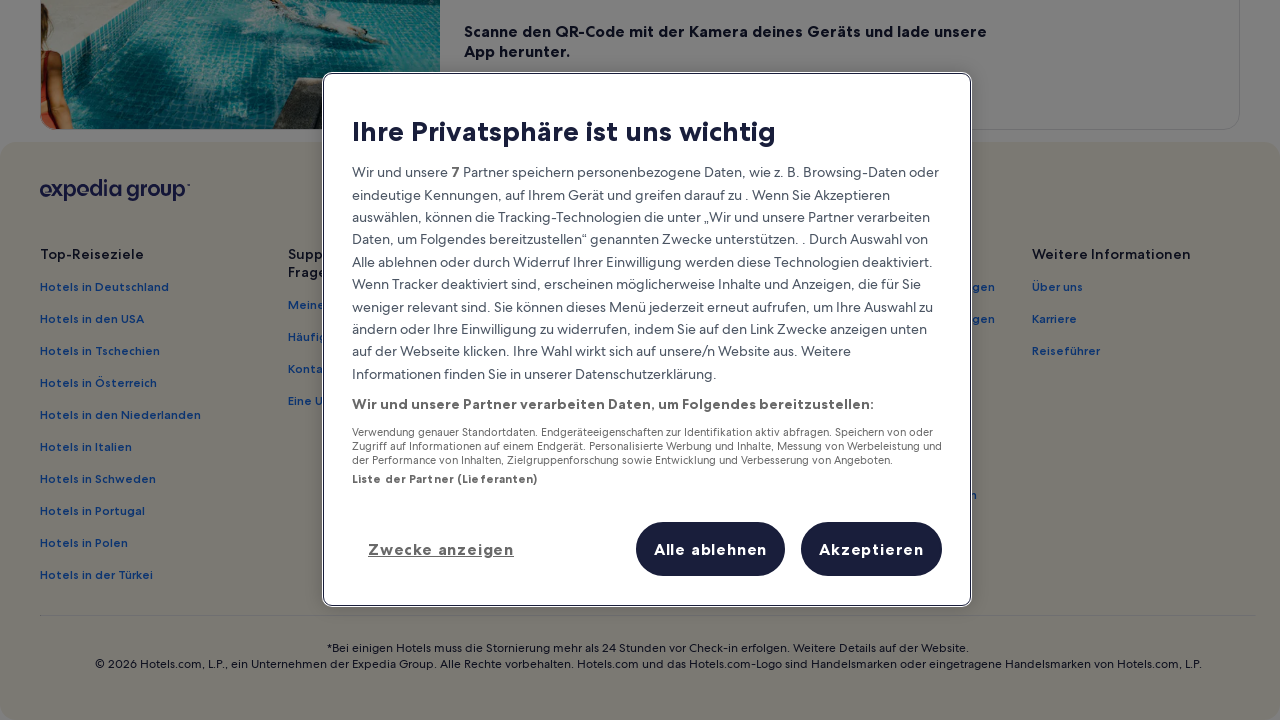

Waited 100ms for content to load after scrolling
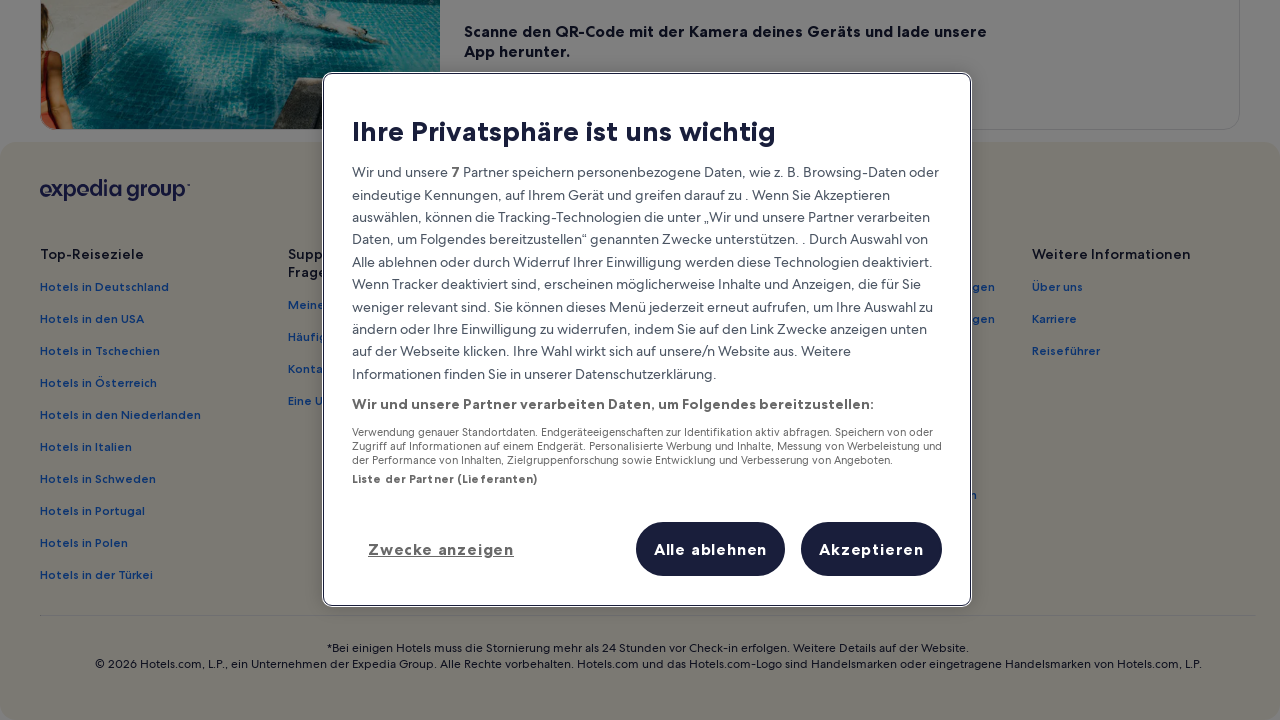

Scrolled down by 100 pixels (iteration 73)
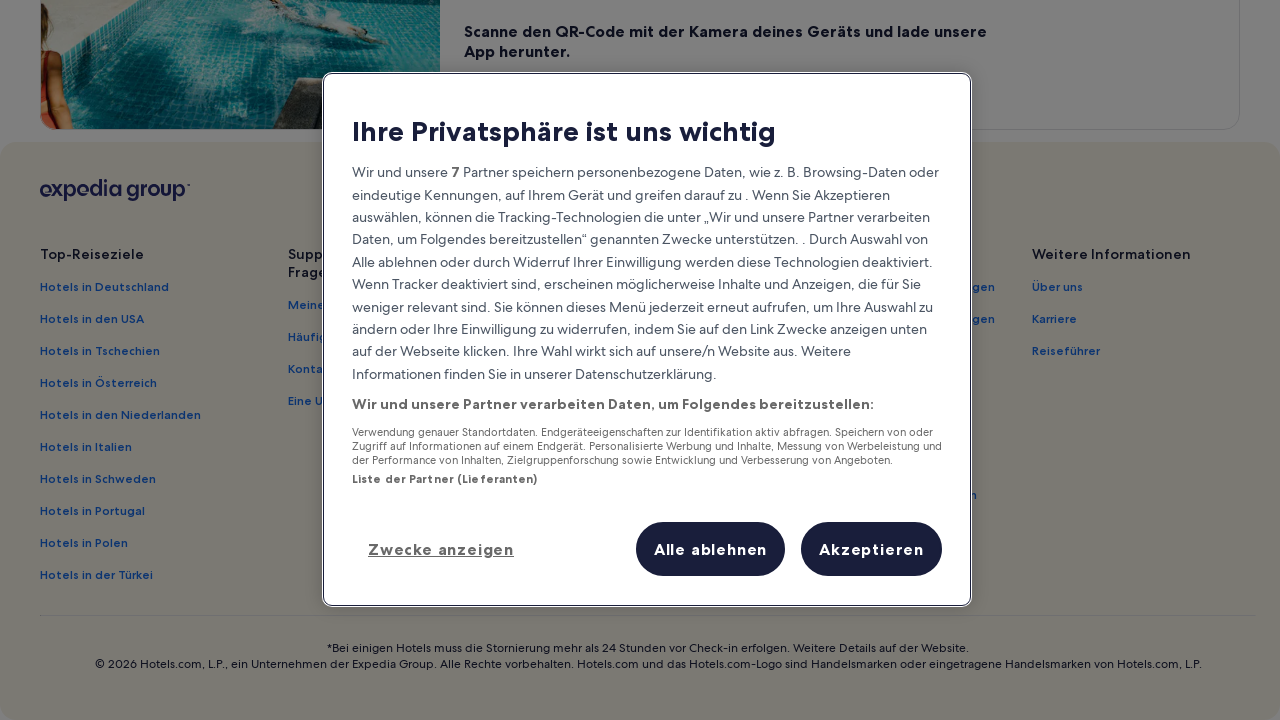

Waited 100ms for content to load after scrolling
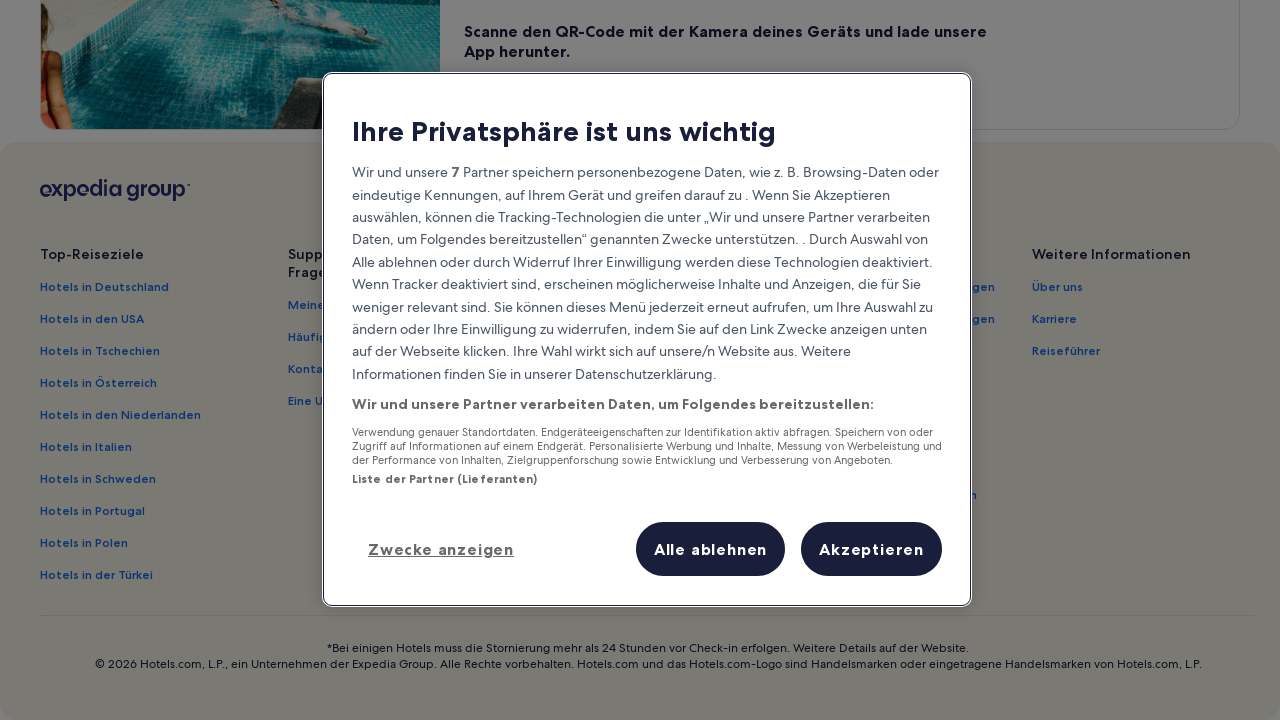

Scrolled down by 100 pixels (iteration 74)
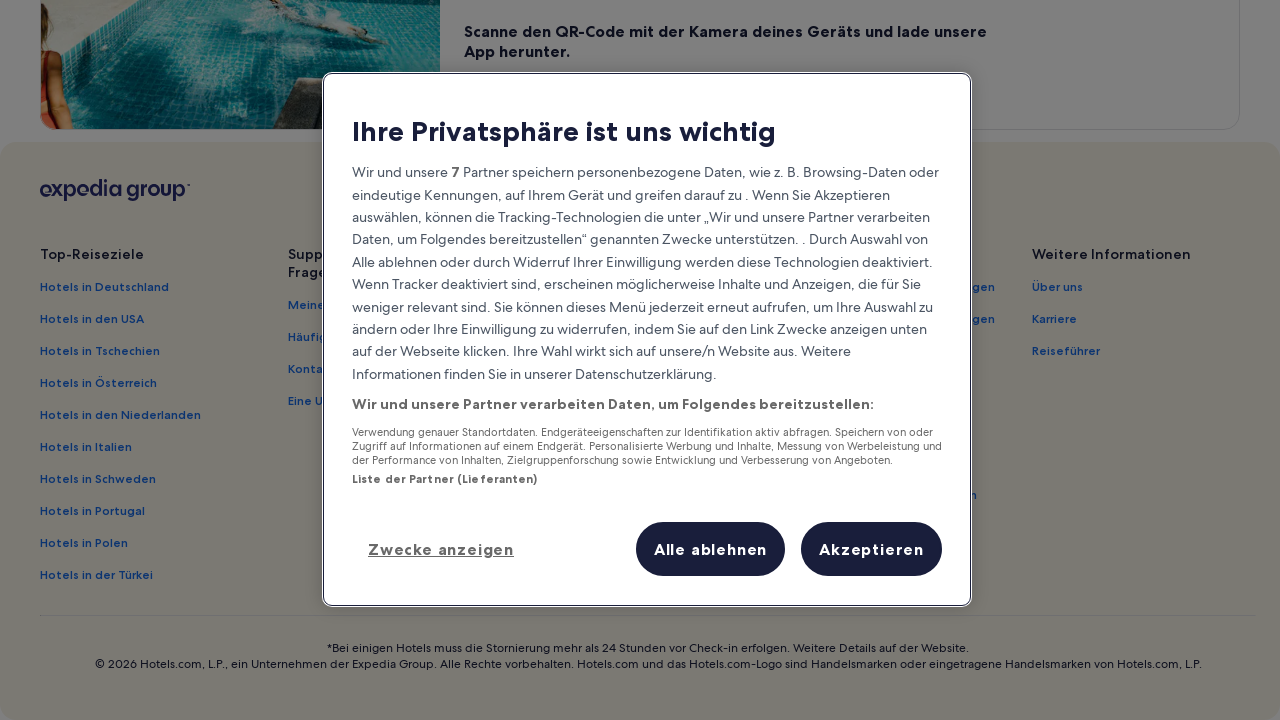

Waited 100ms for content to load after scrolling
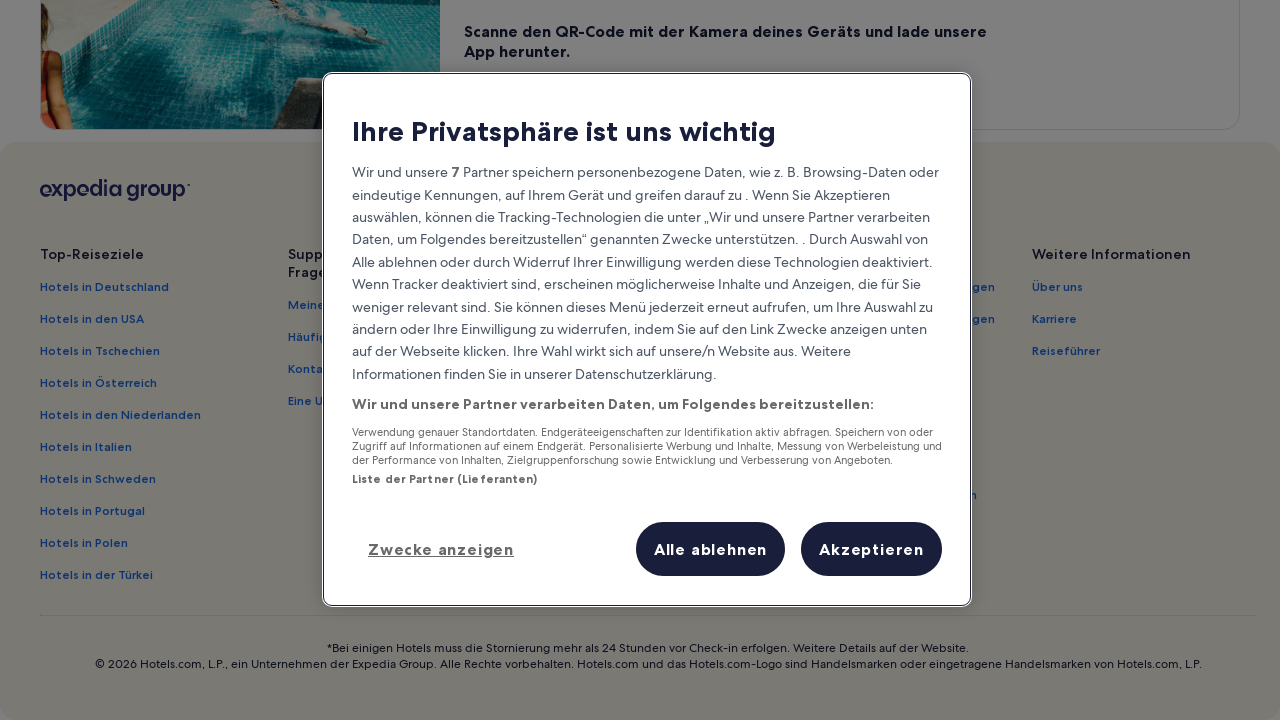

Scrolled down by 100 pixels (iteration 75)
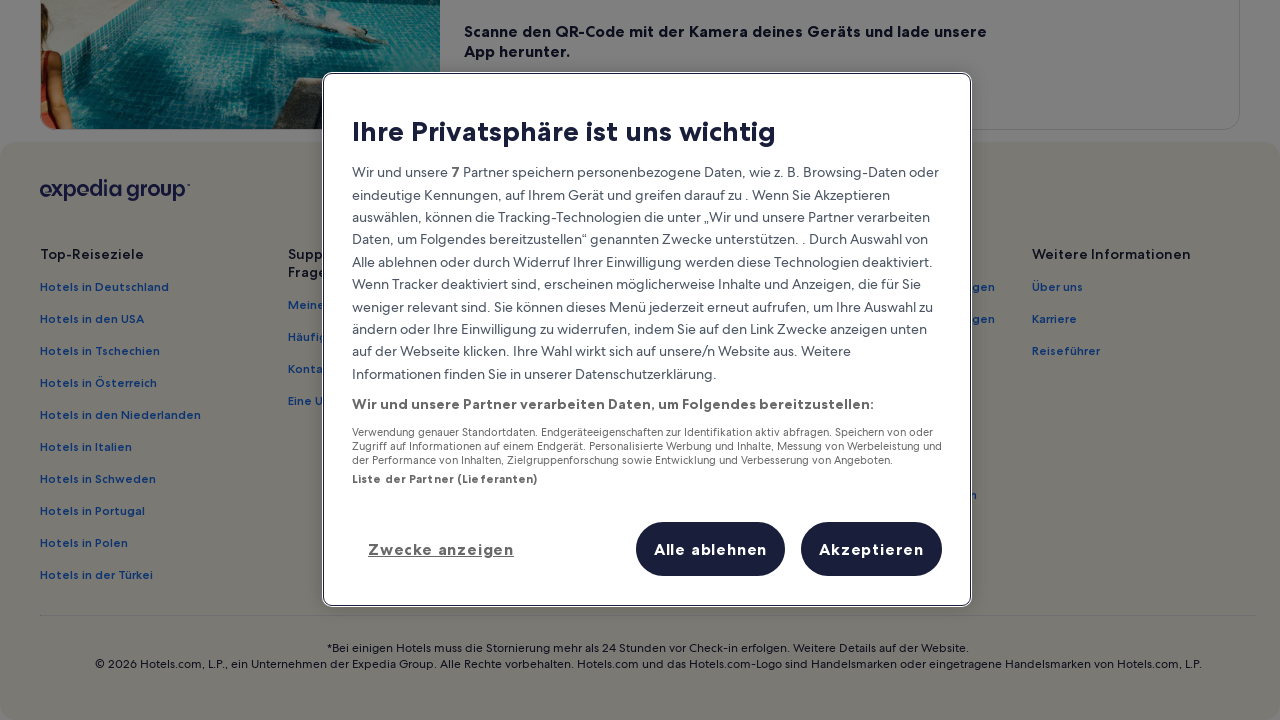

Waited 100ms for content to load after scrolling
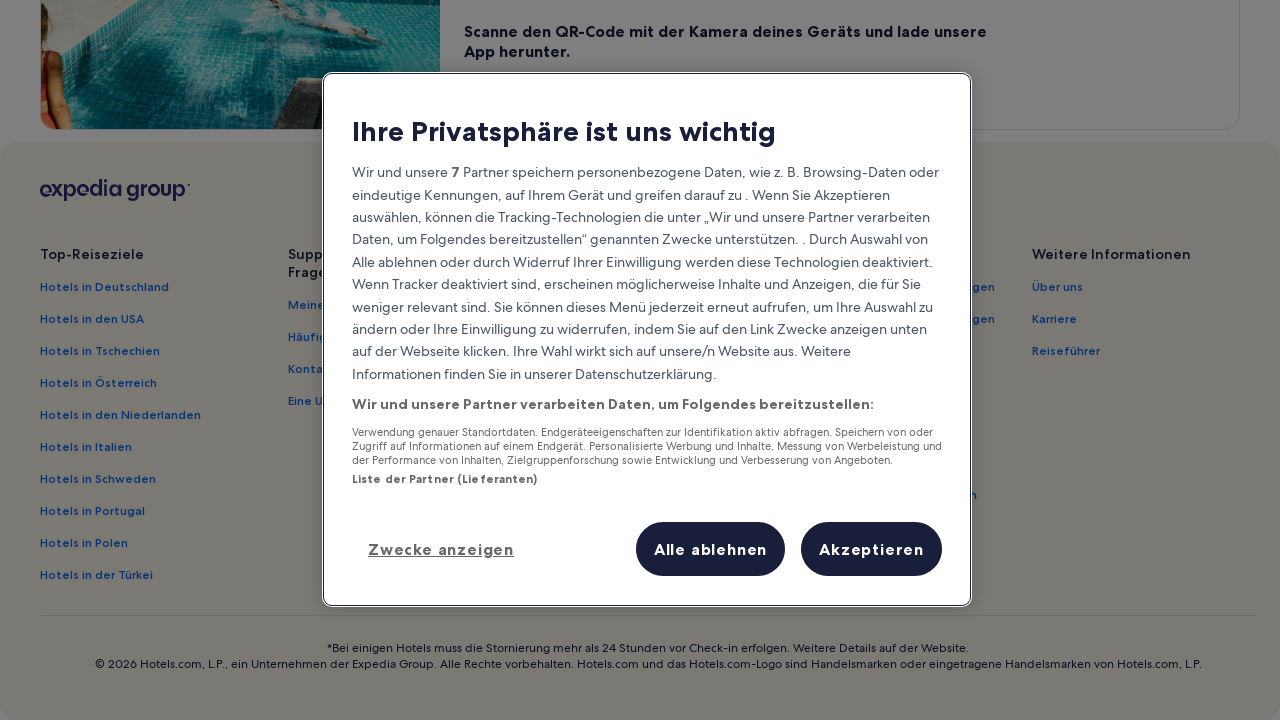

Scrolled down by 100 pixels (iteration 76)
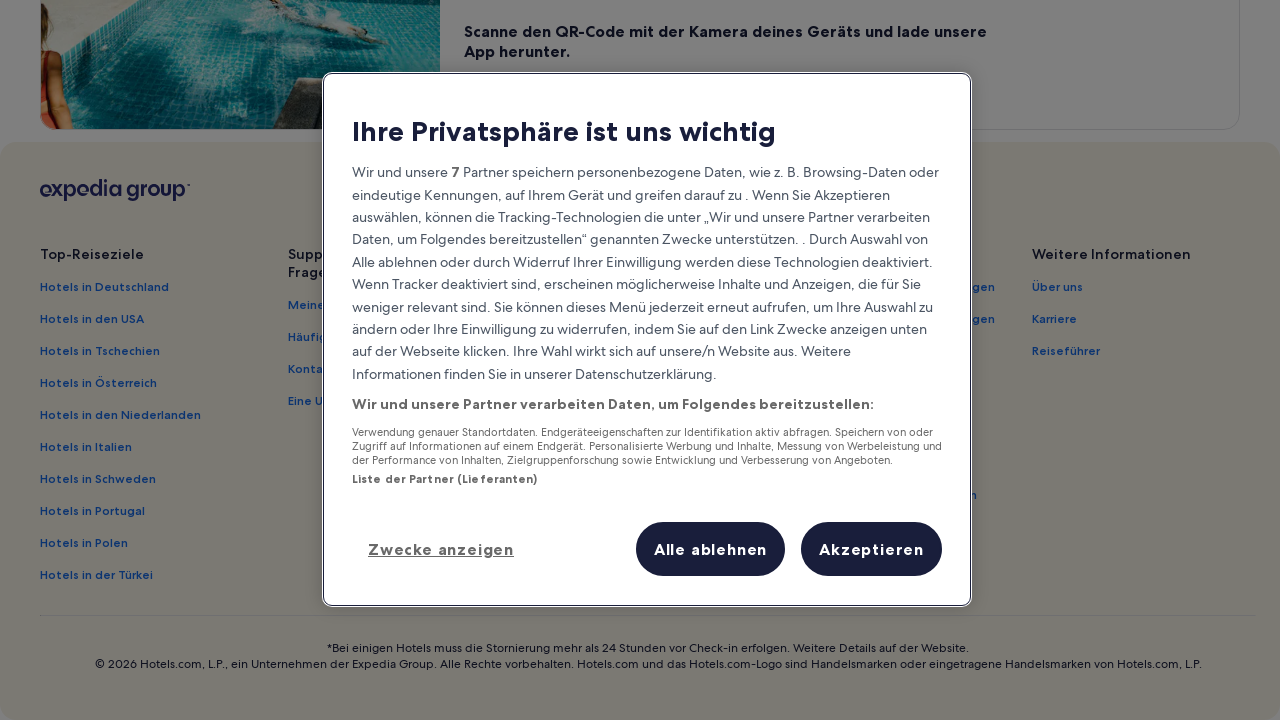

Waited 100ms for content to load after scrolling
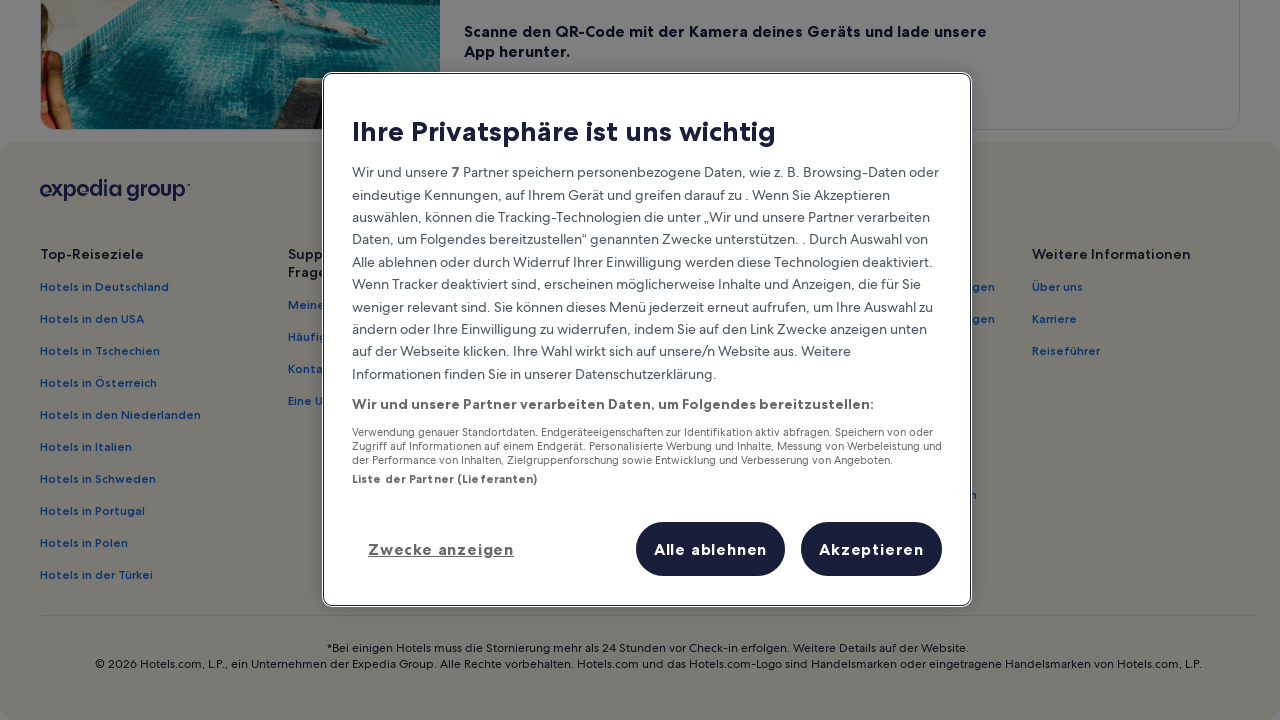

Scrolled down by 100 pixels (iteration 77)
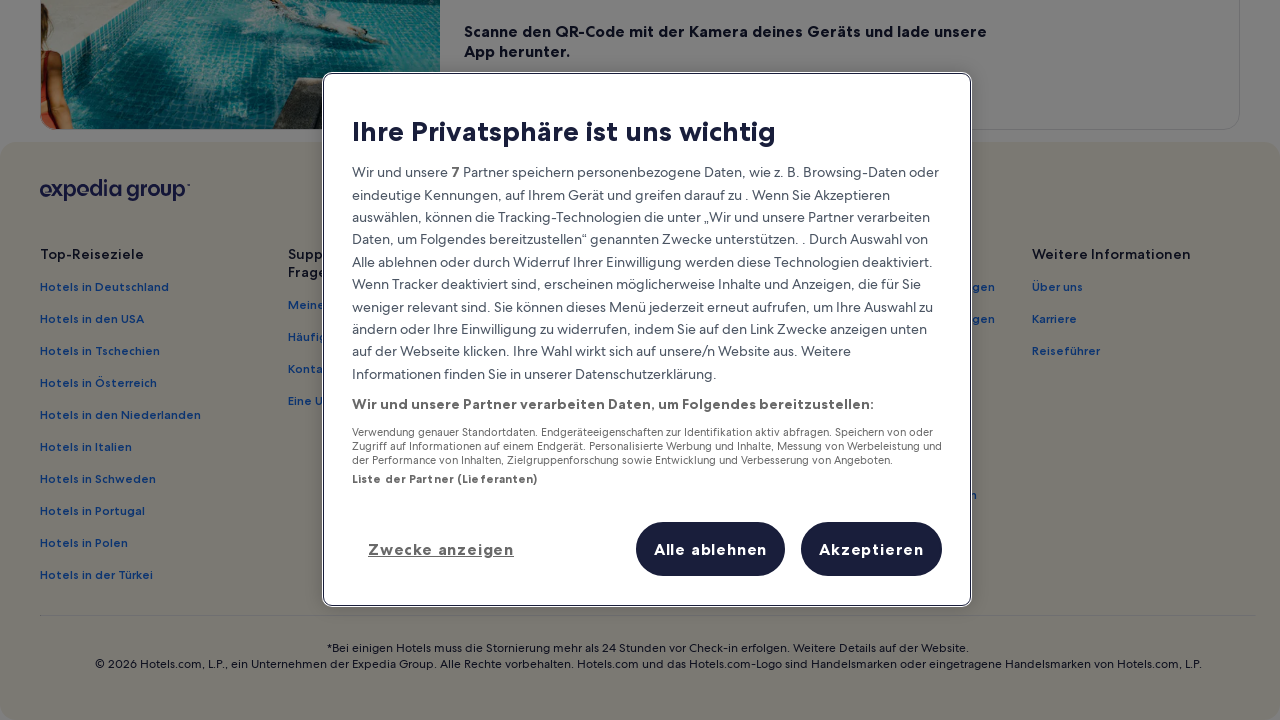

Waited 100ms for content to load after scrolling
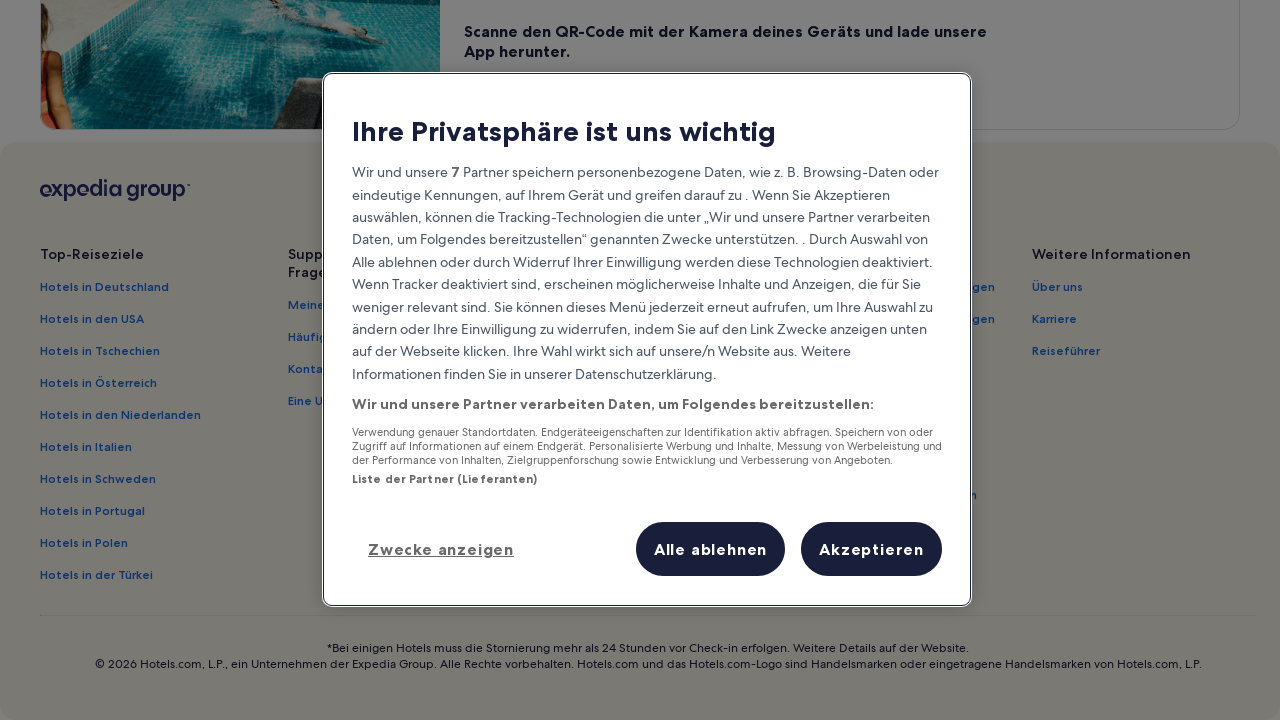

Scrolled down by 100 pixels (iteration 78)
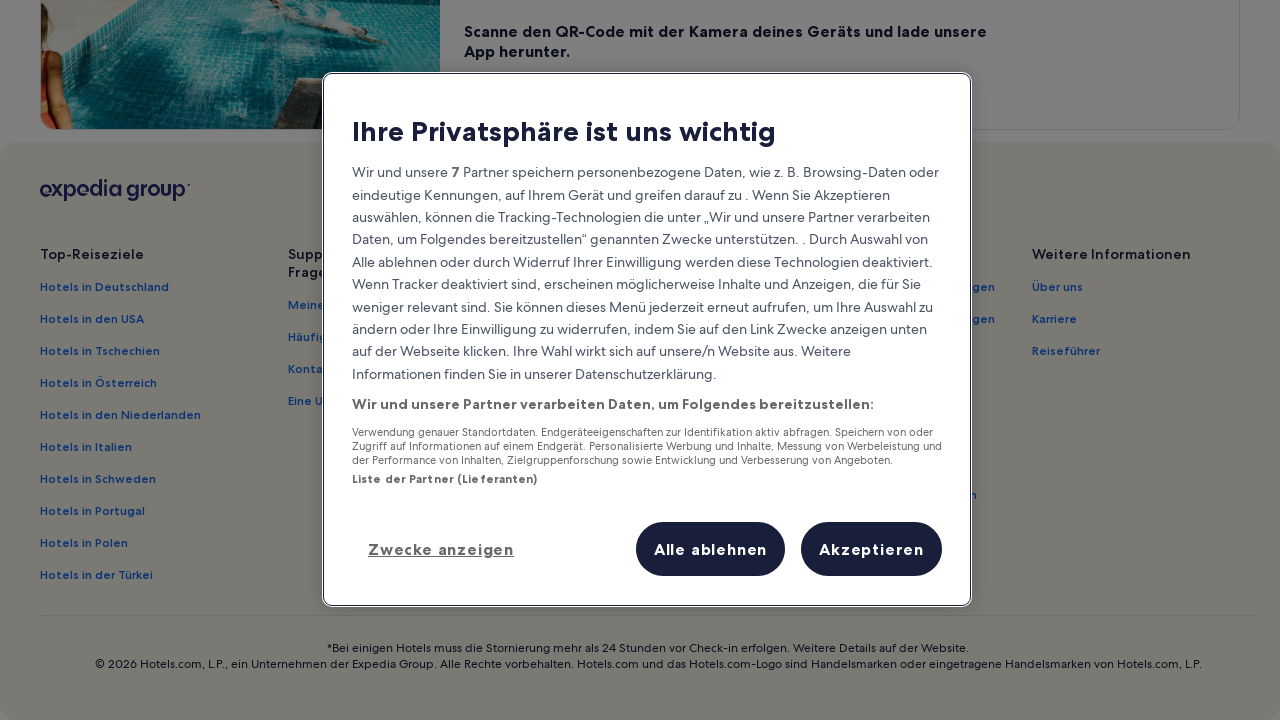

Waited 100ms for content to load after scrolling
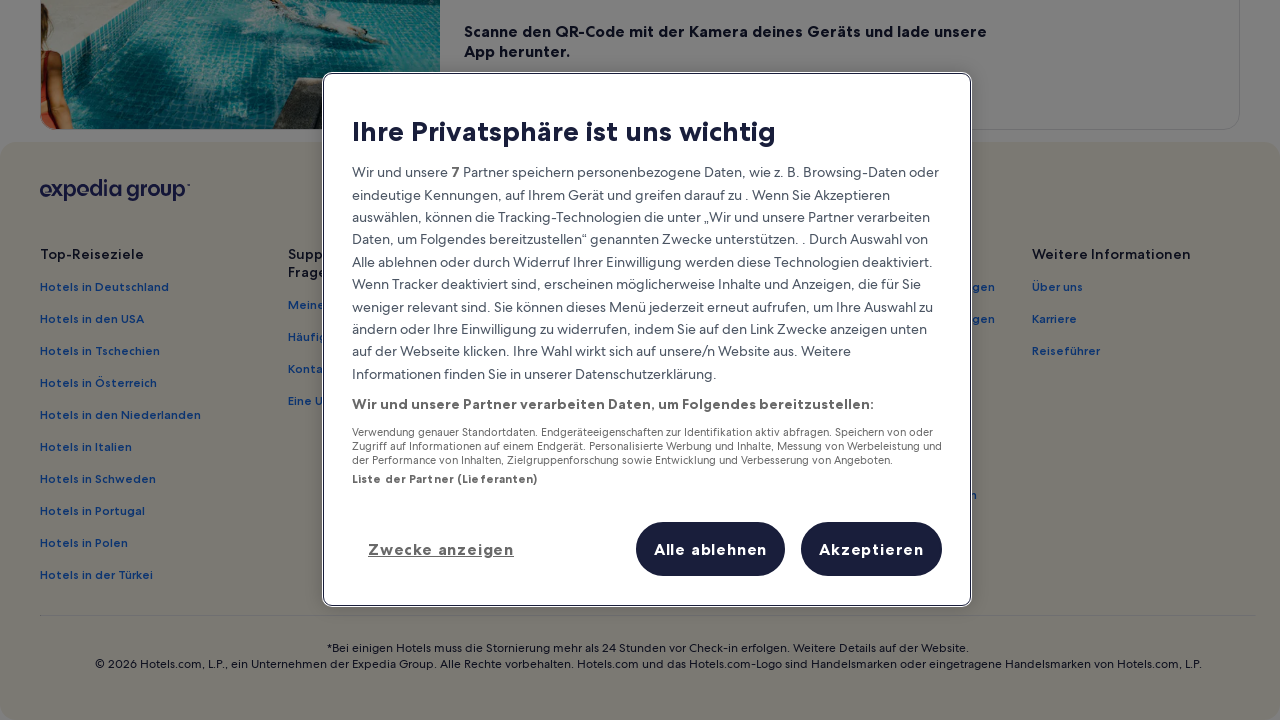

Scrolled down by 100 pixels (iteration 79)
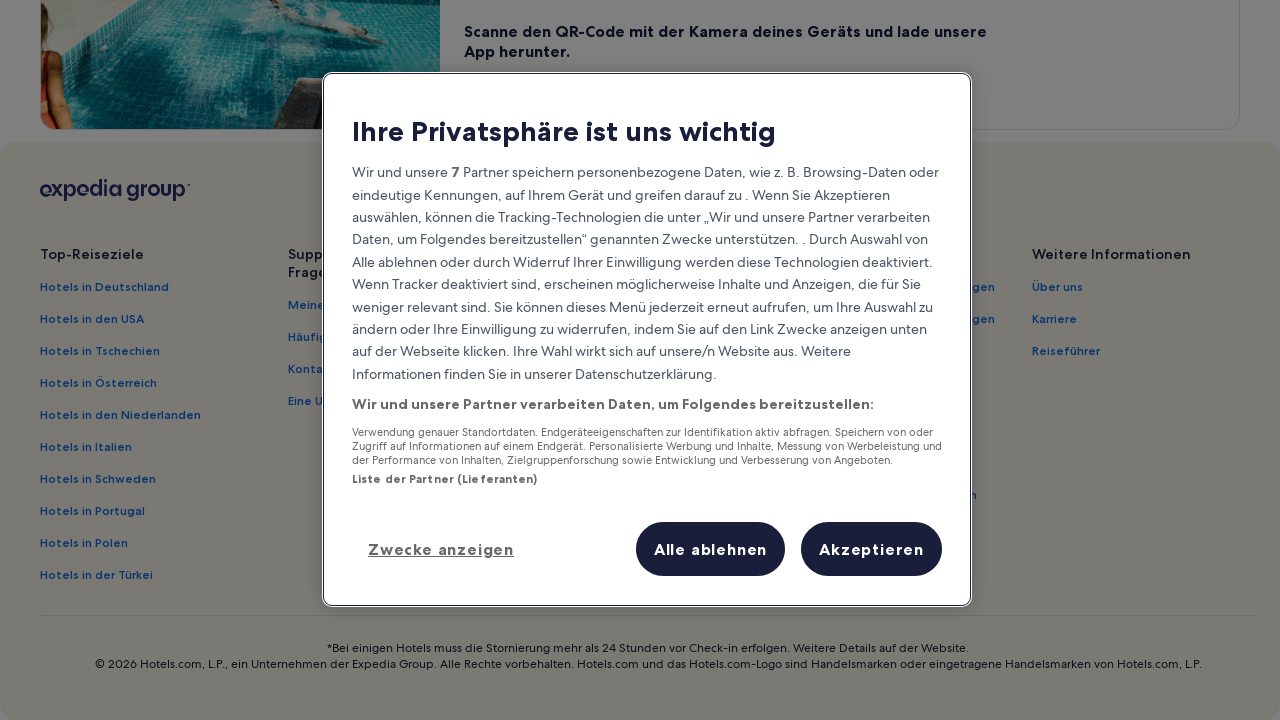

Waited 100ms for content to load after scrolling
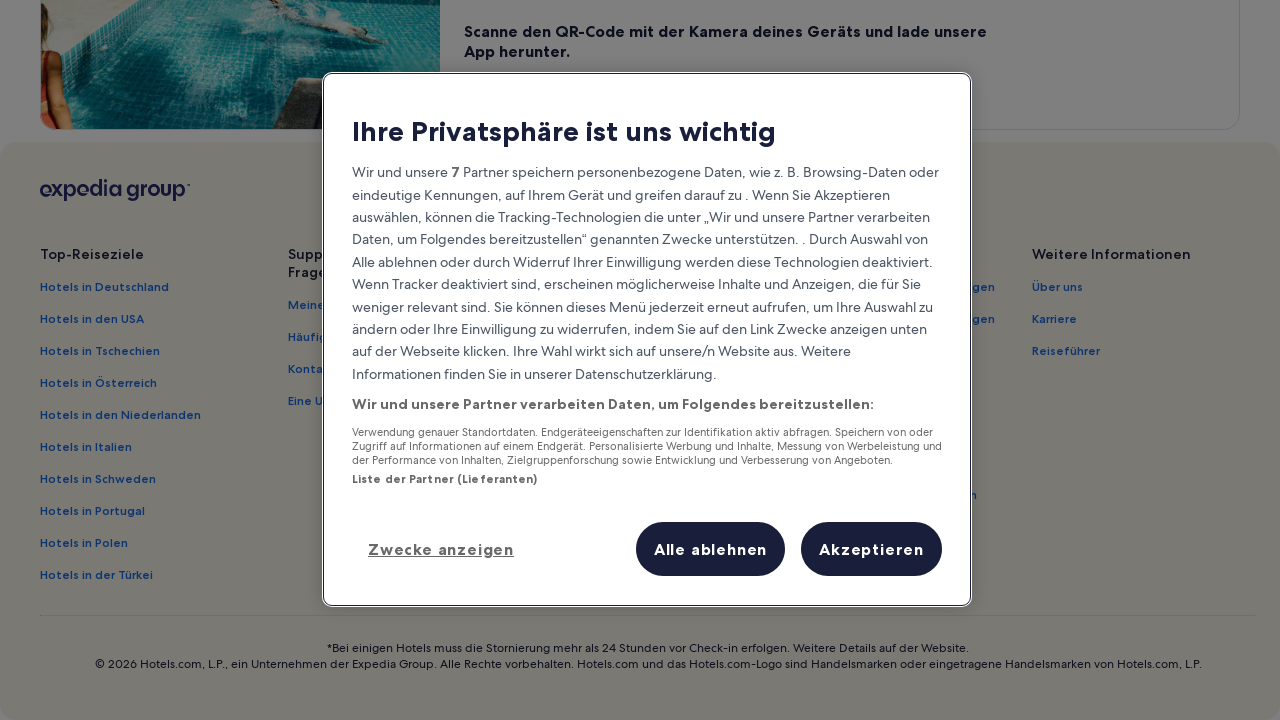

Scrolled down by 100 pixels (iteration 80)
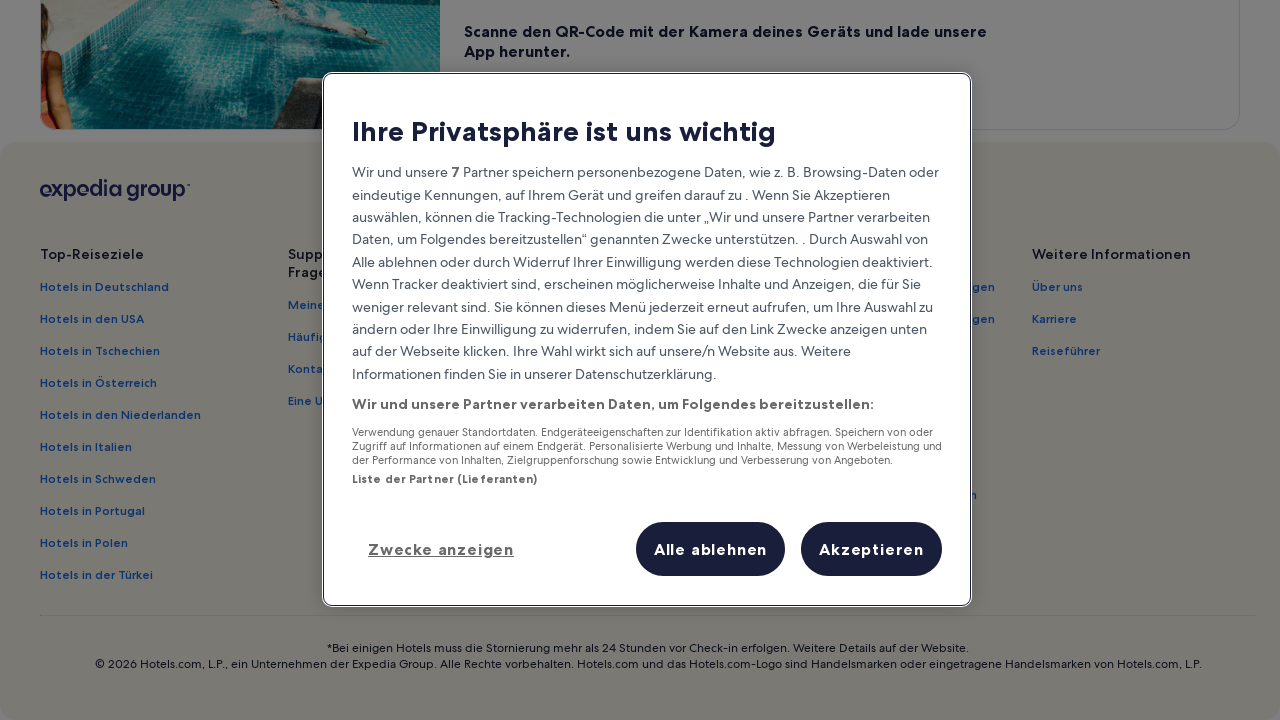

Waited 100ms for content to load after scrolling
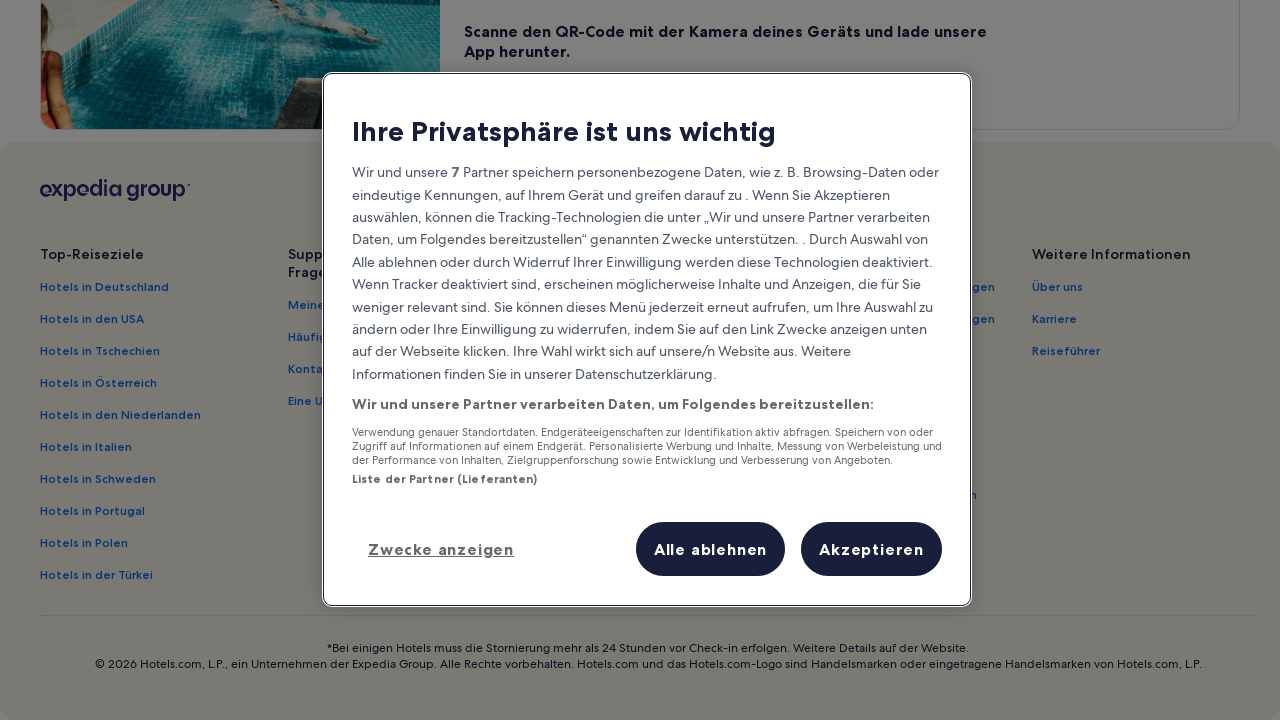

Scrolled down by 100 pixels (iteration 81)
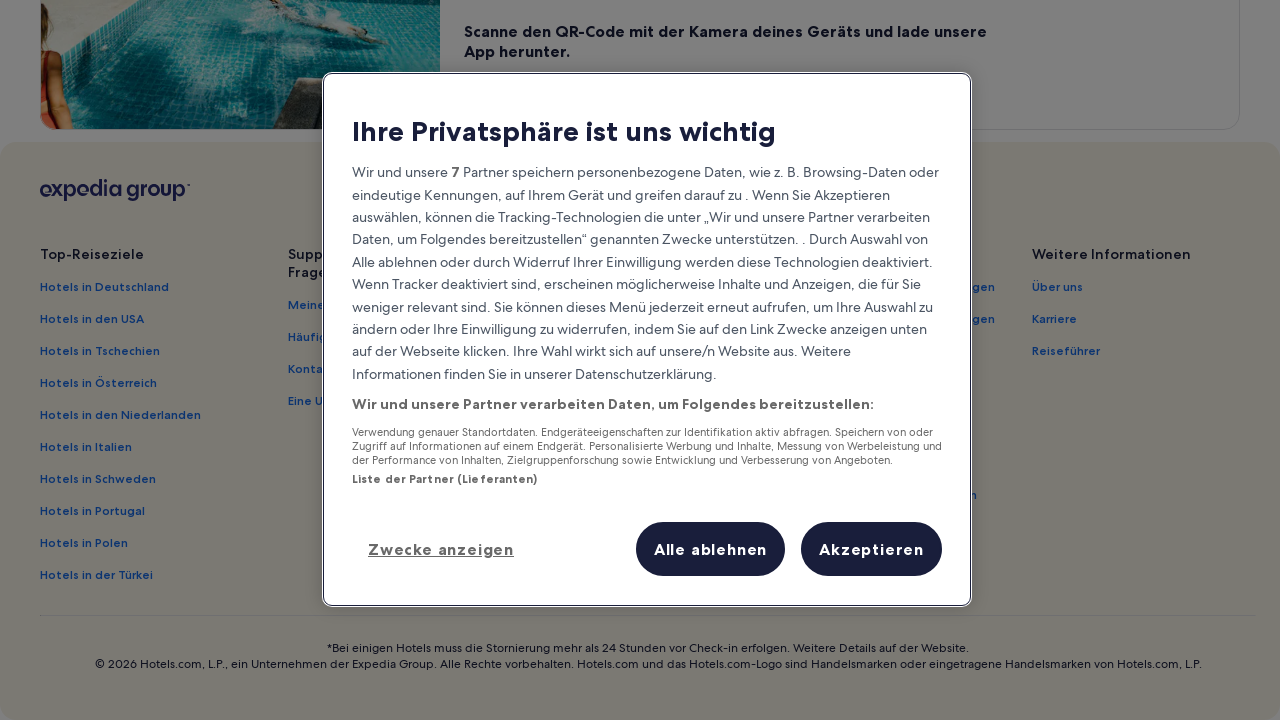

Waited 100ms for content to load after scrolling
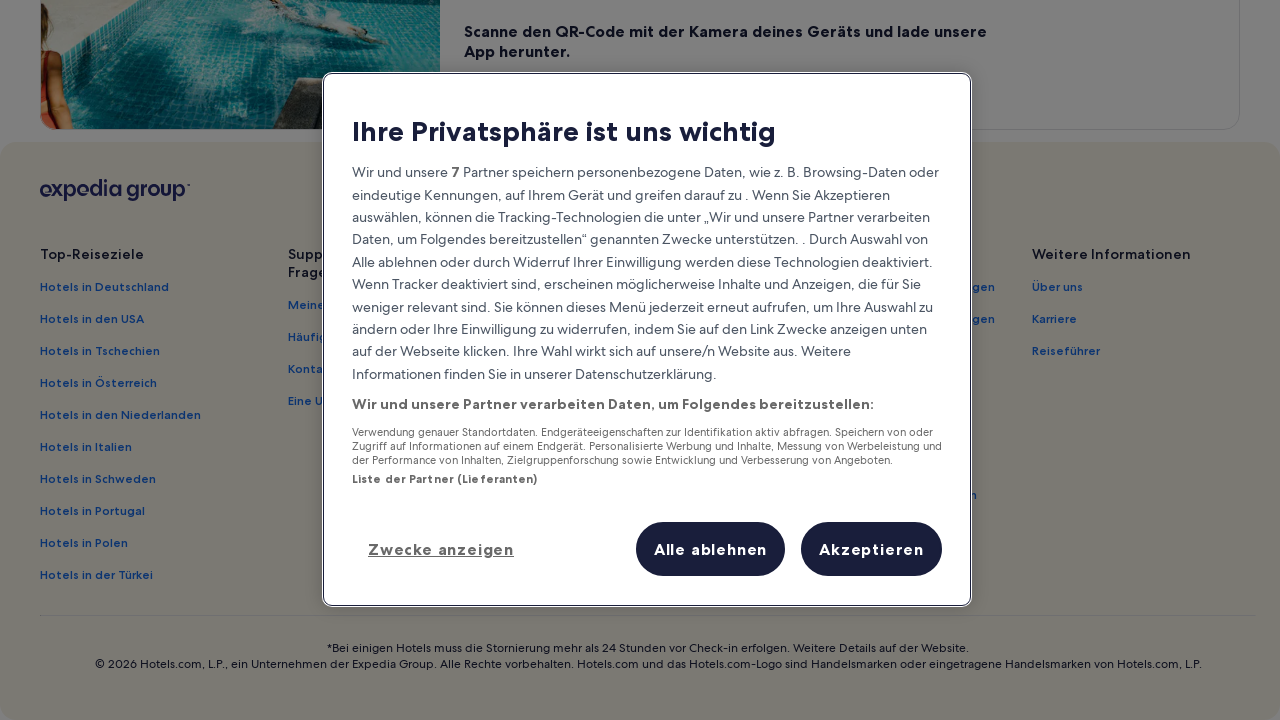

Scrolled down by 100 pixels (iteration 82)
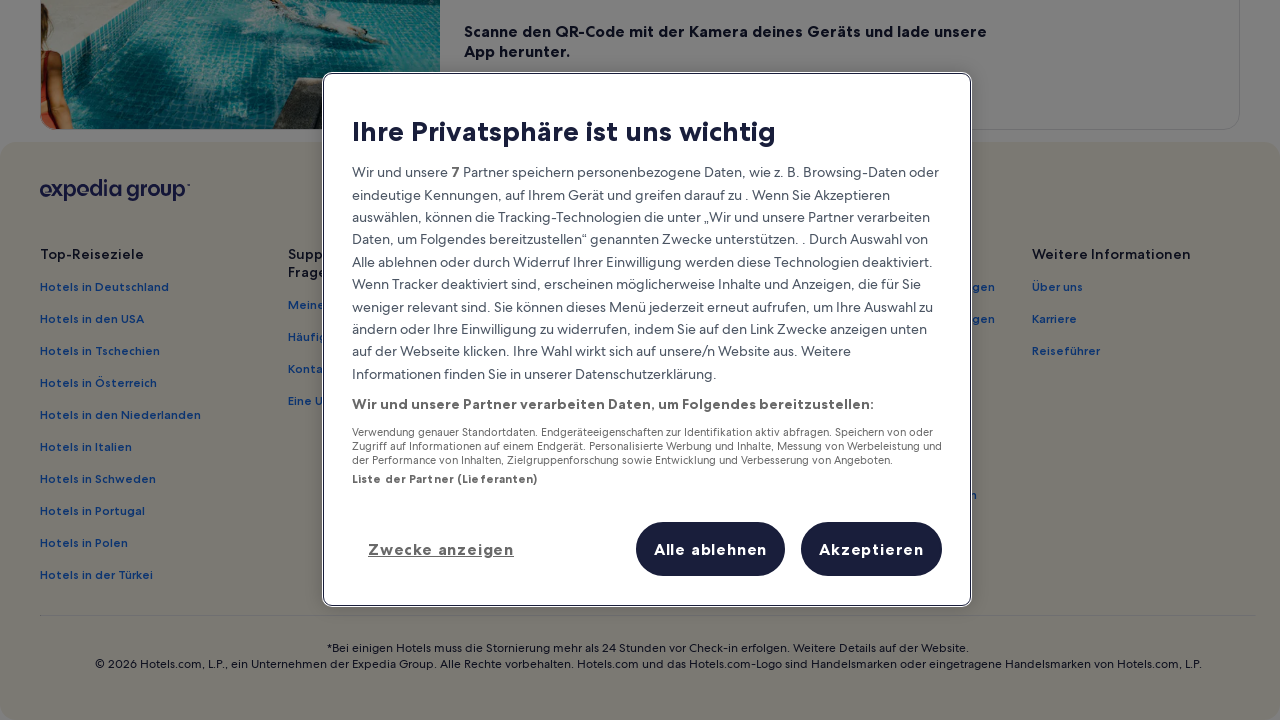

Waited 100ms for content to load after scrolling
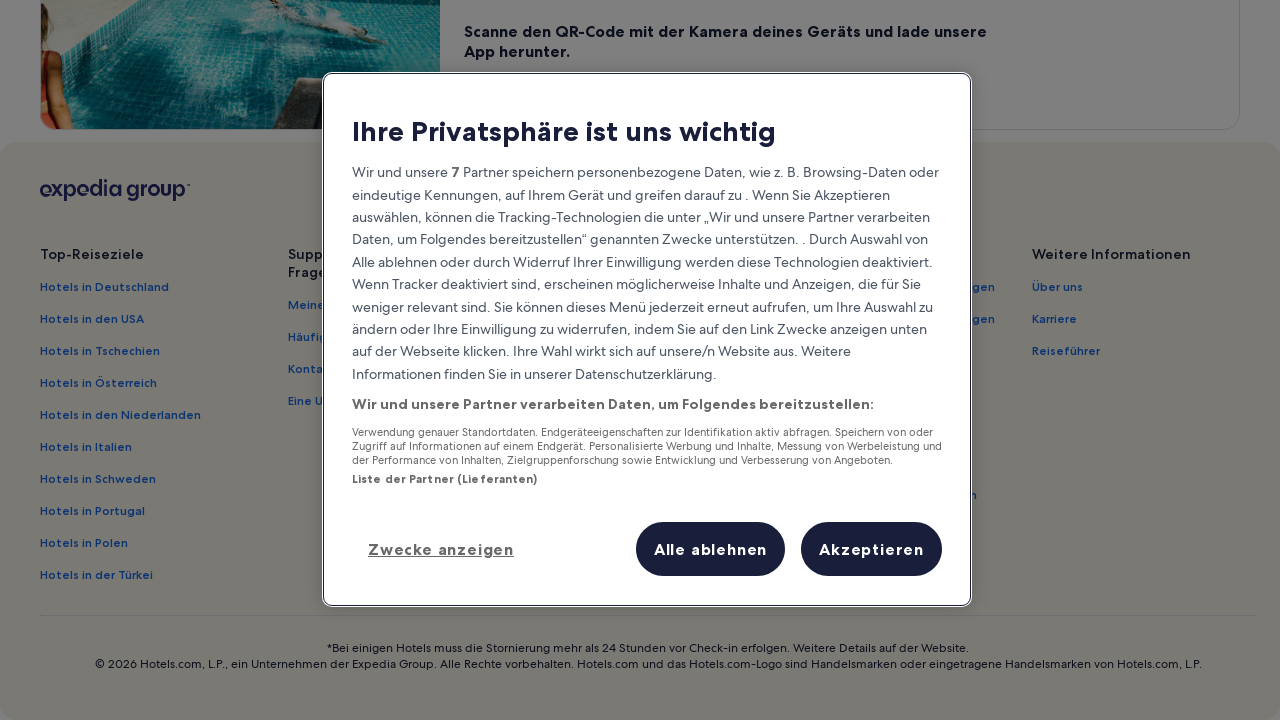

Scrolled down by 100 pixels (iteration 83)
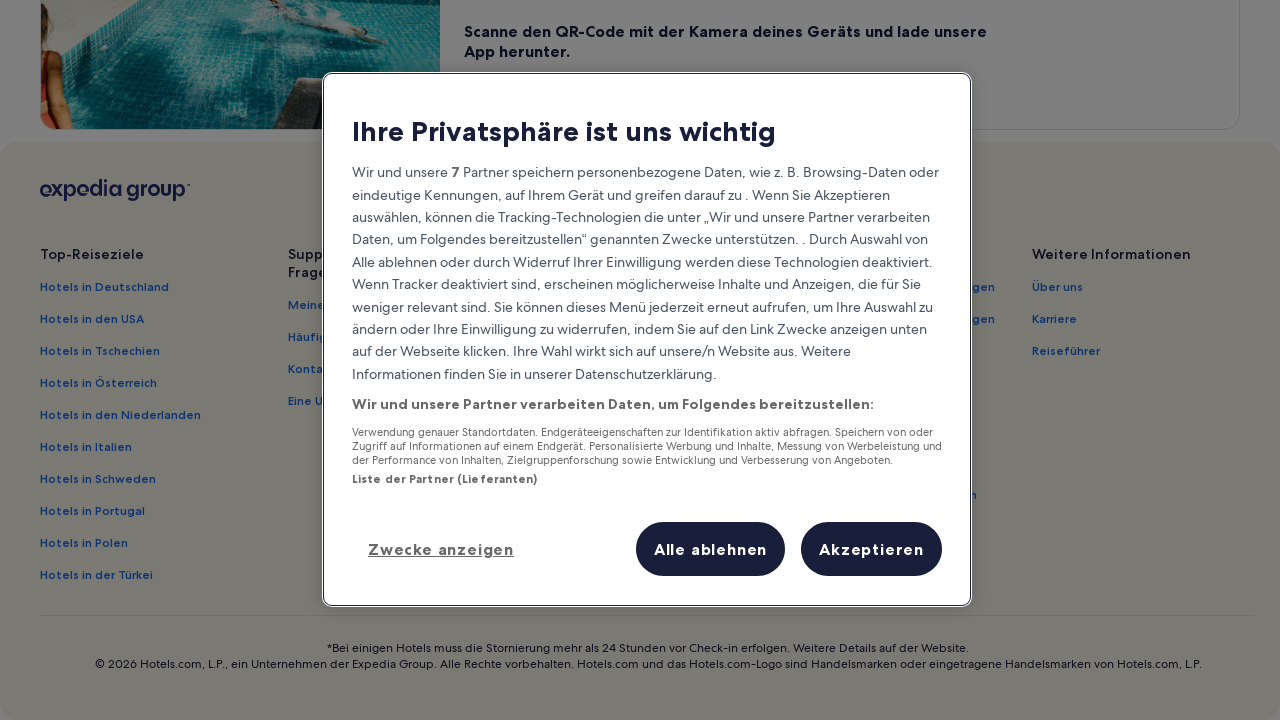

Waited 100ms for content to load after scrolling
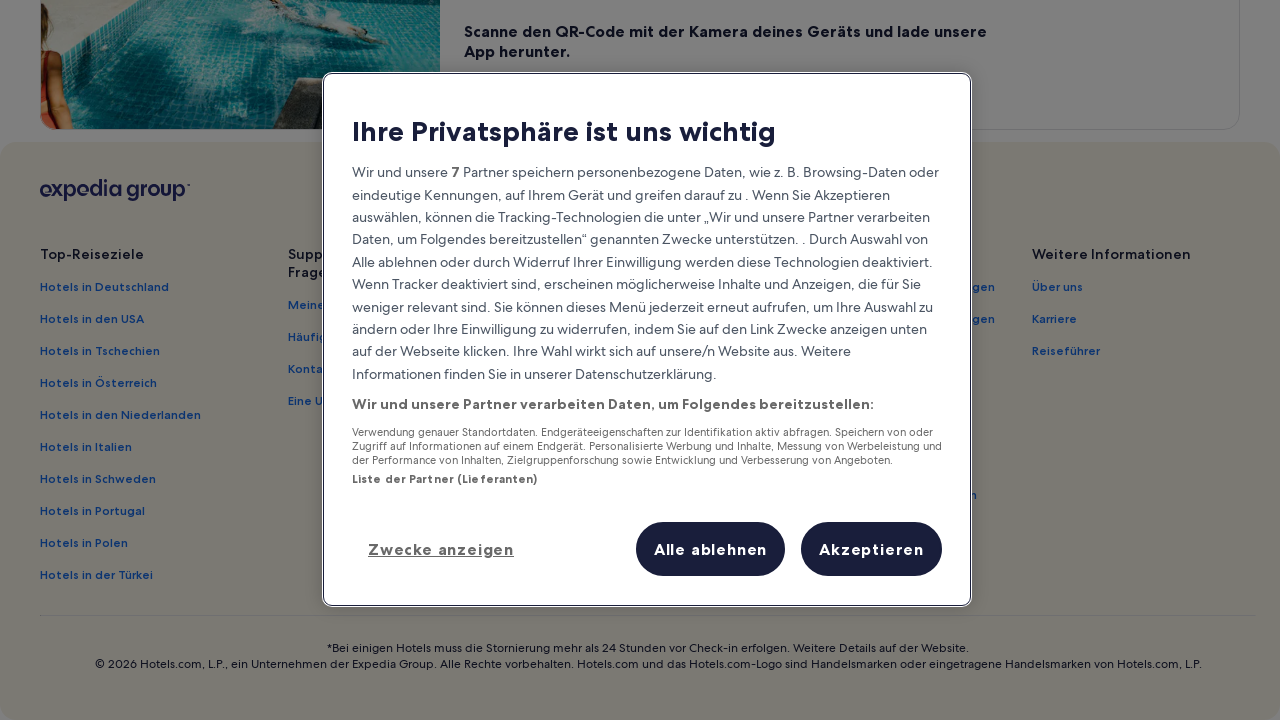

Scrolled down by 100 pixels (iteration 84)
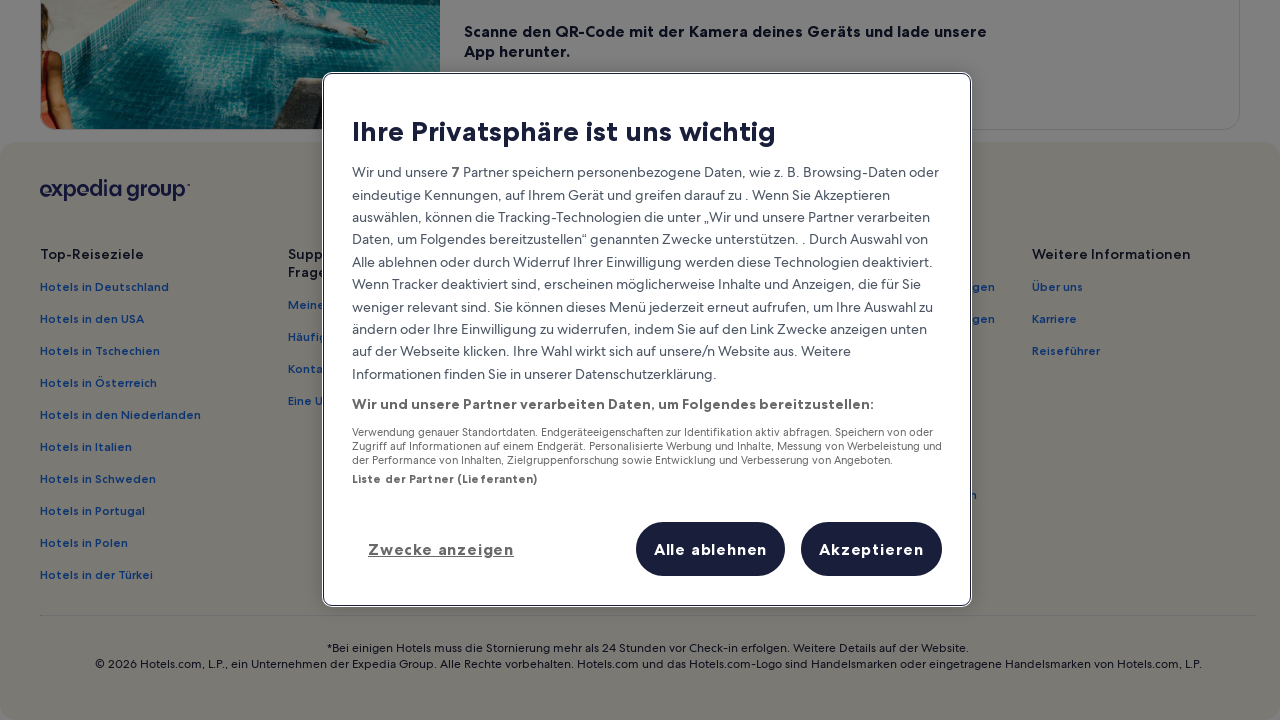

Waited 100ms for content to load after scrolling
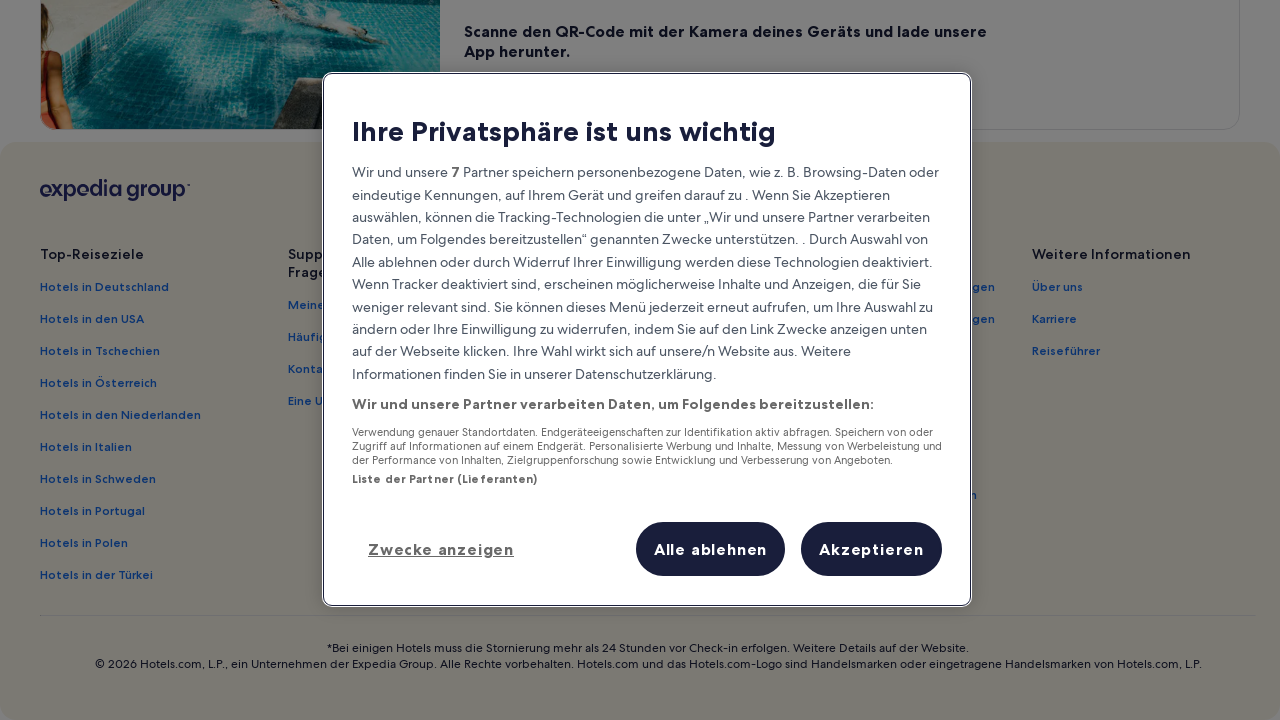

Scrolled down by 100 pixels (iteration 85)
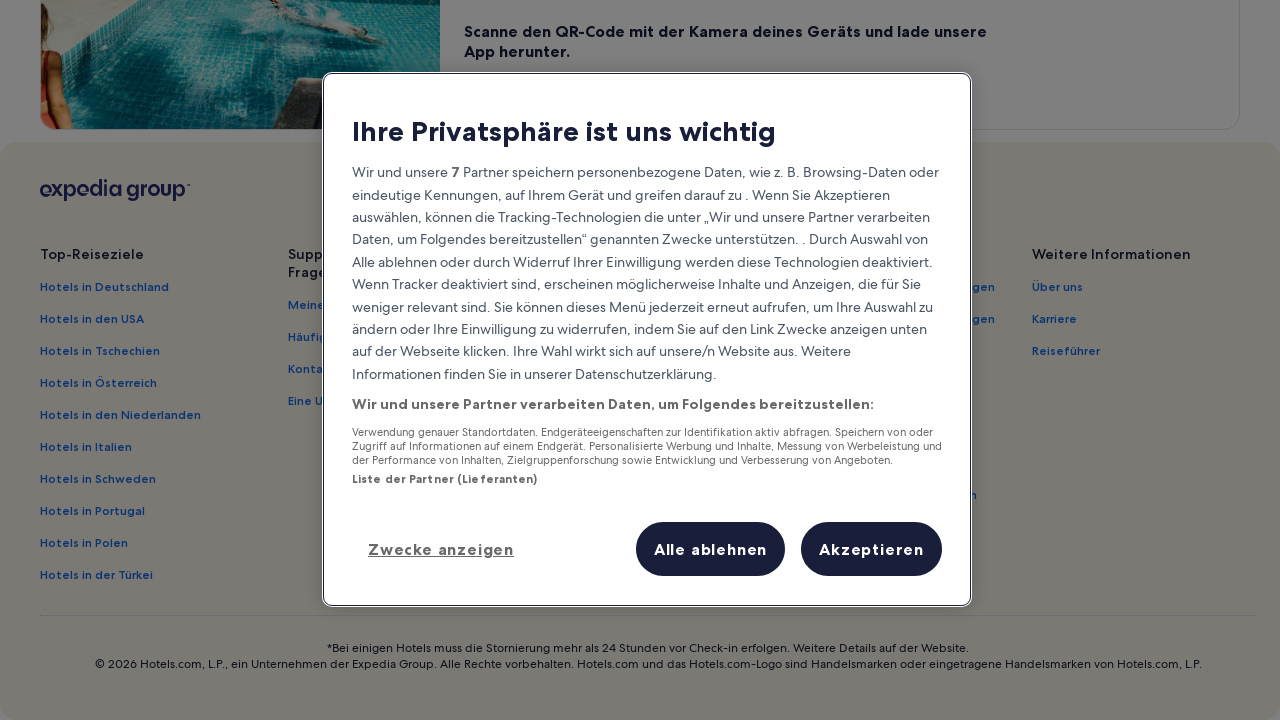

Waited 100ms for content to load after scrolling
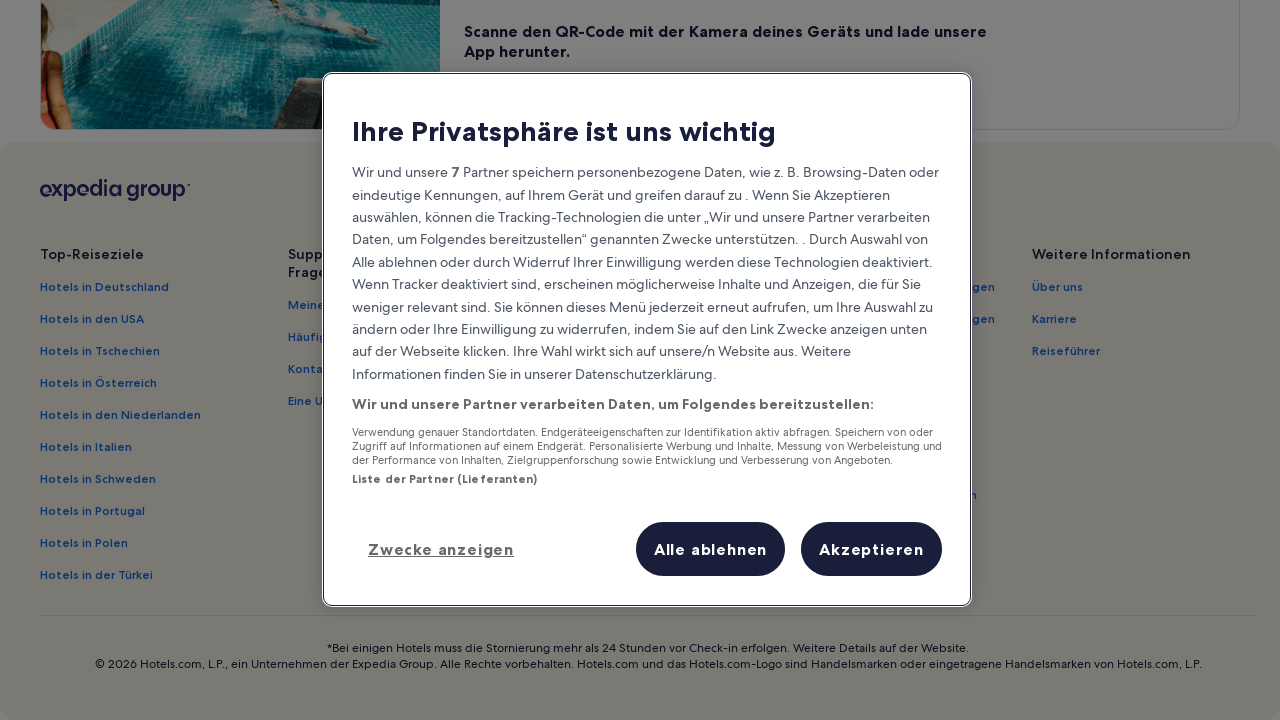

Scrolled down by 100 pixels (iteration 86)
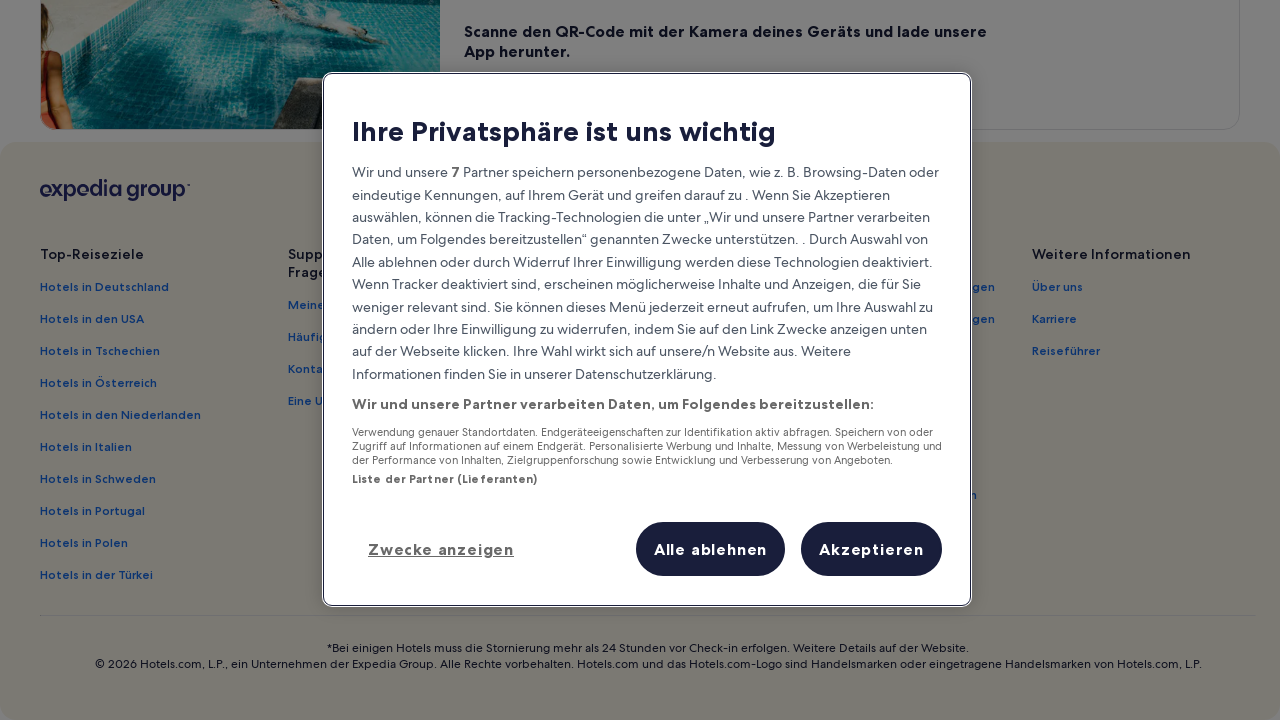

Waited 100ms for content to load after scrolling
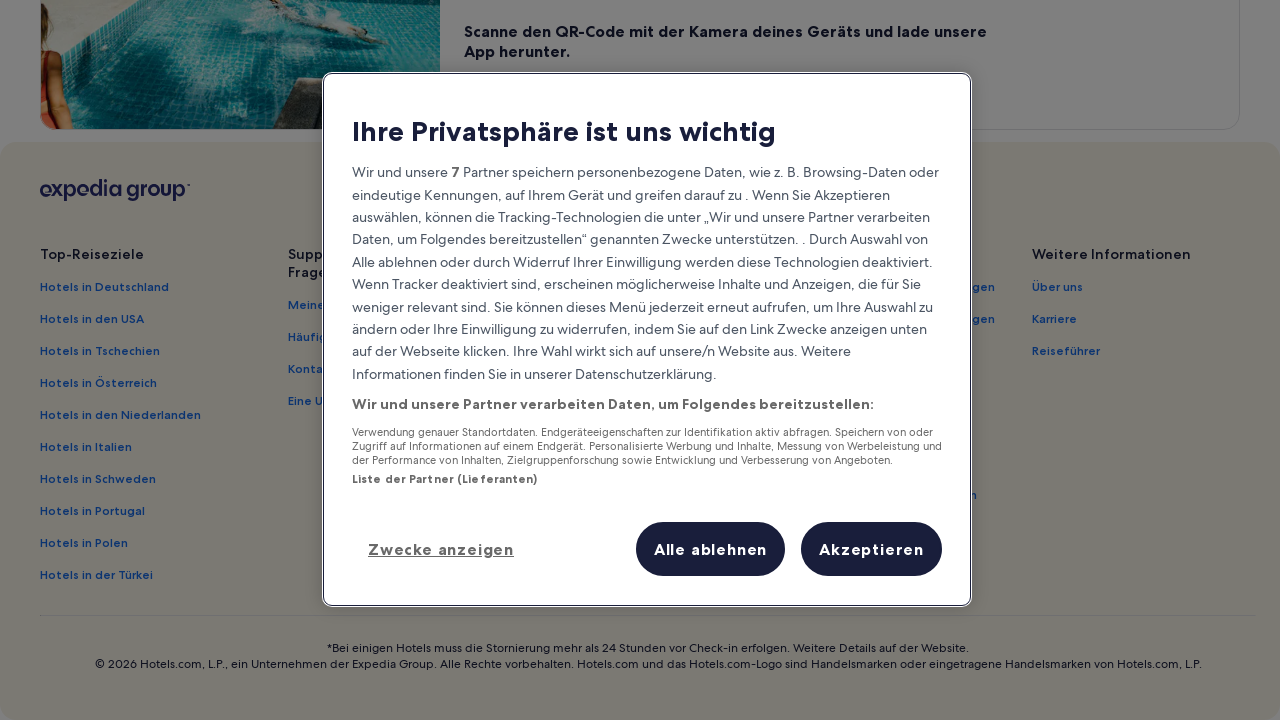

Scrolled down by 100 pixels (iteration 87)
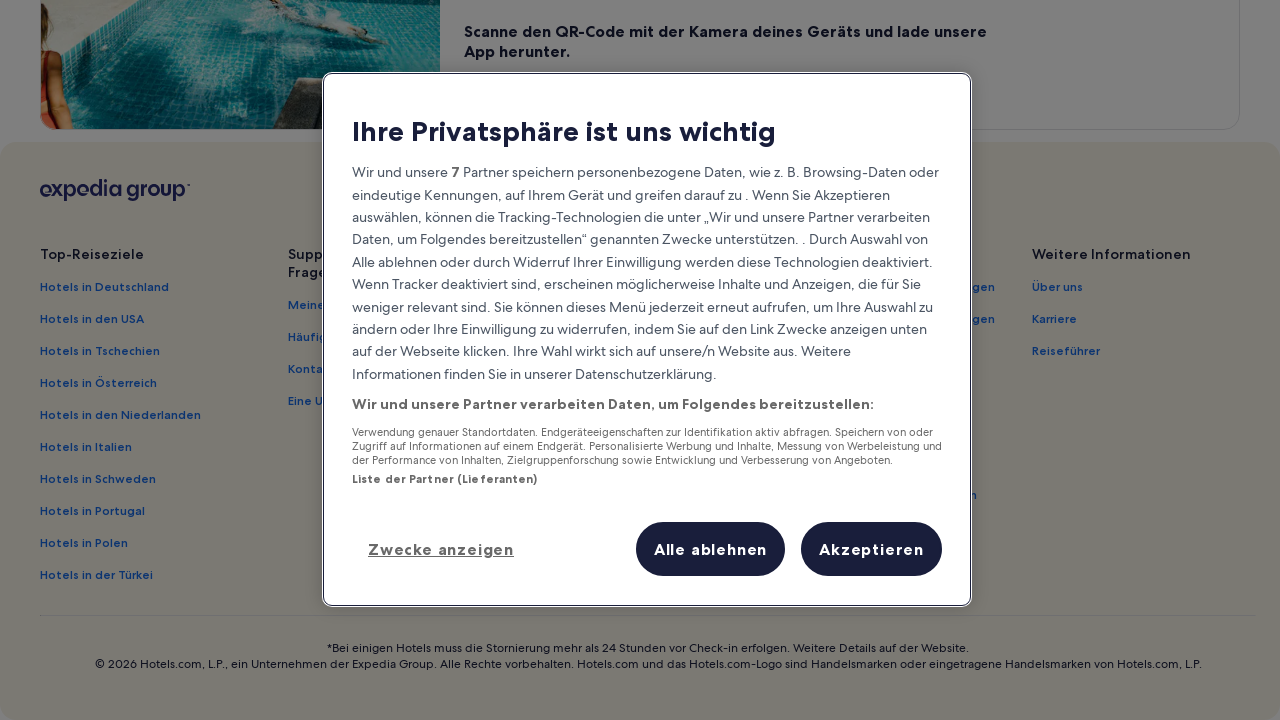

Waited 100ms for content to load after scrolling
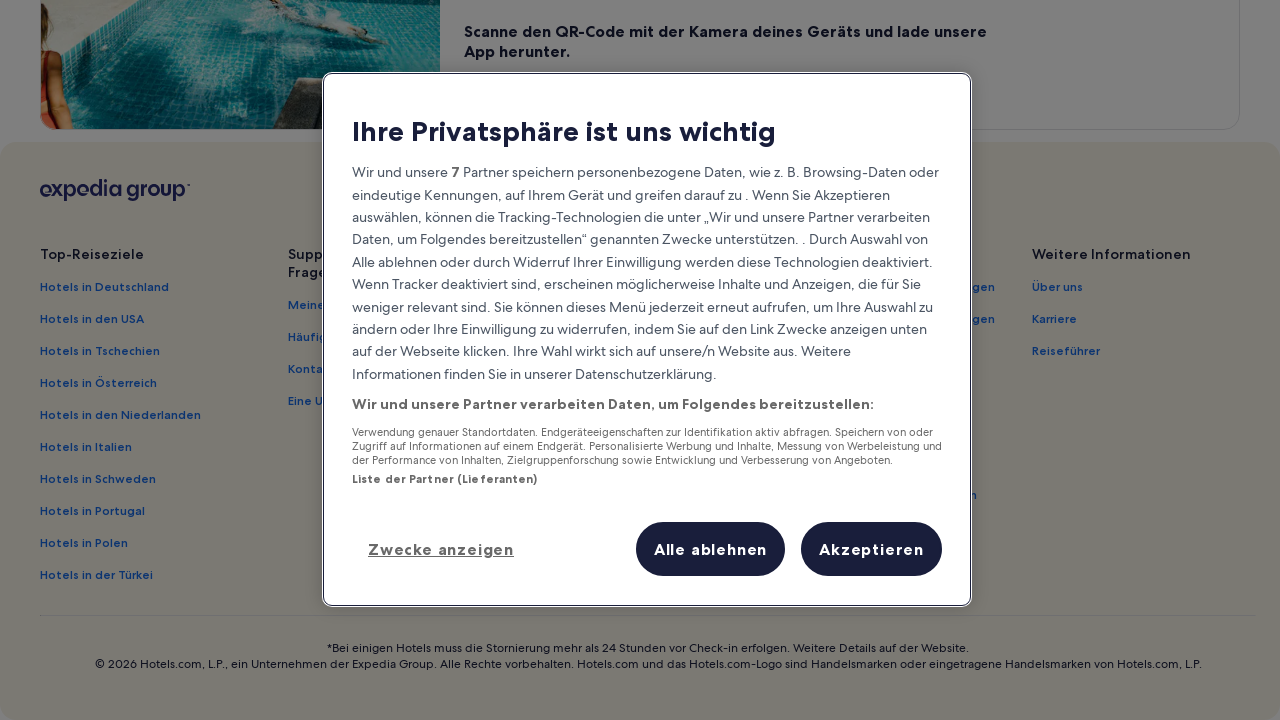

Scrolled down by 100 pixels (iteration 88)
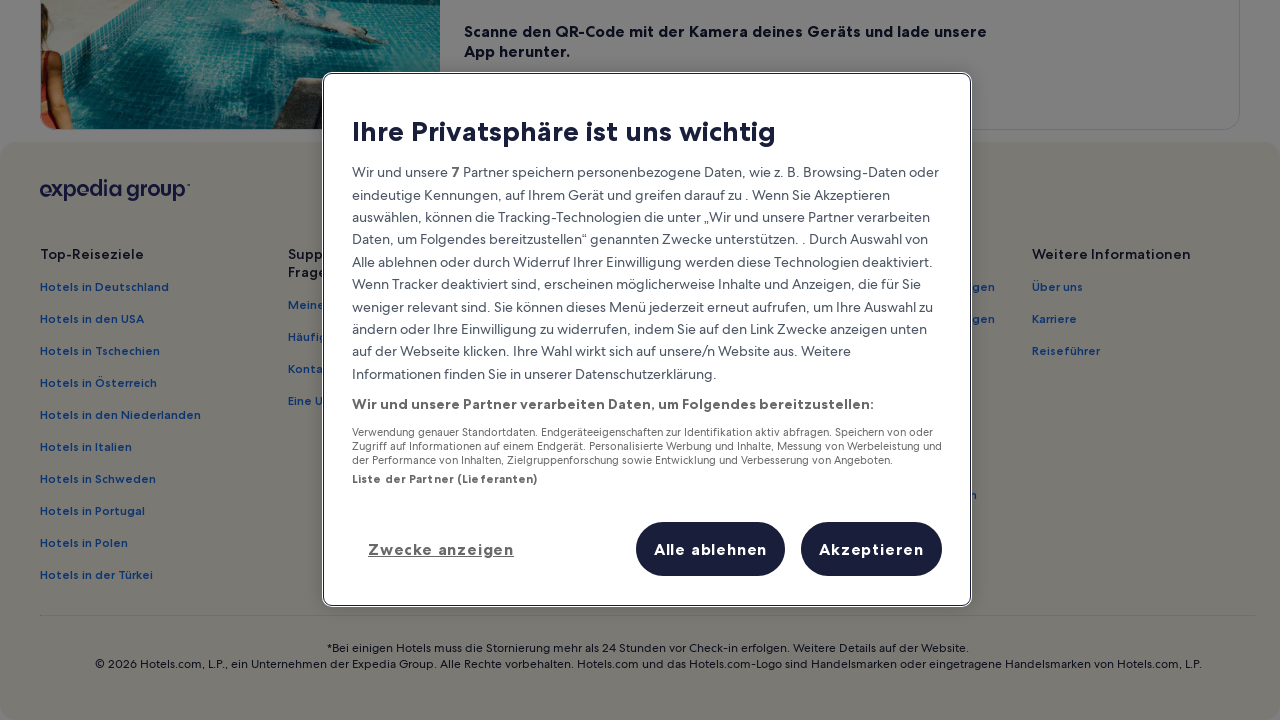

Waited 100ms for content to load after scrolling
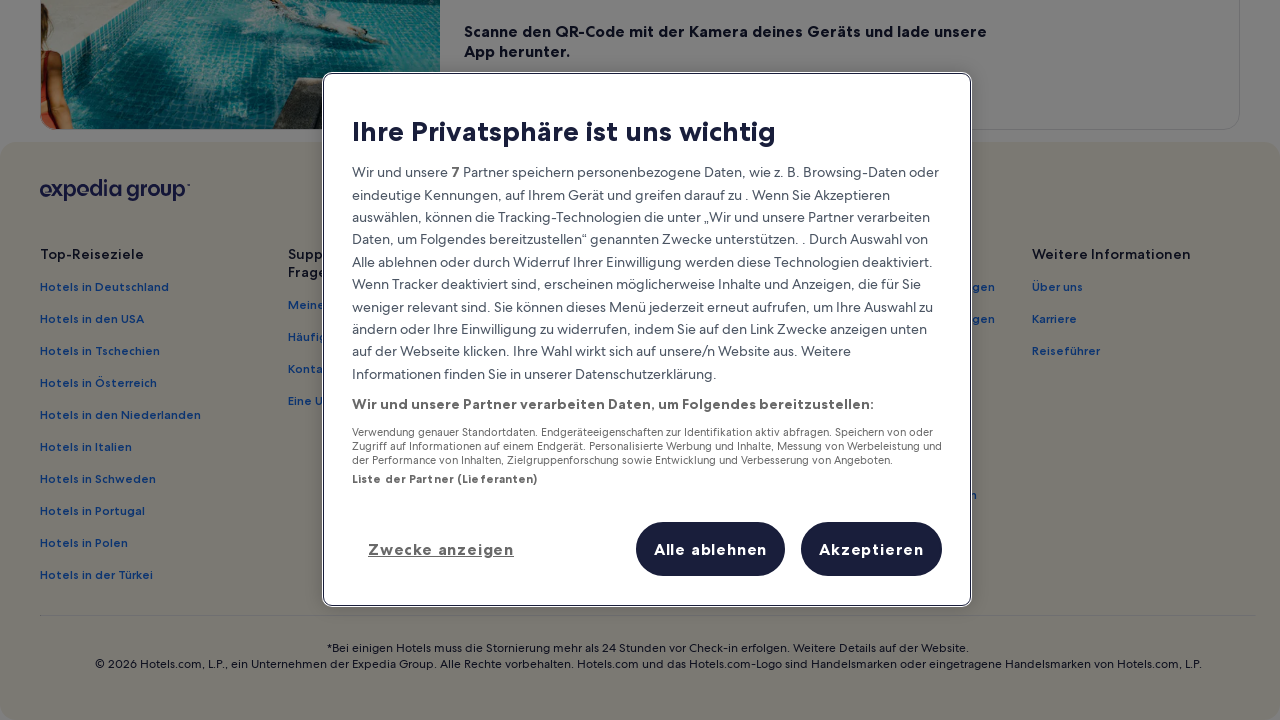

Scrolled down by 100 pixels (iteration 89)
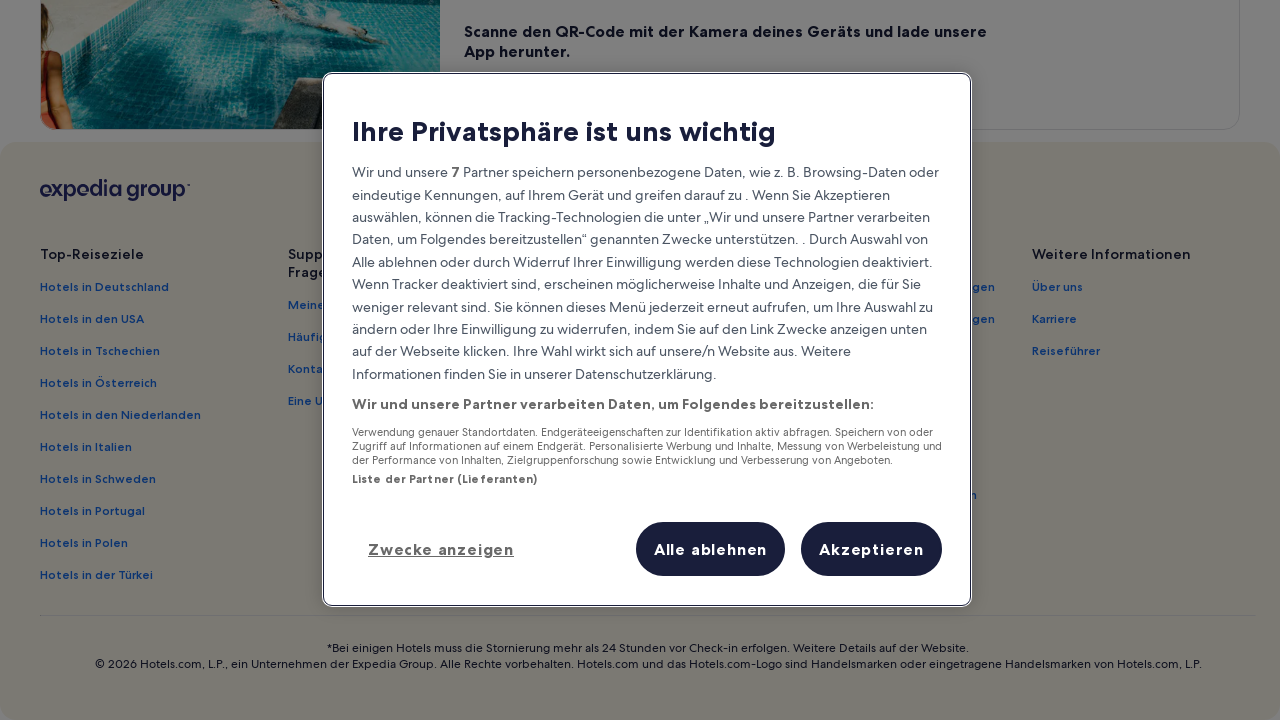

Waited 100ms for content to load after scrolling
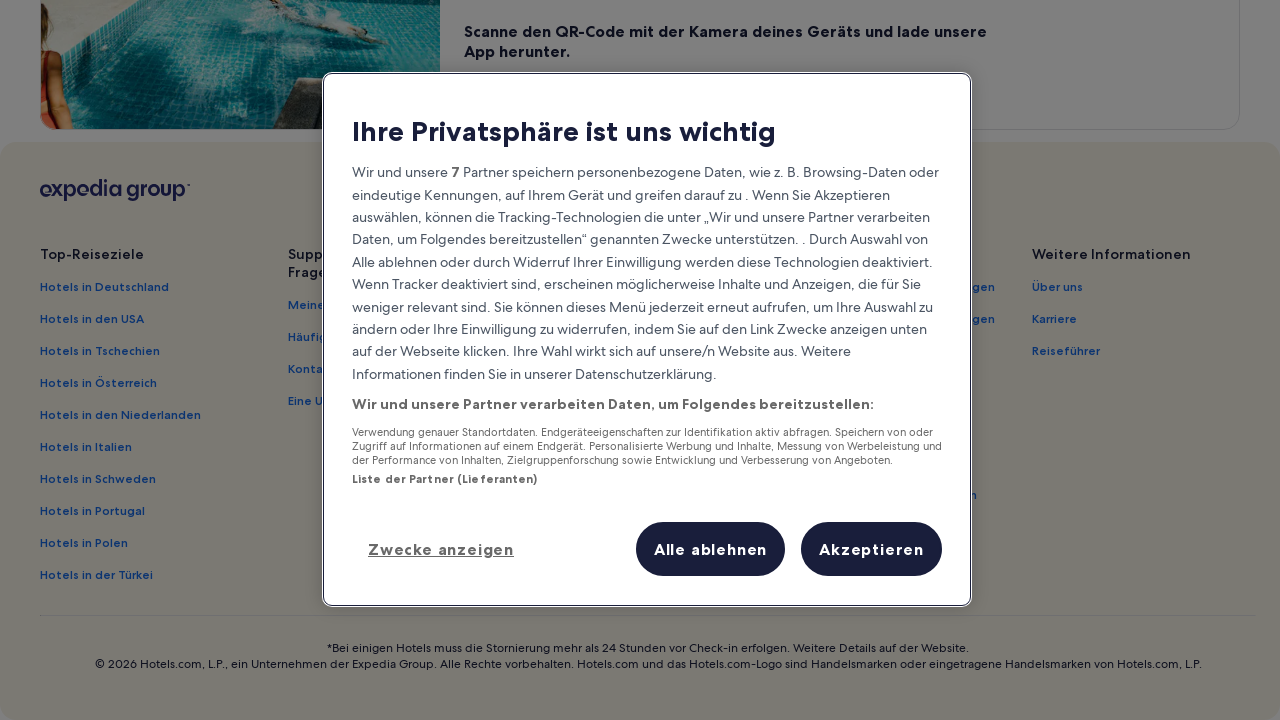

Scrolled down by 100 pixels (iteration 90)
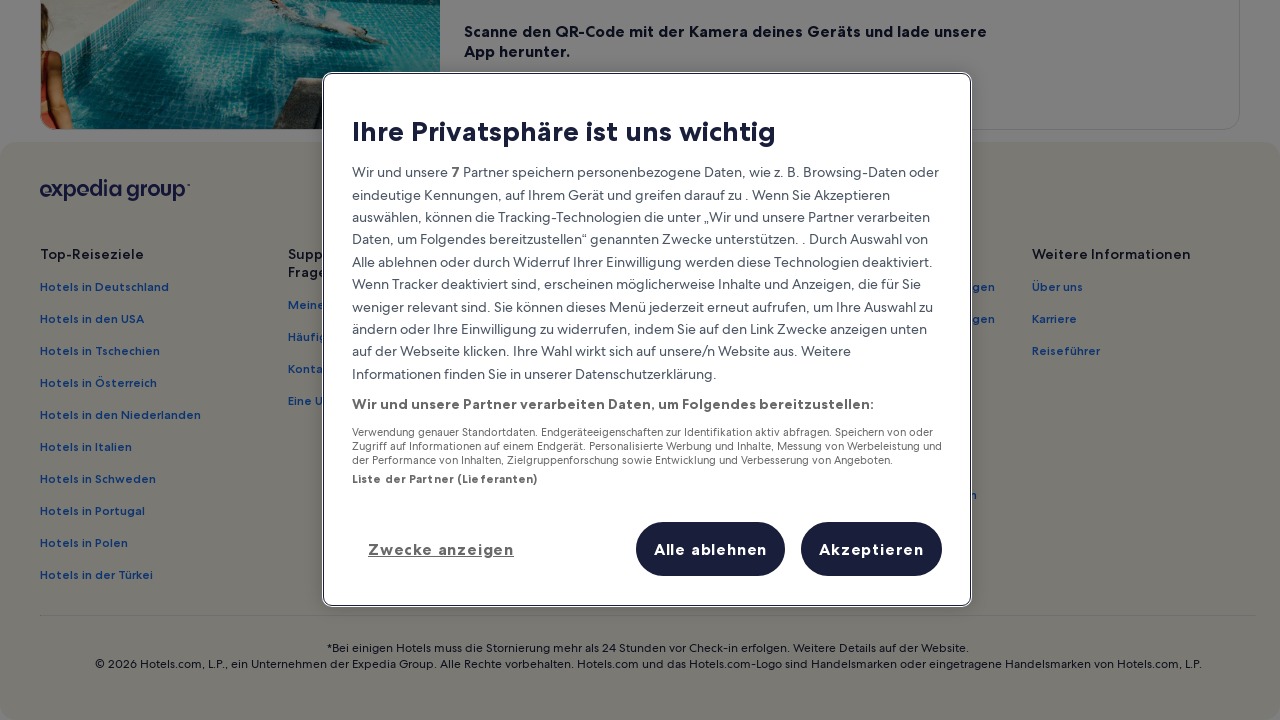

Waited 100ms for content to load after scrolling
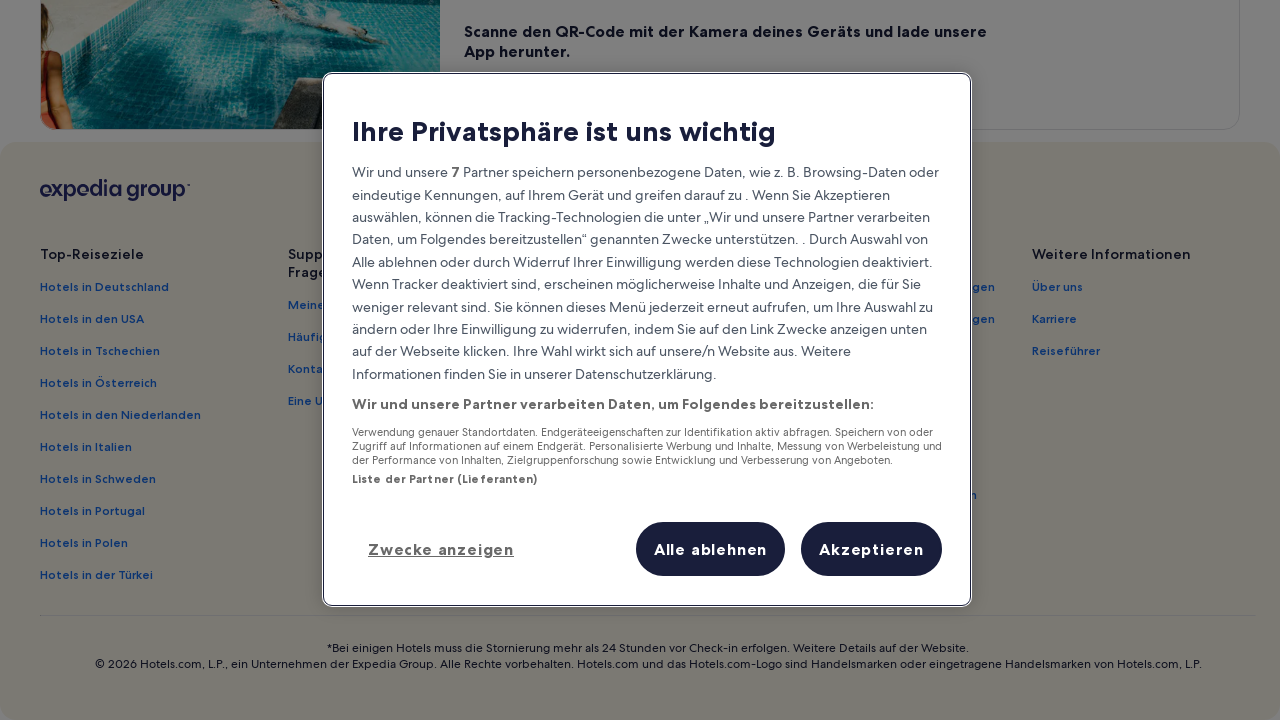

Scrolled down by 100 pixels (iteration 91)
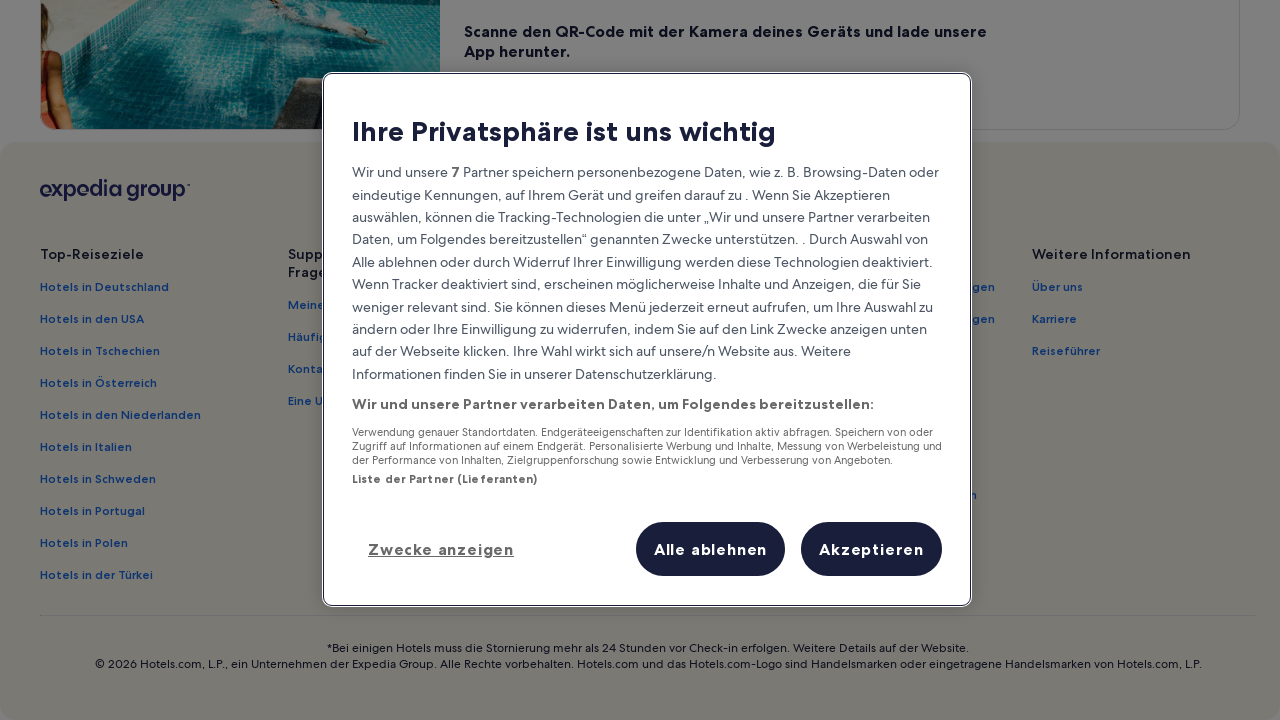

Waited 100ms for content to load after scrolling
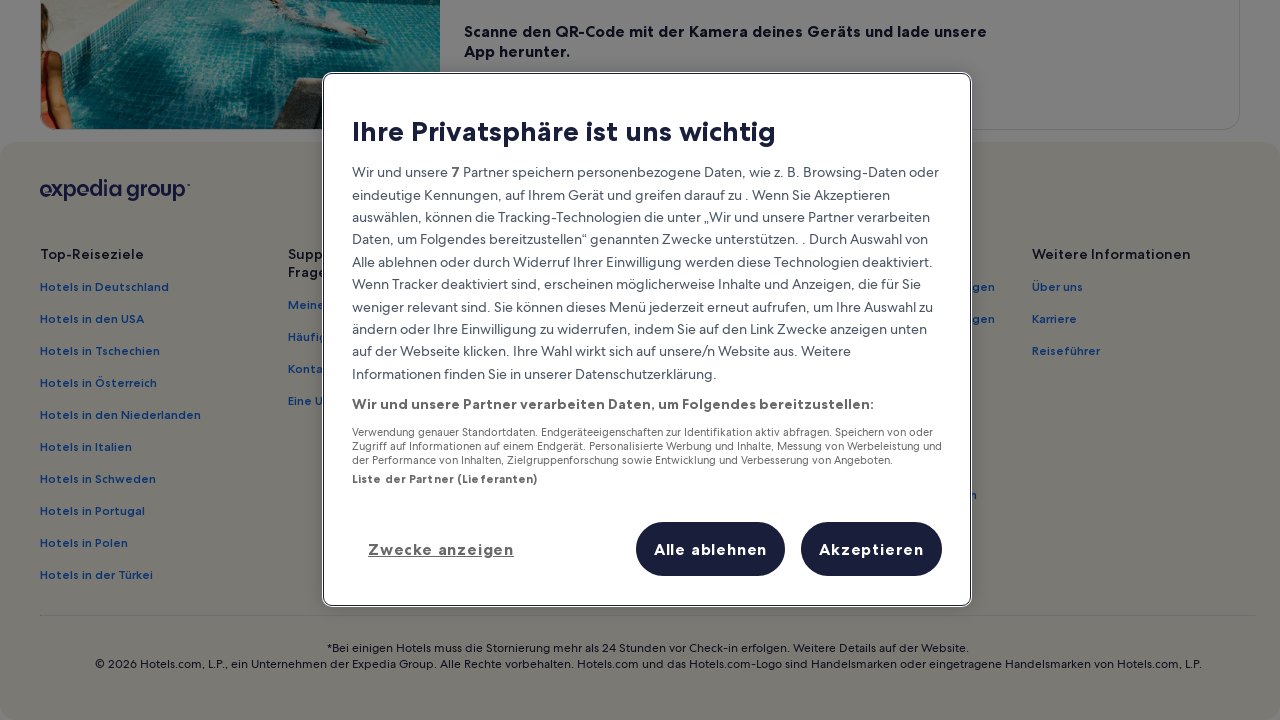

Scrolled down by 100 pixels (iteration 92)
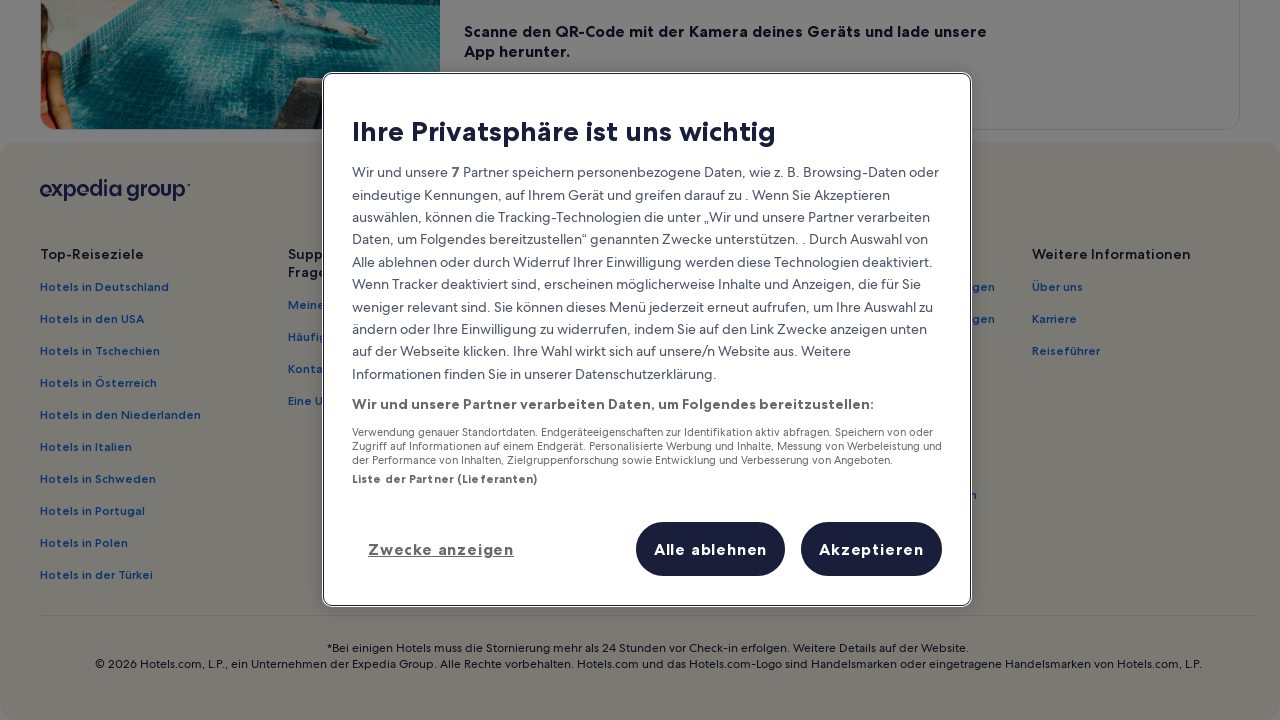

Waited 100ms for content to load after scrolling
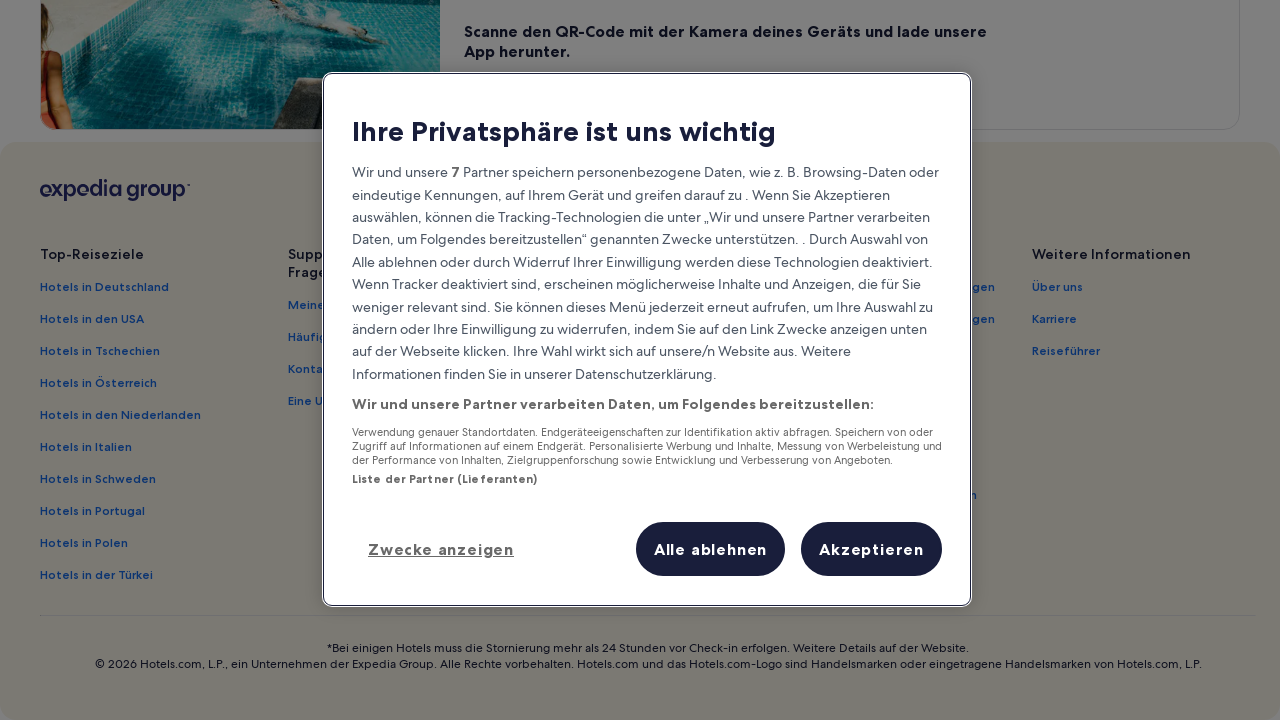

Scrolled down by 100 pixels (iteration 93)
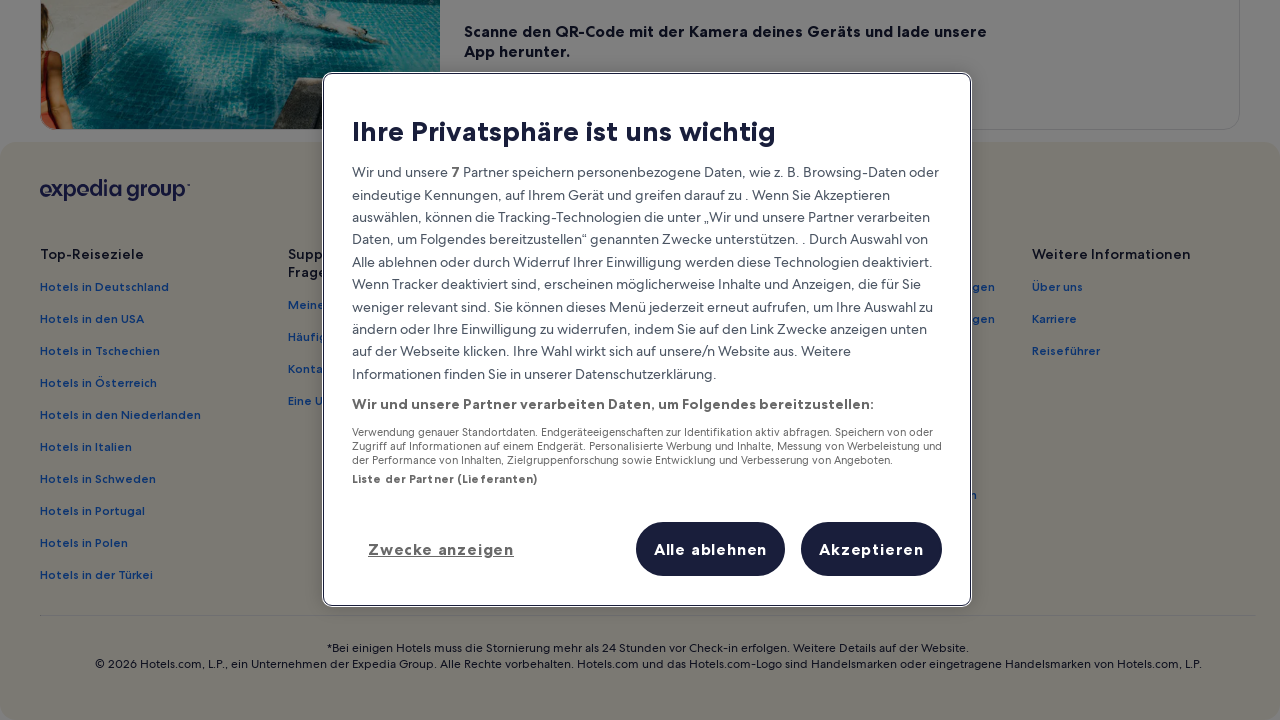

Waited 100ms for content to load after scrolling
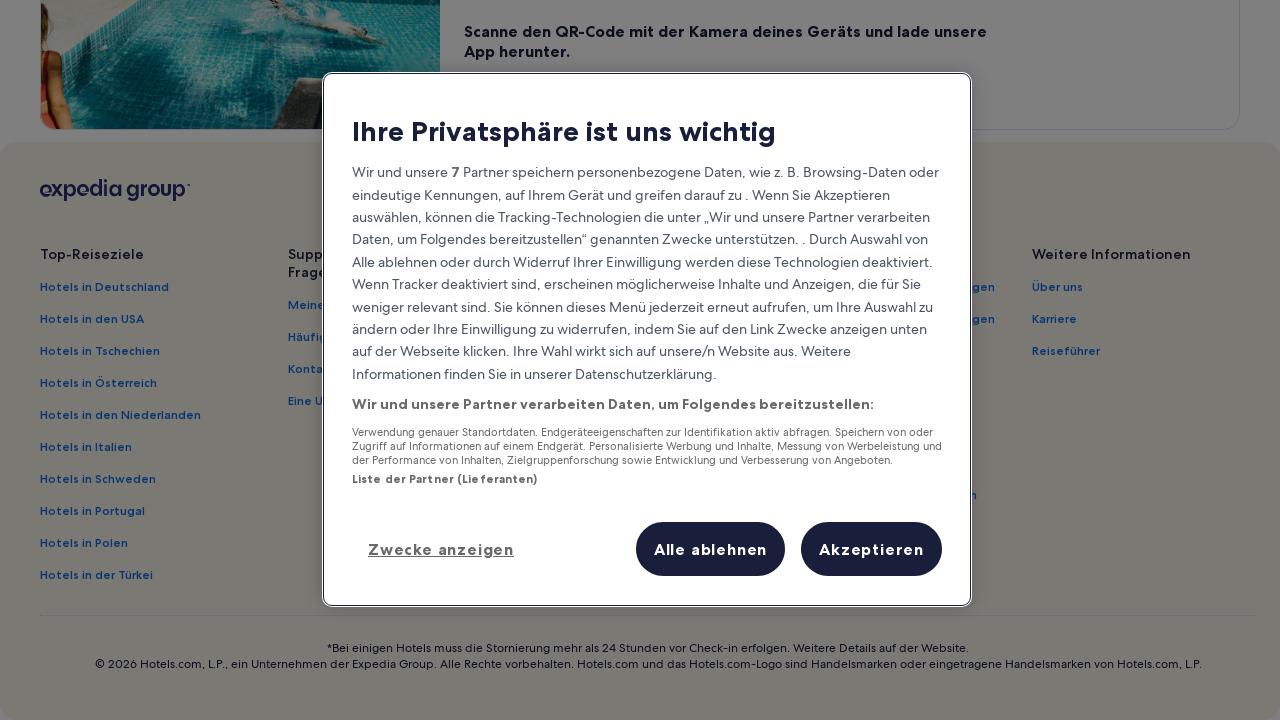

Scrolled down by 100 pixels (iteration 94)
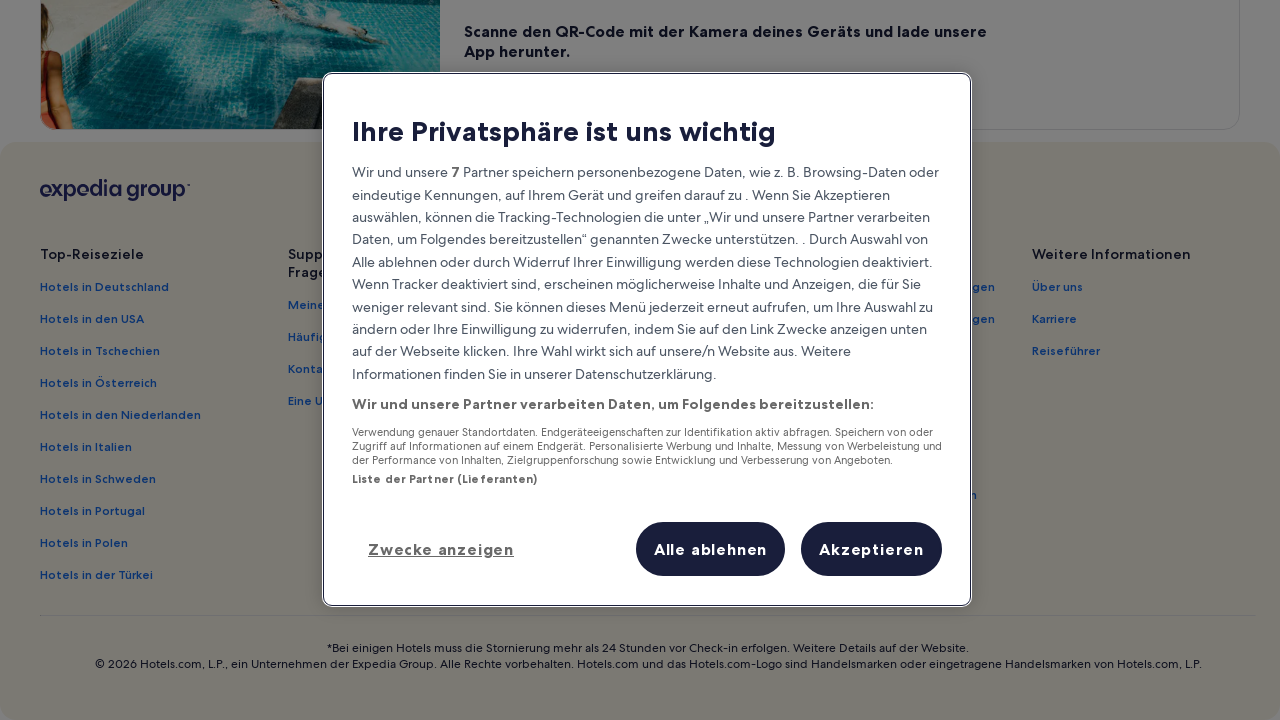

Waited 100ms for content to load after scrolling
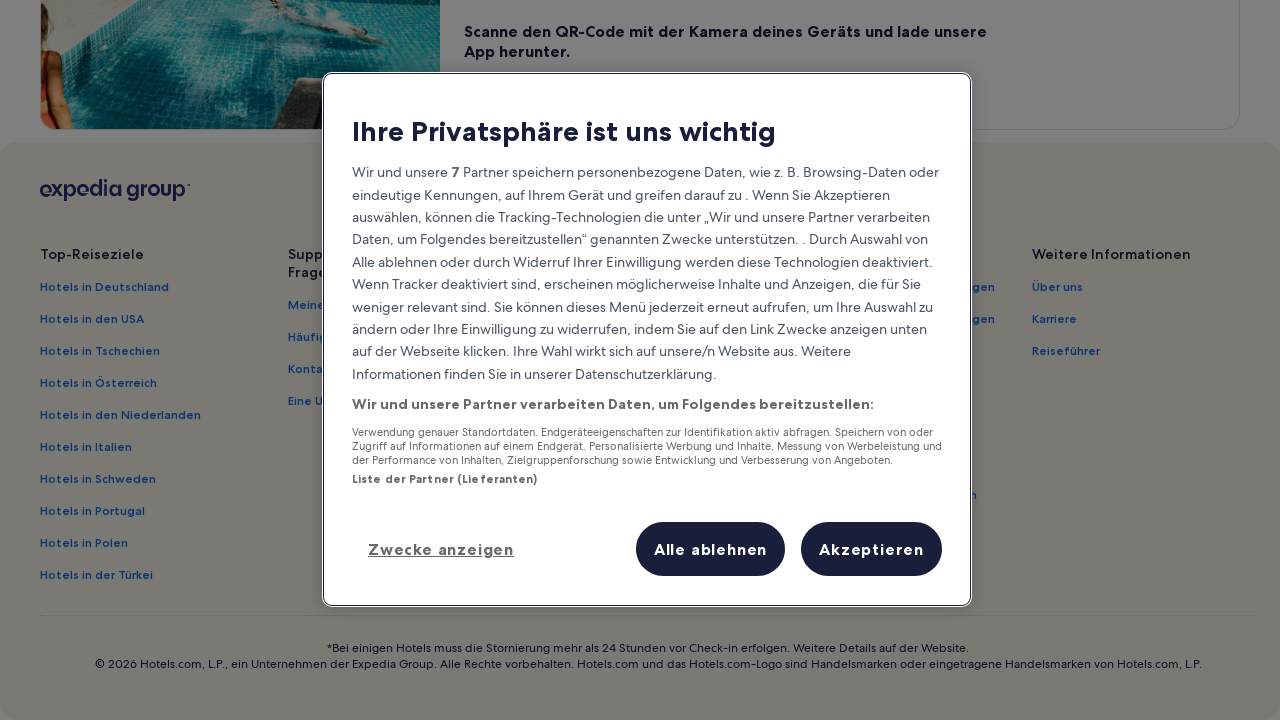

Scrolled down by 100 pixels (iteration 95)
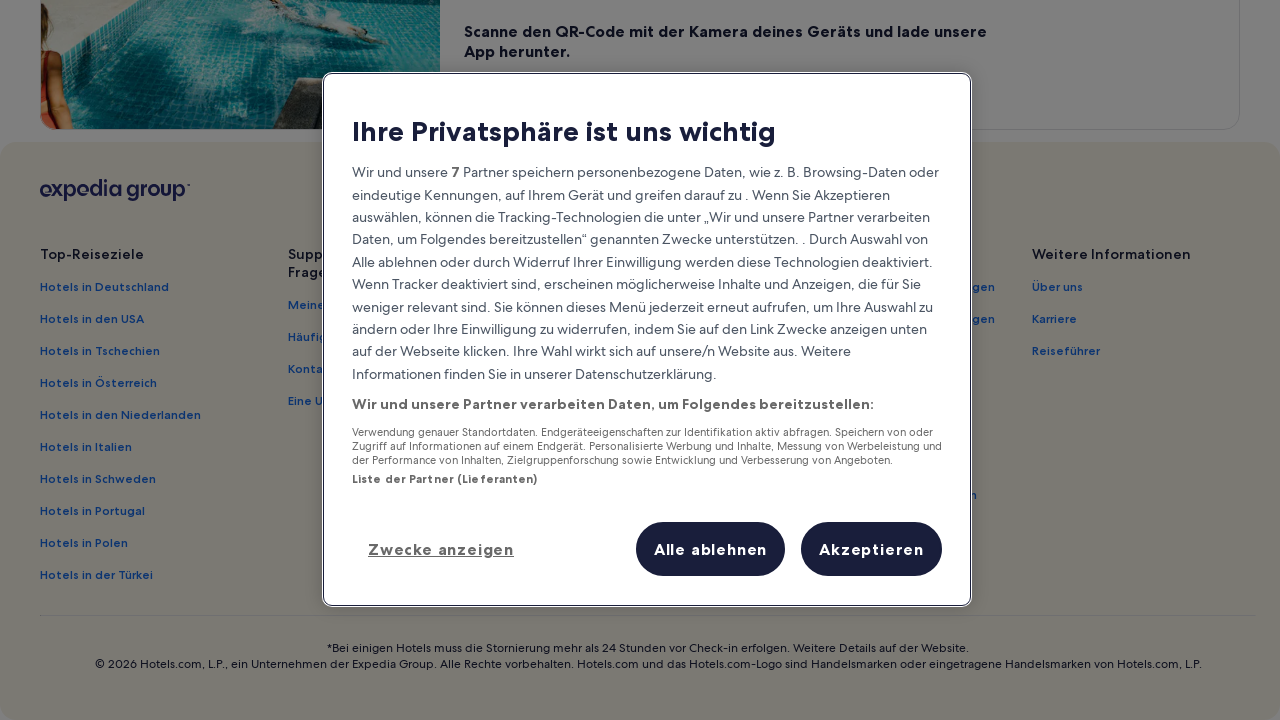

Waited 100ms for content to load after scrolling
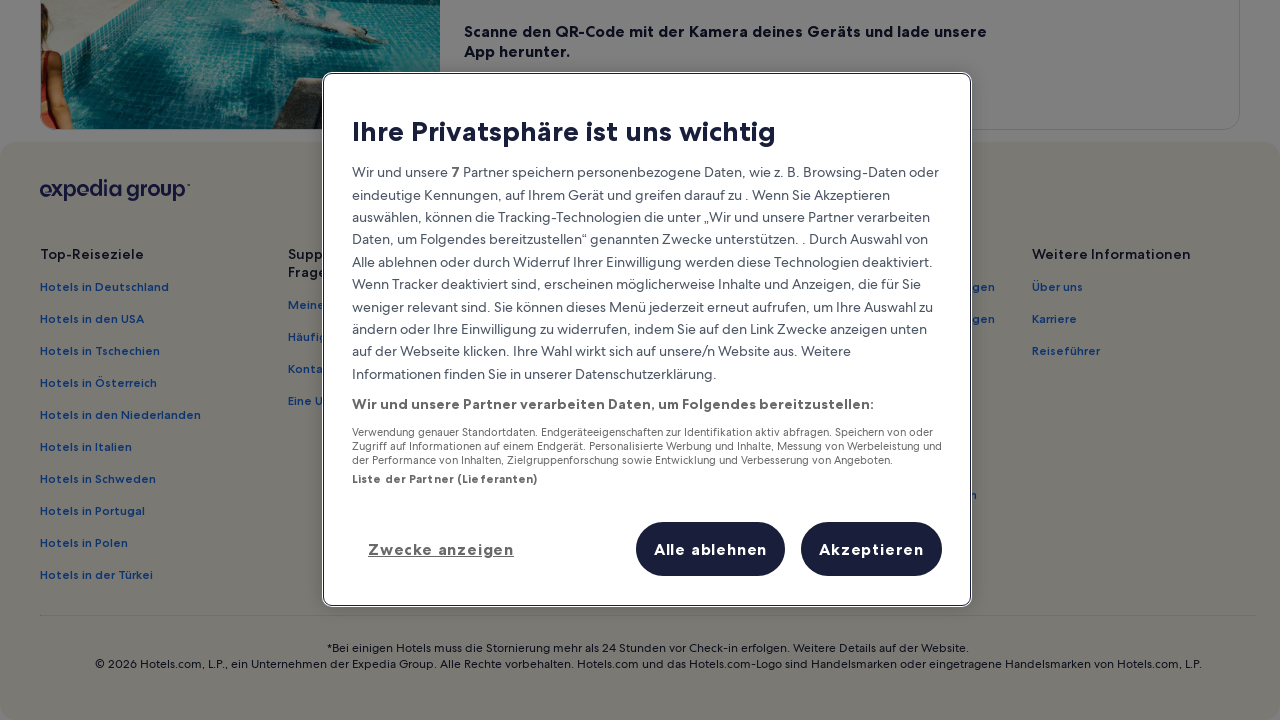

Scrolled down by 100 pixels (iteration 96)
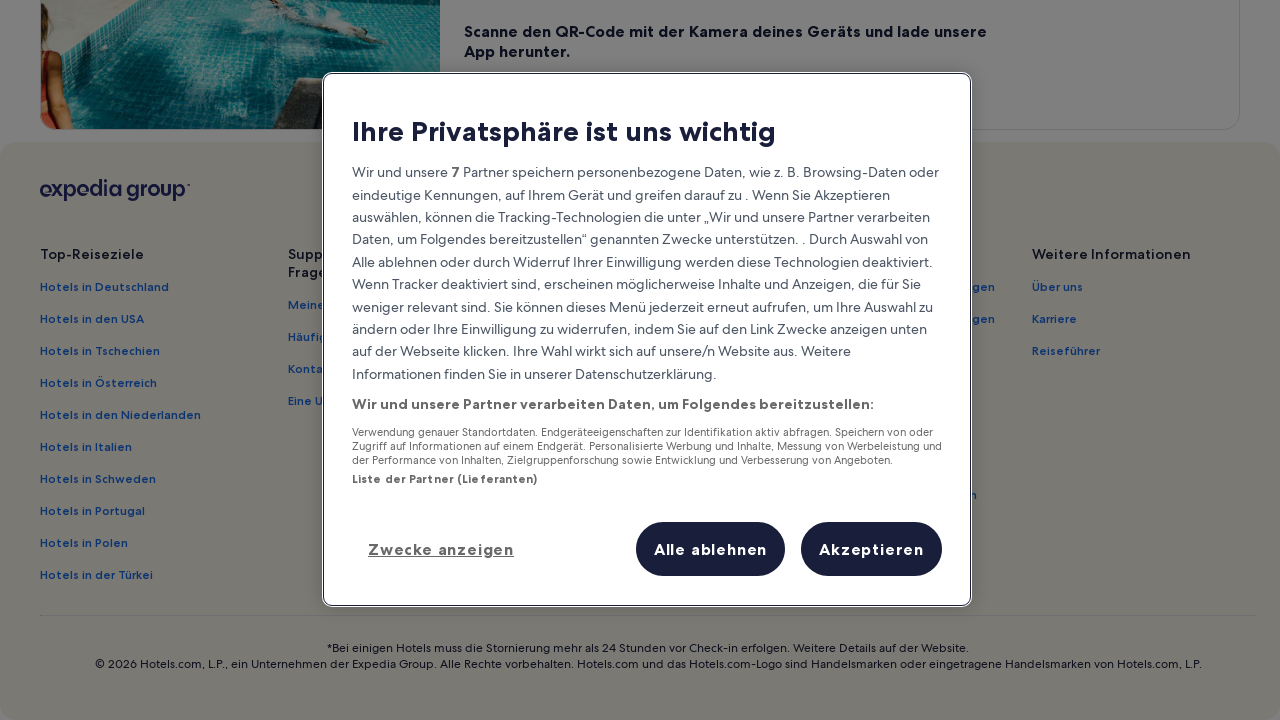

Waited 100ms for content to load after scrolling
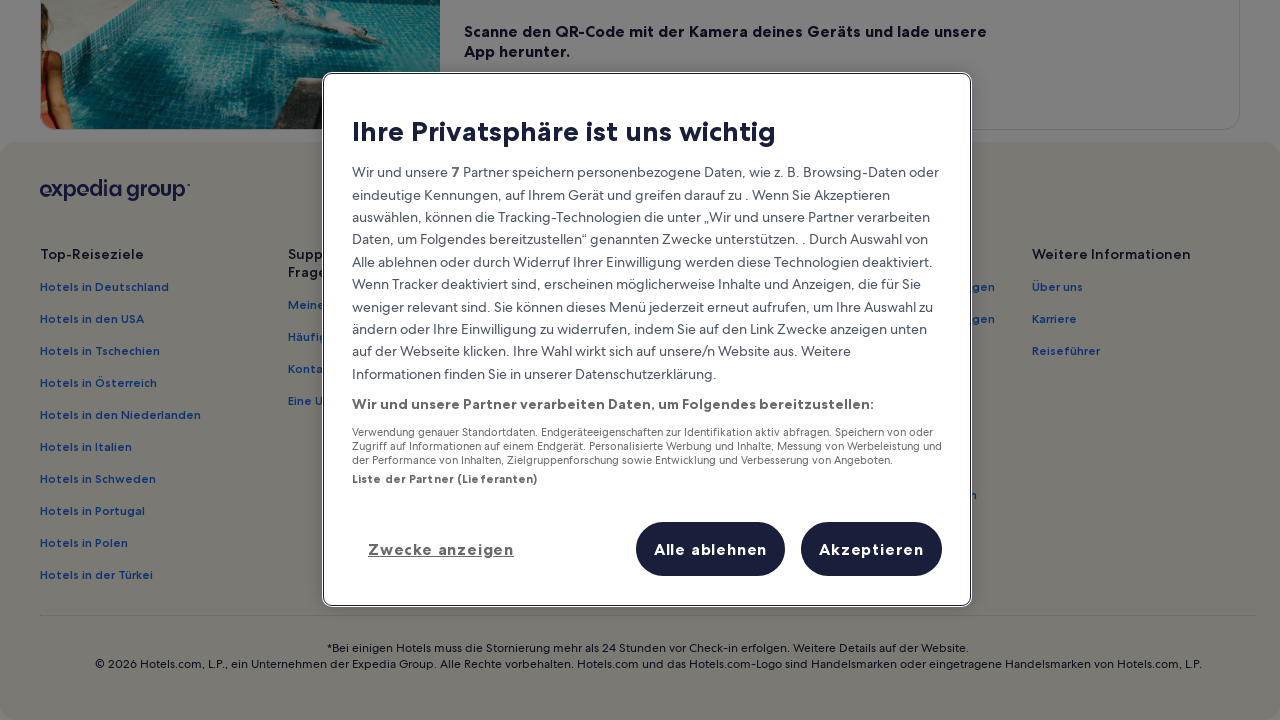

Scrolled down by 100 pixels (iteration 97)
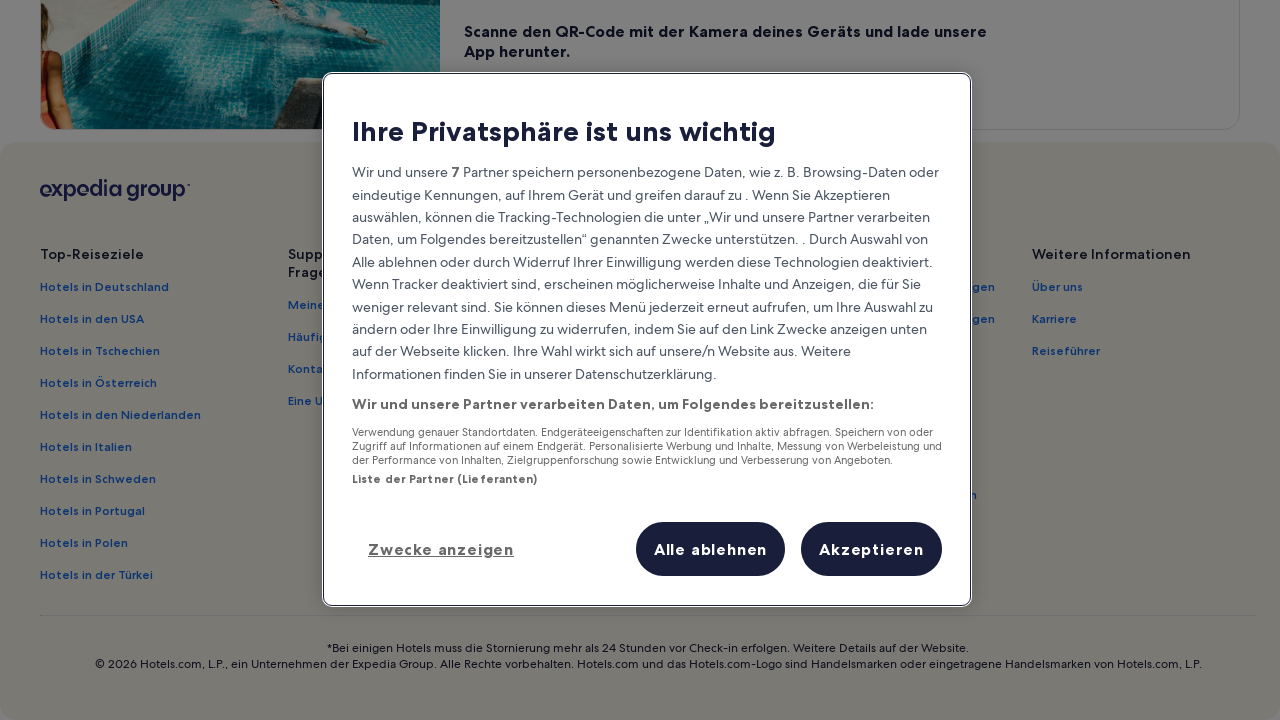

Waited 100ms for content to load after scrolling
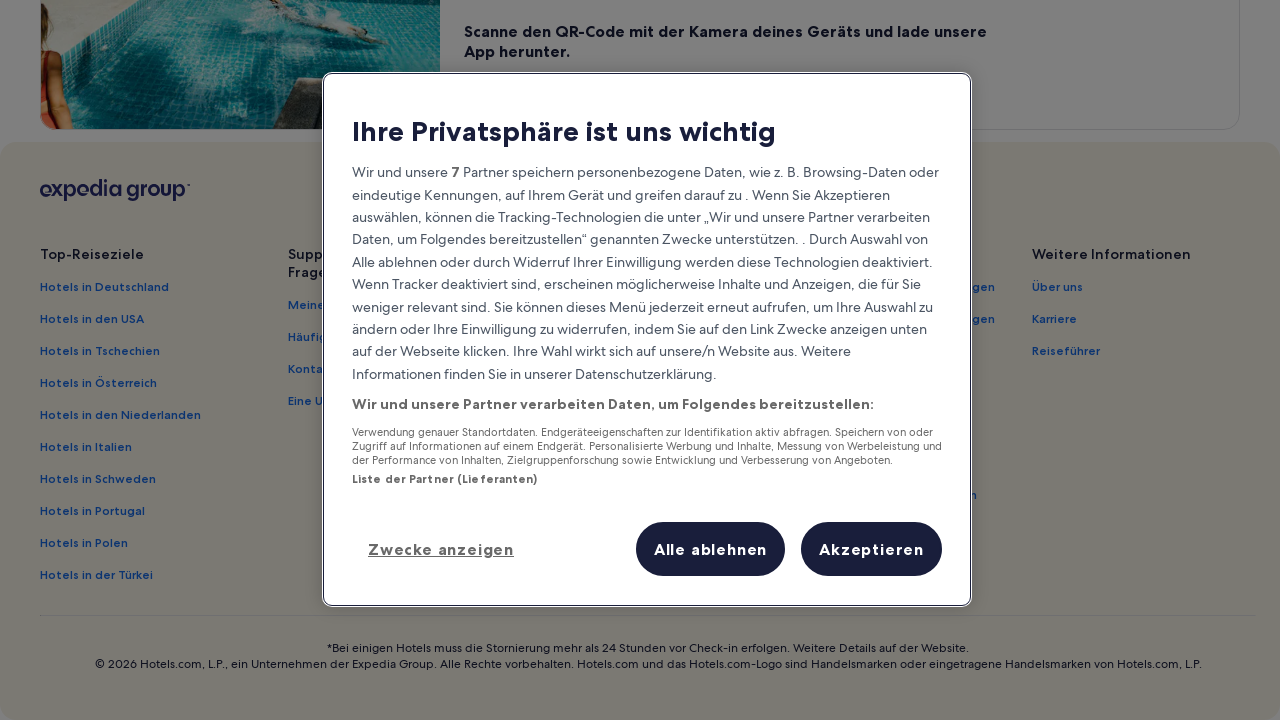

Scrolled down by 100 pixels (iteration 98)
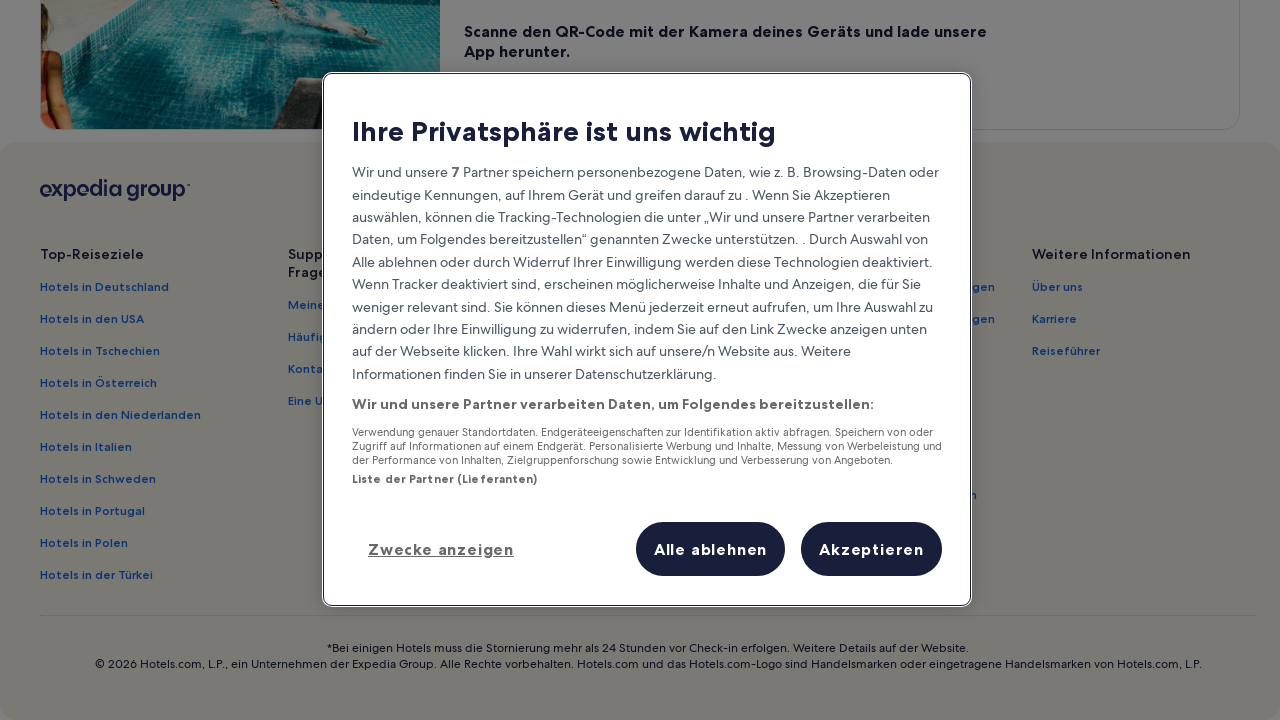

Waited 100ms for content to load after scrolling
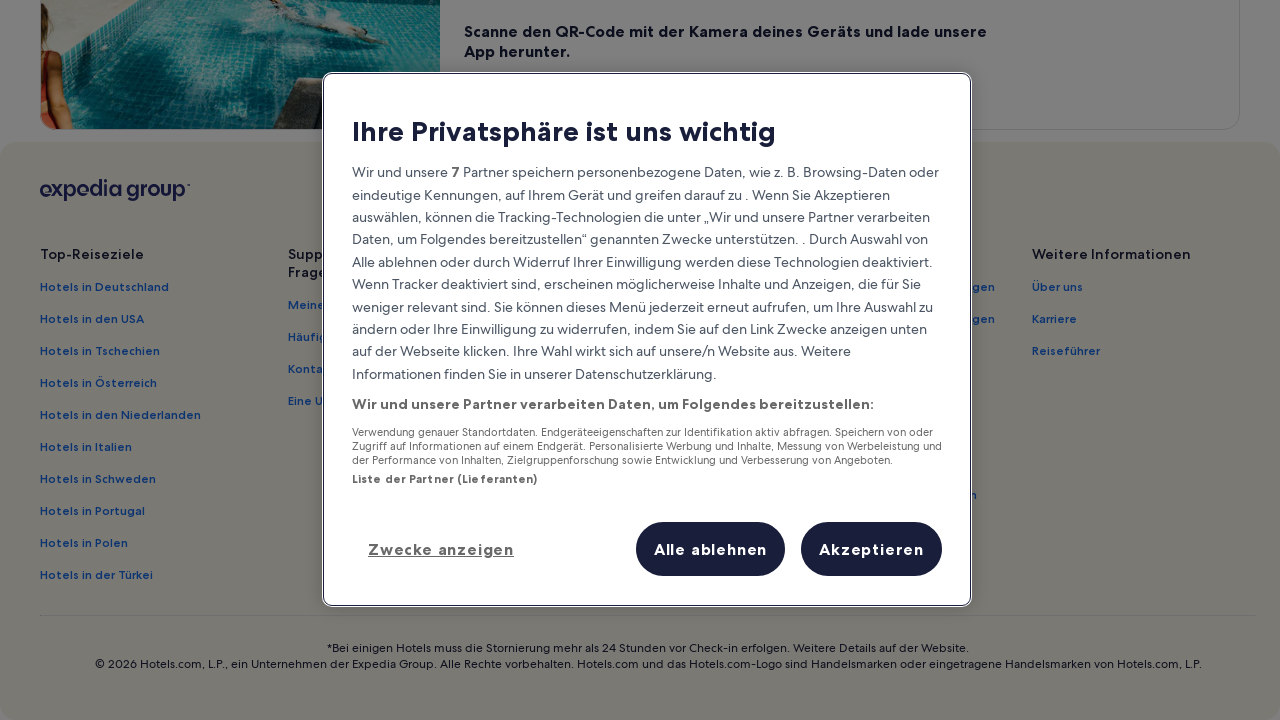

Scrolled down by 100 pixels (iteration 99)
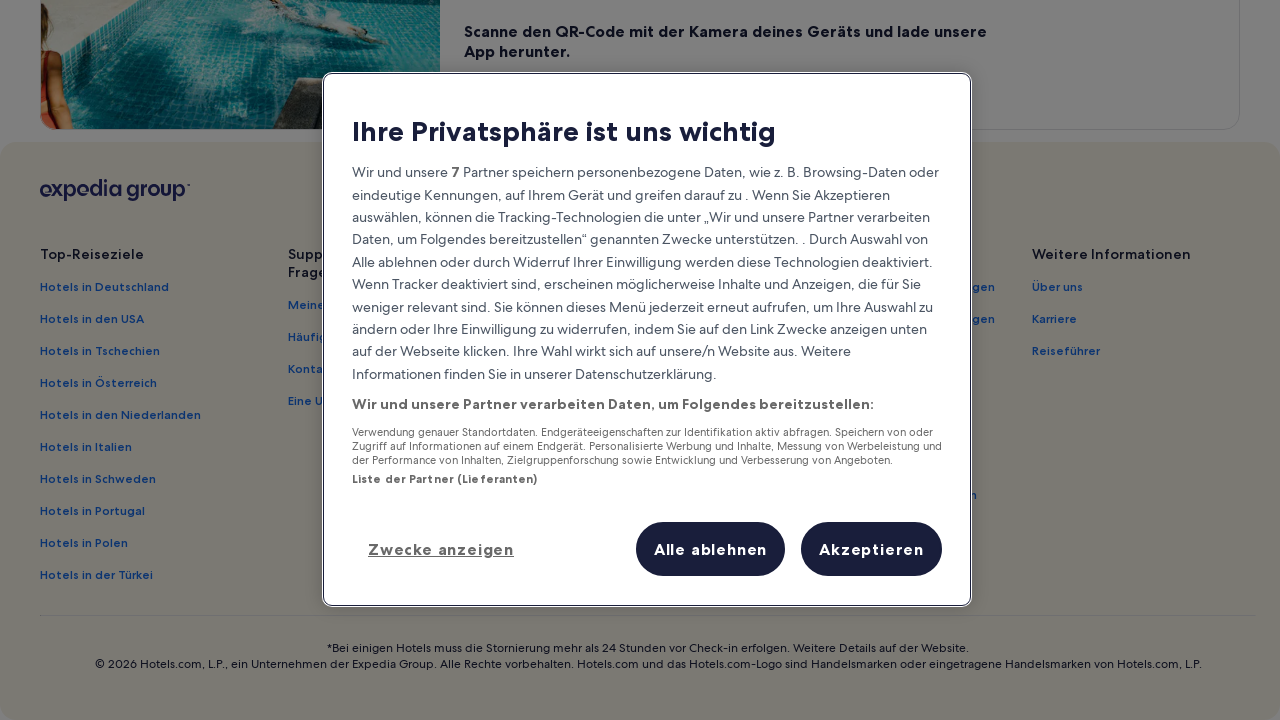

Waited 100ms for content to load after scrolling
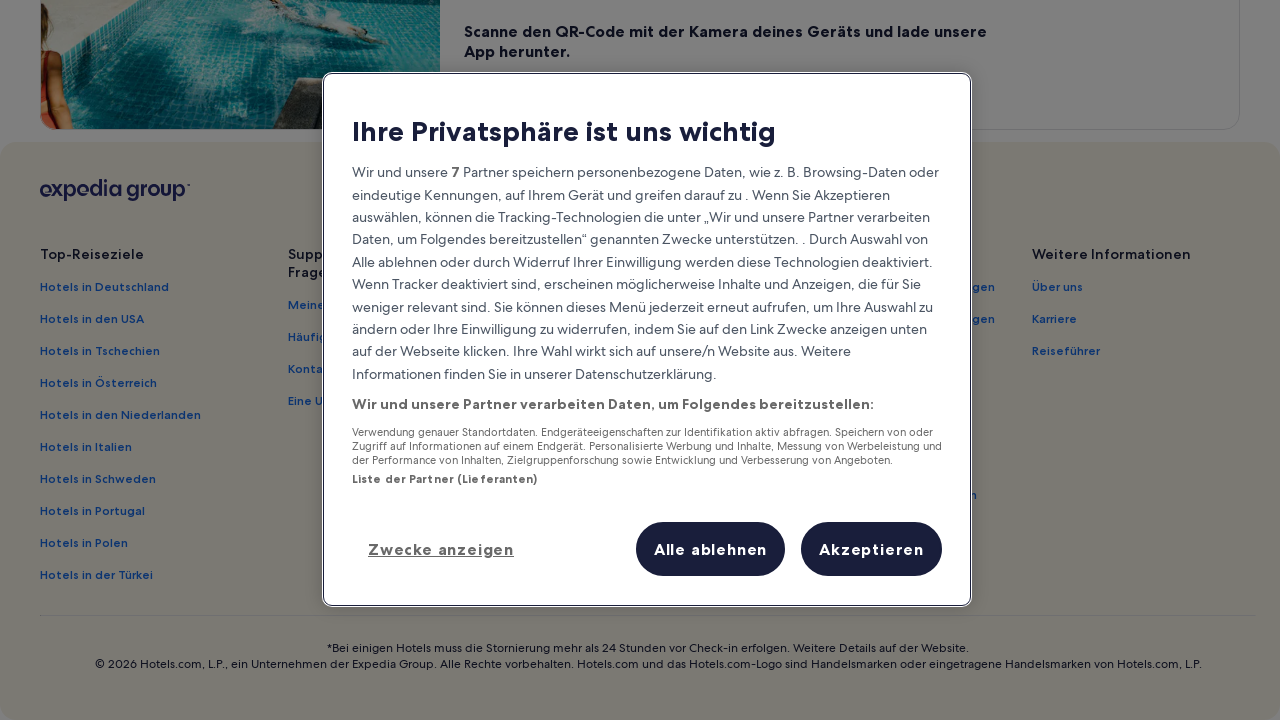

Scrolled down by 100 pixels (iteration 100)
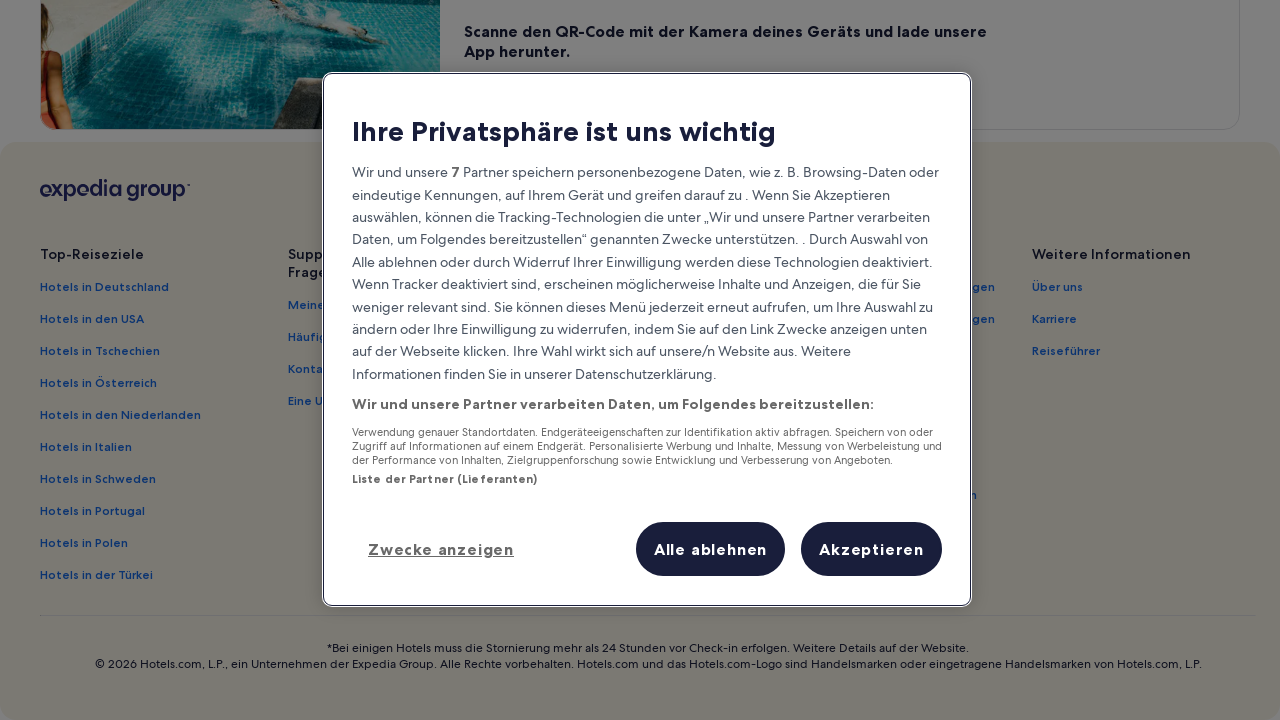

Waited 100ms for content to load after scrolling
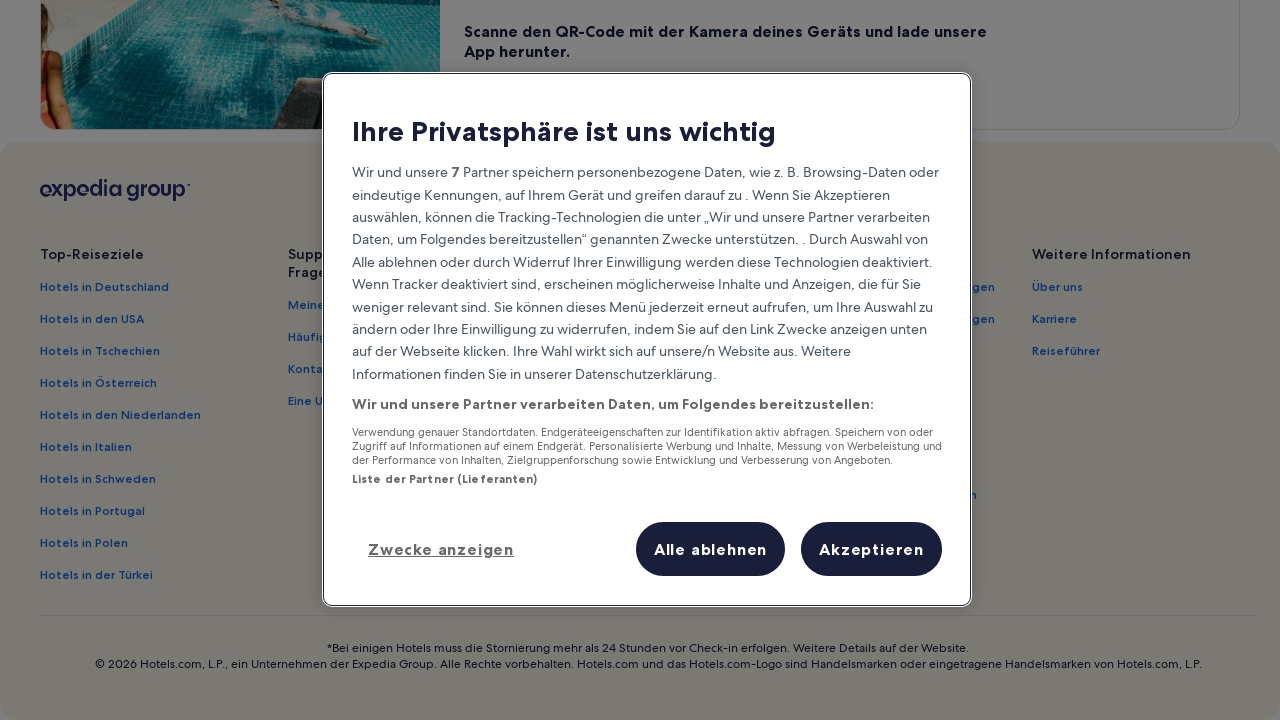

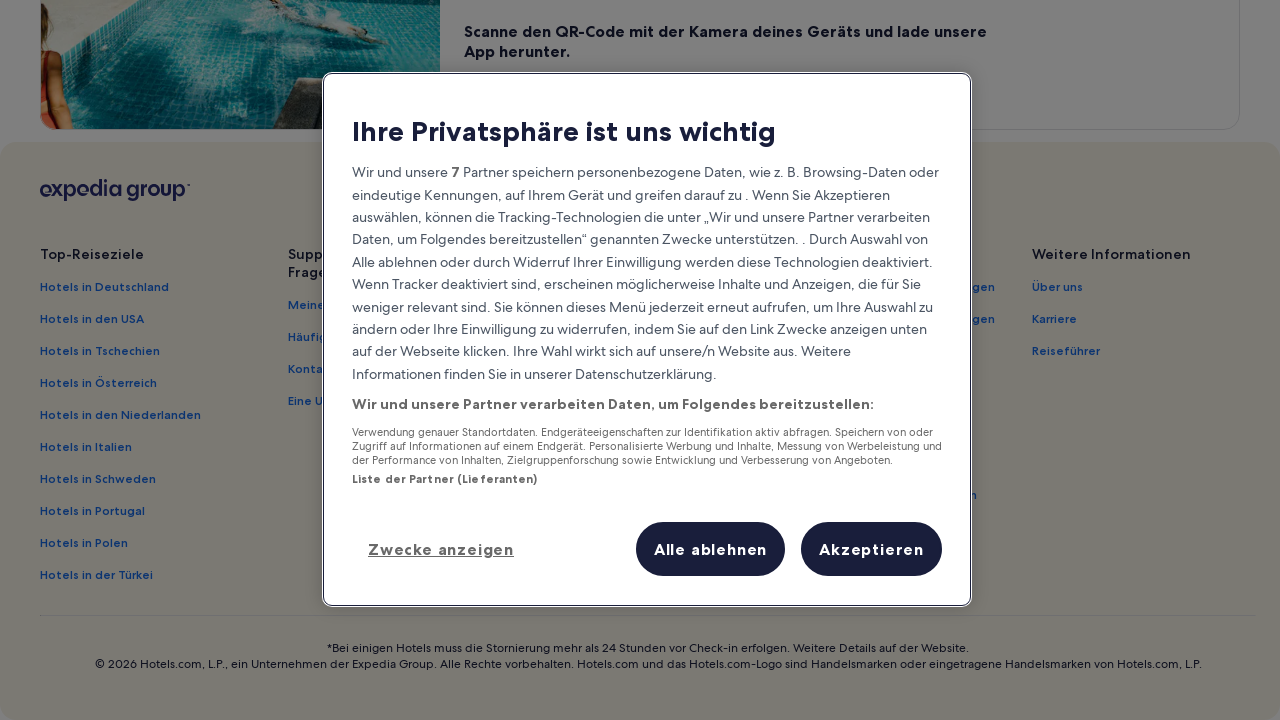